Automates the Universal Paperclips game by repeatedly clicking the "Make Paperclip" button to produce paperclips

Starting URL: http://www.decisionproblem.com/paperclips/index2.html

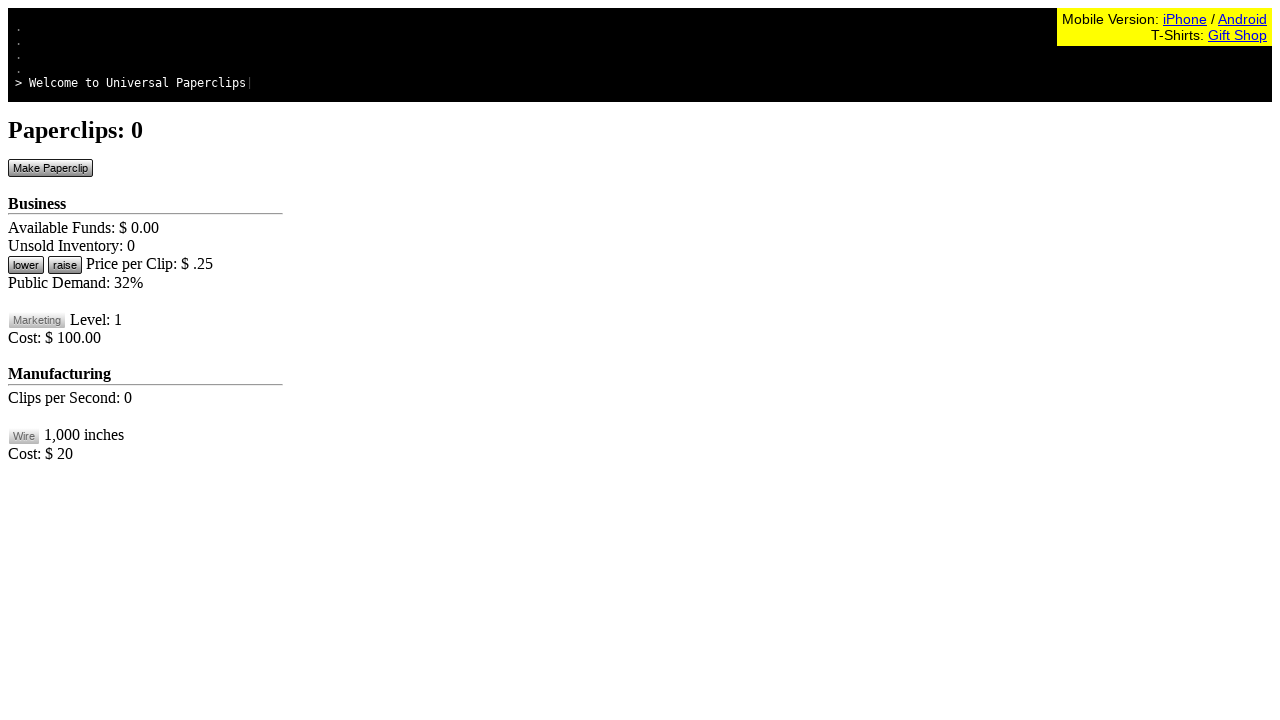

Make Paperclip button loaded and ready
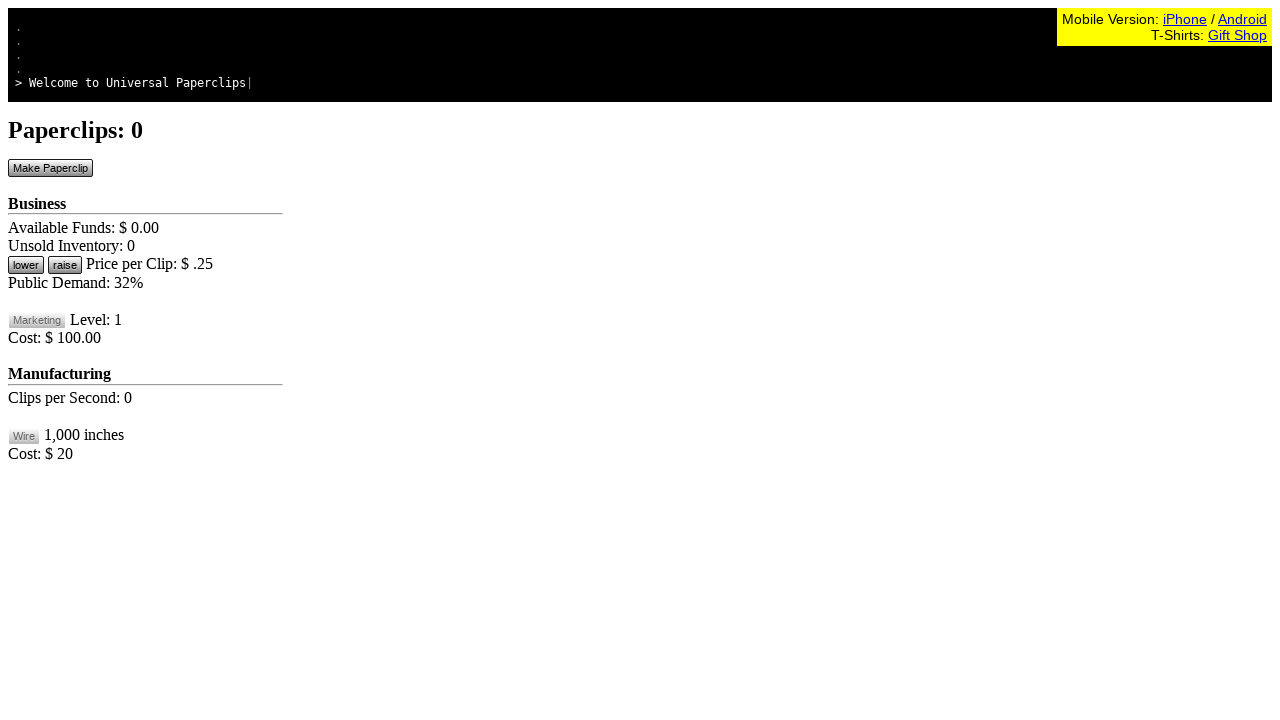

Clicked Make Paperclip button at (50, 168) on #btnMakePaperclip
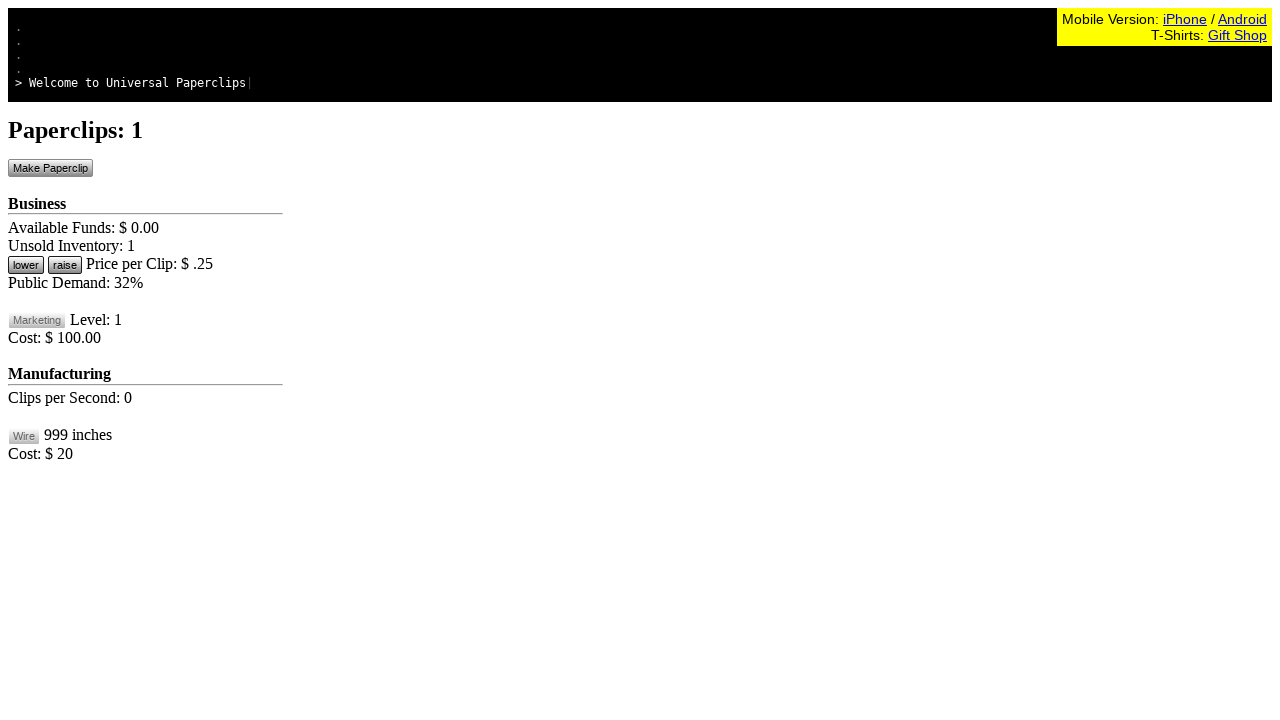

Waited 10ms before next click
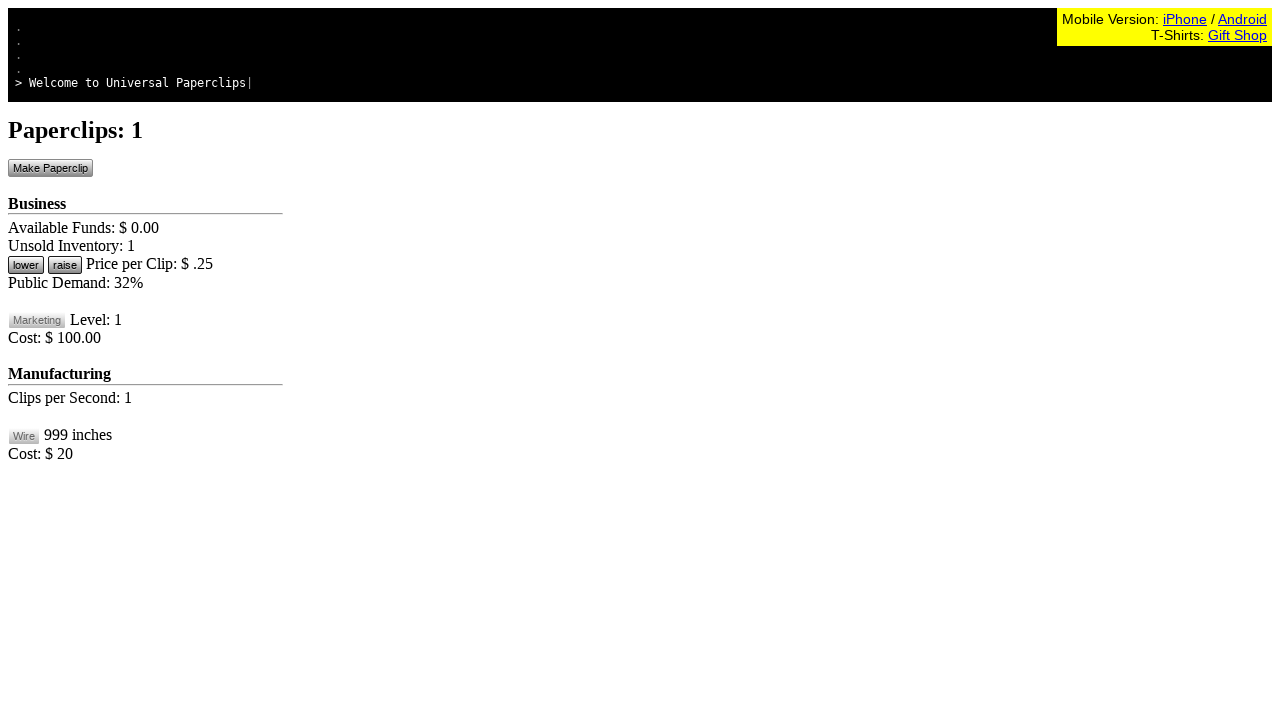

Clicked Make Paperclip button at (50, 168) on #btnMakePaperclip
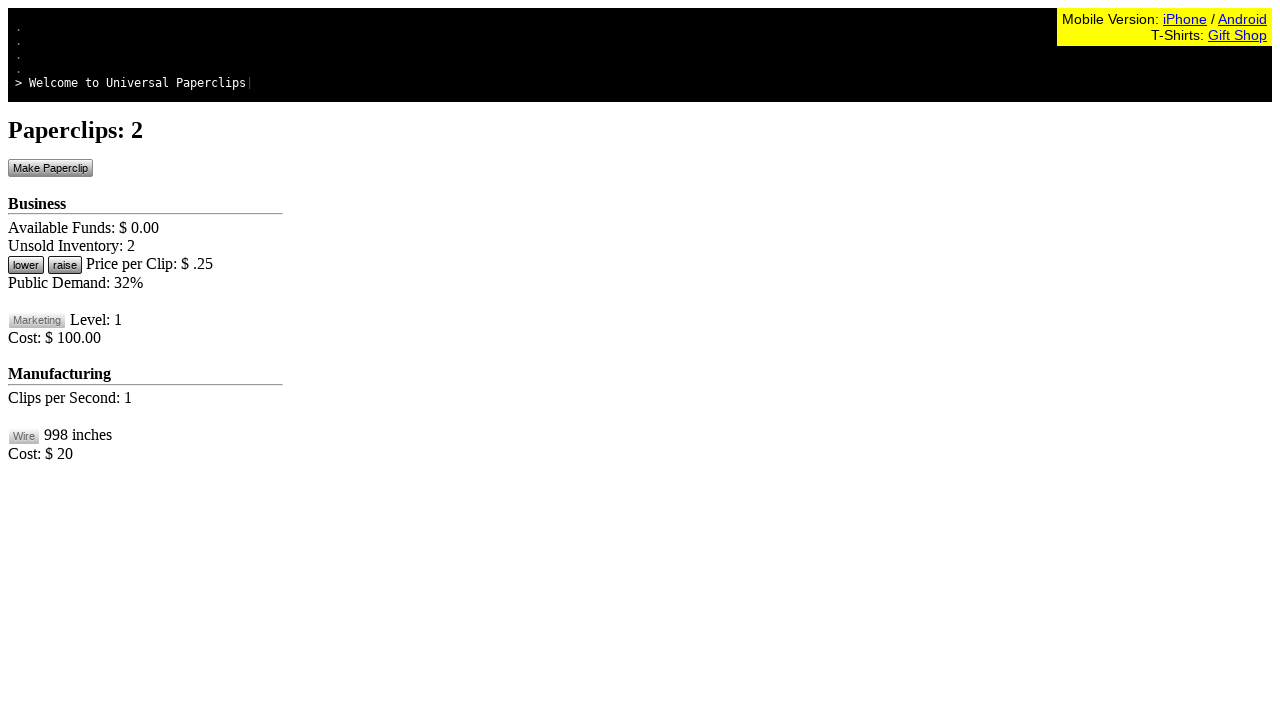

Waited 10ms before next click
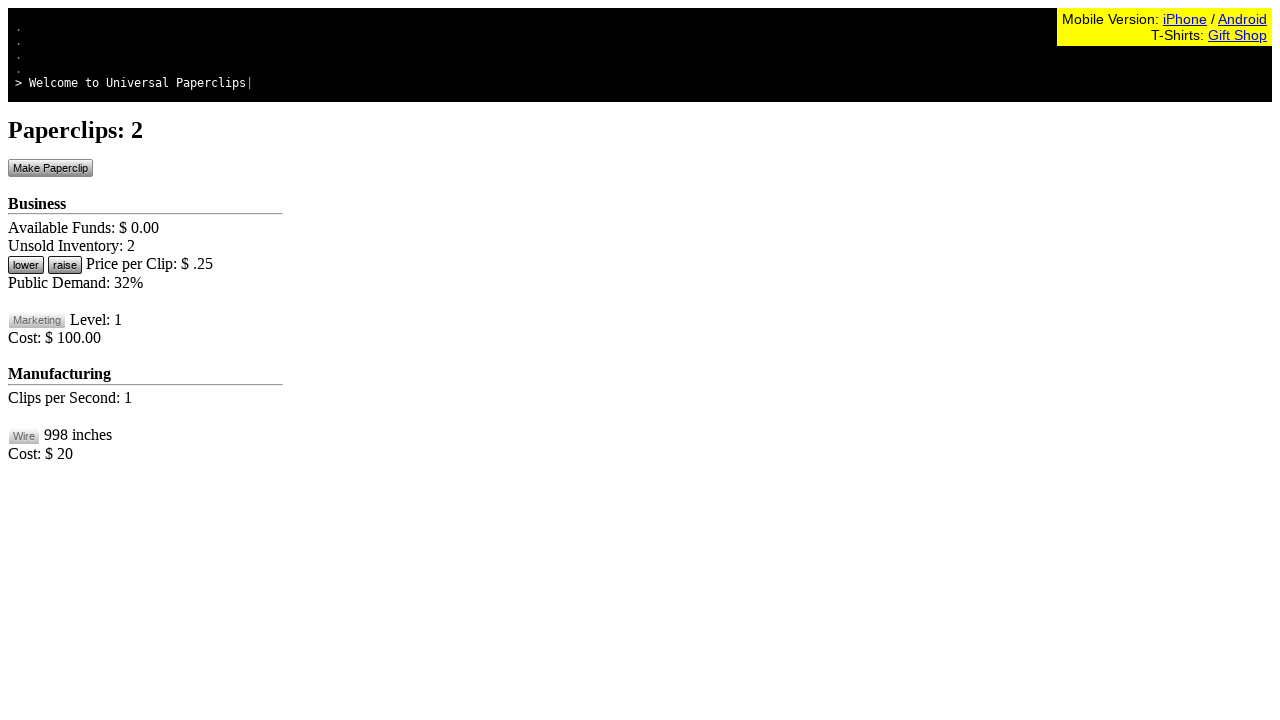

Clicked Make Paperclip button at (50, 168) on #btnMakePaperclip
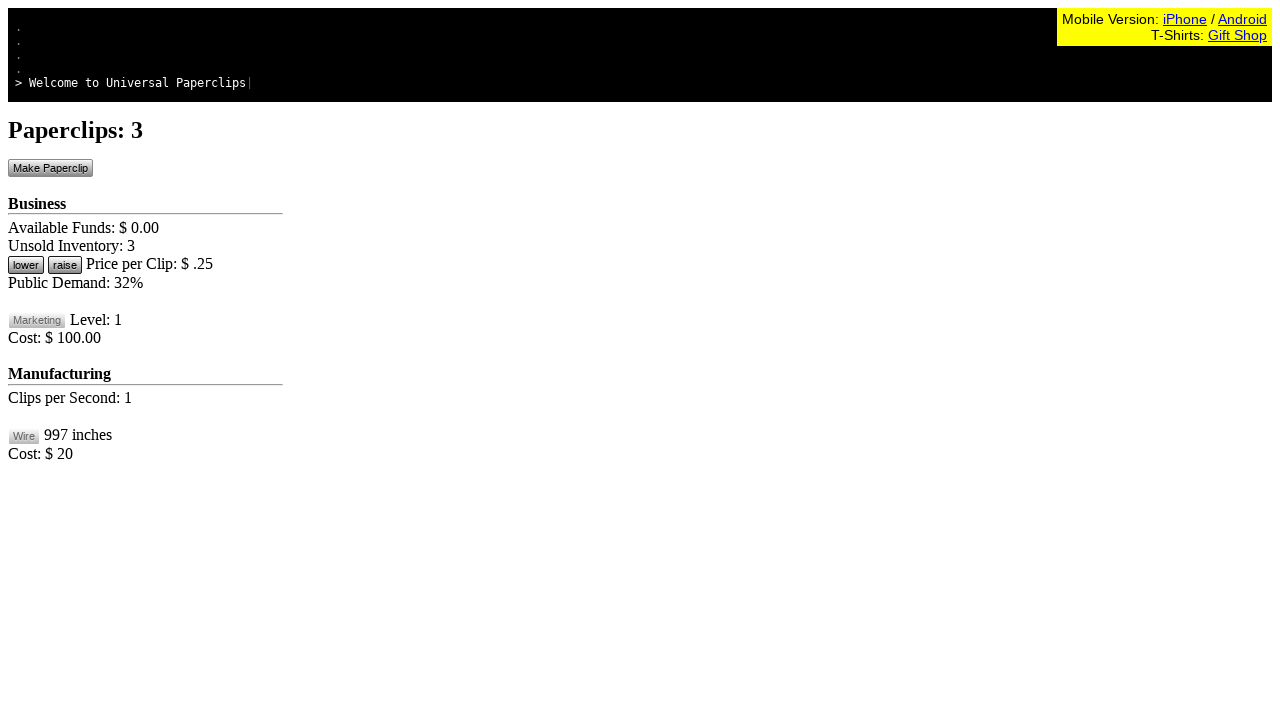

Waited 10ms before next click
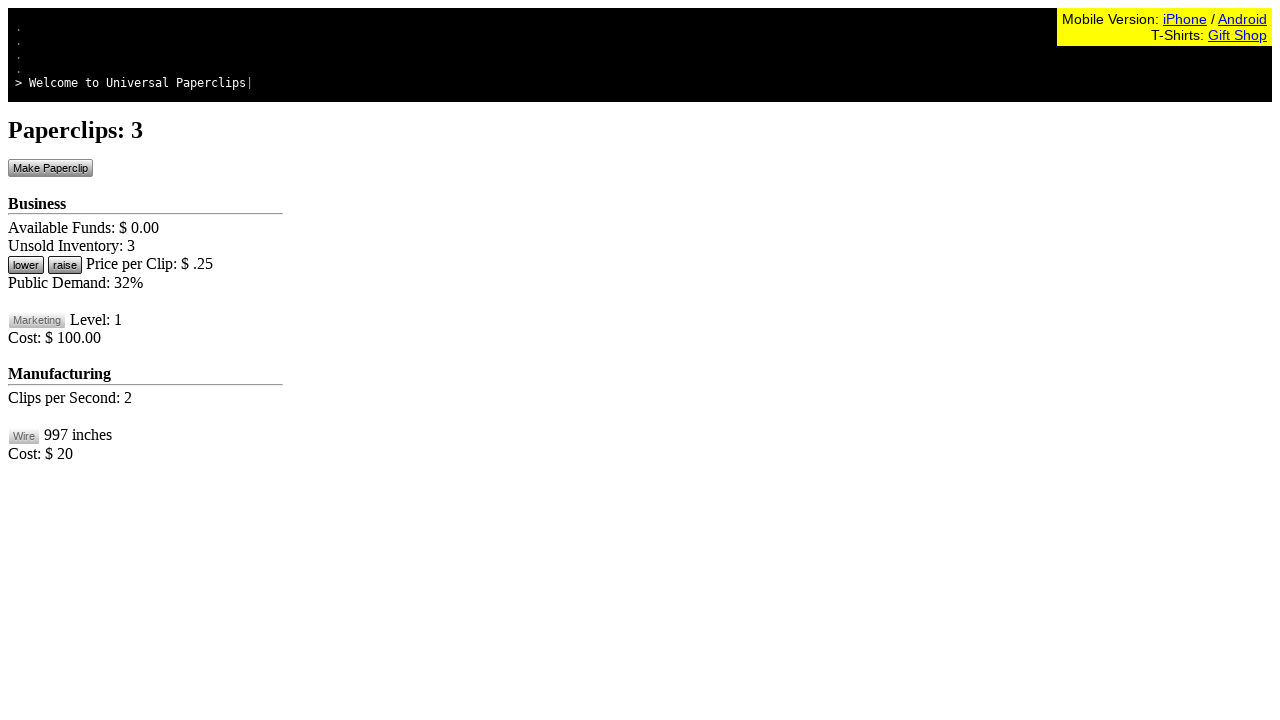

Clicked Make Paperclip button at (50, 168) on #btnMakePaperclip
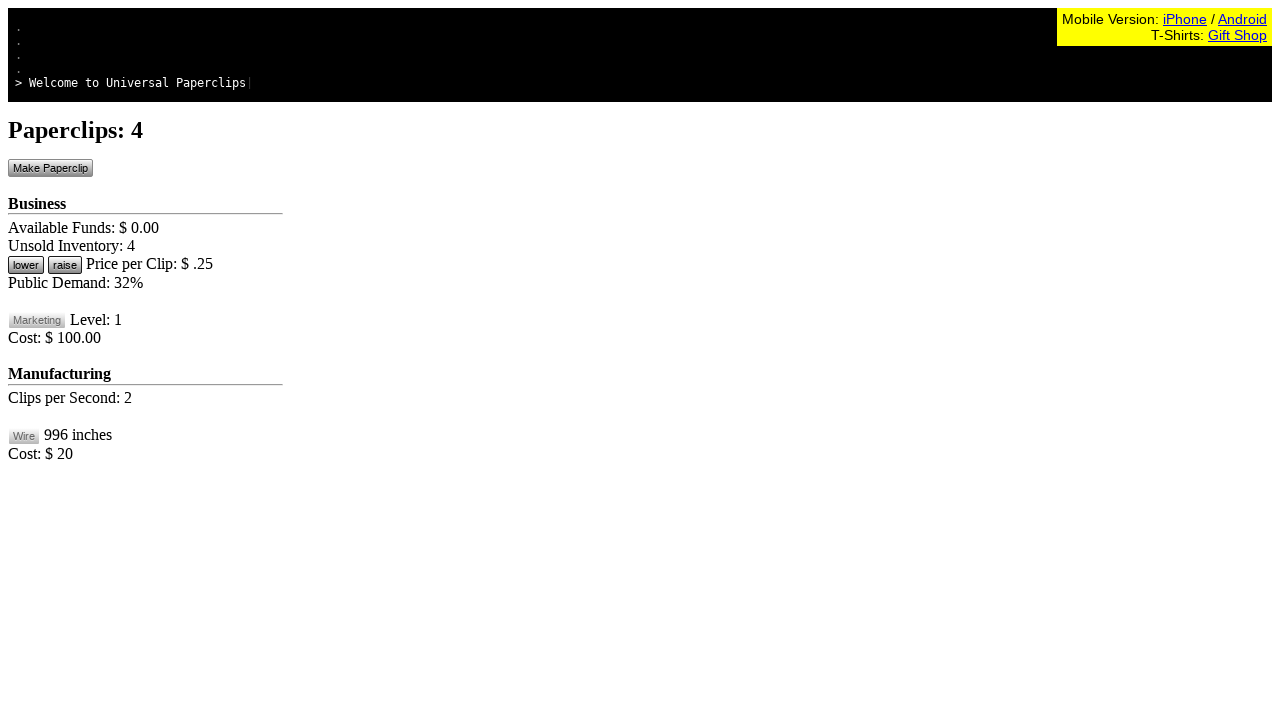

Waited 10ms before next click
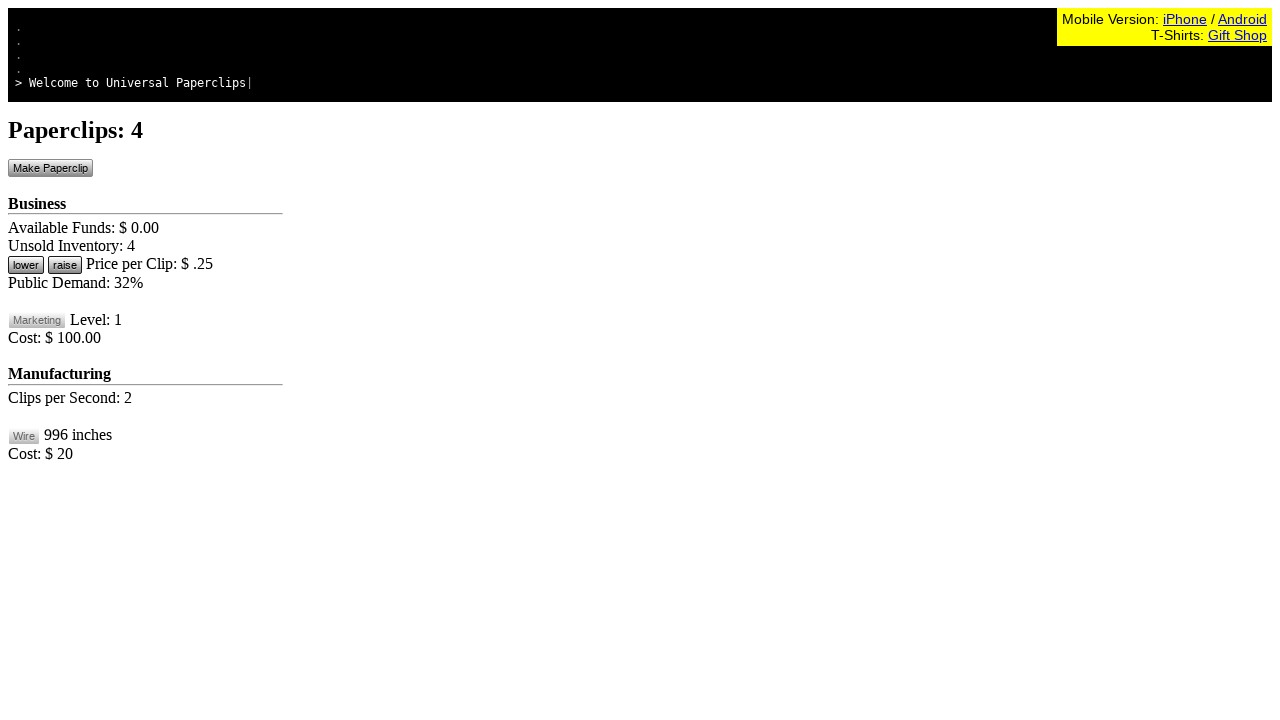

Clicked Make Paperclip button at (50, 168) on #btnMakePaperclip
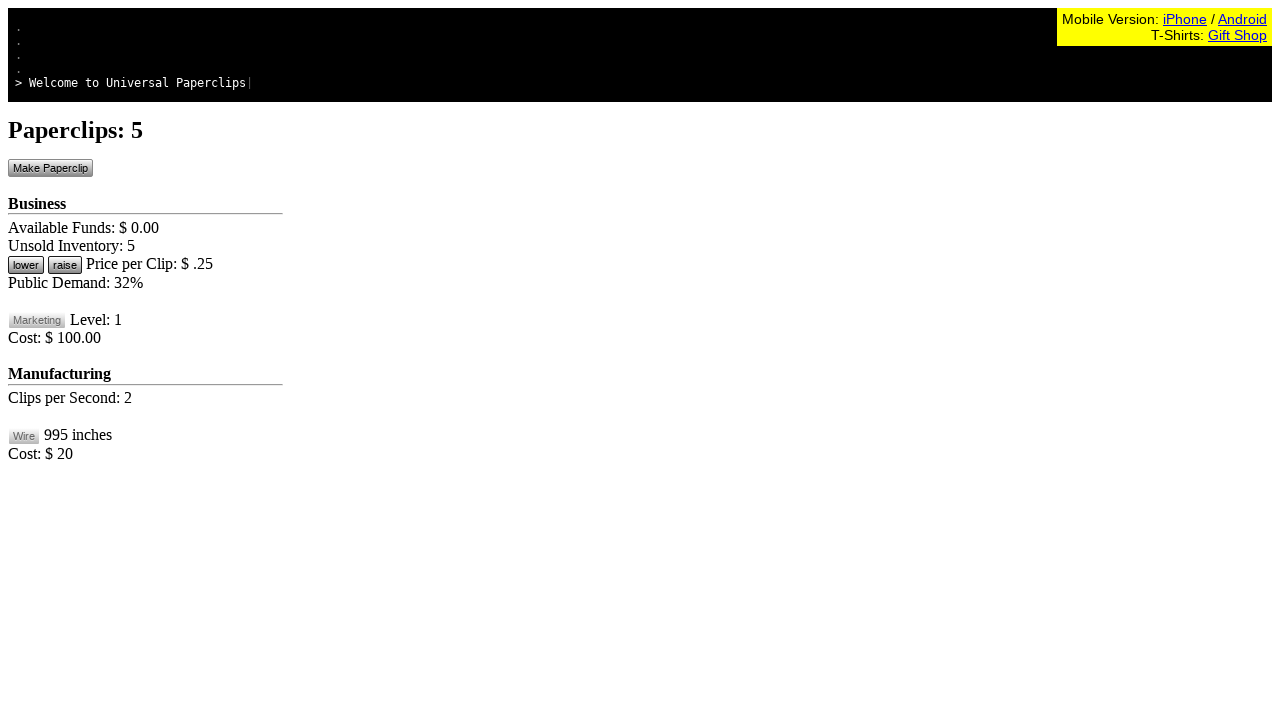

Waited 10ms before next click
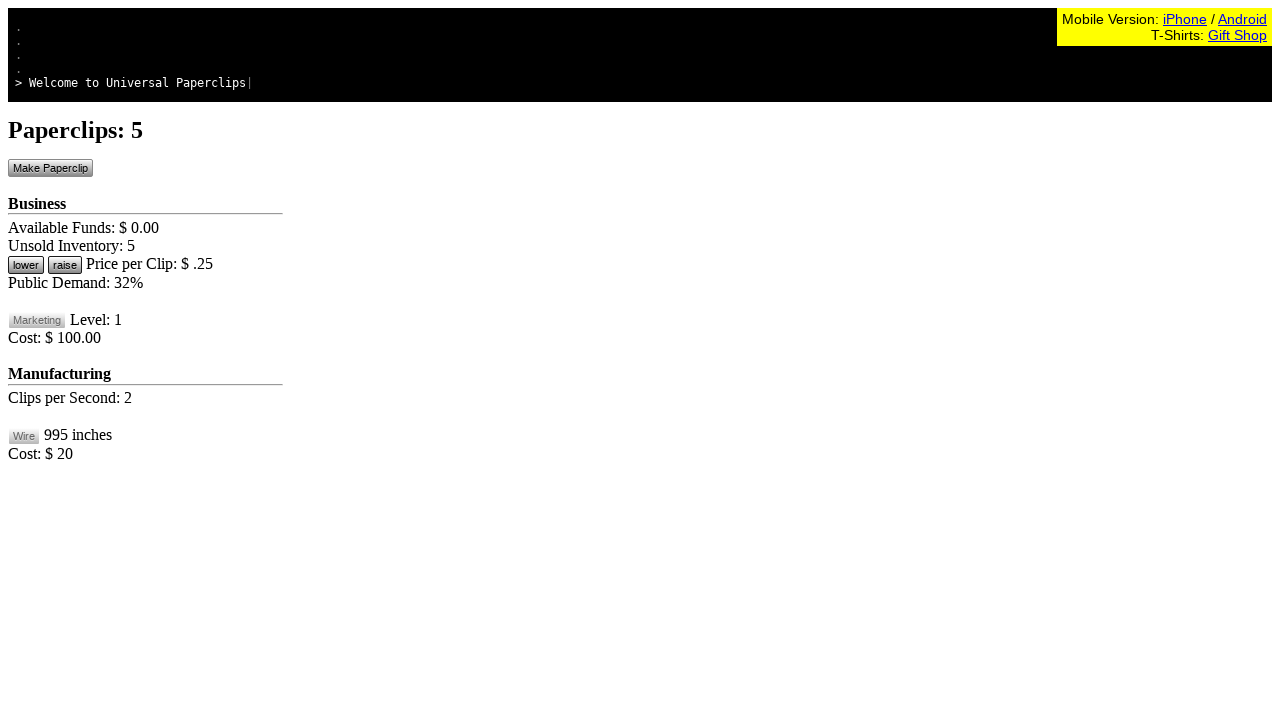

Clicked Make Paperclip button at (50, 168) on #btnMakePaperclip
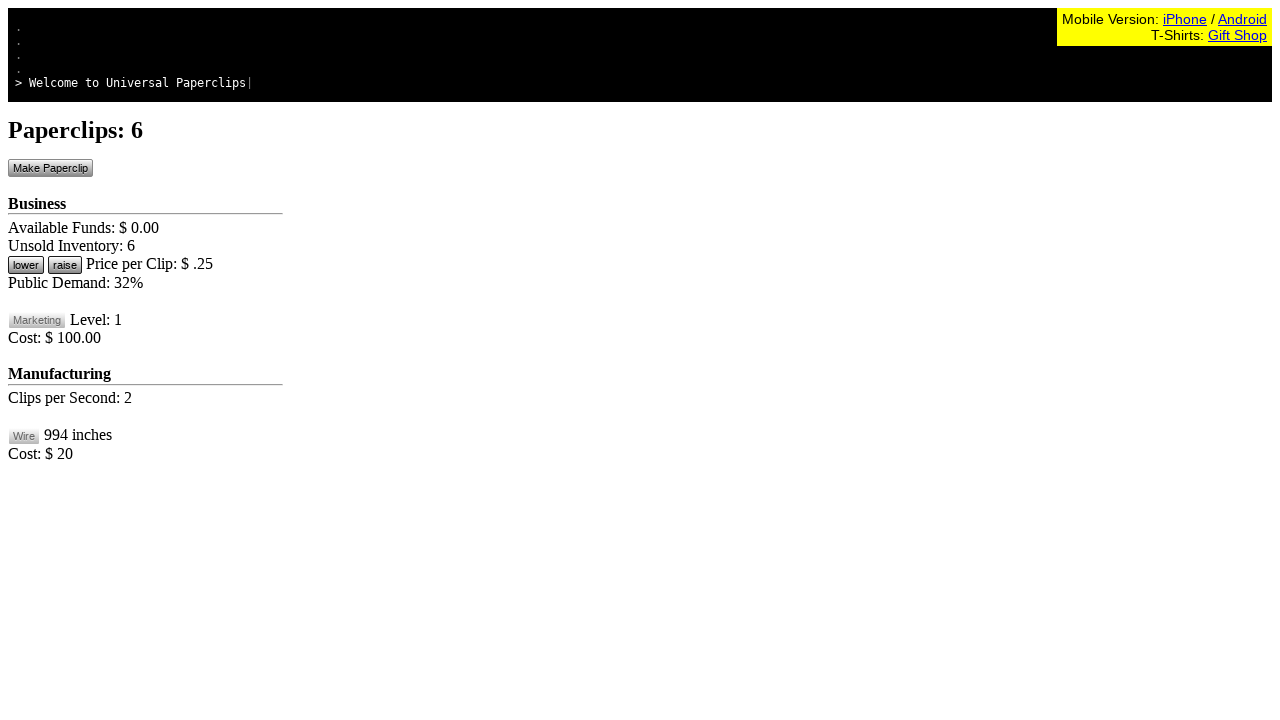

Waited 10ms before next click
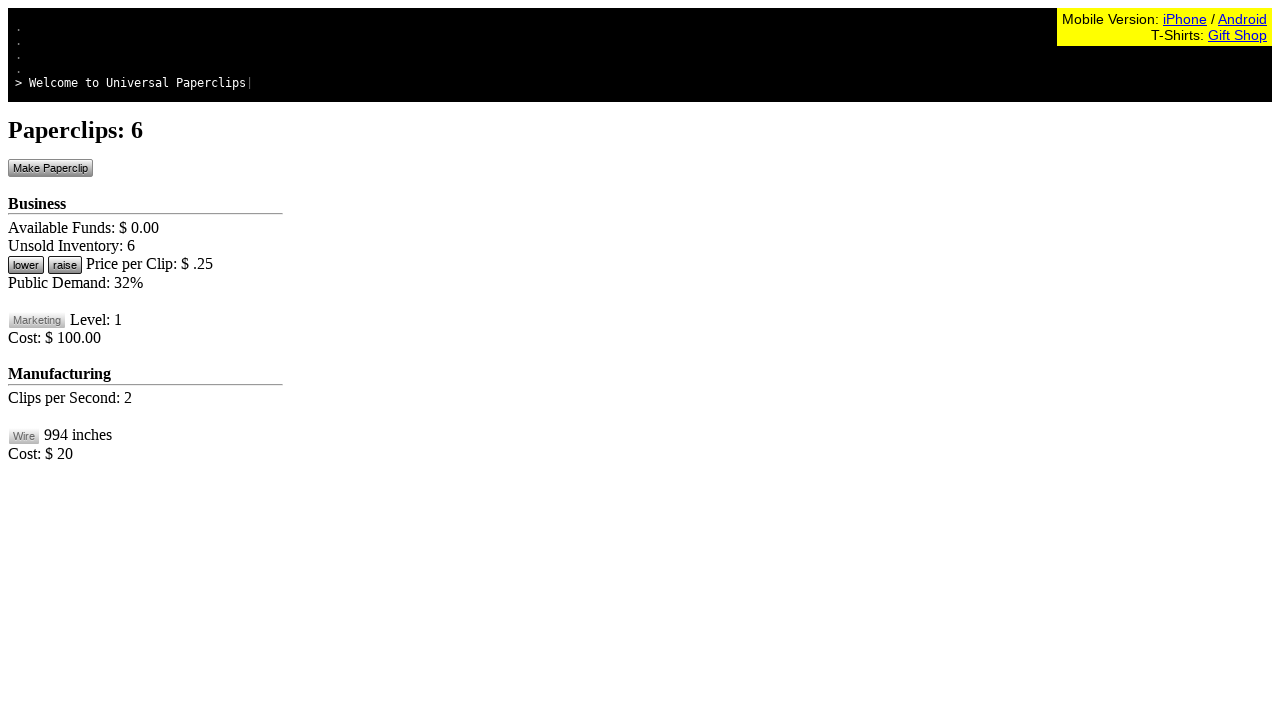

Clicked Make Paperclip button at (50, 168) on #btnMakePaperclip
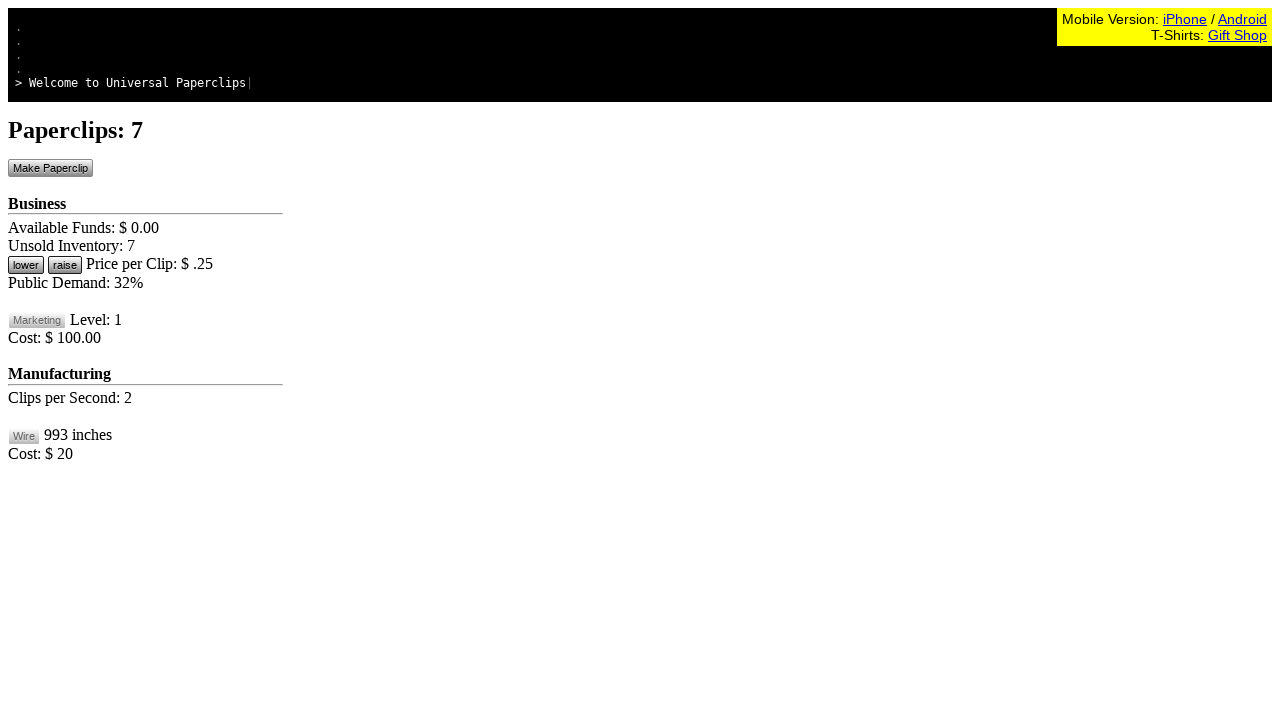

Waited 10ms before next click
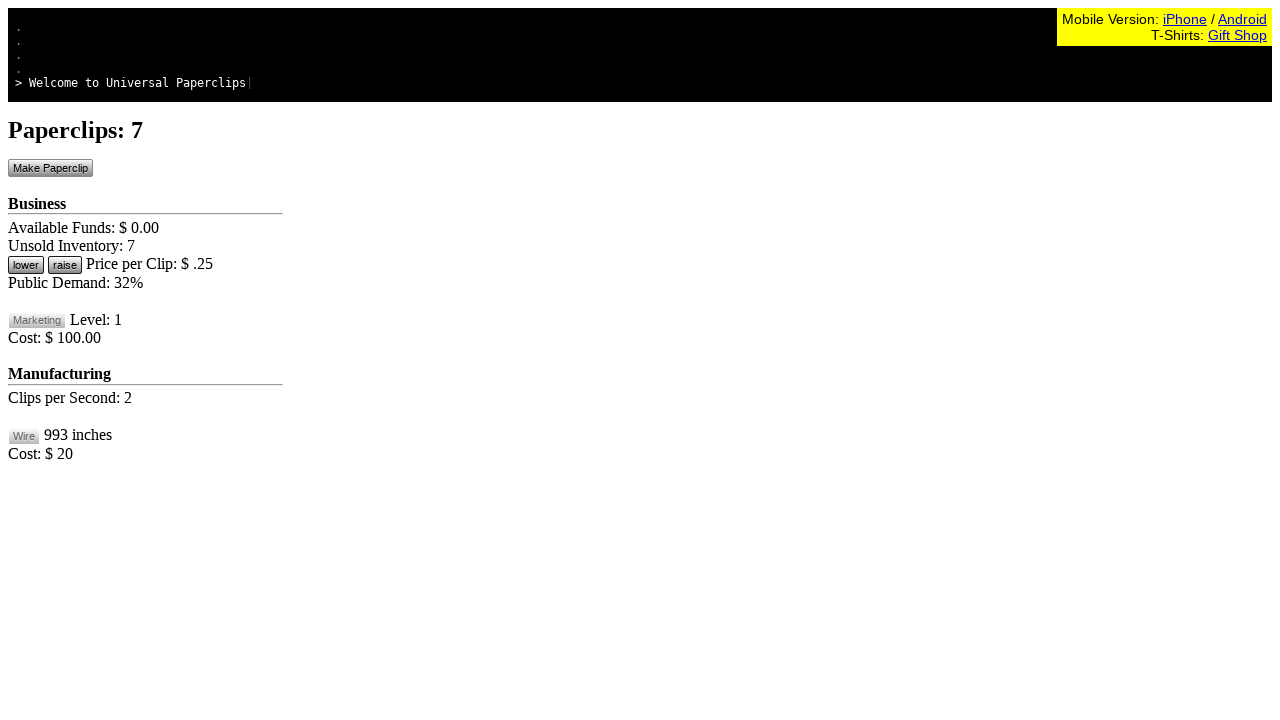

Clicked Make Paperclip button at (50, 168) on #btnMakePaperclip
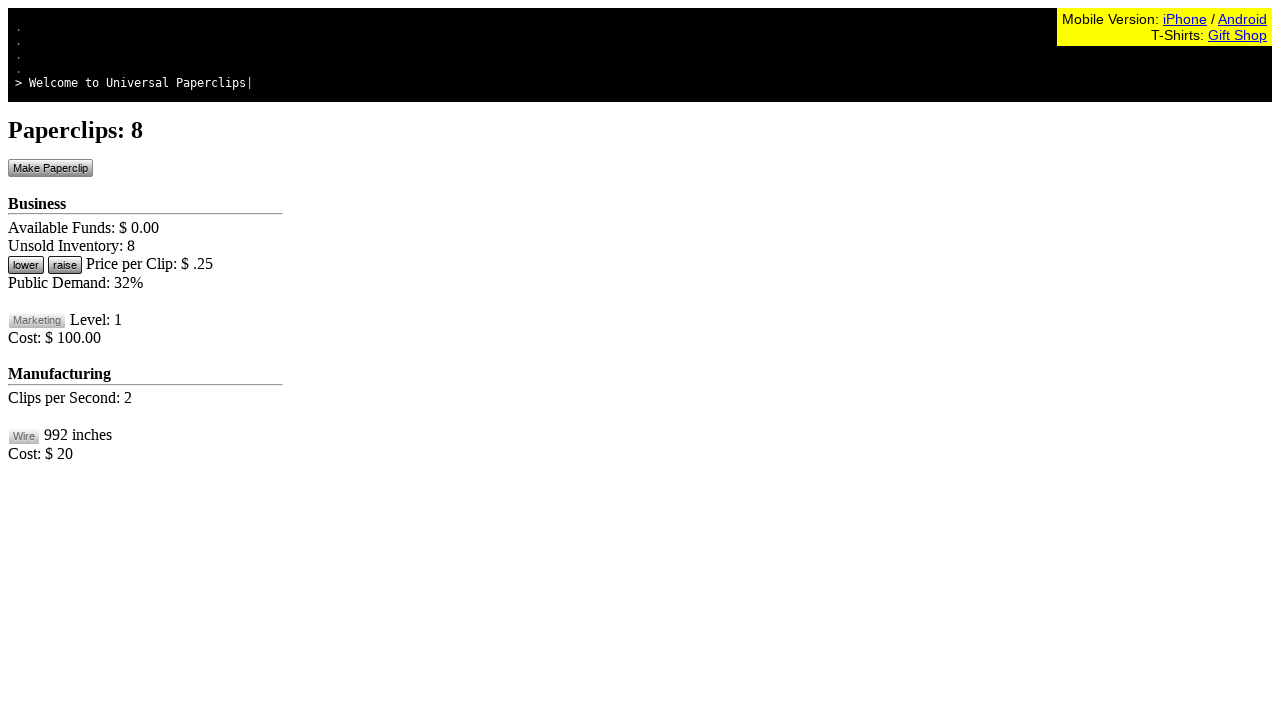

Waited 10ms before next click
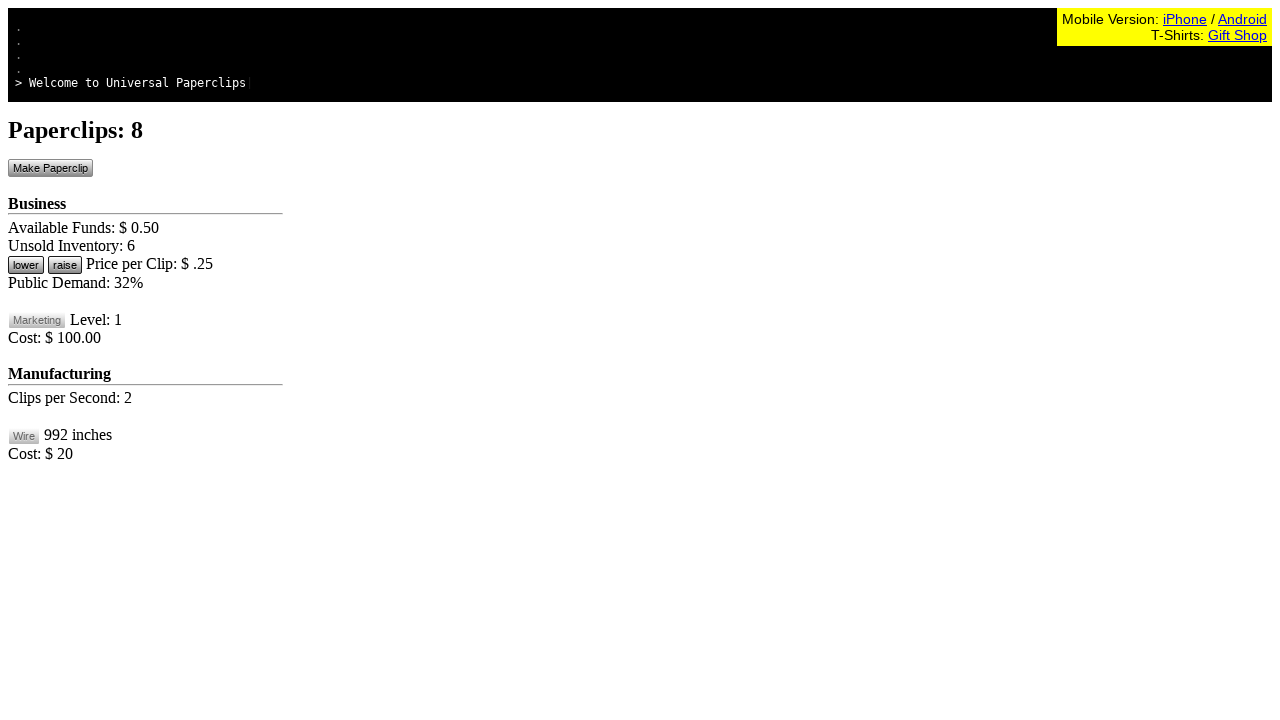

Clicked Make Paperclip button at (50, 168) on #btnMakePaperclip
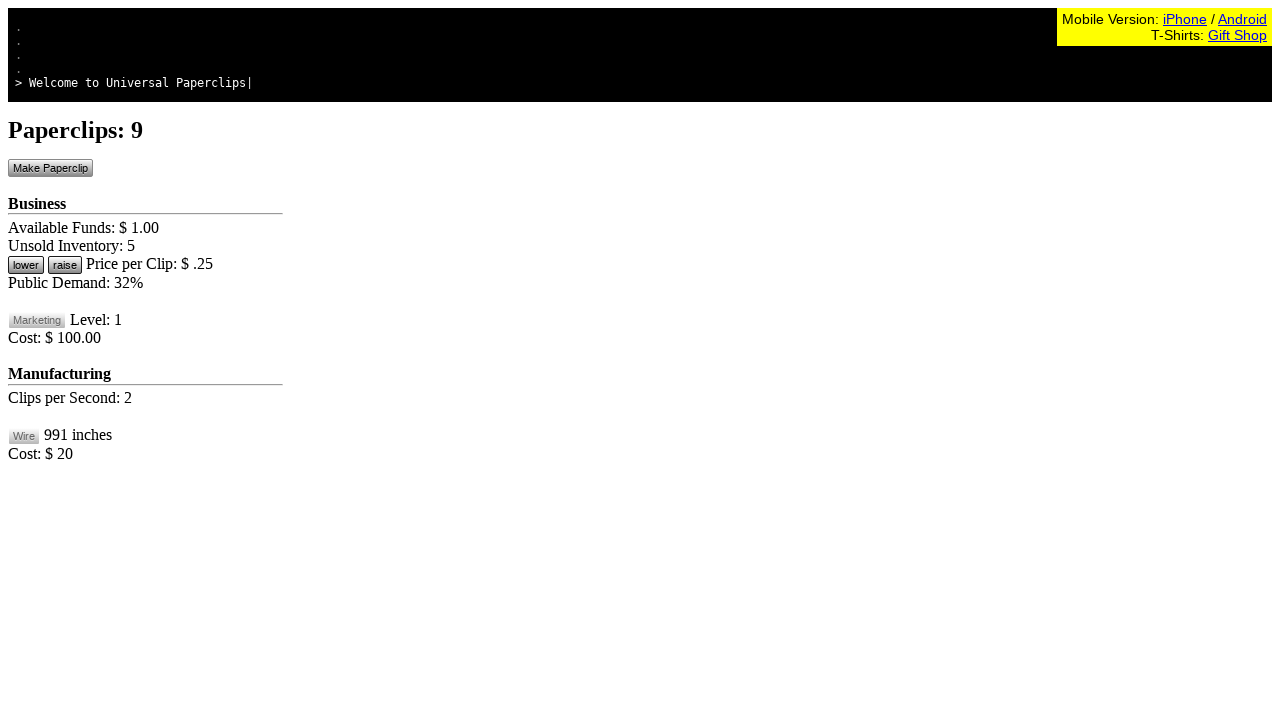

Waited 10ms before next click
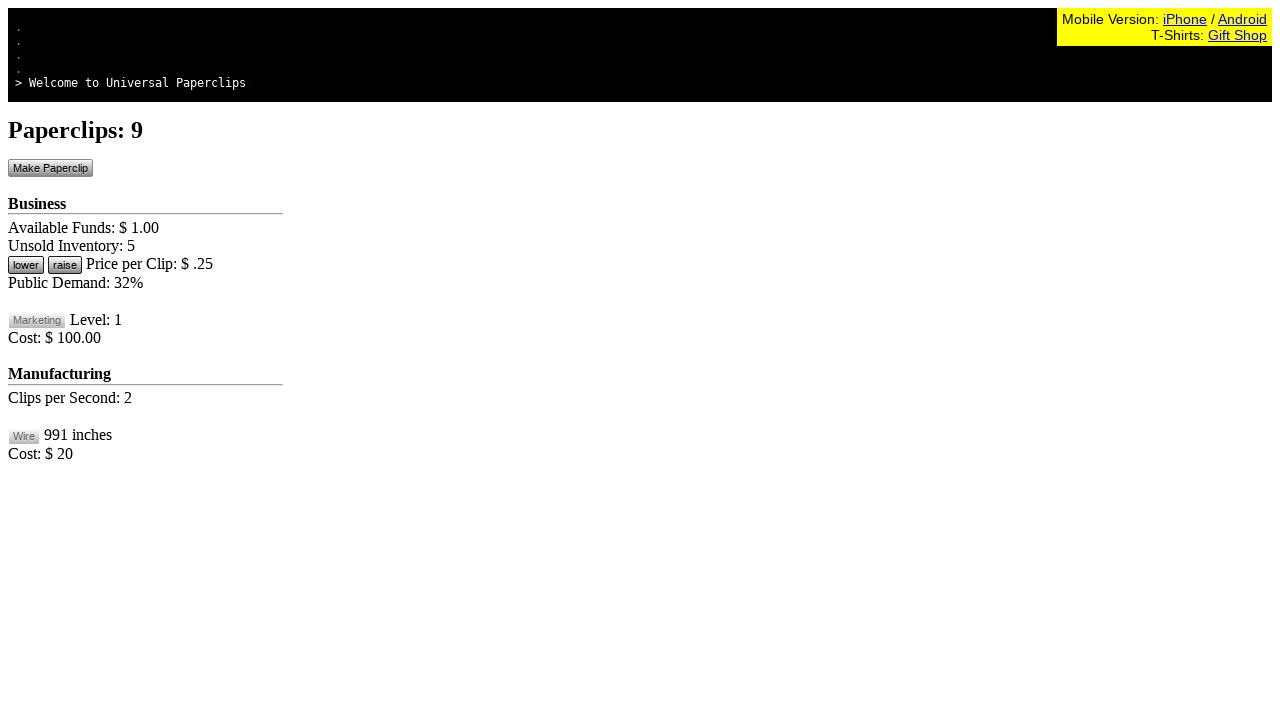

Clicked Make Paperclip button at (50, 168) on #btnMakePaperclip
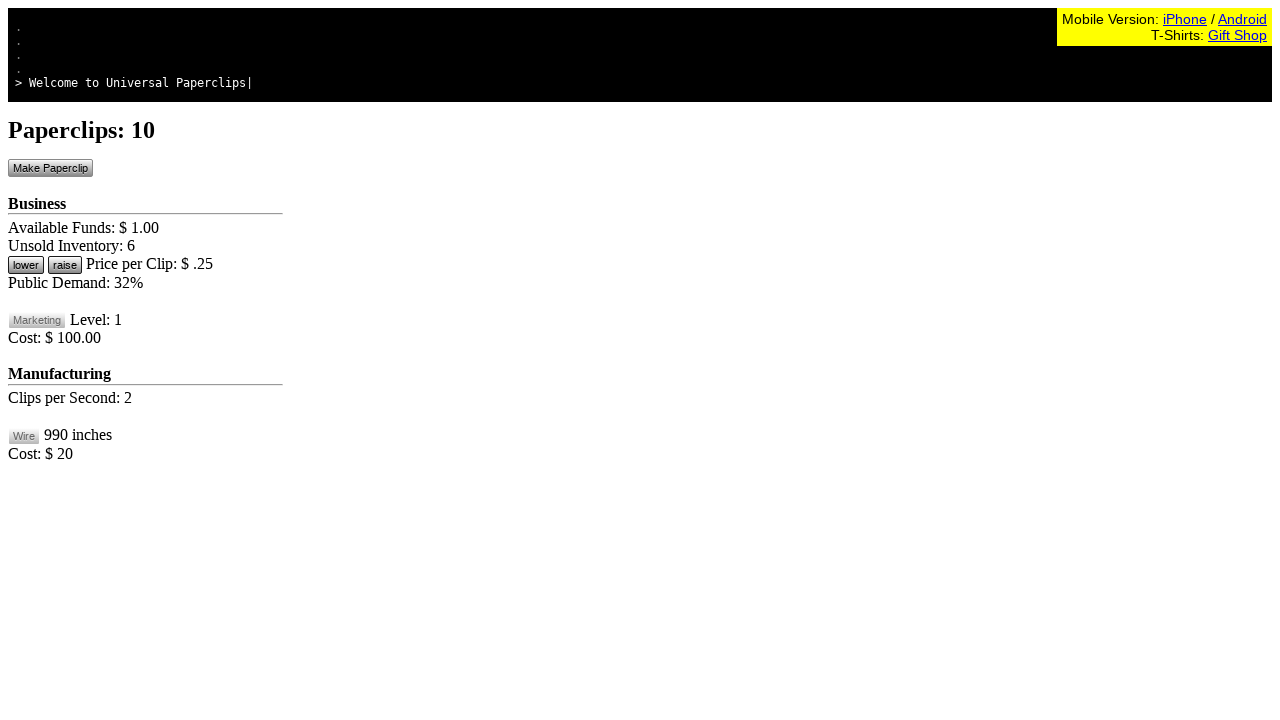

Waited 10ms before next click
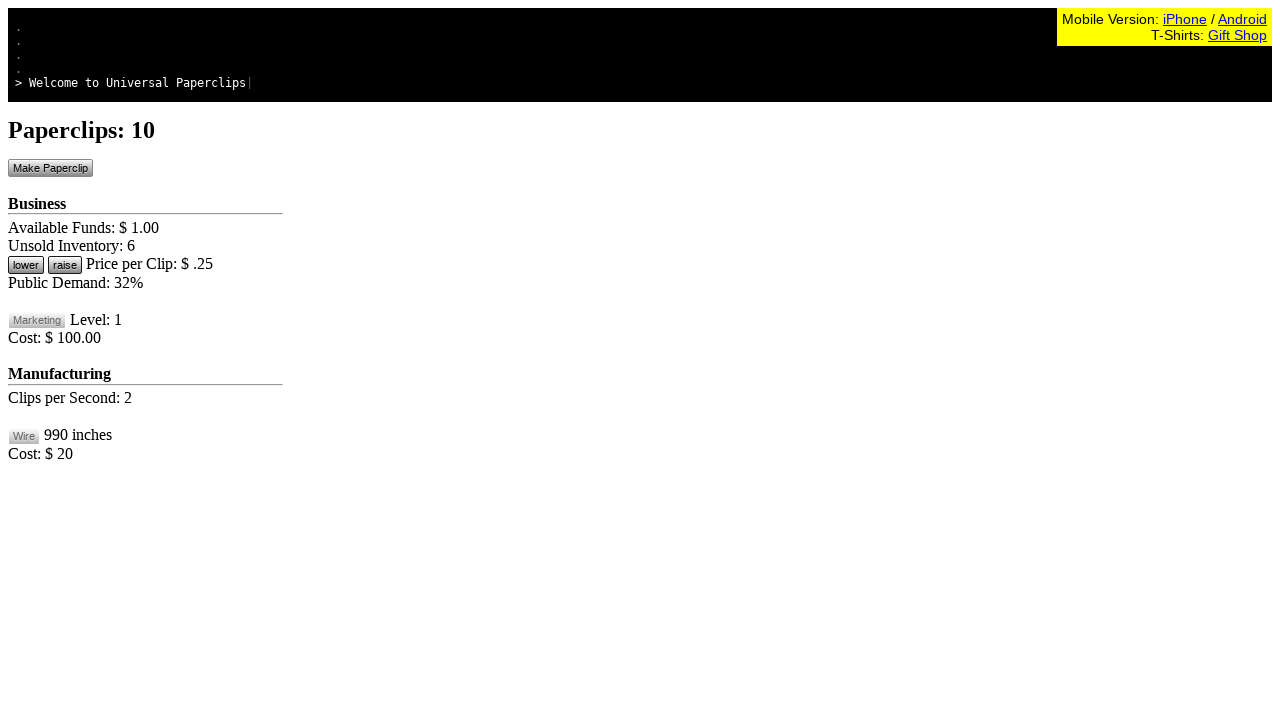

Clicked Make Paperclip button at (50, 168) on #btnMakePaperclip
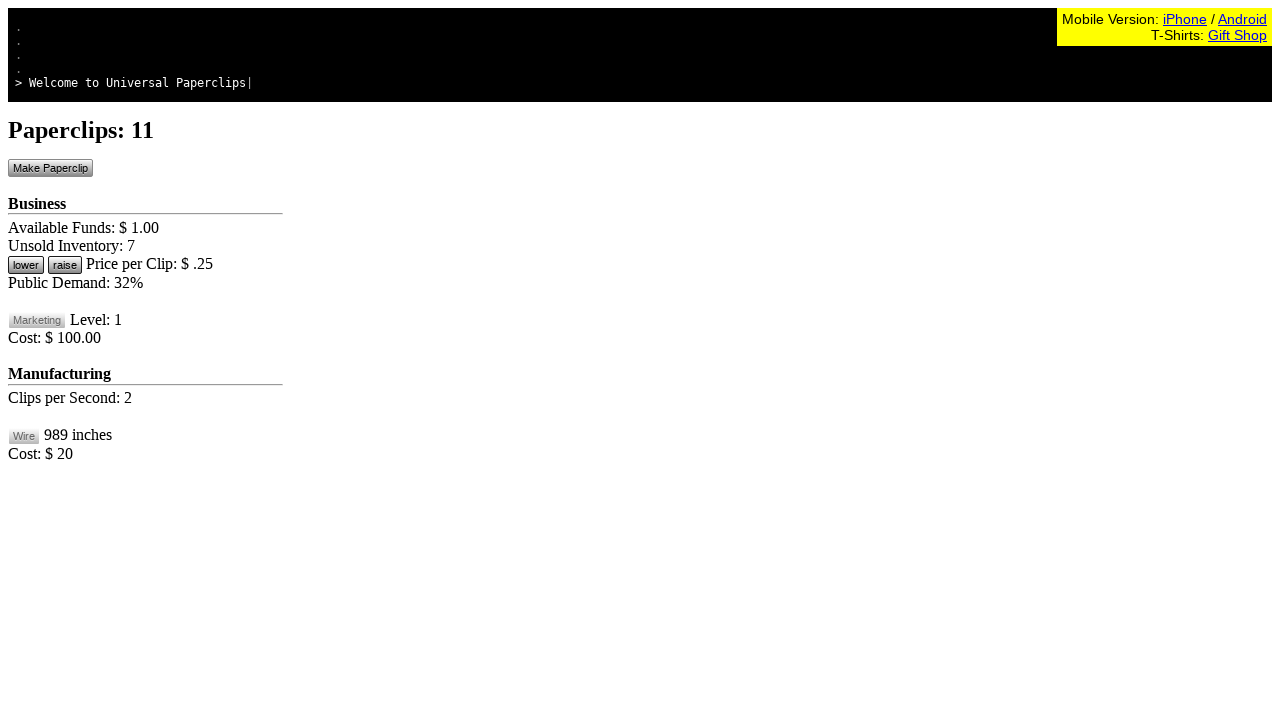

Waited 10ms before next click
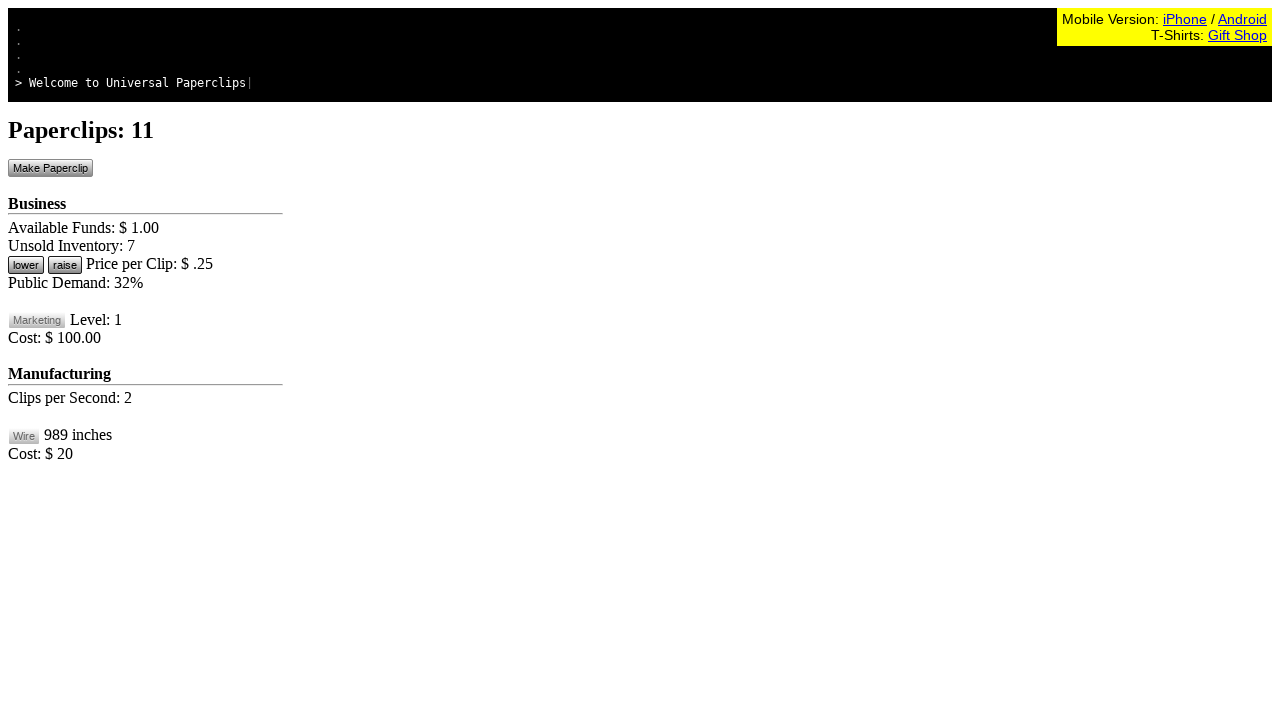

Clicked Make Paperclip button at (50, 168) on #btnMakePaperclip
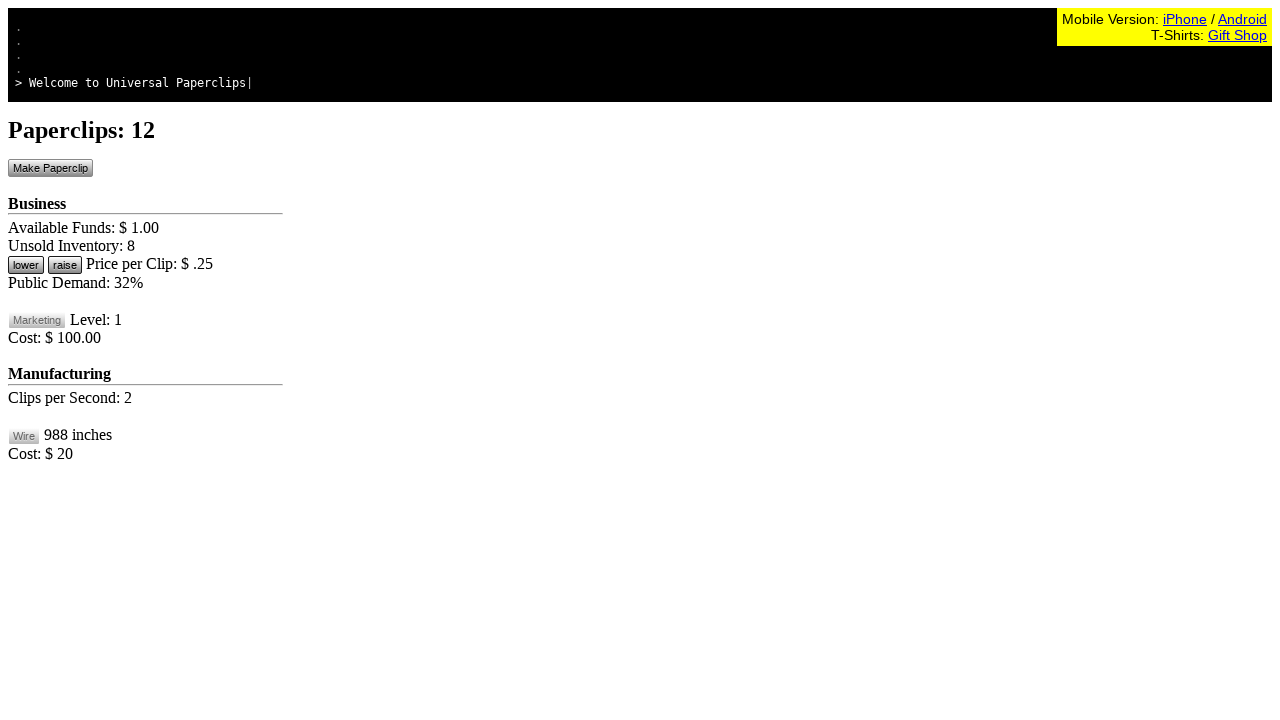

Waited 10ms before next click
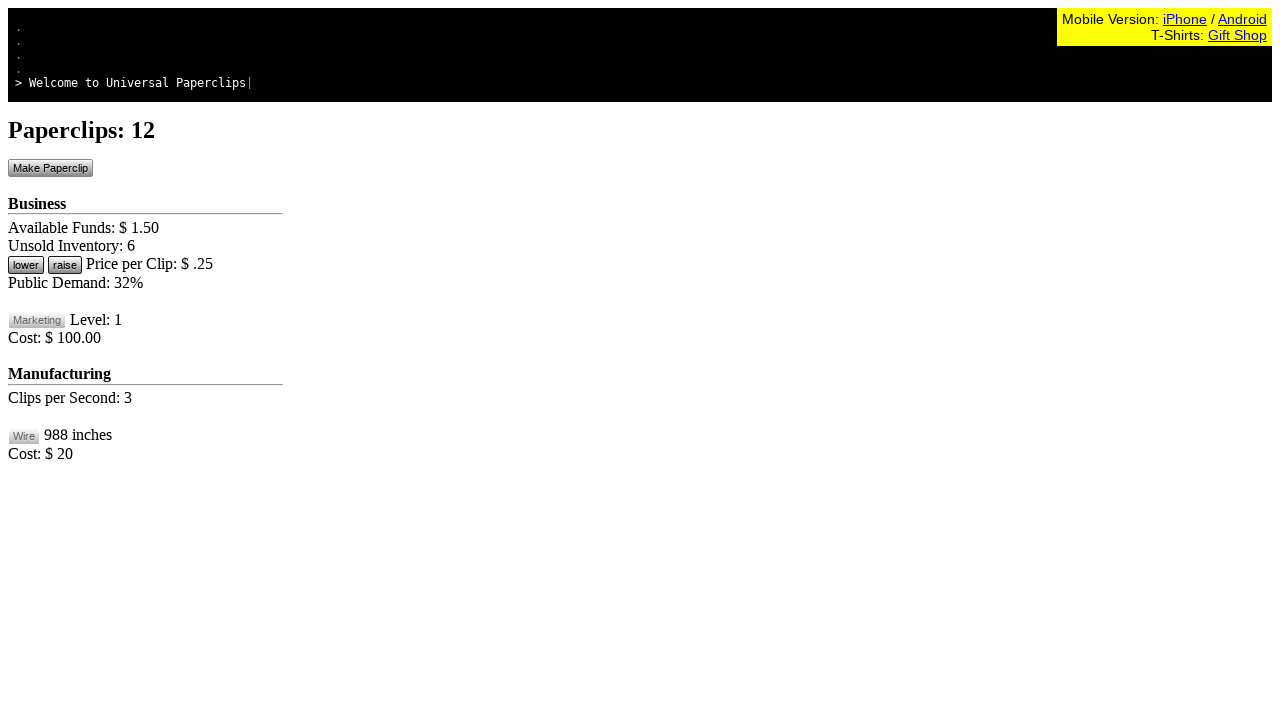

Clicked Make Paperclip button at (50, 168) on #btnMakePaperclip
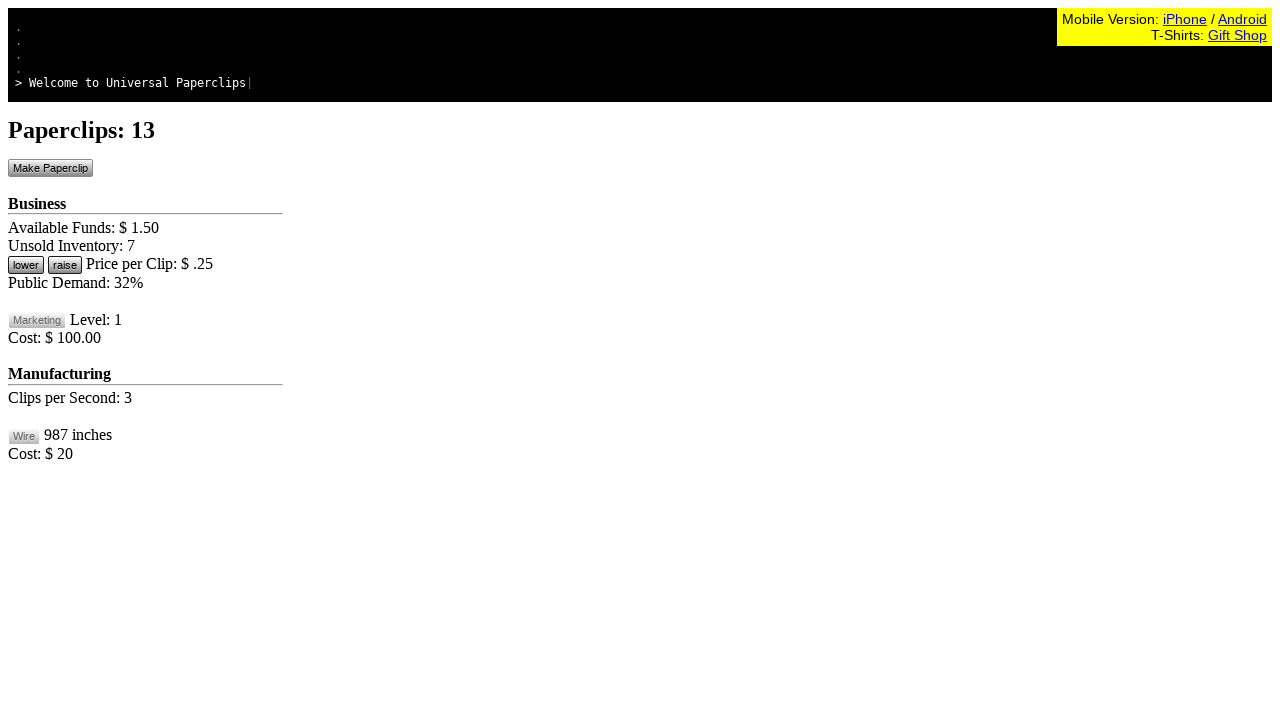

Waited 10ms before next click
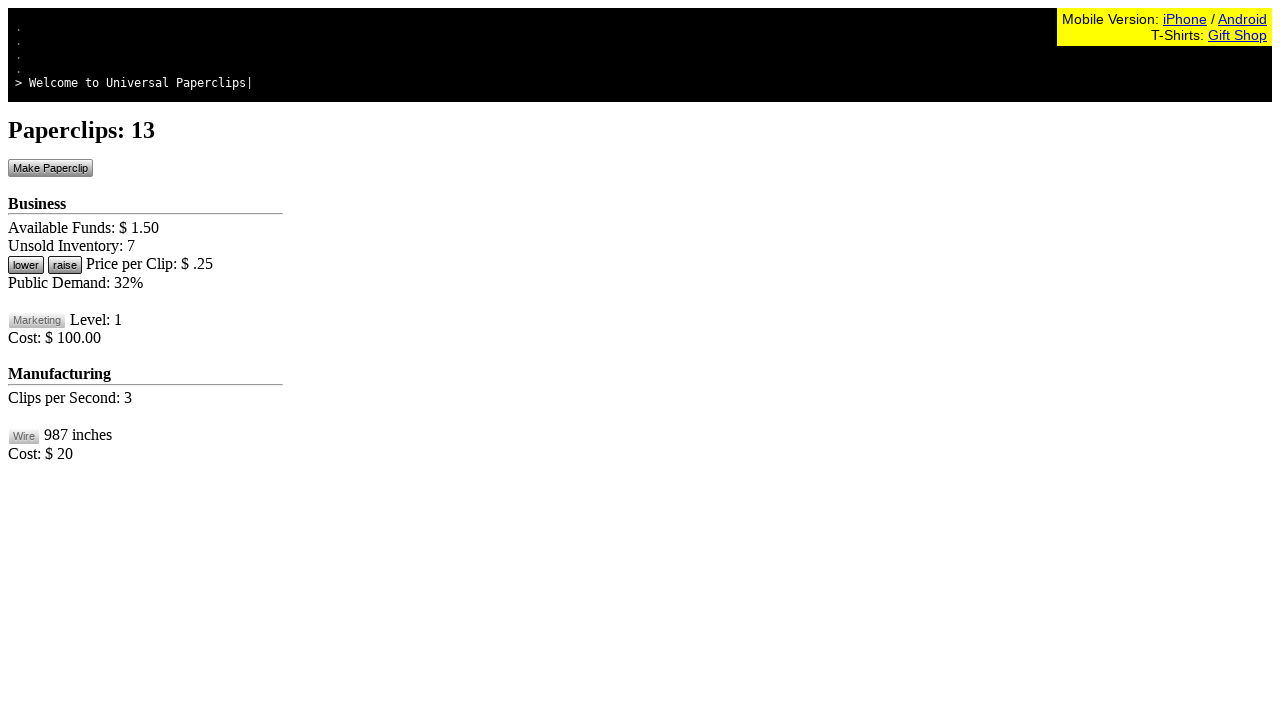

Clicked Make Paperclip button at (50, 168) on #btnMakePaperclip
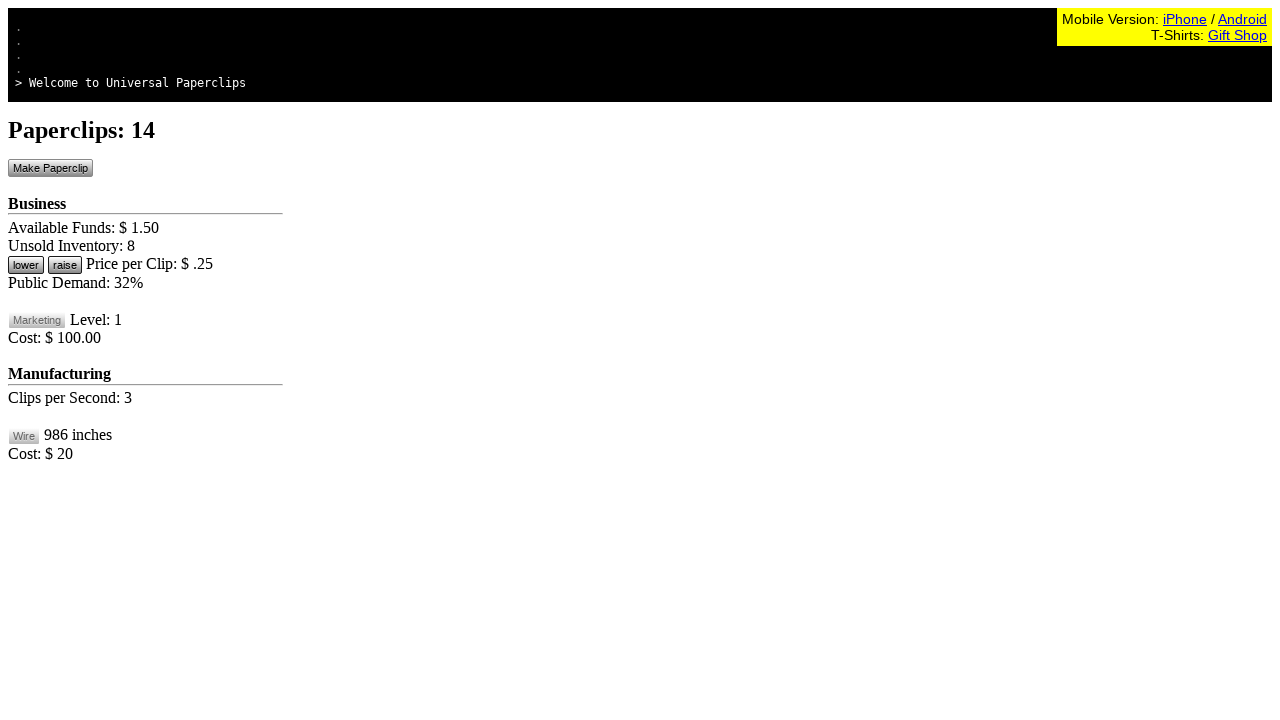

Waited 10ms before next click
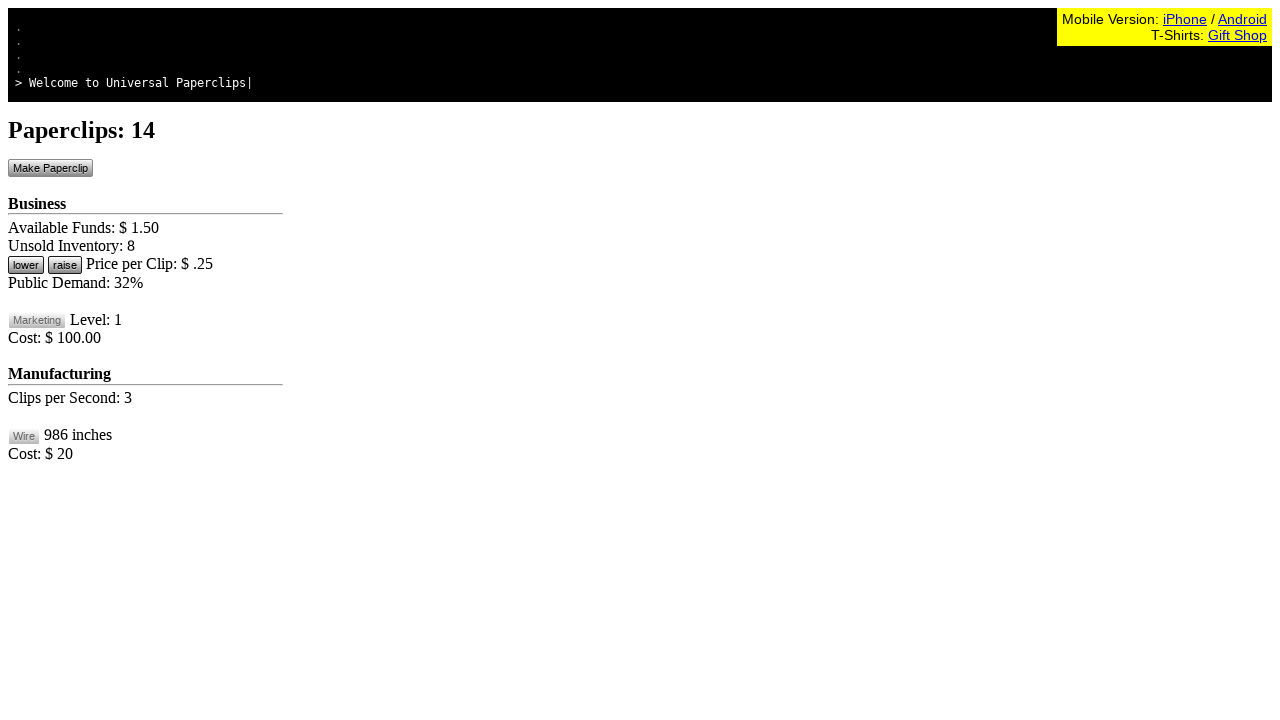

Clicked Make Paperclip button at (50, 168) on #btnMakePaperclip
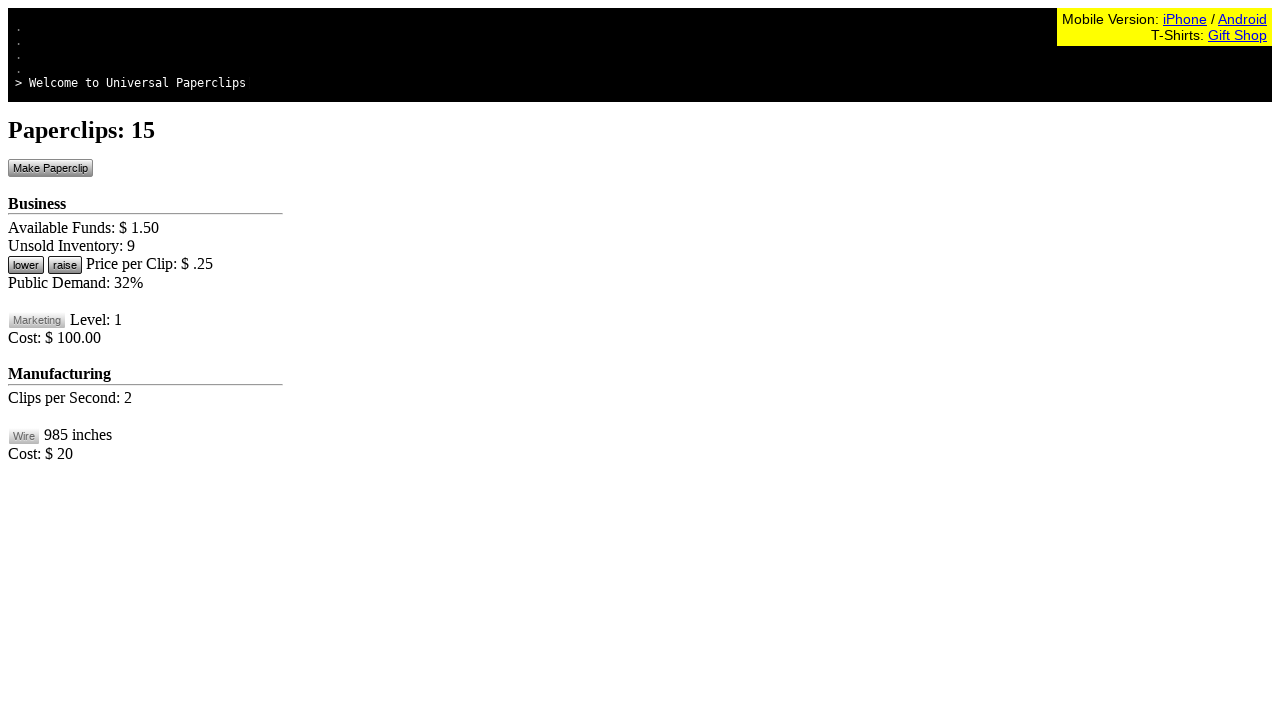

Waited 10ms before next click
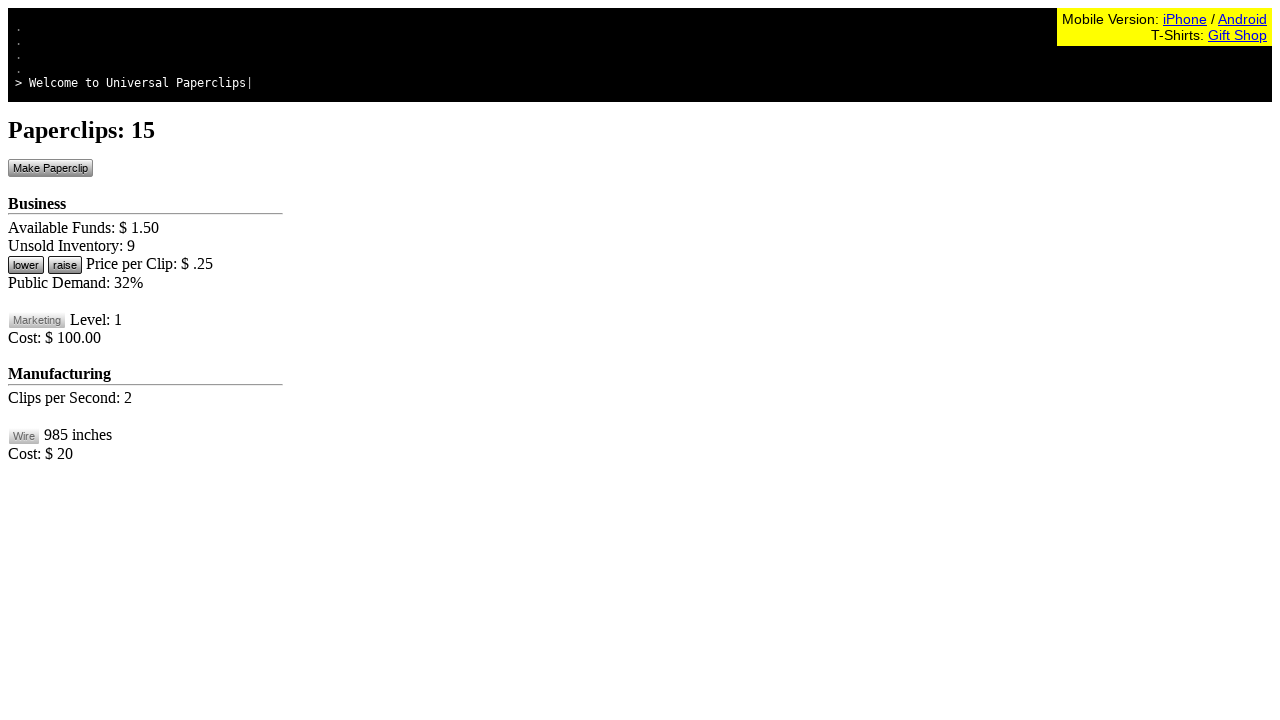

Clicked Make Paperclip button at (50, 168) on #btnMakePaperclip
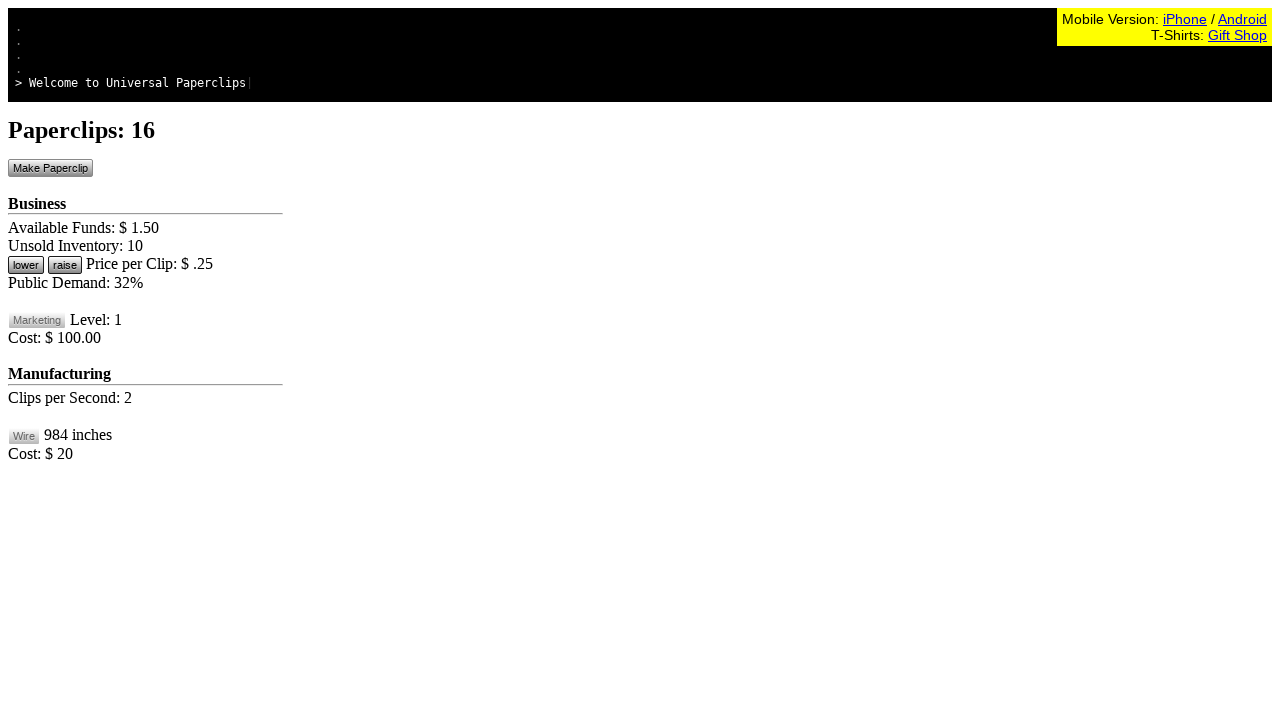

Waited 10ms before next click
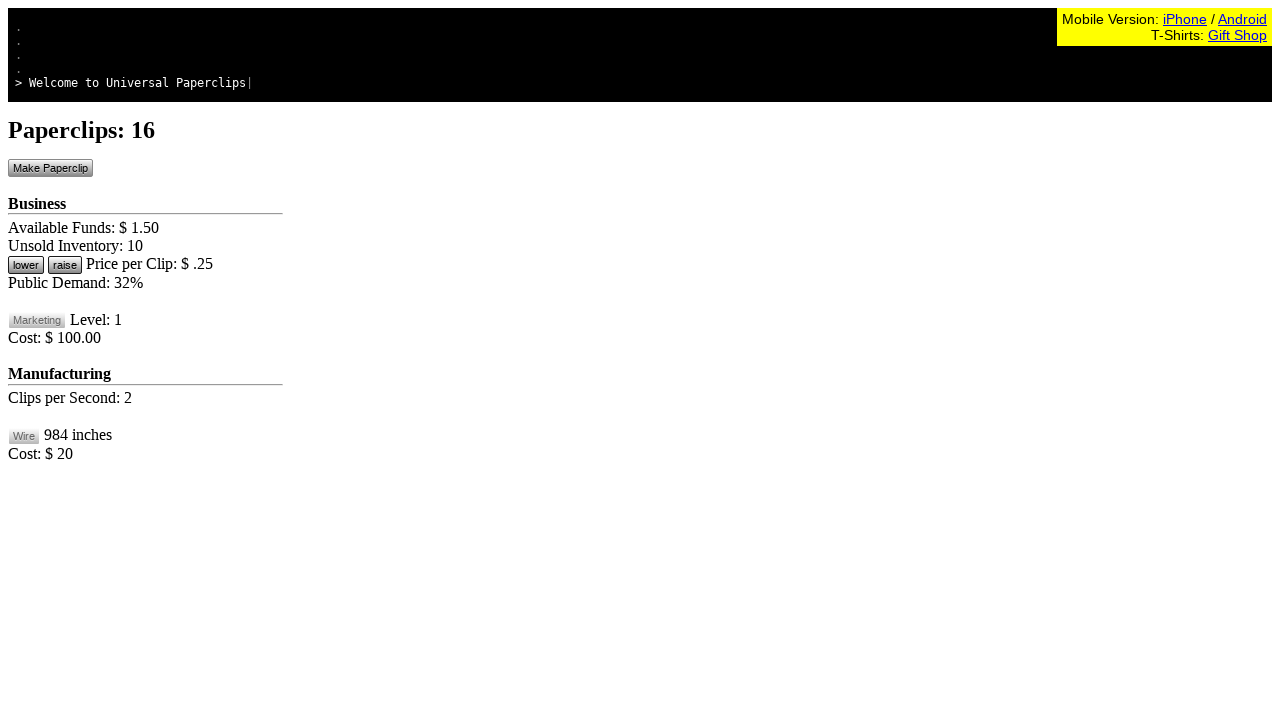

Clicked Make Paperclip button at (50, 168) on #btnMakePaperclip
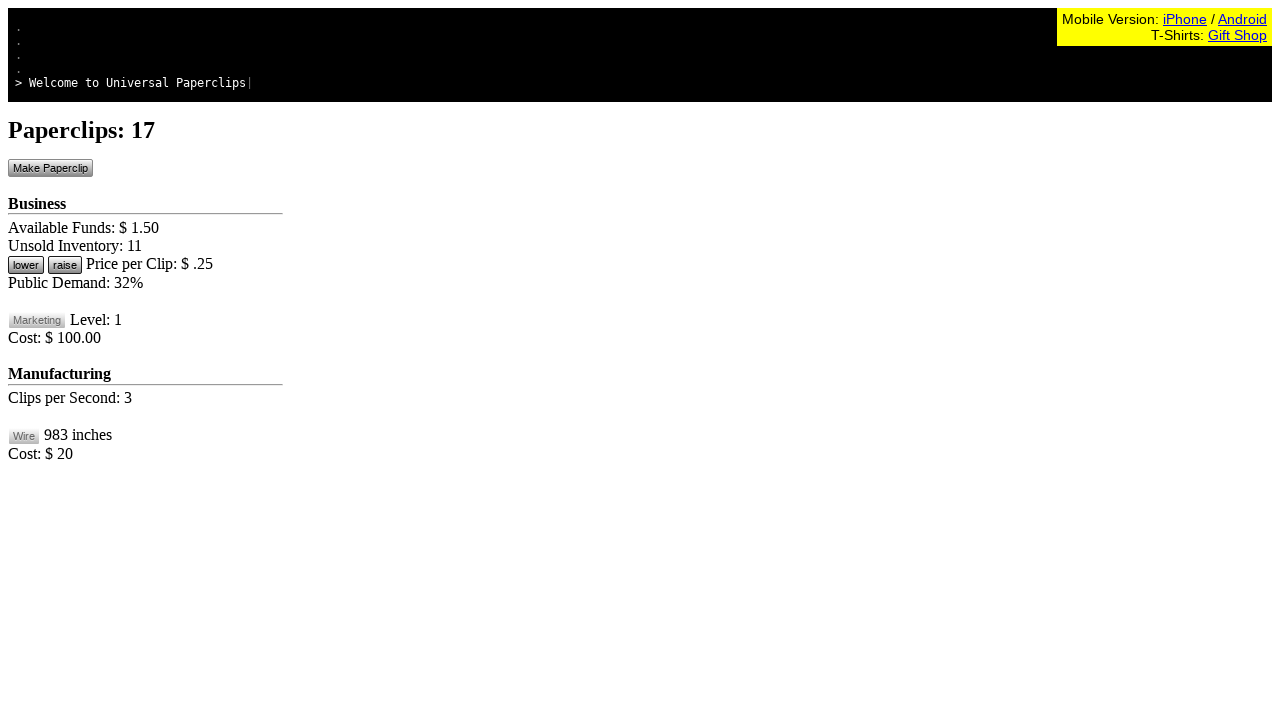

Waited 10ms before next click
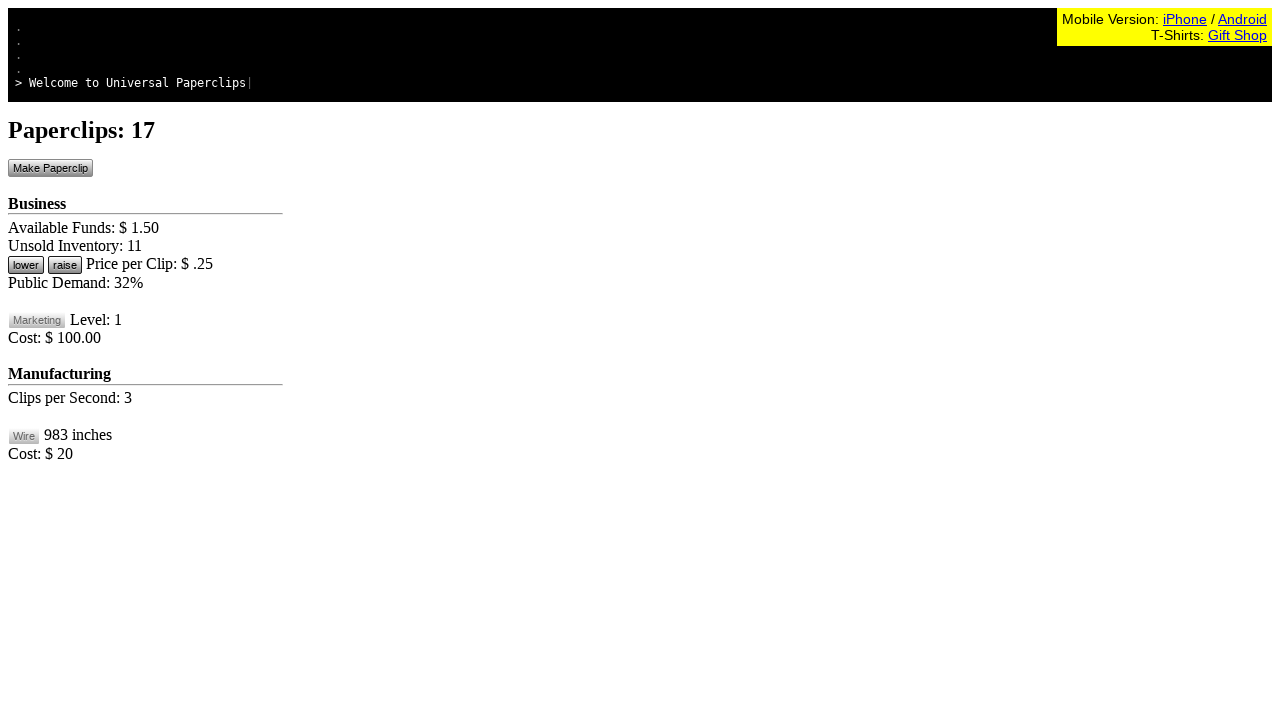

Clicked Make Paperclip button at (50, 168) on #btnMakePaperclip
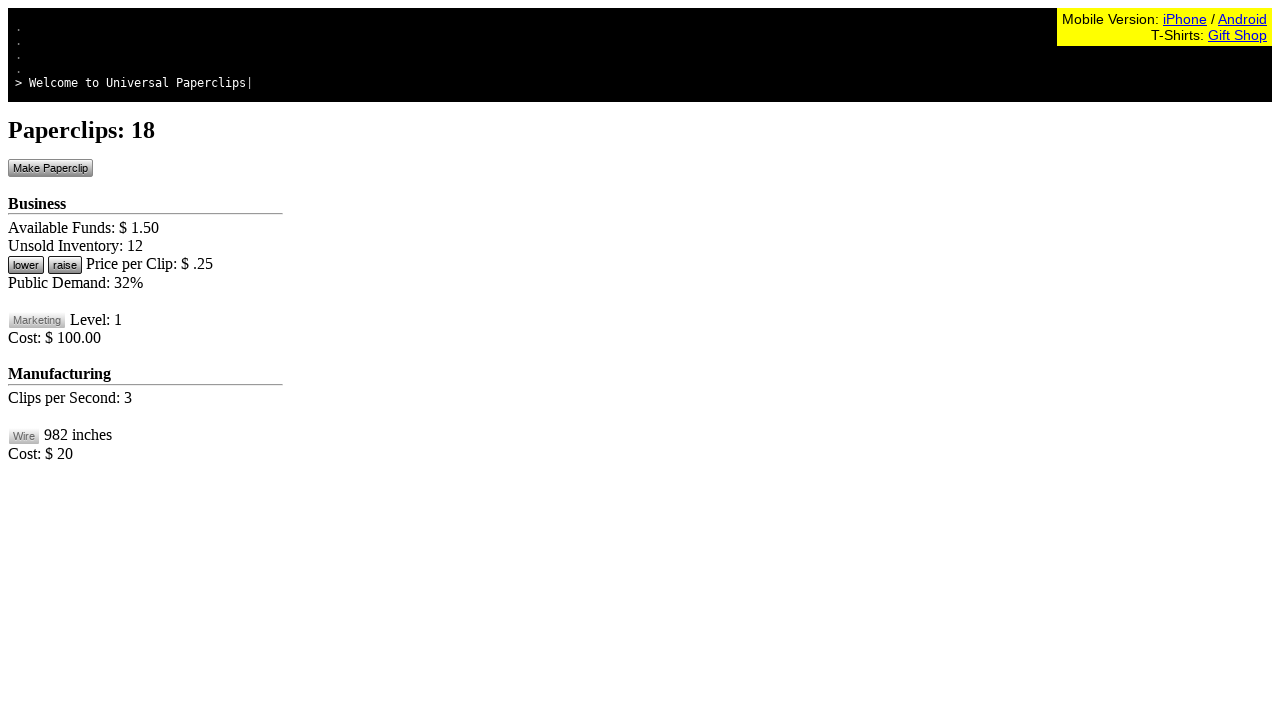

Waited 10ms before next click
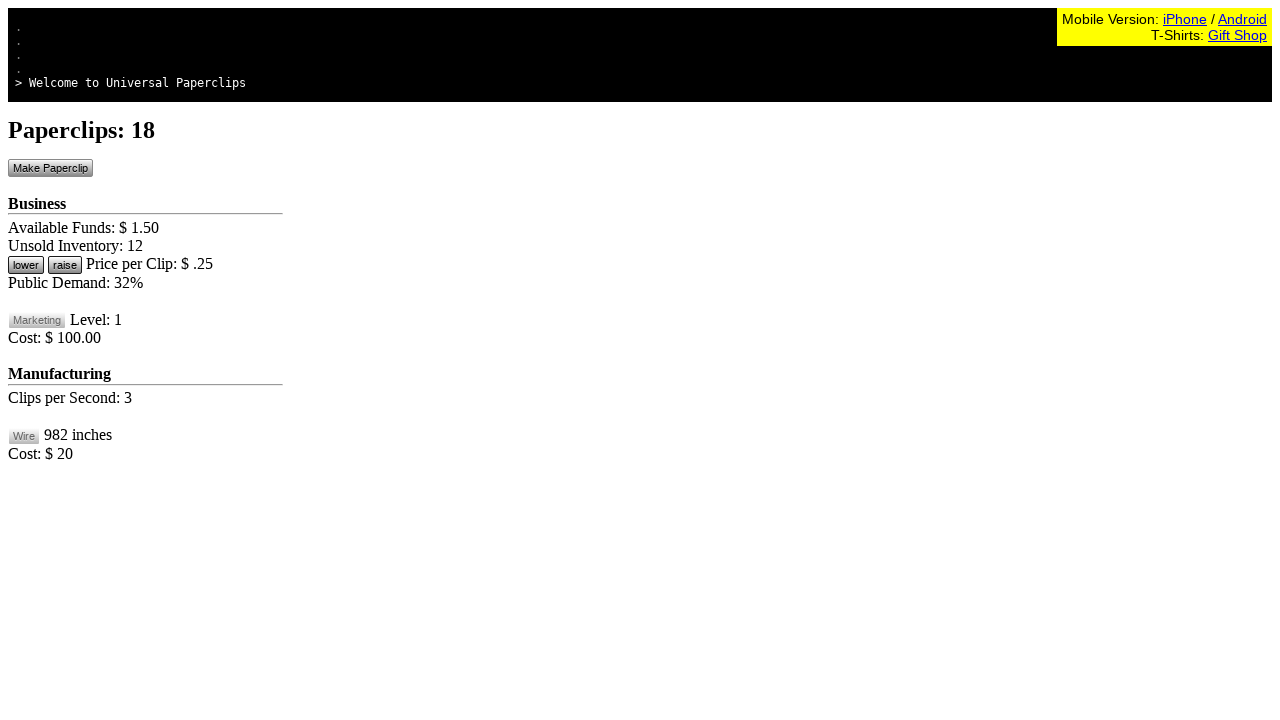

Clicked Make Paperclip button at (50, 168) on #btnMakePaperclip
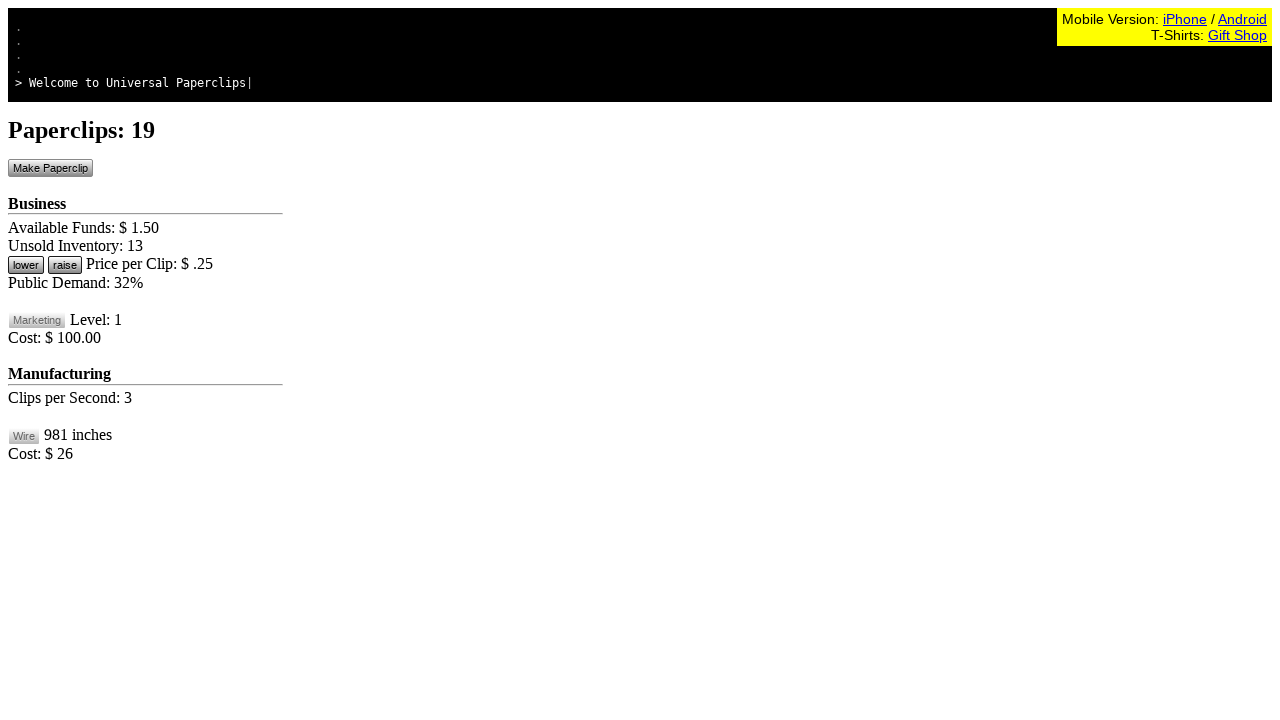

Waited 10ms before next click
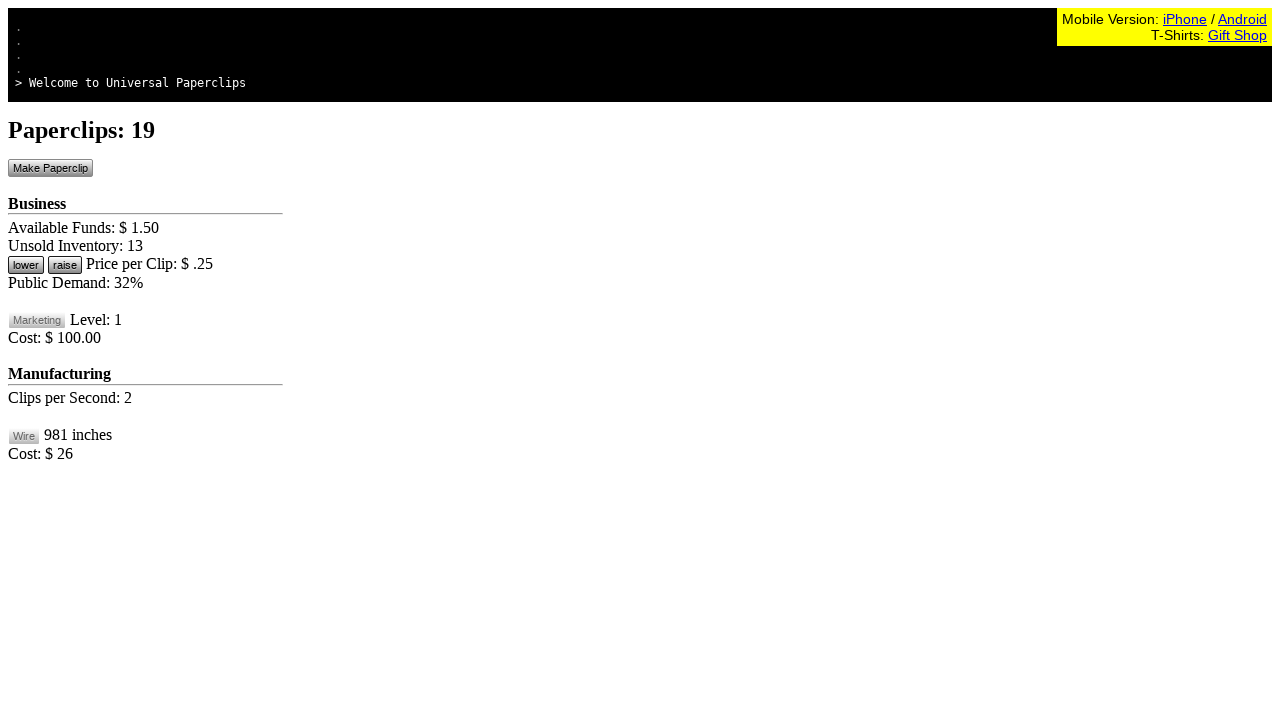

Clicked Make Paperclip button at (50, 168) on #btnMakePaperclip
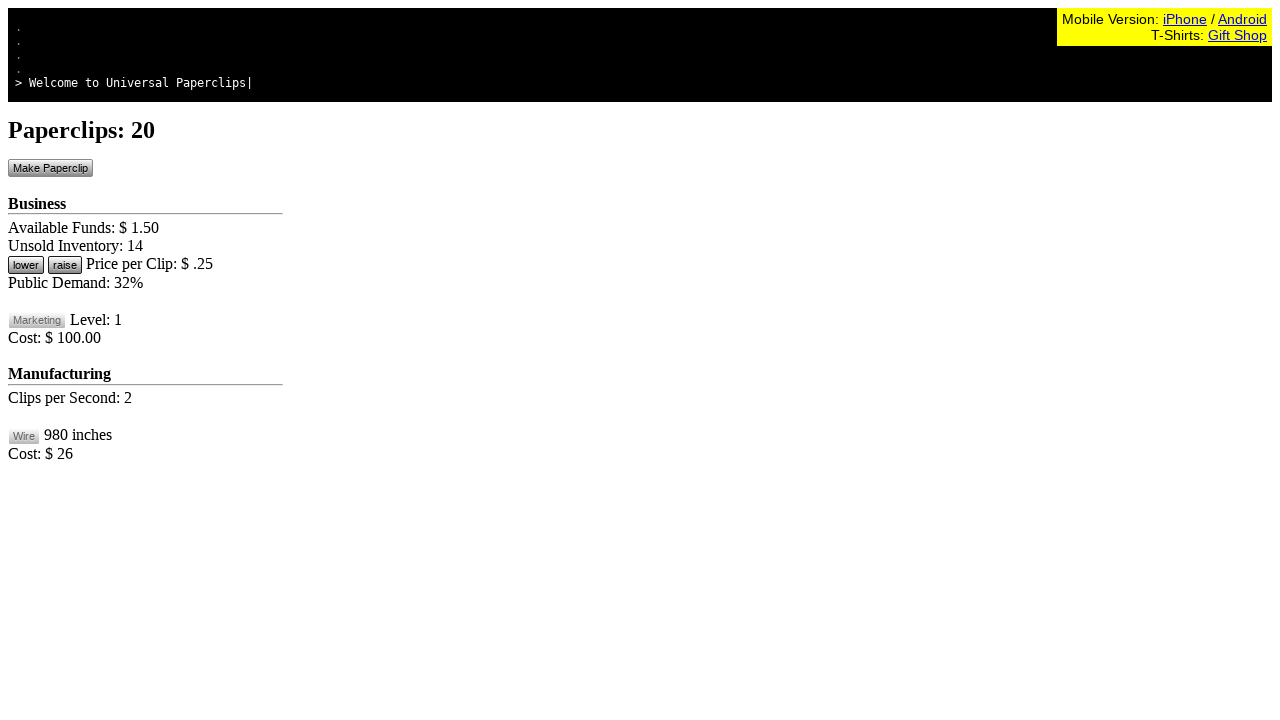

Waited 10ms before next click
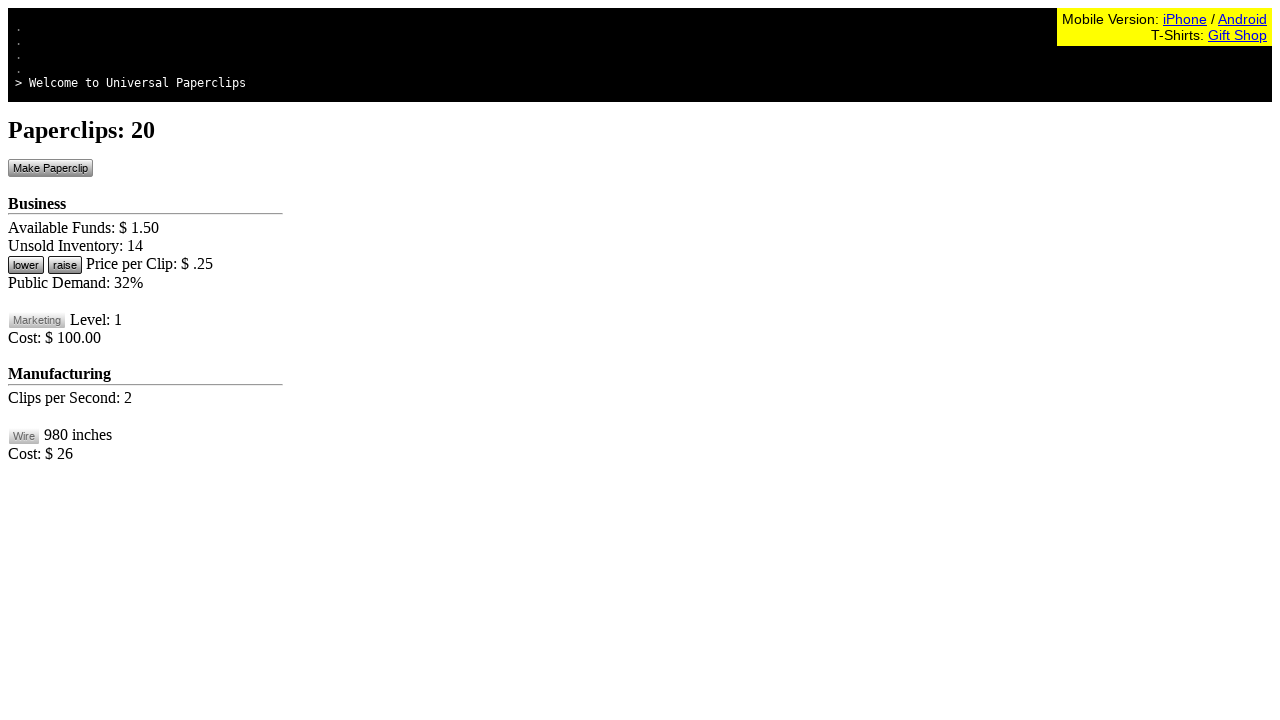

Clicked Make Paperclip button at (50, 168) on #btnMakePaperclip
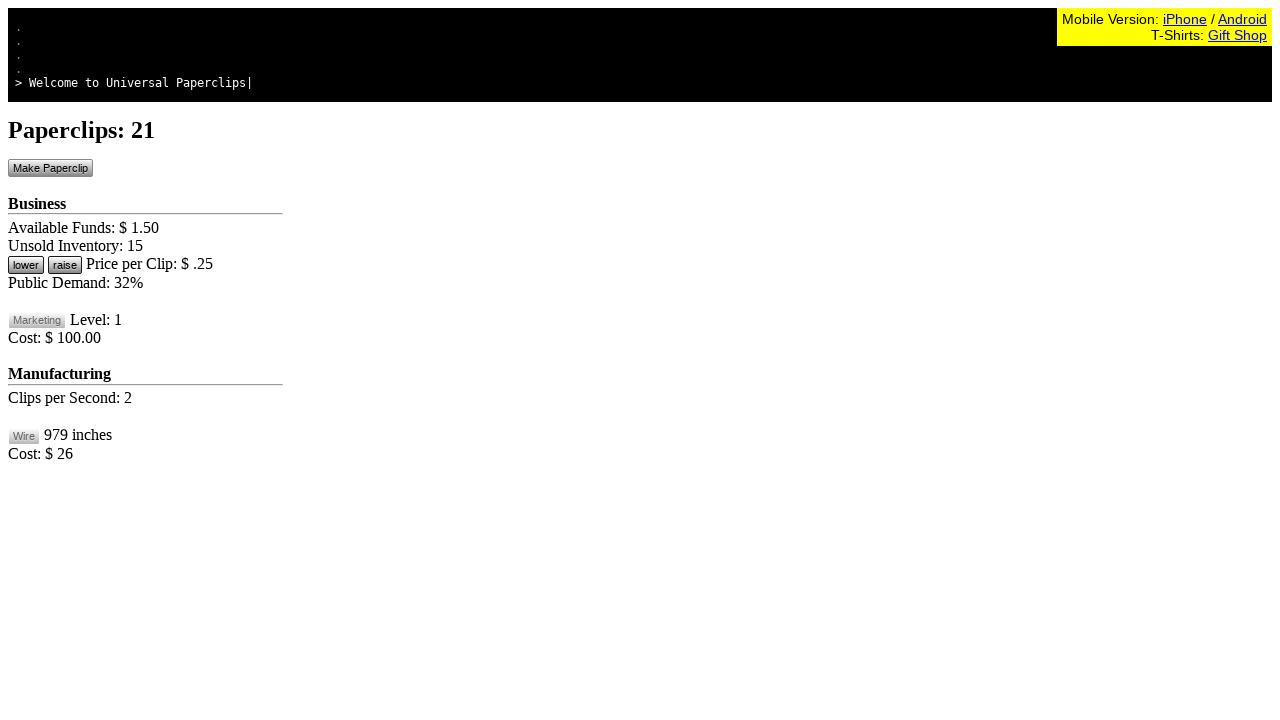

Waited 10ms before next click
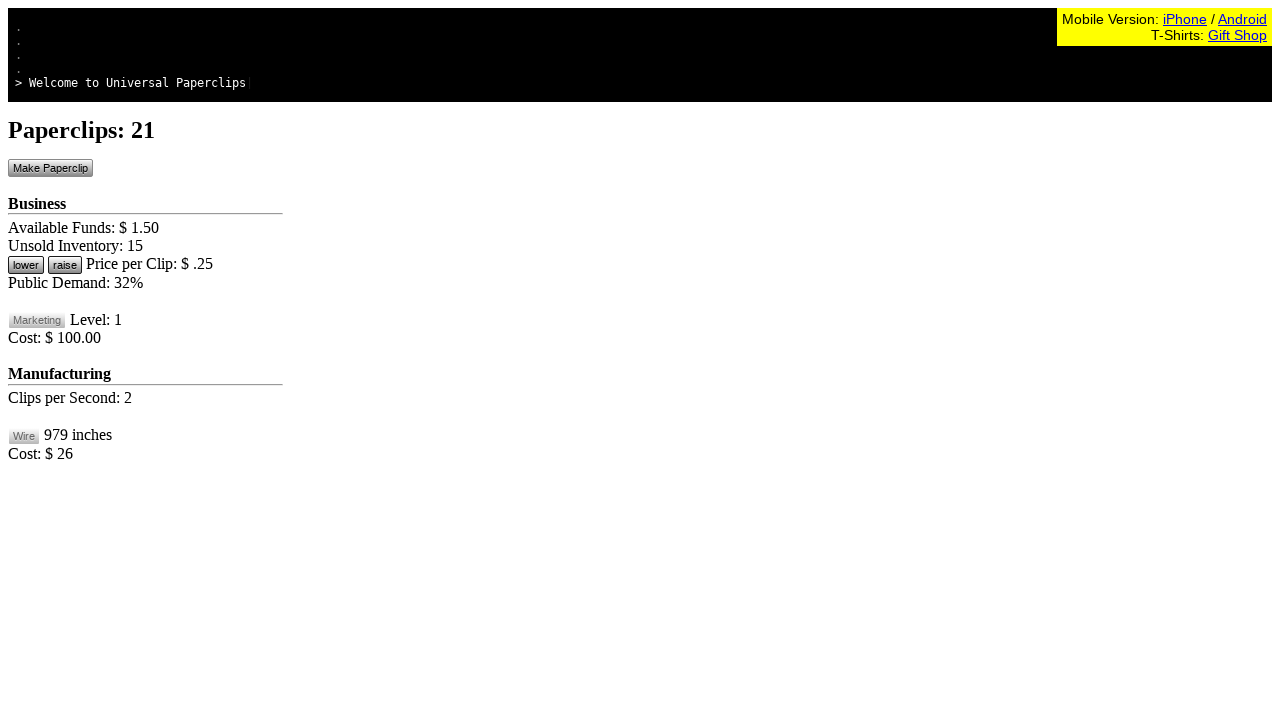

Clicked Make Paperclip button at (50, 168) on #btnMakePaperclip
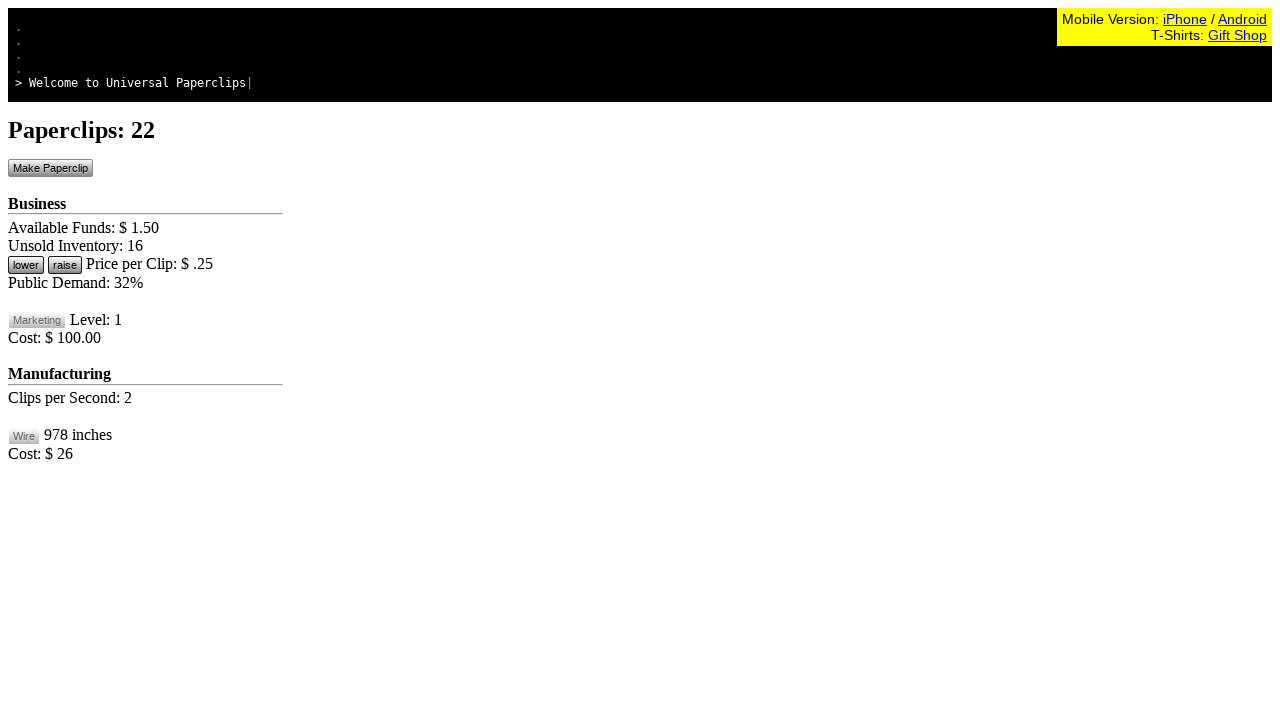

Waited 10ms before next click
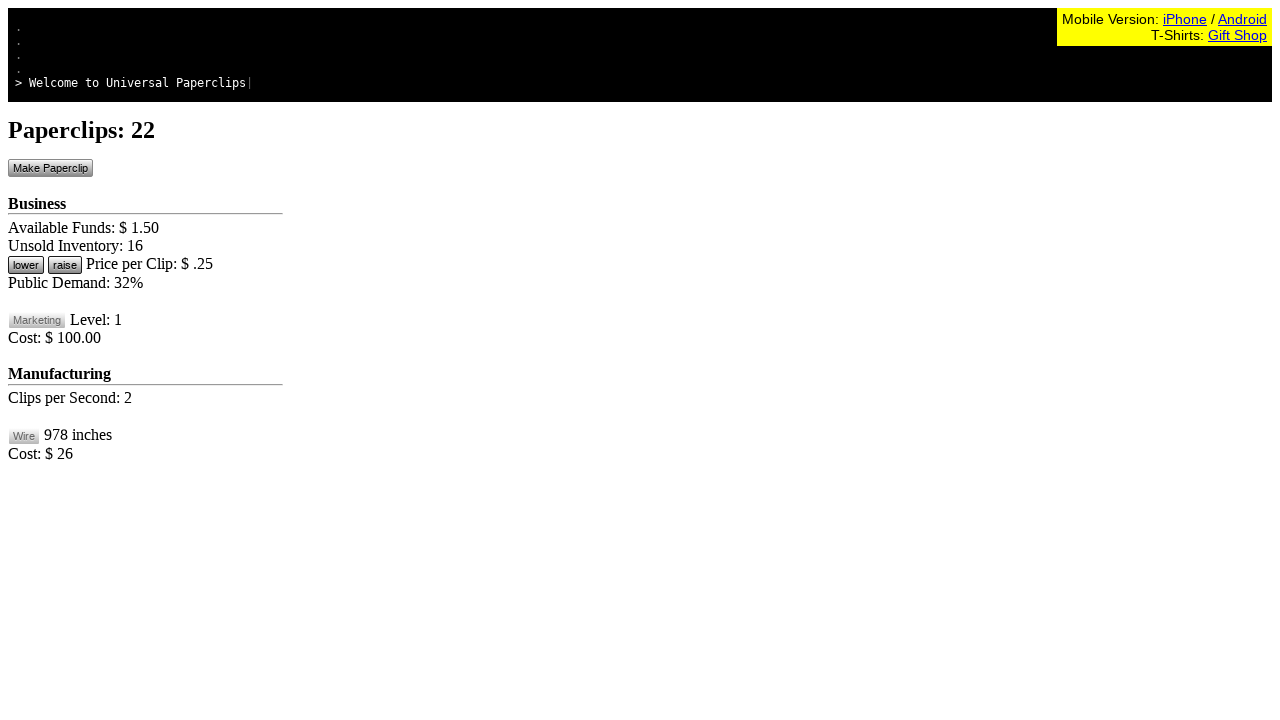

Clicked Make Paperclip button at (50, 168) on #btnMakePaperclip
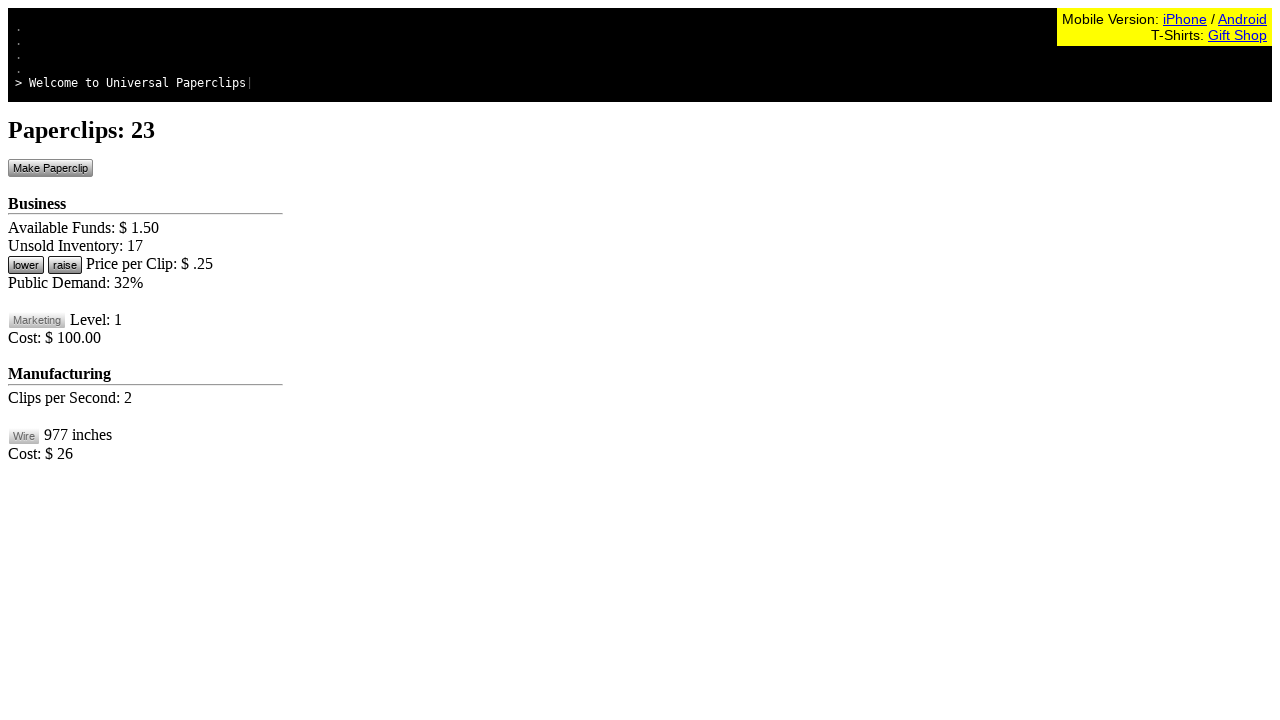

Waited 10ms before next click
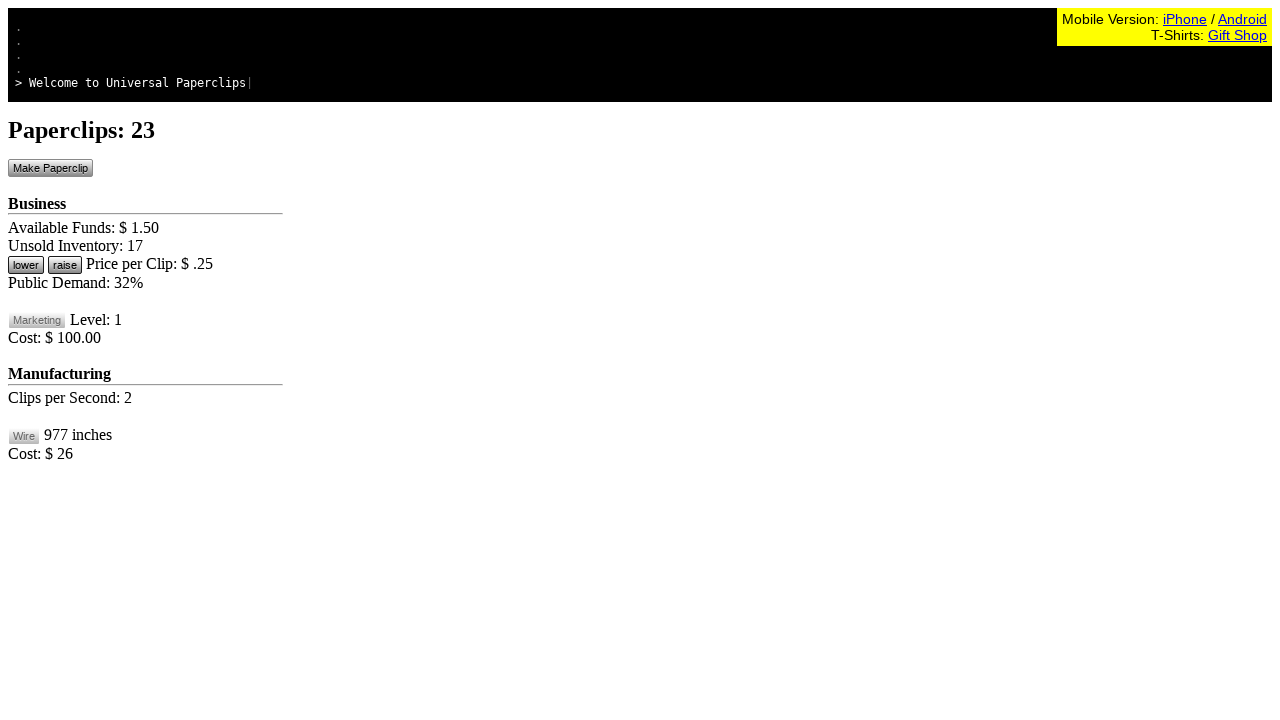

Clicked Make Paperclip button at (50, 168) on #btnMakePaperclip
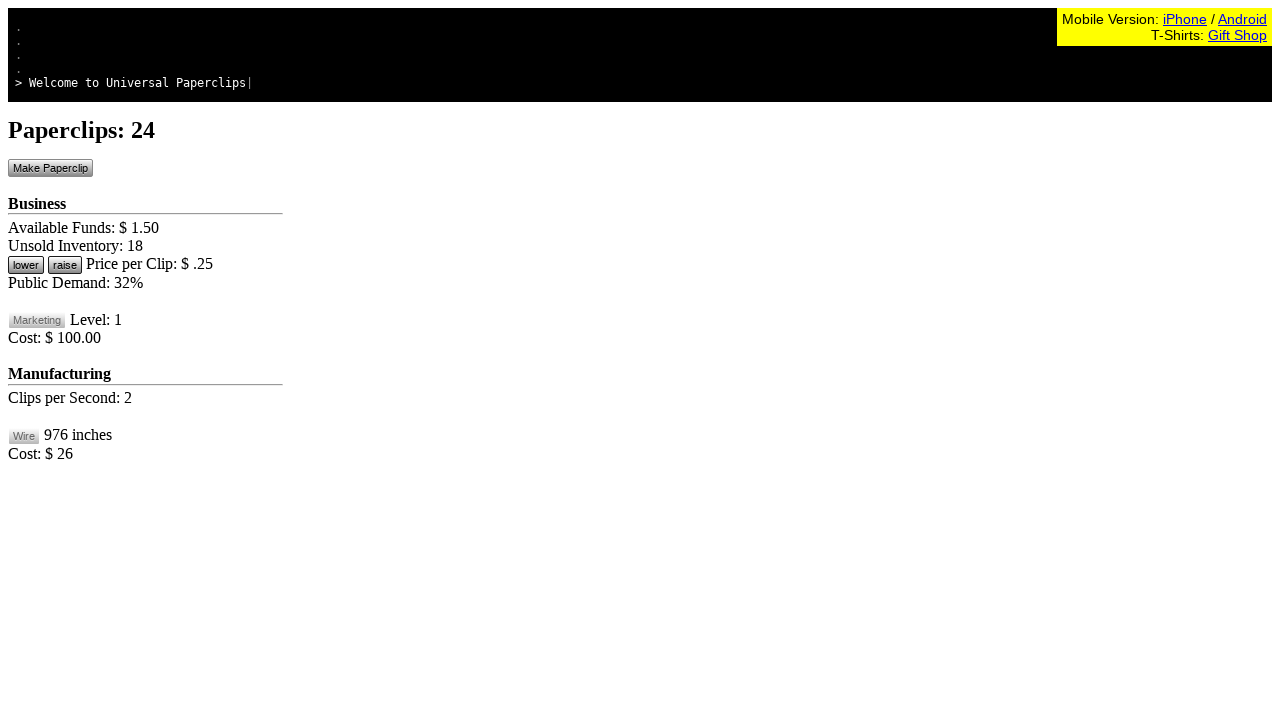

Waited 10ms before next click
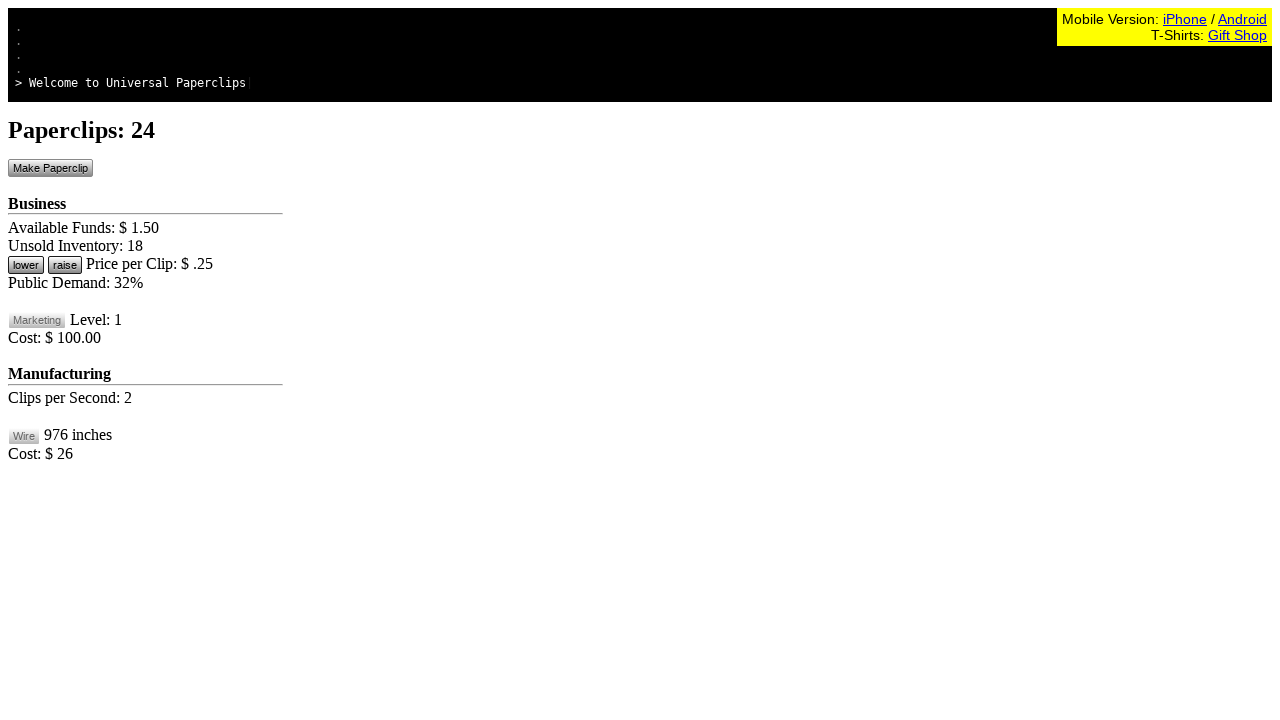

Clicked Make Paperclip button at (50, 168) on #btnMakePaperclip
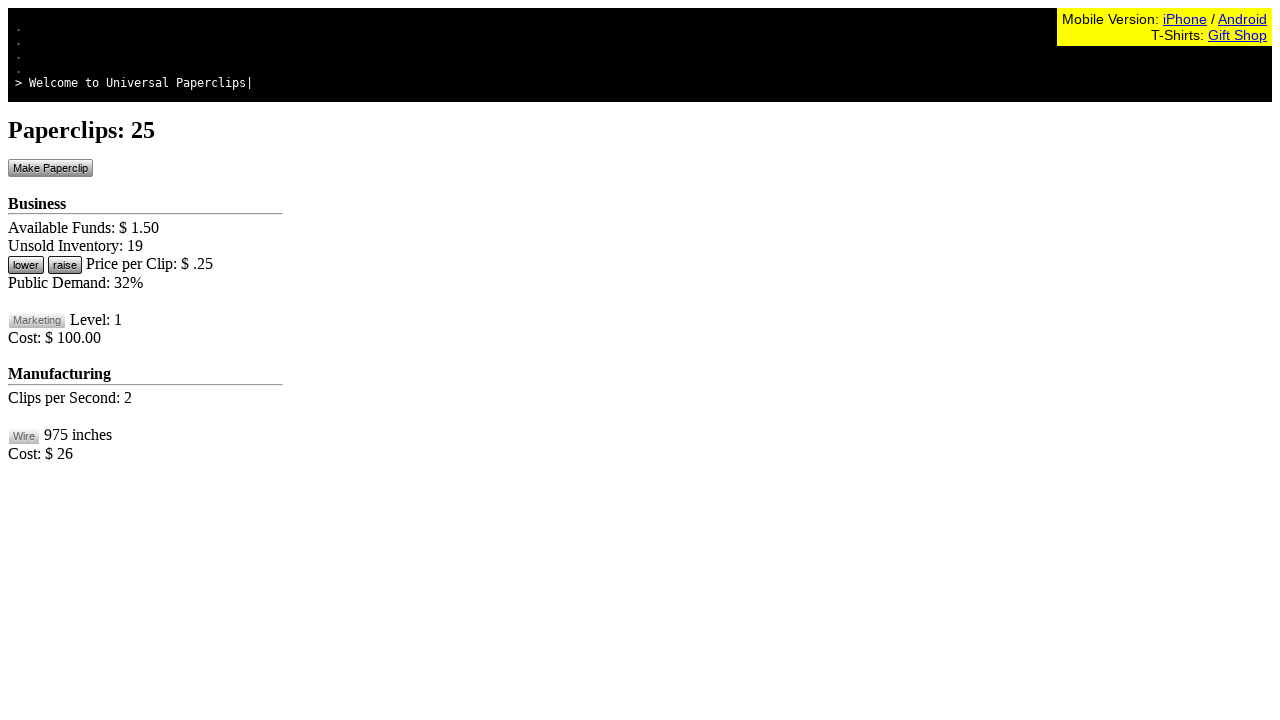

Waited 10ms before next click
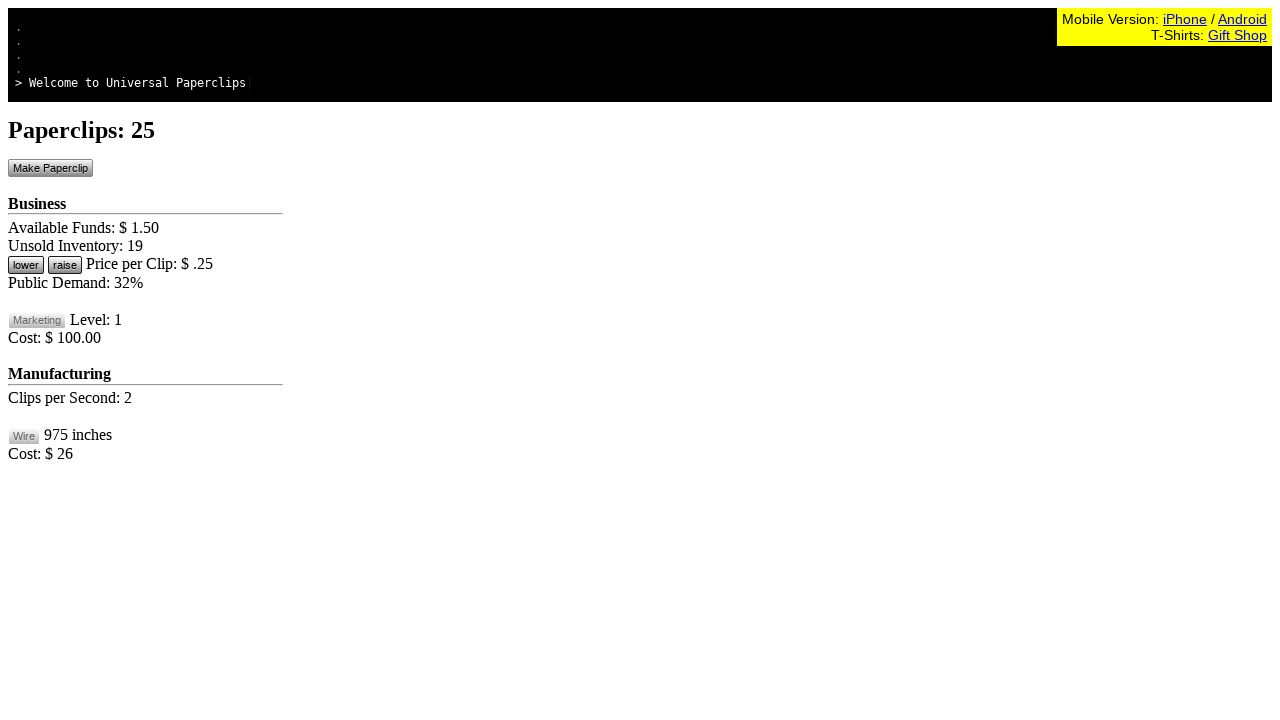

Clicked Make Paperclip button at (50, 168) on #btnMakePaperclip
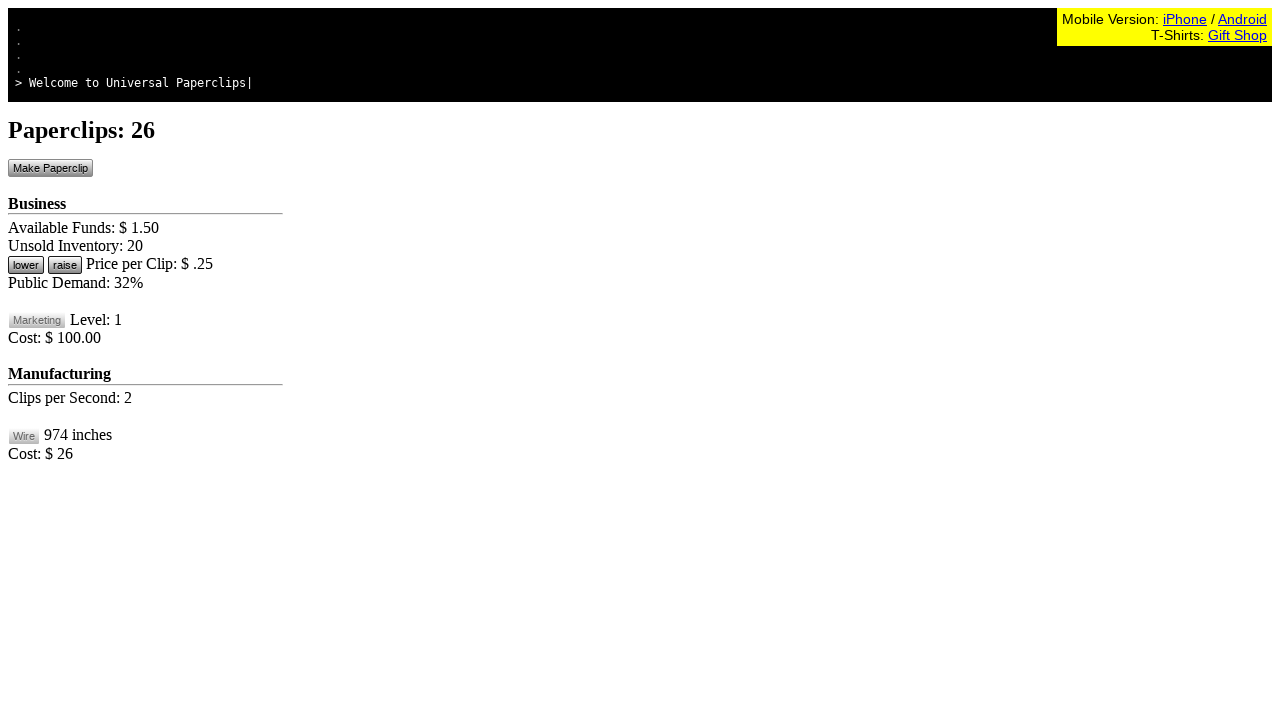

Waited 10ms before next click
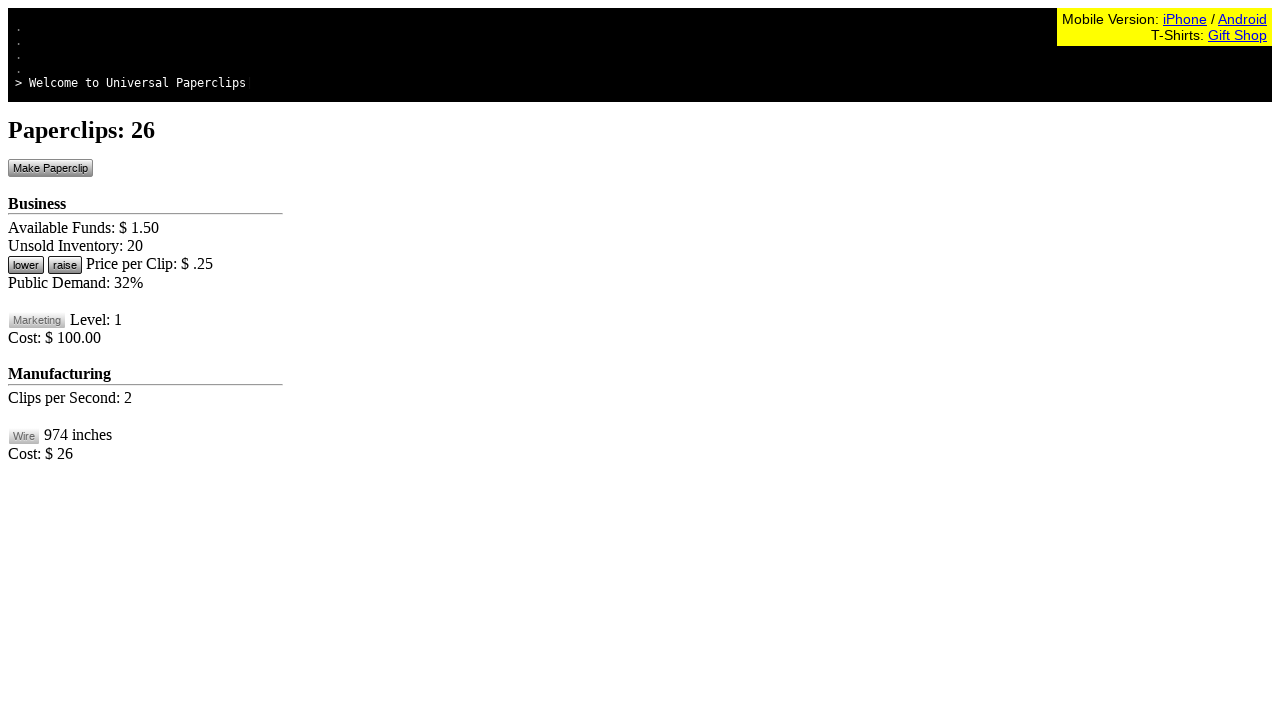

Clicked Make Paperclip button at (50, 168) on #btnMakePaperclip
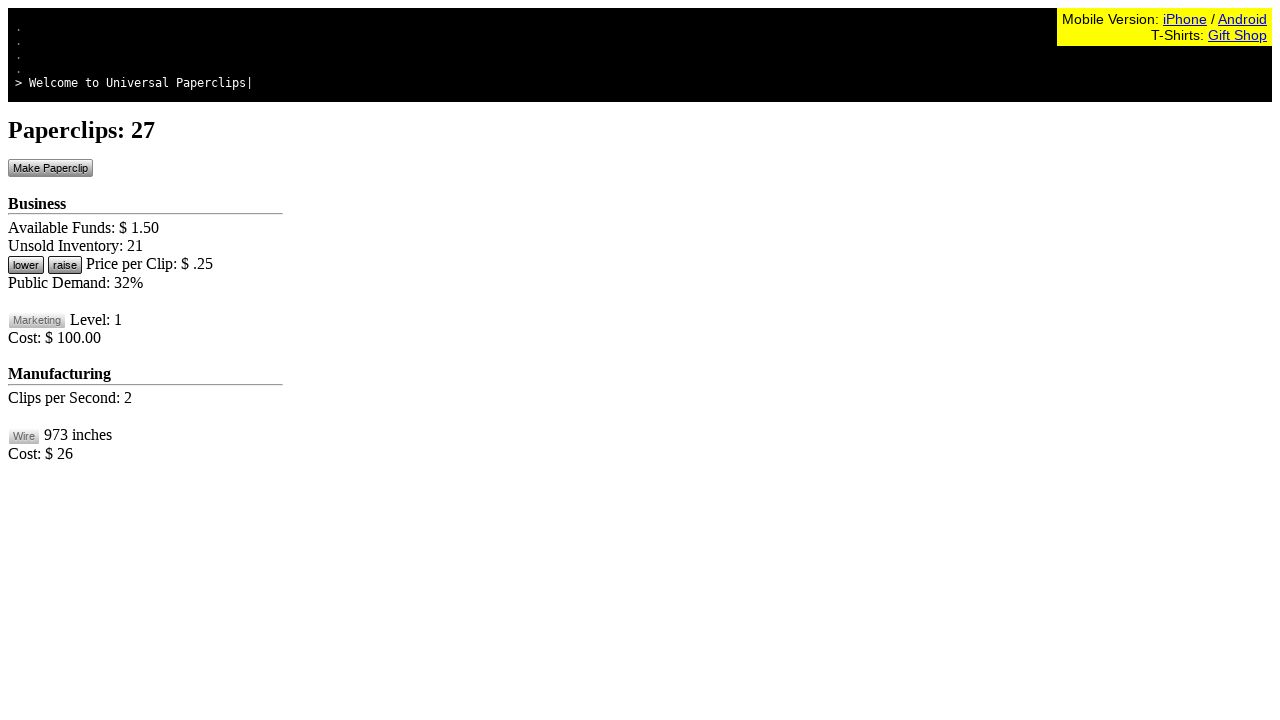

Waited 10ms before next click
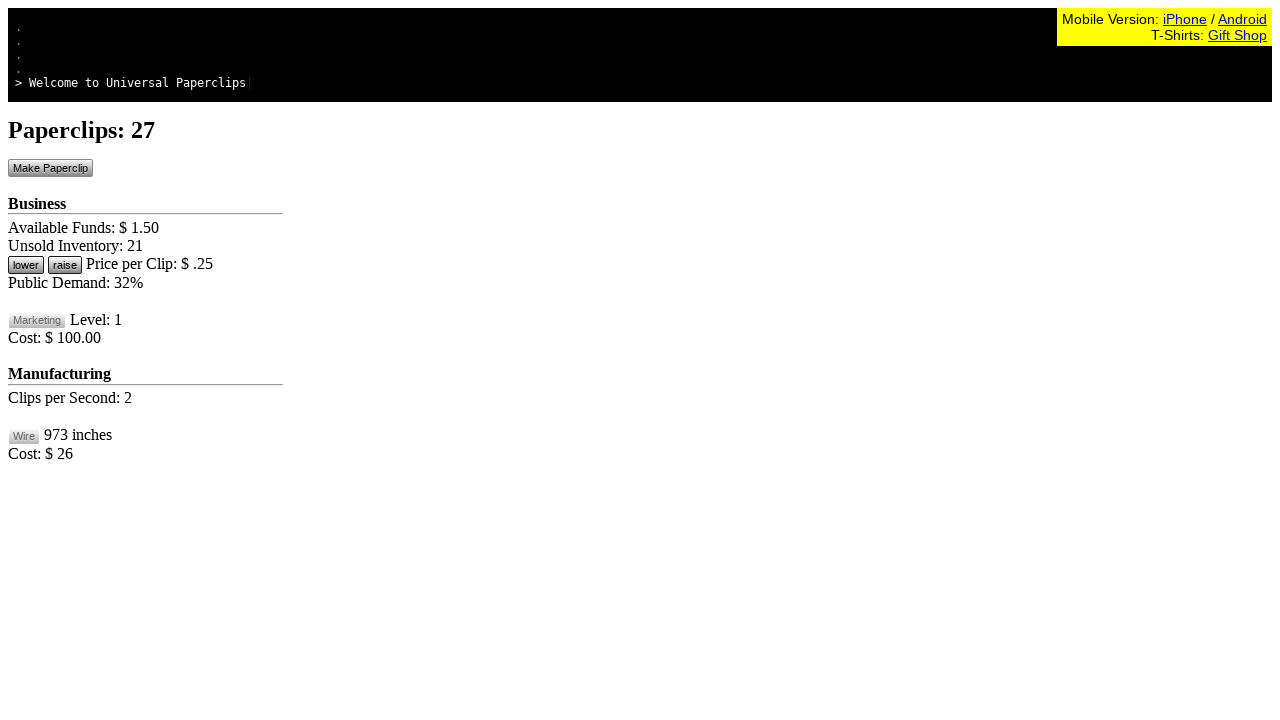

Clicked Make Paperclip button at (50, 168) on #btnMakePaperclip
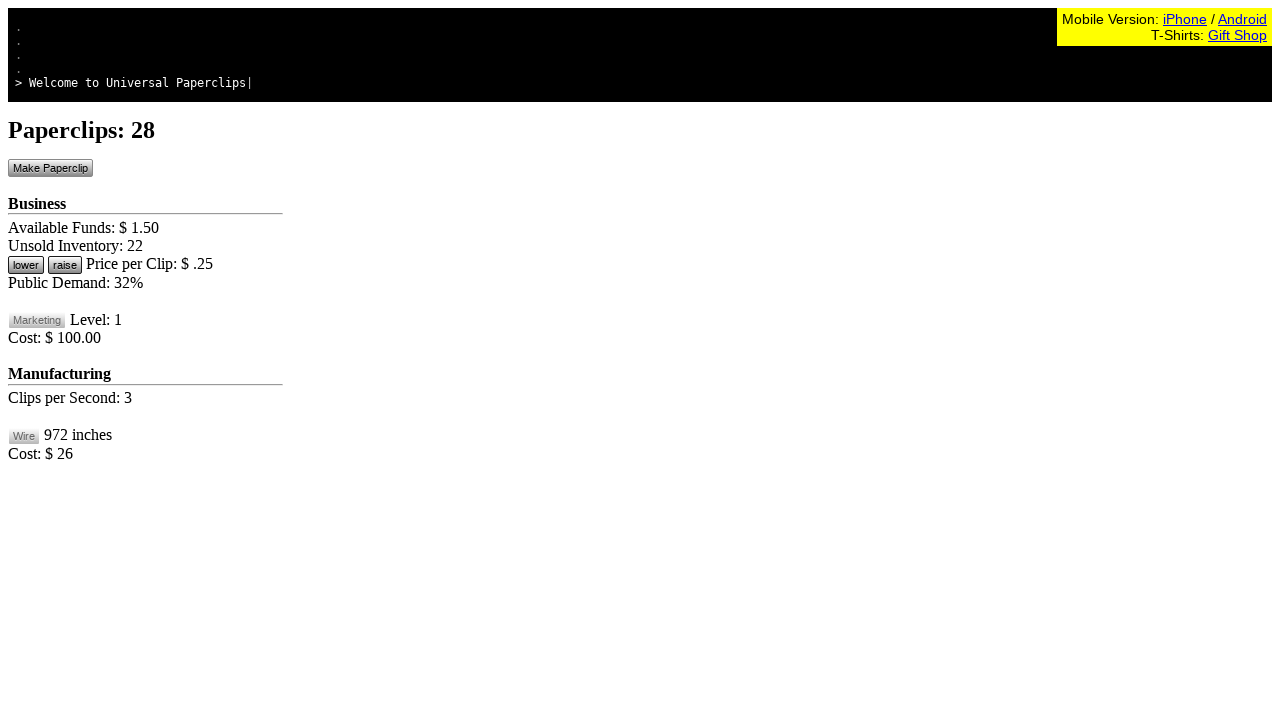

Waited 10ms before next click
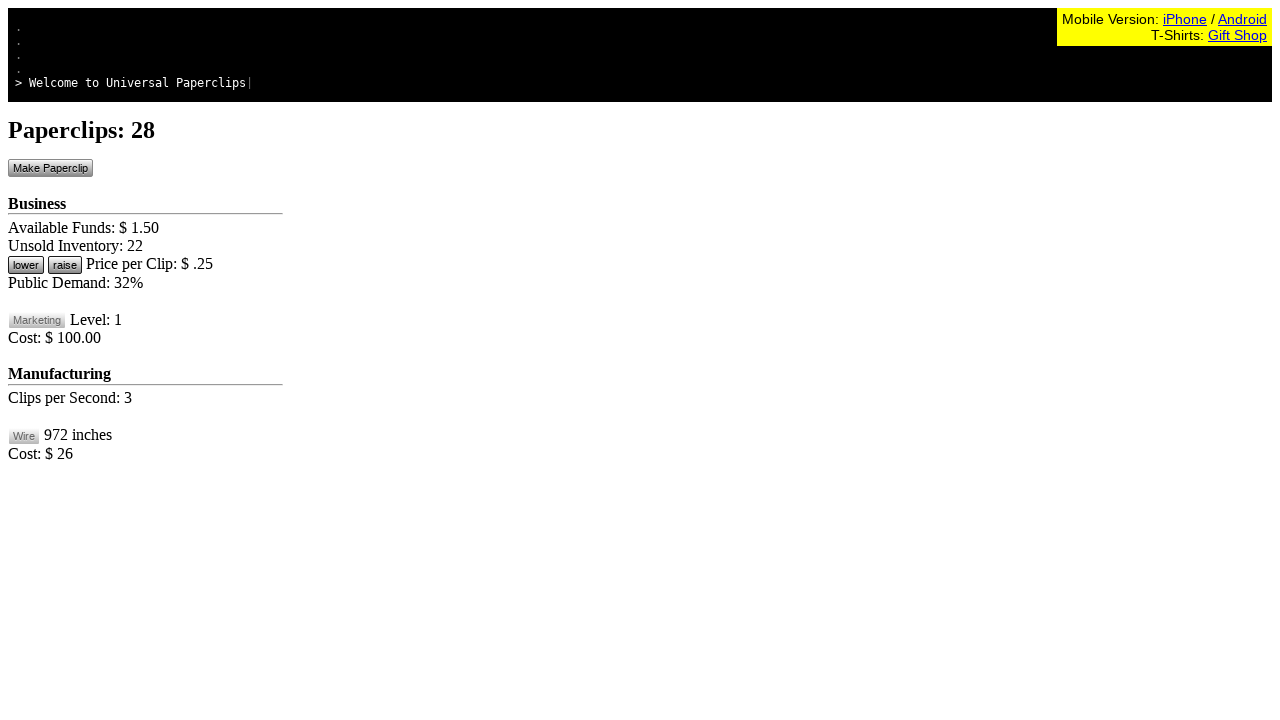

Clicked Make Paperclip button at (50, 168) on #btnMakePaperclip
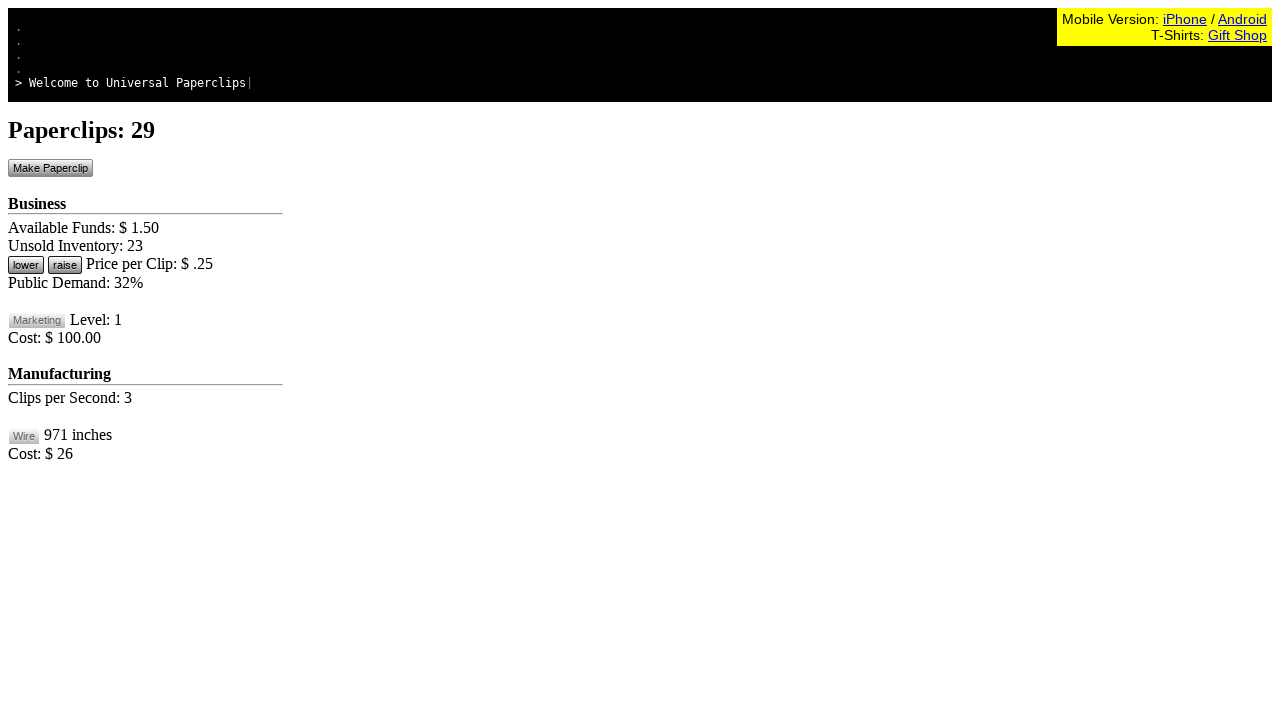

Waited 10ms before next click
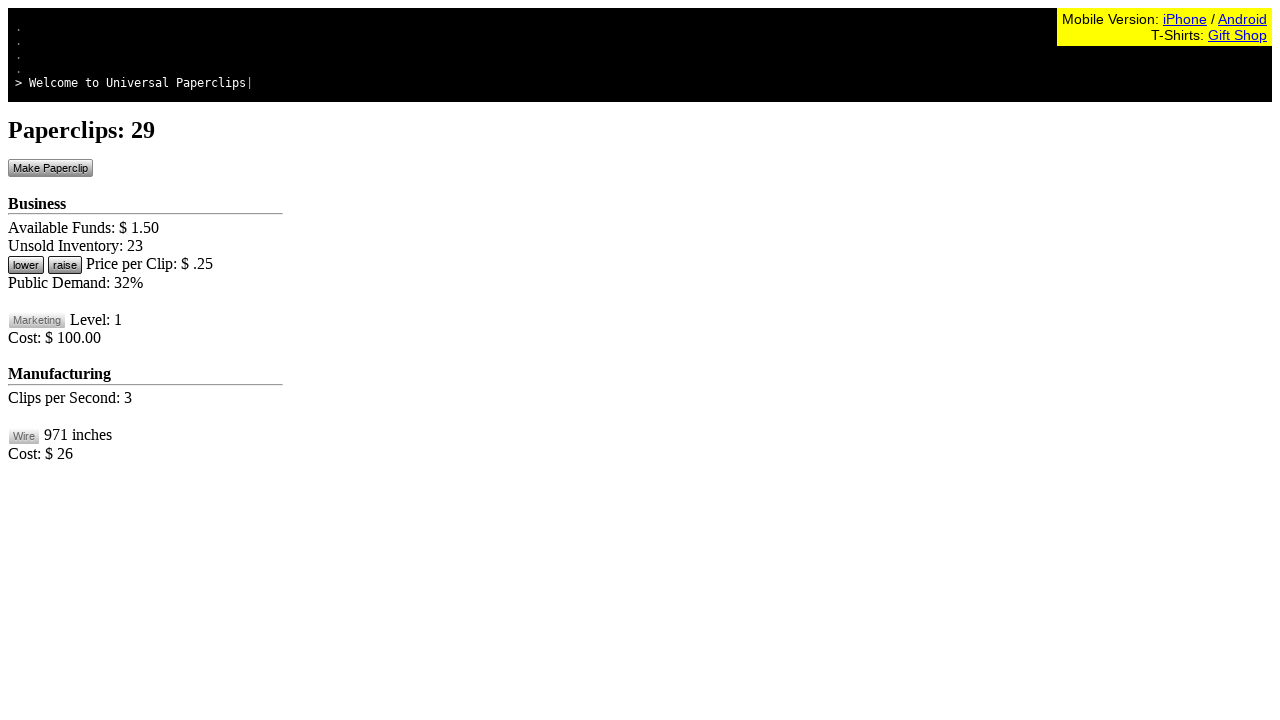

Clicked Make Paperclip button at (50, 168) on #btnMakePaperclip
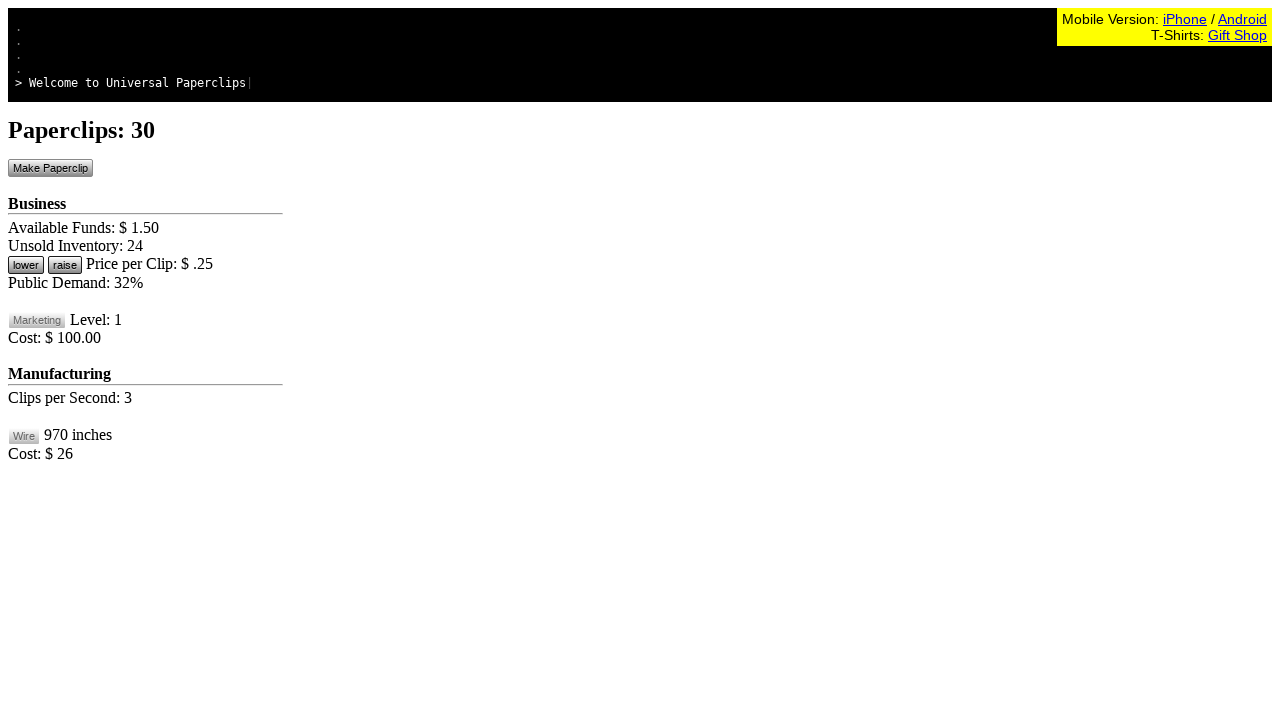

Waited 10ms before next click
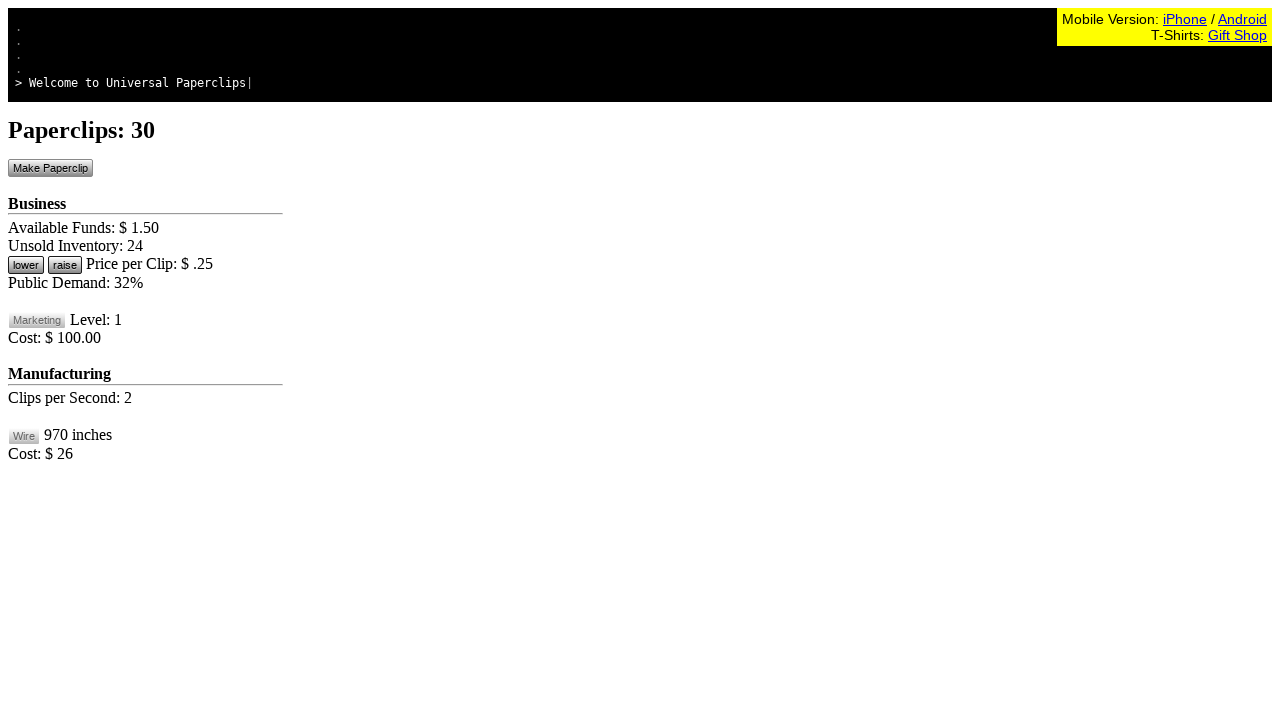

Clicked Make Paperclip button at (50, 168) on #btnMakePaperclip
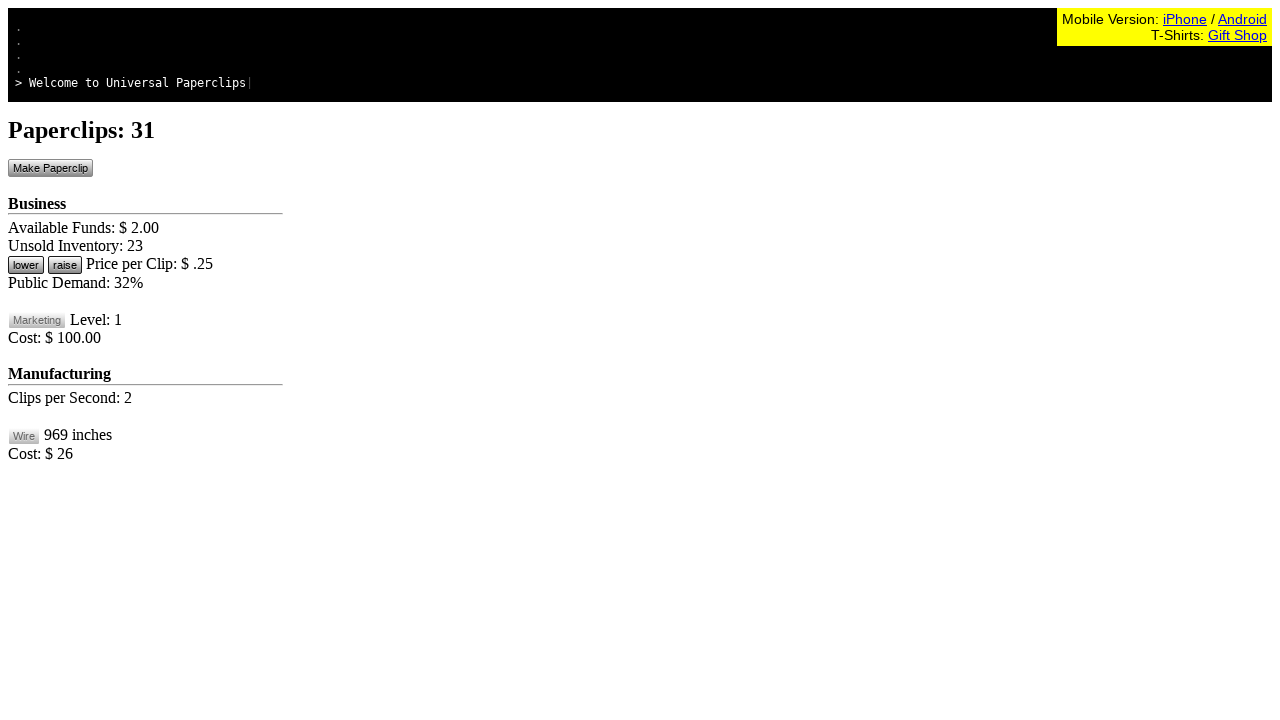

Waited 10ms before next click
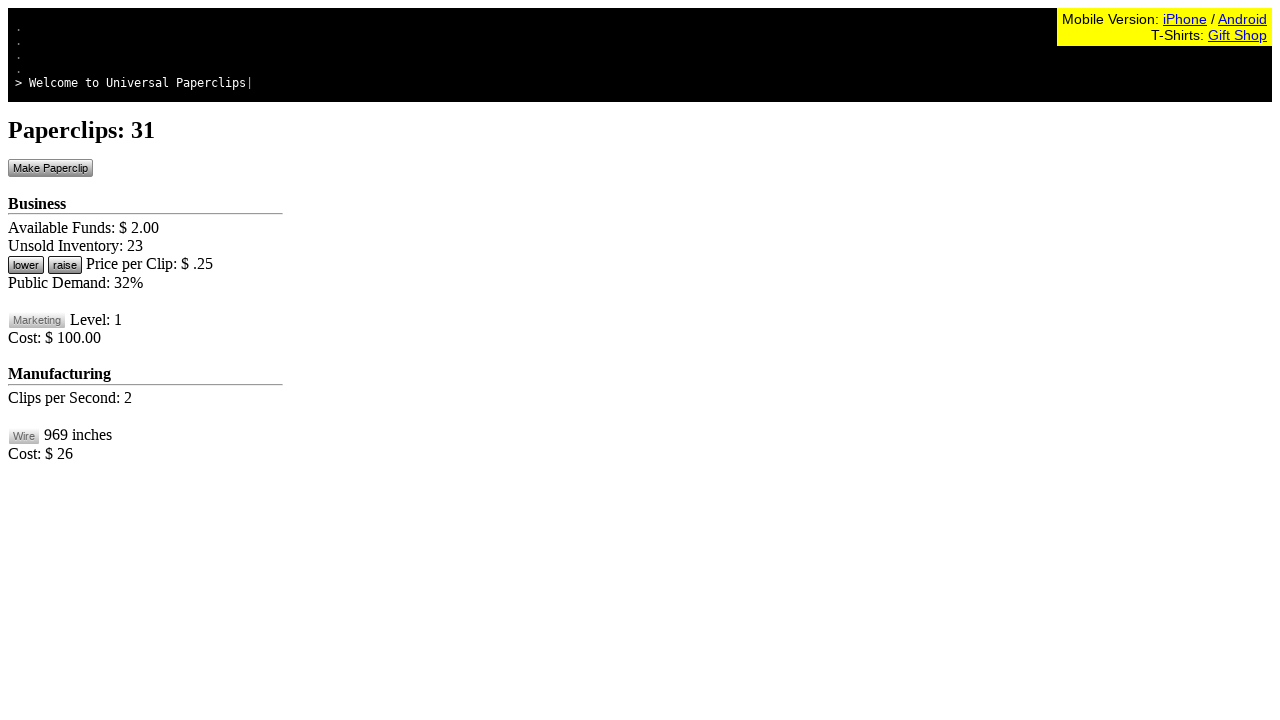

Clicked Make Paperclip button at (50, 168) on #btnMakePaperclip
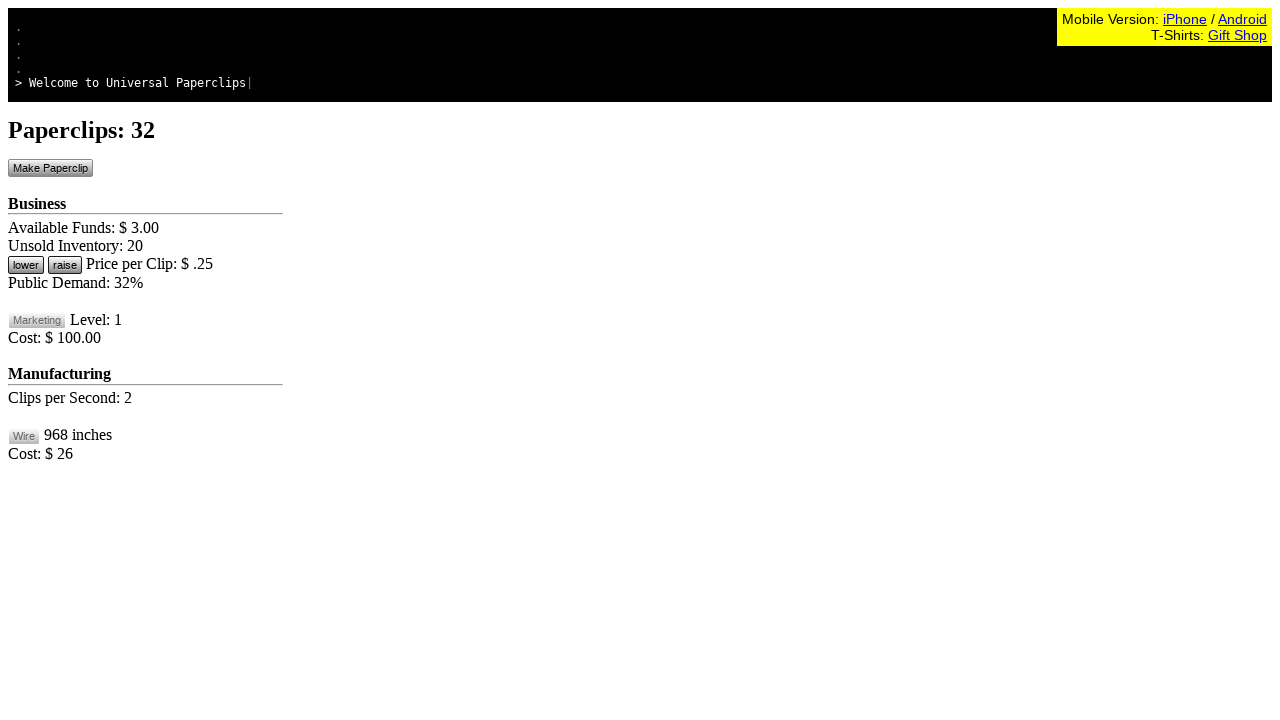

Waited 10ms before next click
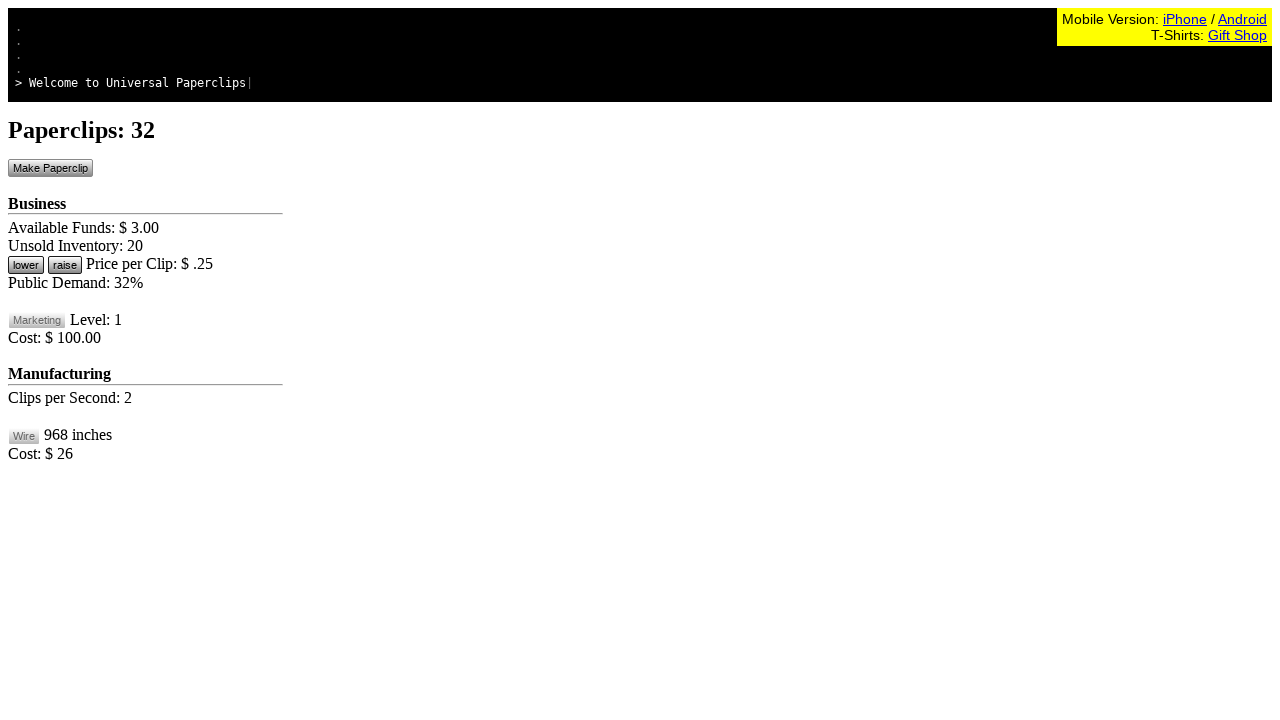

Clicked Make Paperclip button at (50, 168) on #btnMakePaperclip
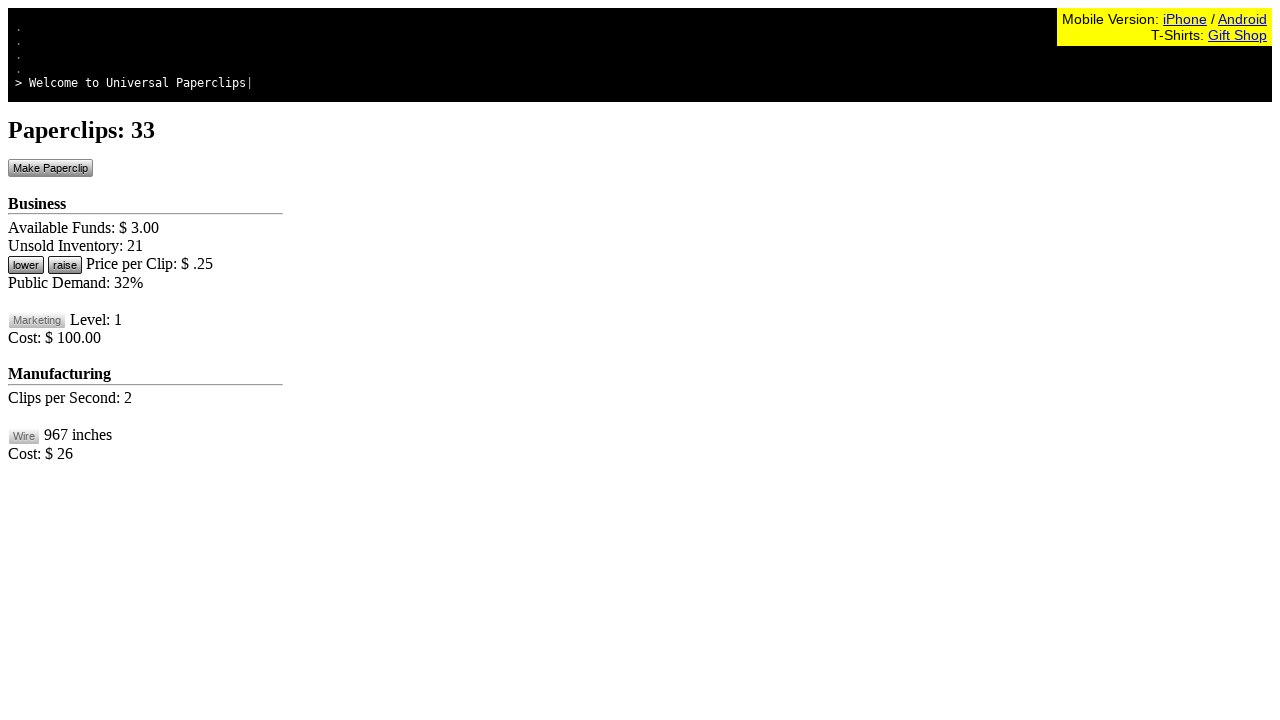

Waited 10ms before next click
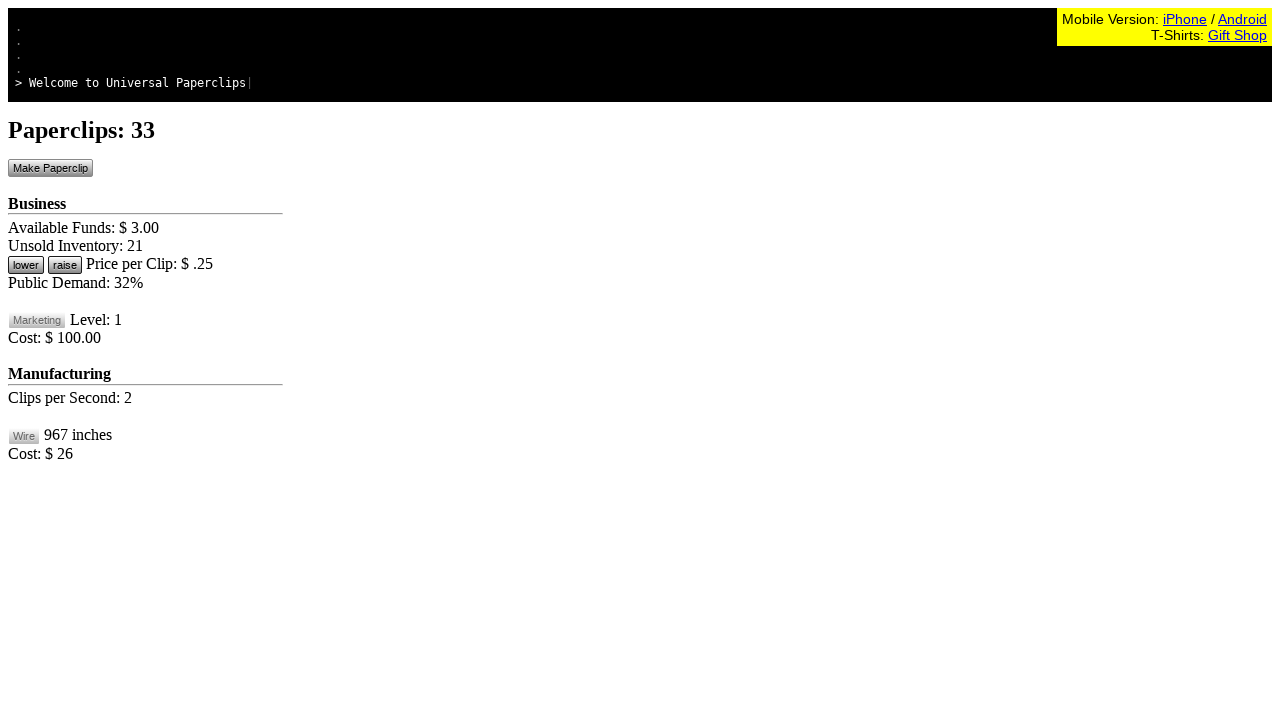

Clicked Make Paperclip button at (50, 168) on #btnMakePaperclip
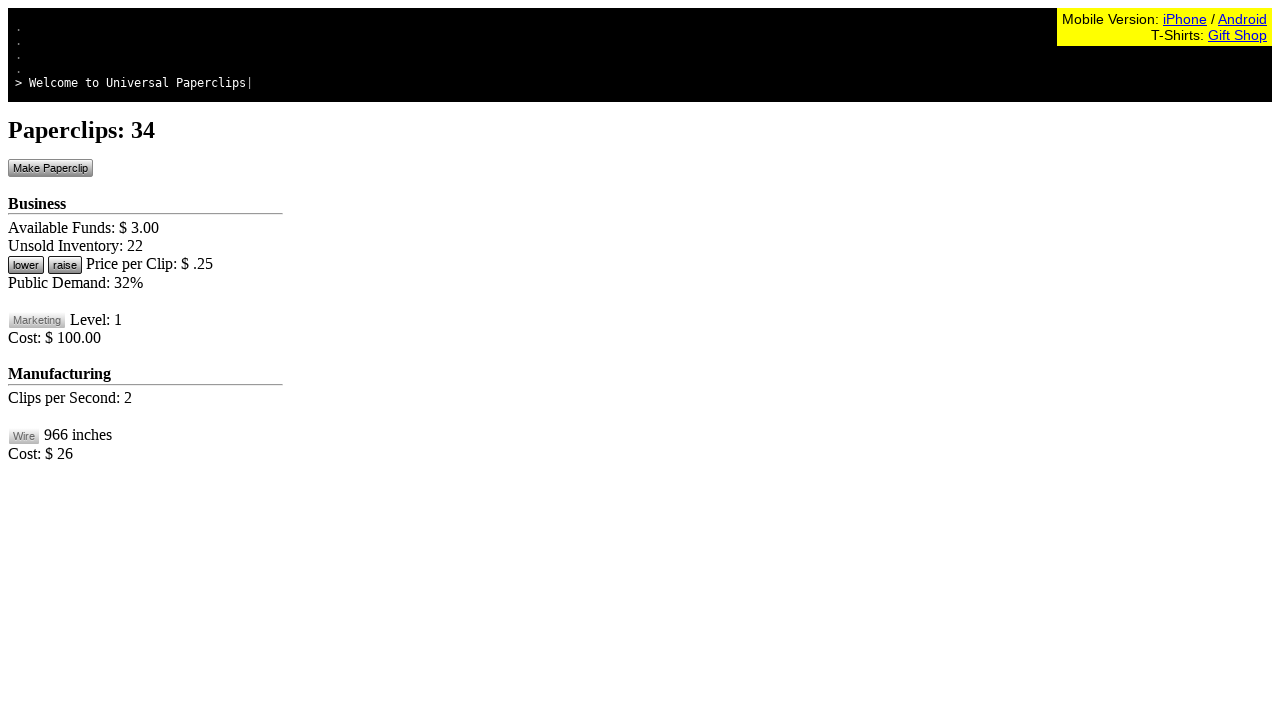

Waited 10ms before next click
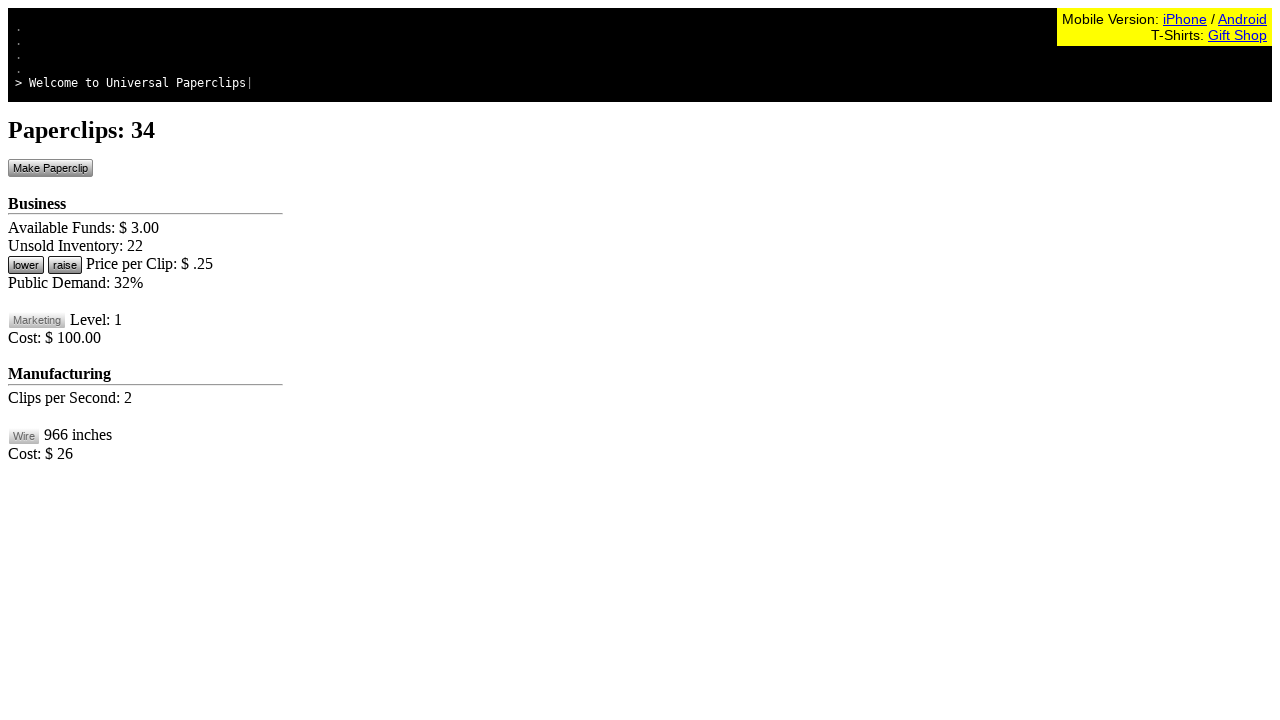

Clicked Make Paperclip button at (50, 168) on #btnMakePaperclip
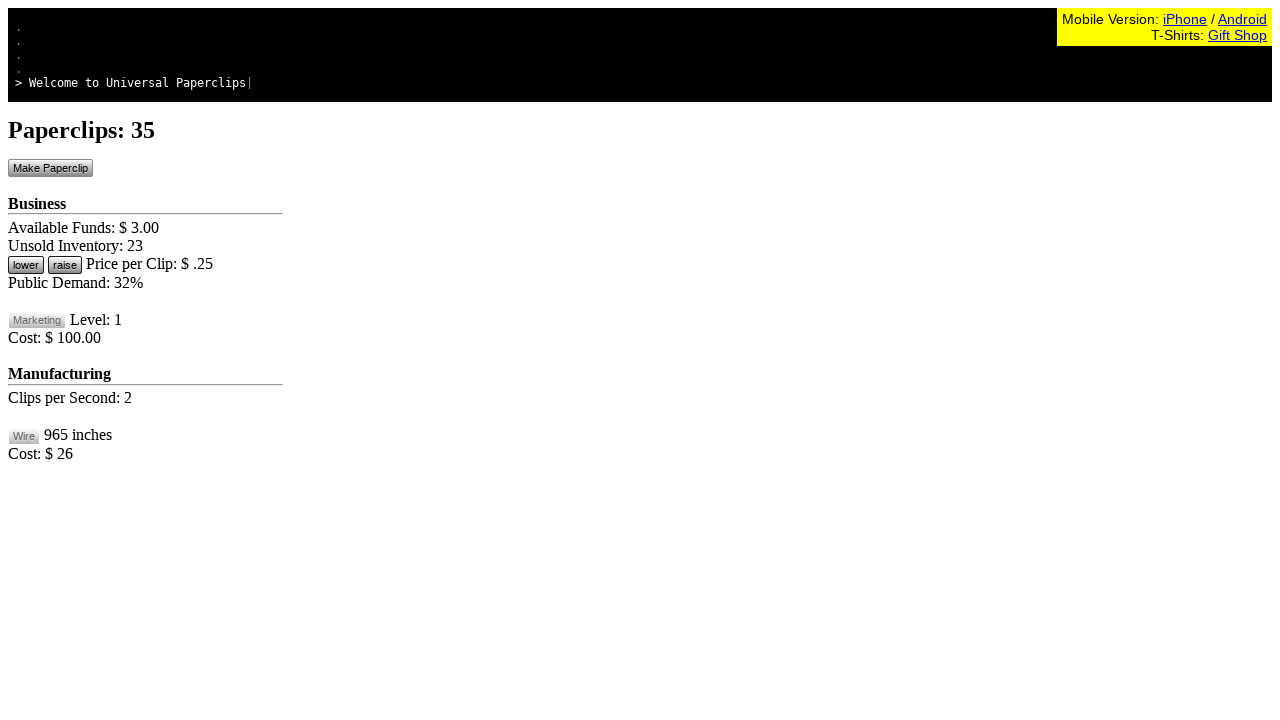

Waited 10ms before next click
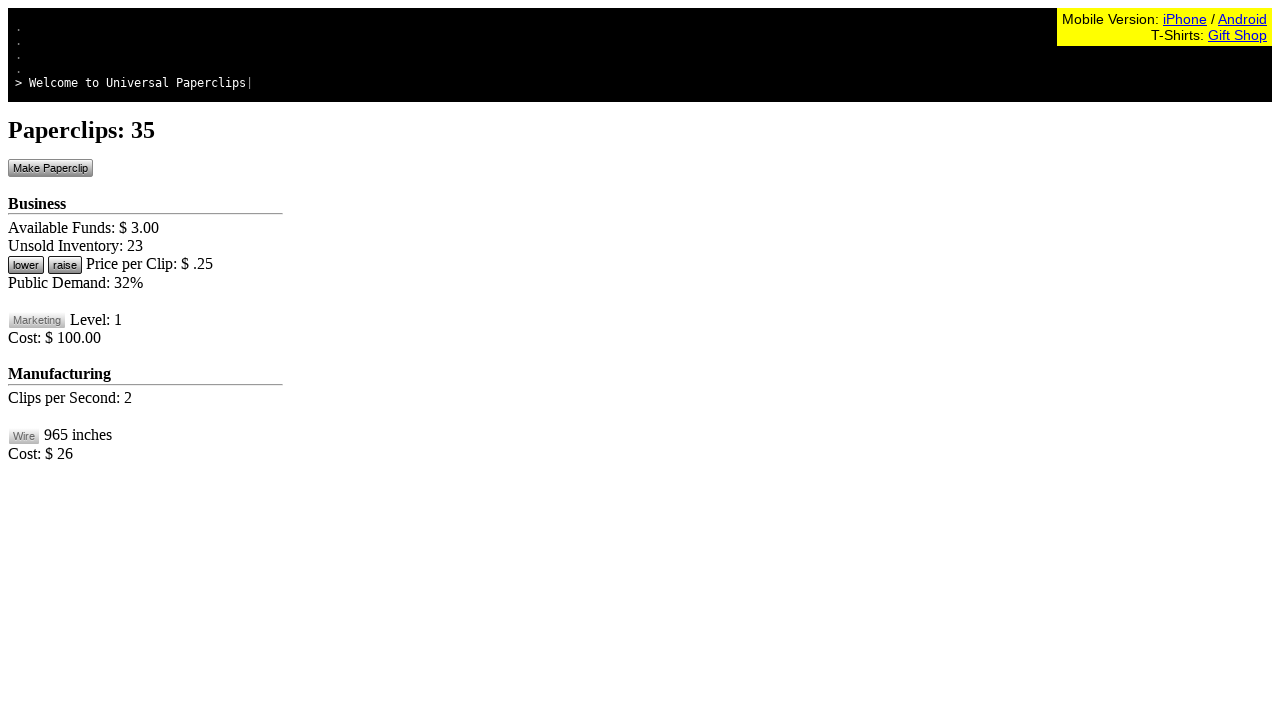

Clicked Make Paperclip button at (50, 168) on #btnMakePaperclip
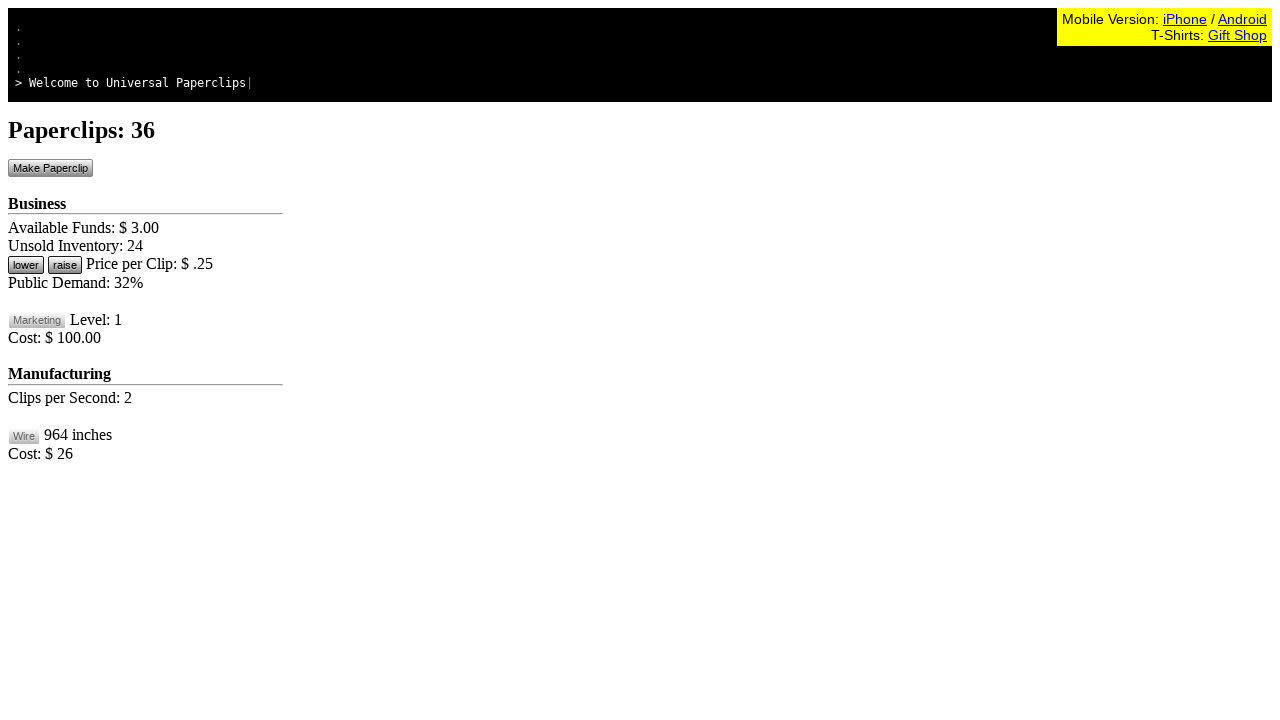

Waited 10ms before next click
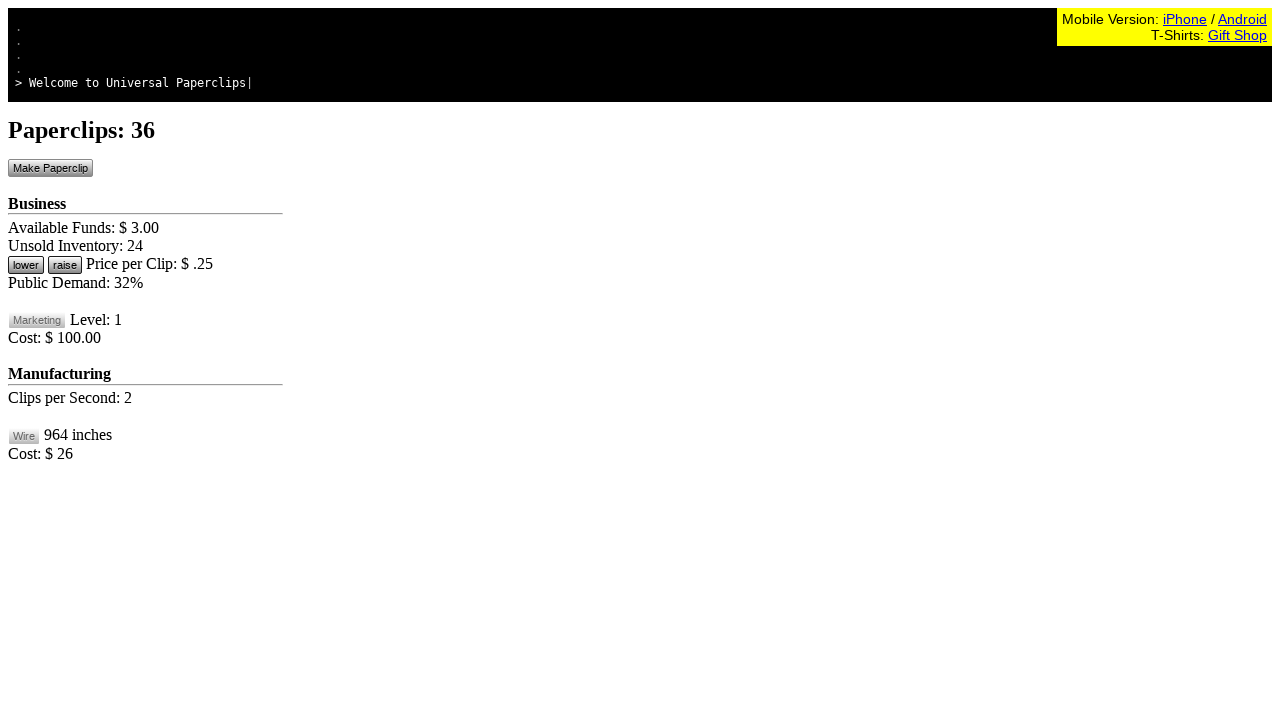

Clicked Make Paperclip button at (50, 168) on #btnMakePaperclip
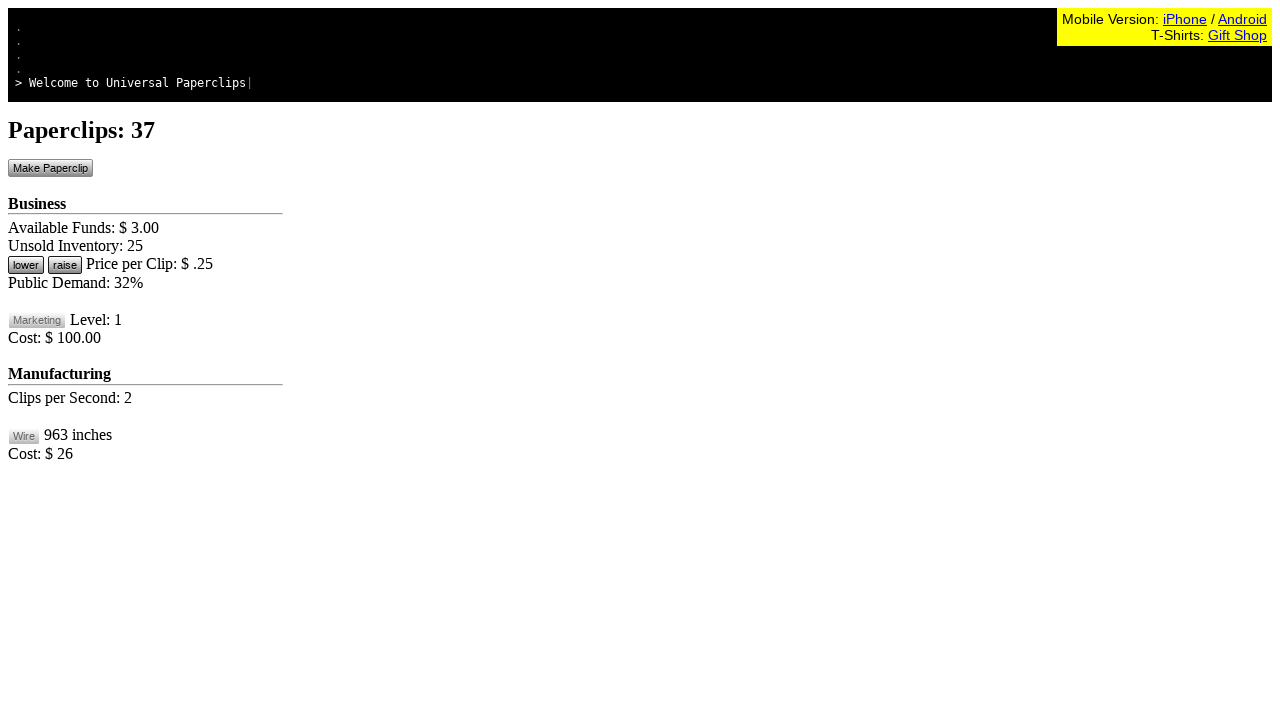

Waited 10ms before next click
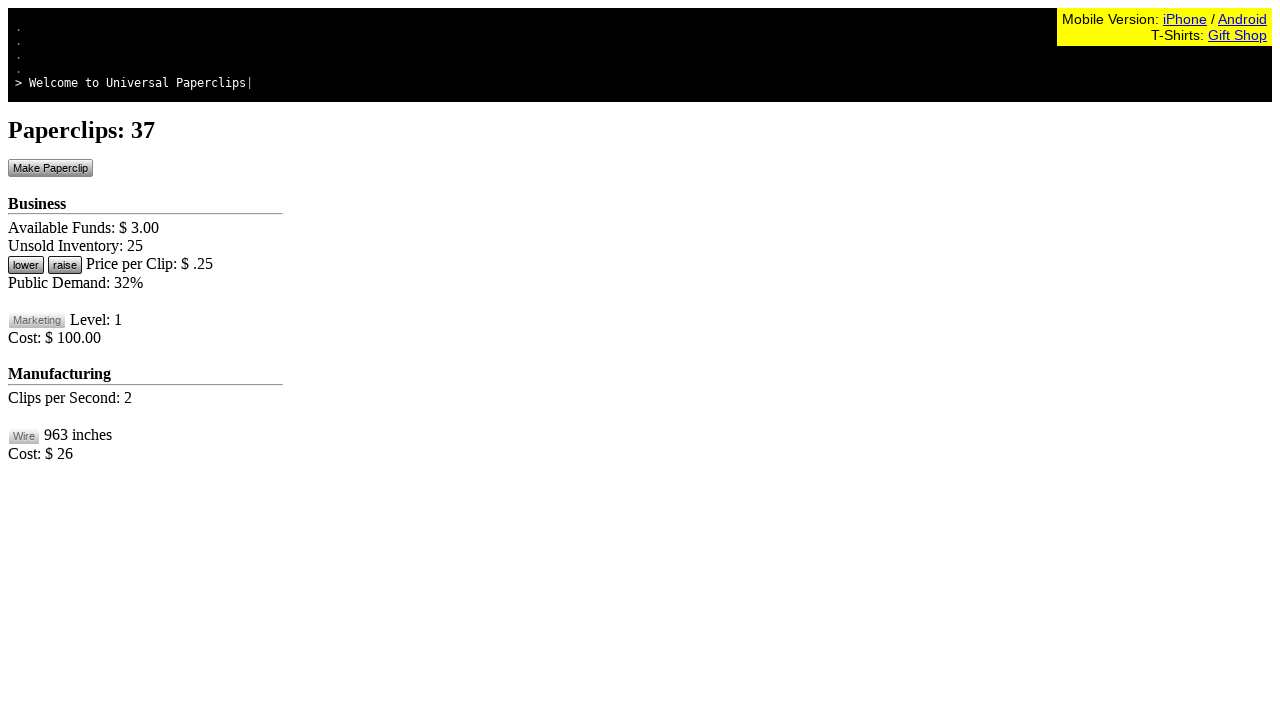

Clicked Make Paperclip button at (50, 168) on #btnMakePaperclip
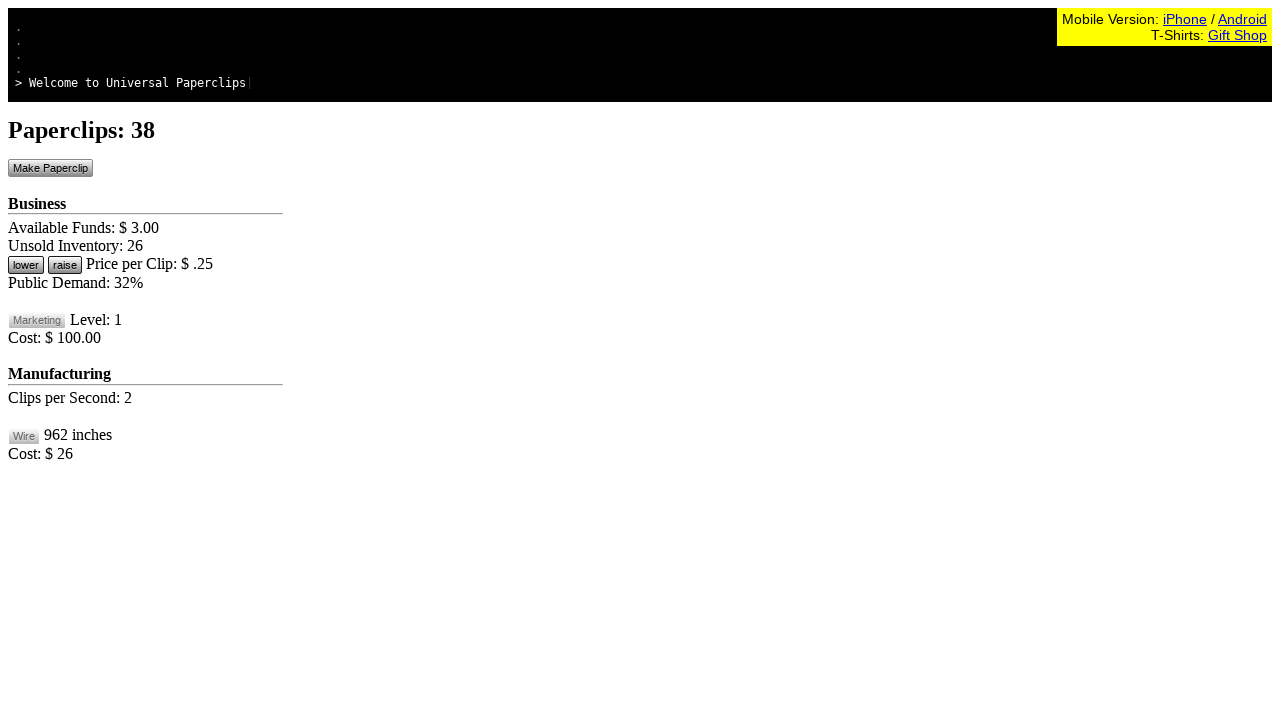

Waited 10ms before next click
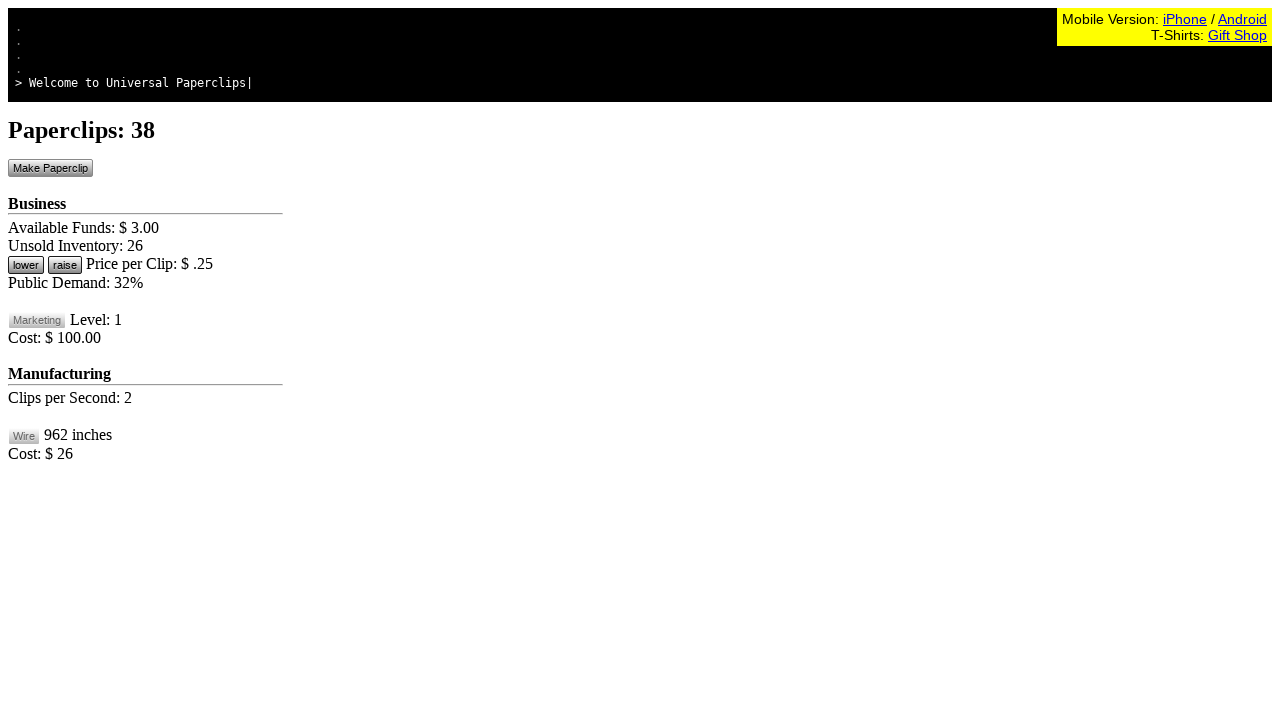

Clicked Make Paperclip button at (50, 168) on #btnMakePaperclip
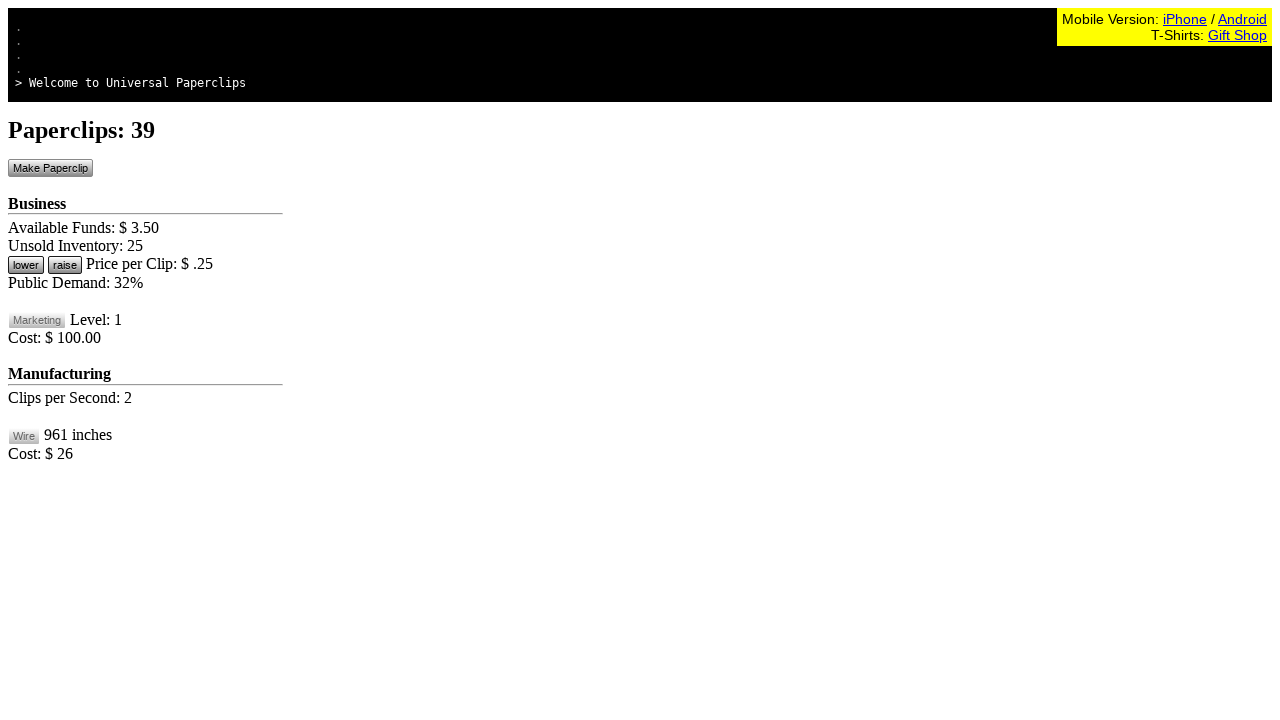

Waited 10ms before next click
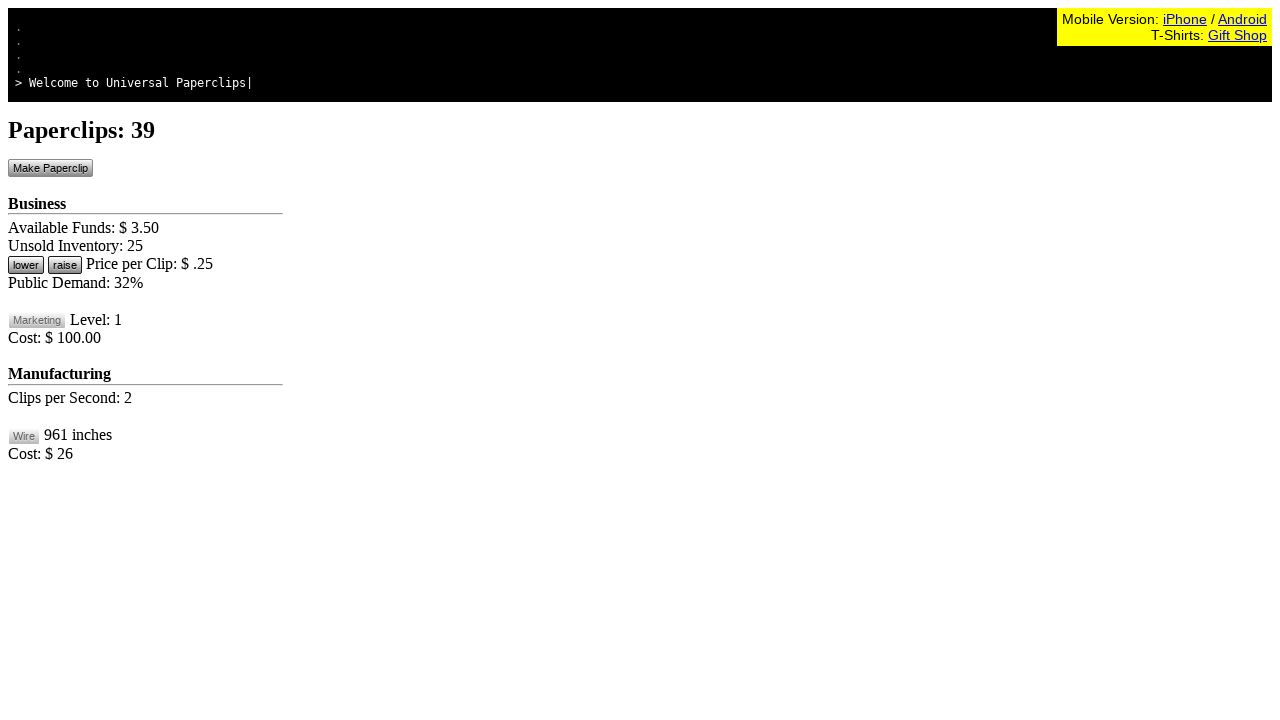

Clicked Make Paperclip button at (50, 168) on #btnMakePaperclip
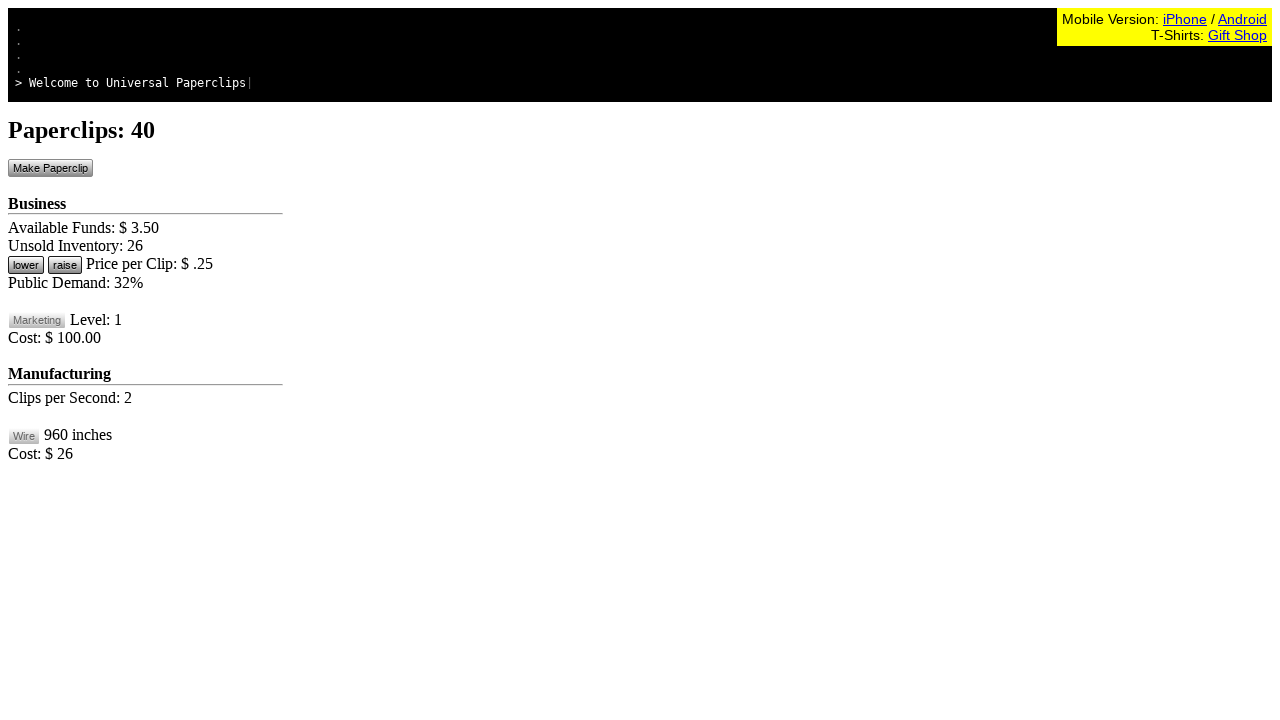

Waited 10ms before next click
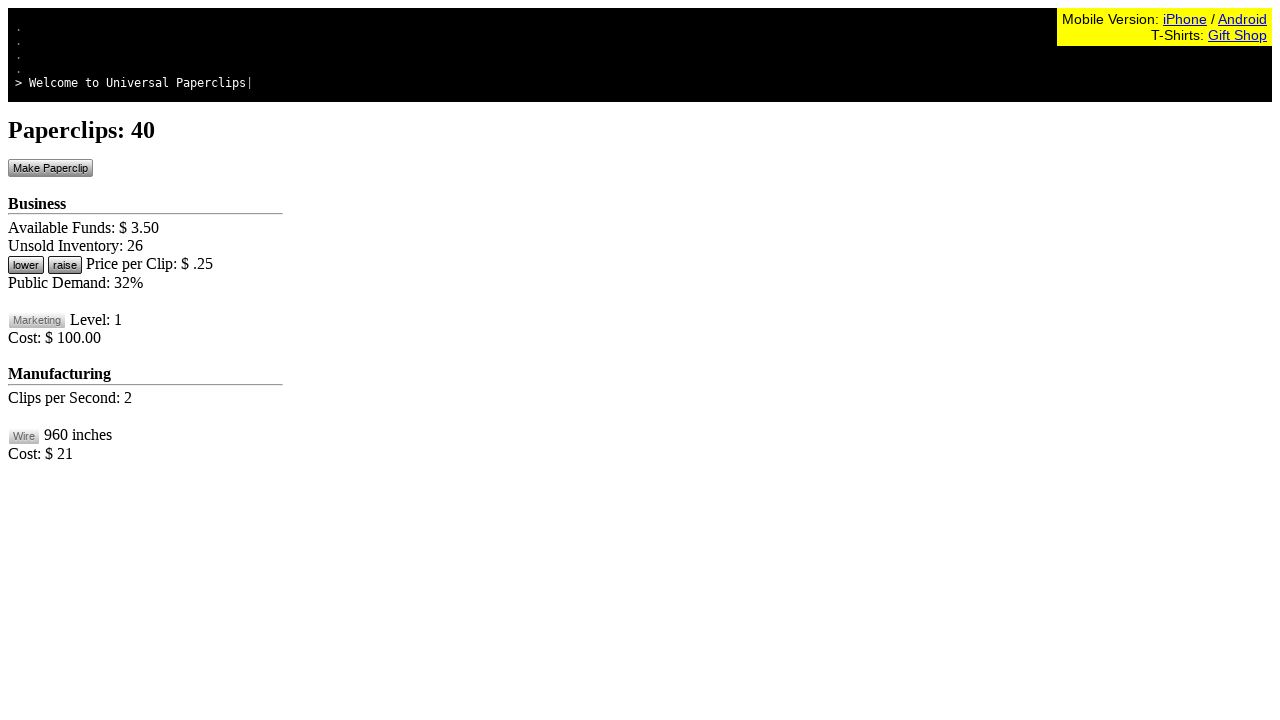

Clicked Make Paperclip button at (50, 168) on #btnMakePaperclip
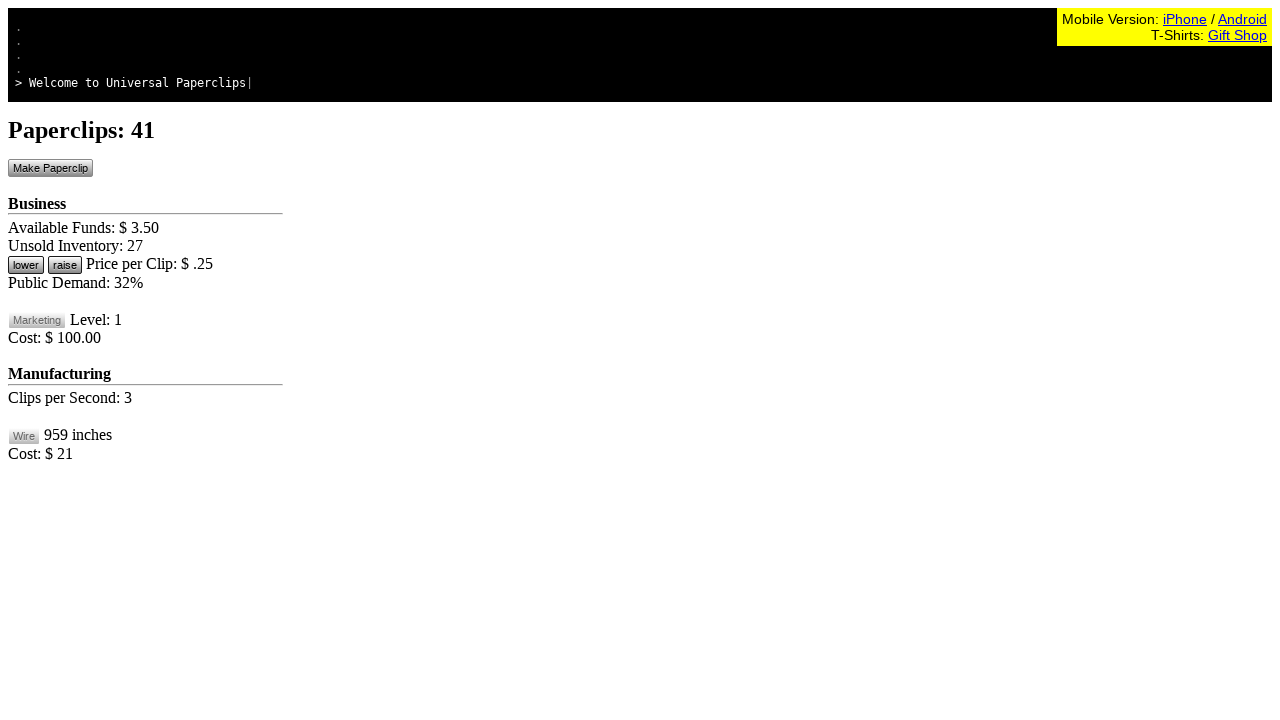

Waited 10ms before next click
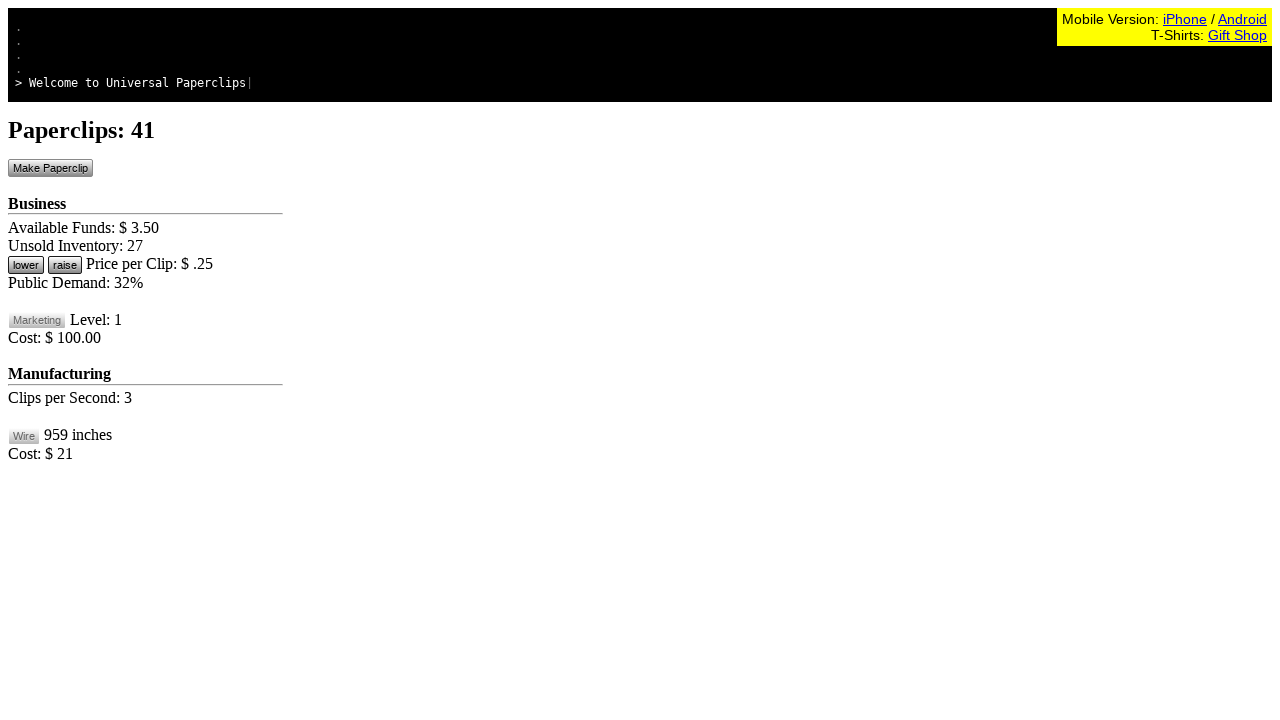

Clicked Make Paperclip button at (50, 168) on #btnMakePaperclip
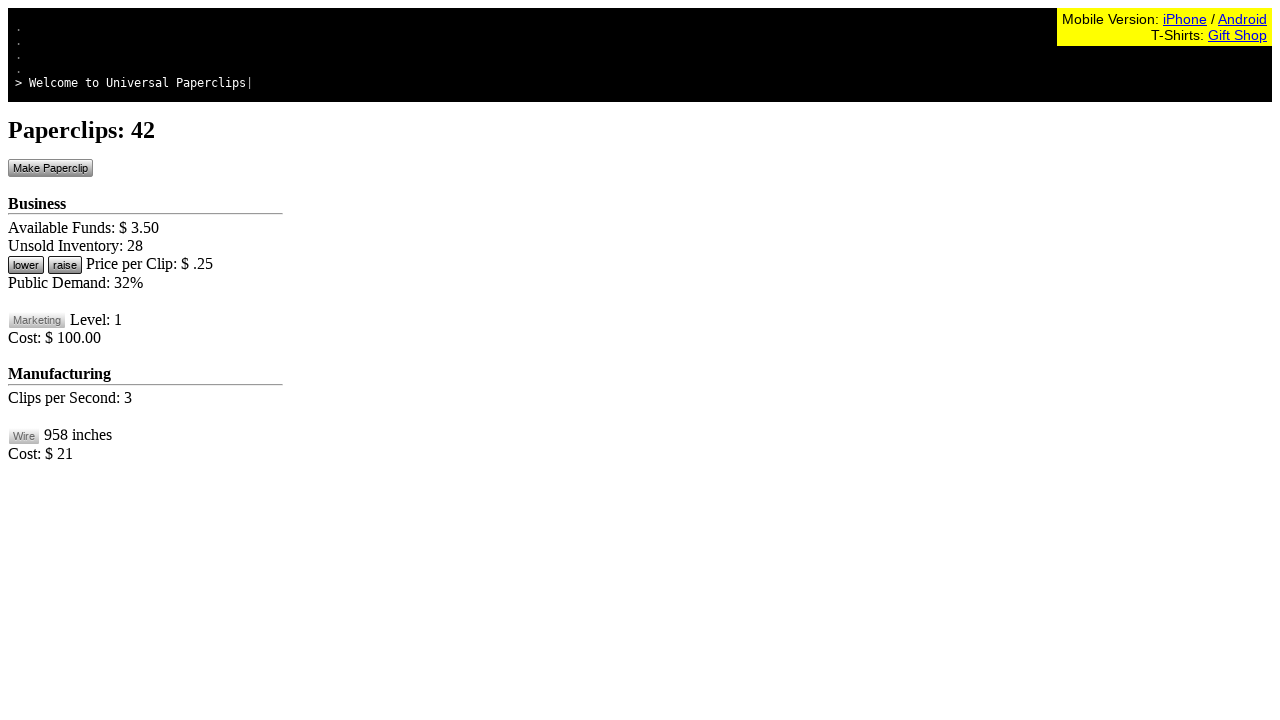

Waited 10ms before next click
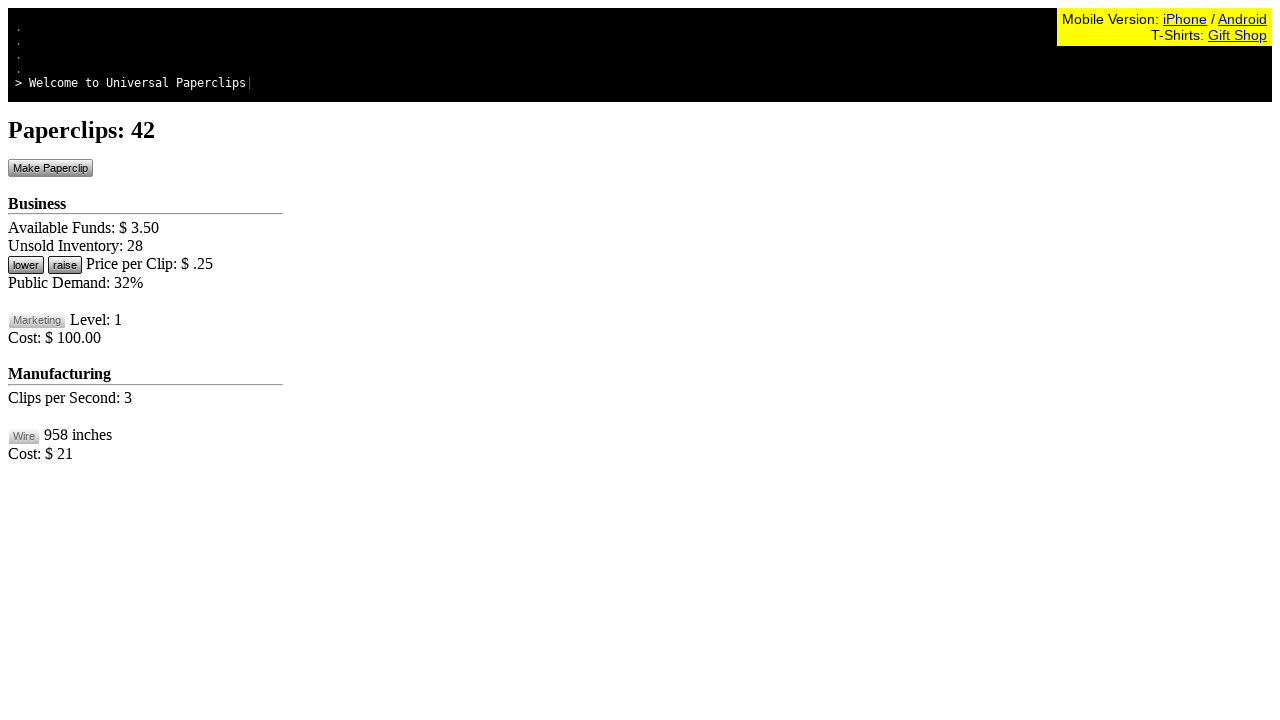

Clicked Make Paperclip button at (50, 168) on #btnMakePaperclip
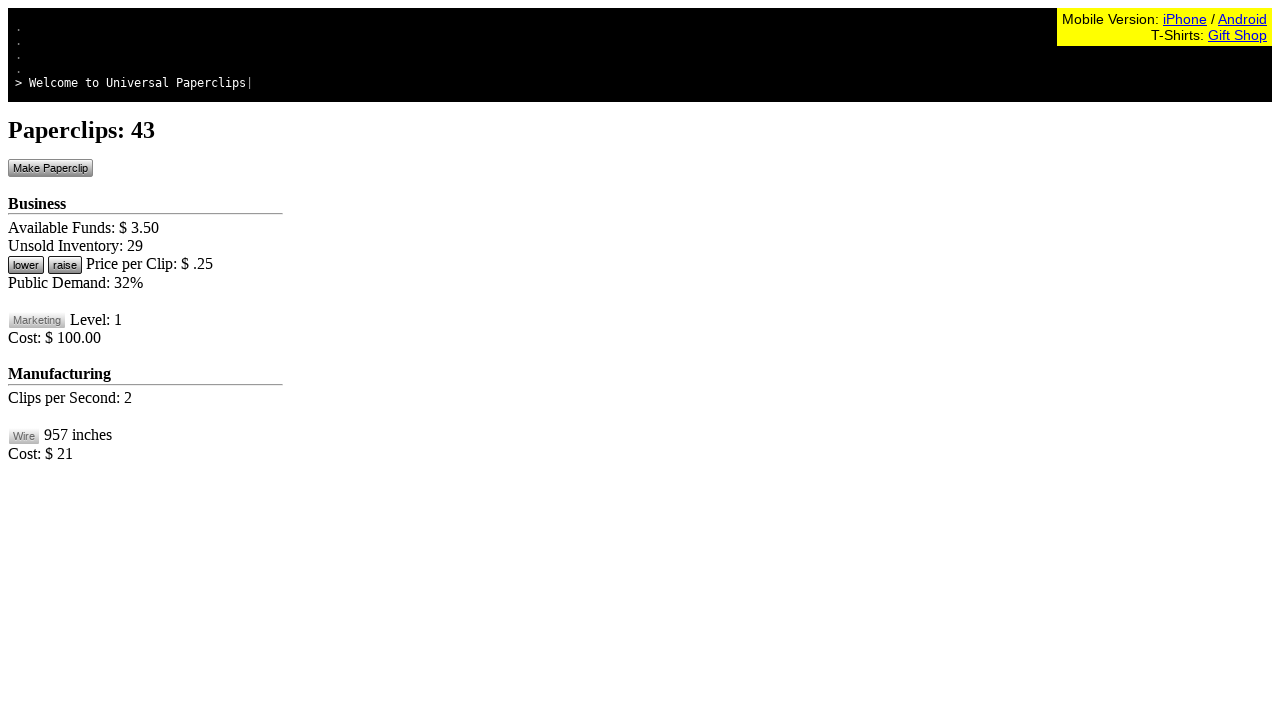

Waited 10ms before next click
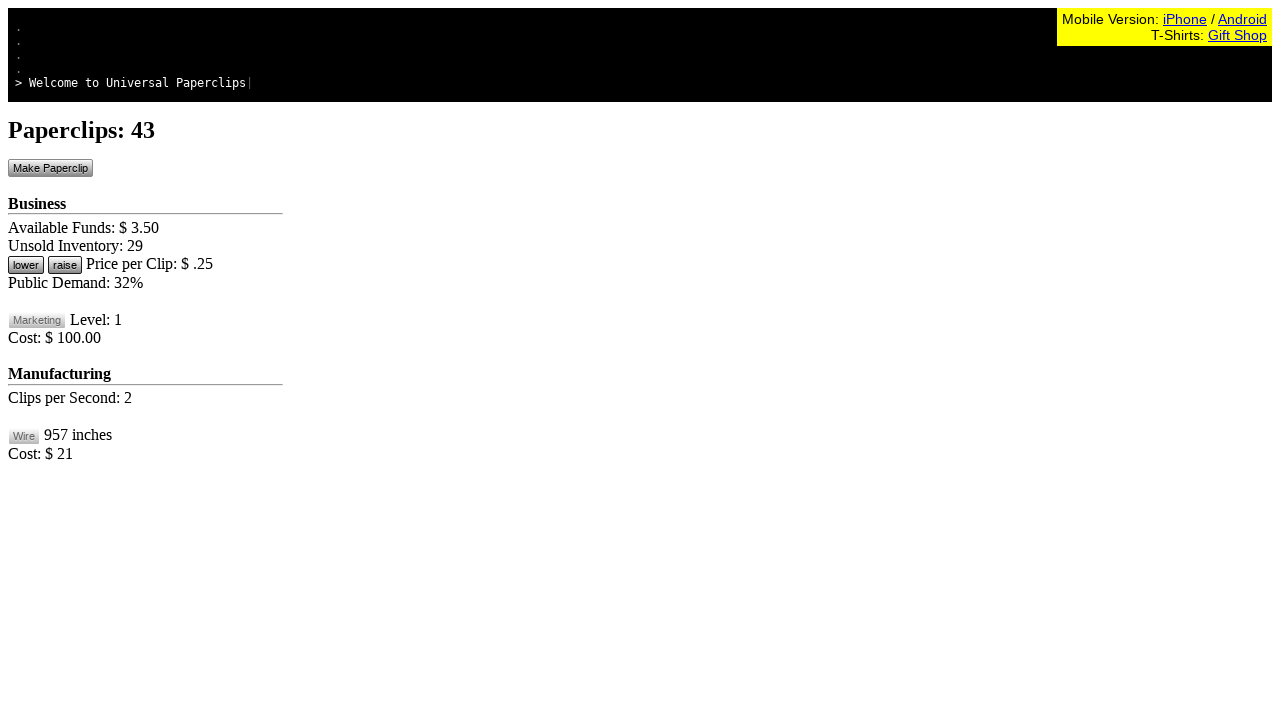

Clicked Make Paperclip button at (50, 168) on #btnMakePaperclip
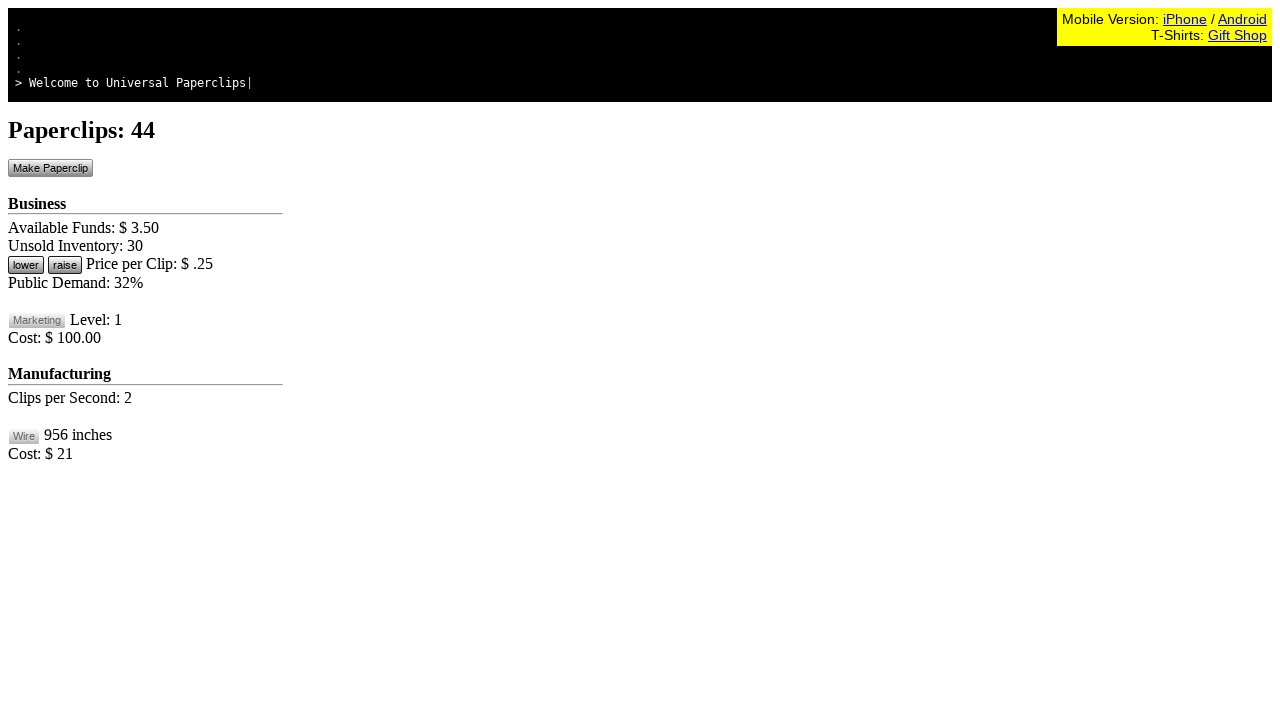

Waited 10ms before next click
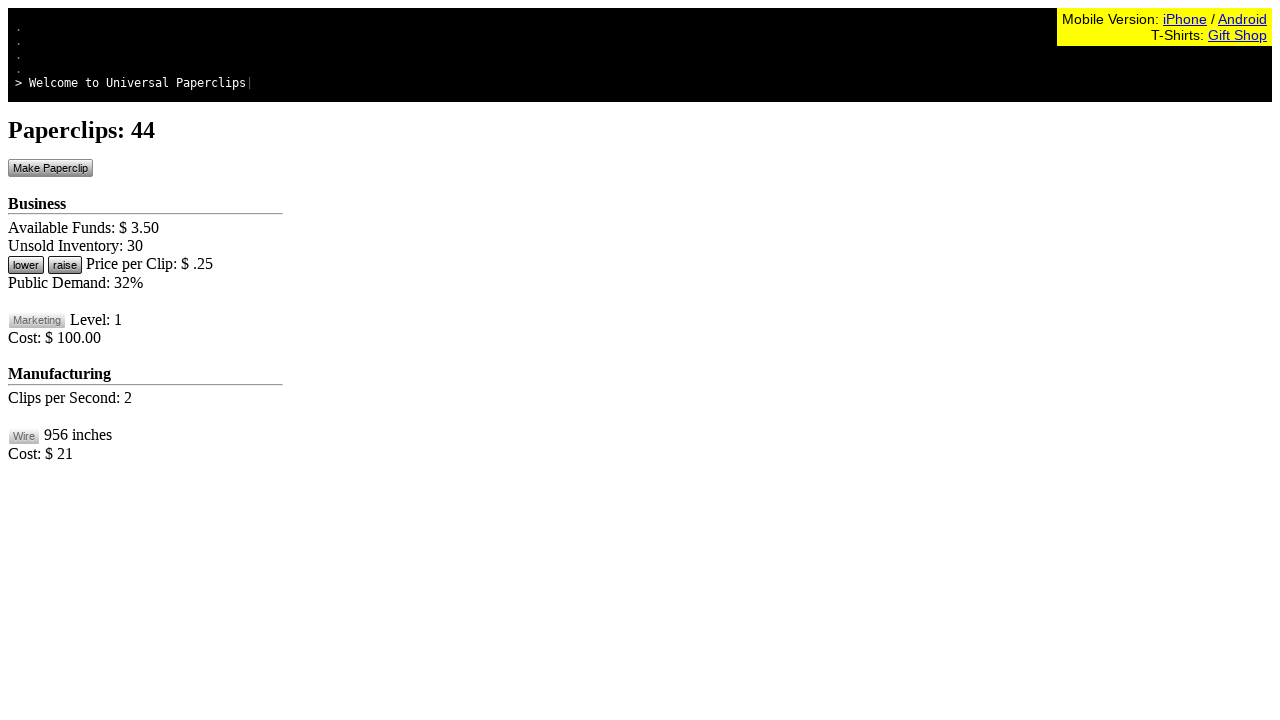

Clicked Make Paperclip button at (50, 168) on #btnMakePaperclip
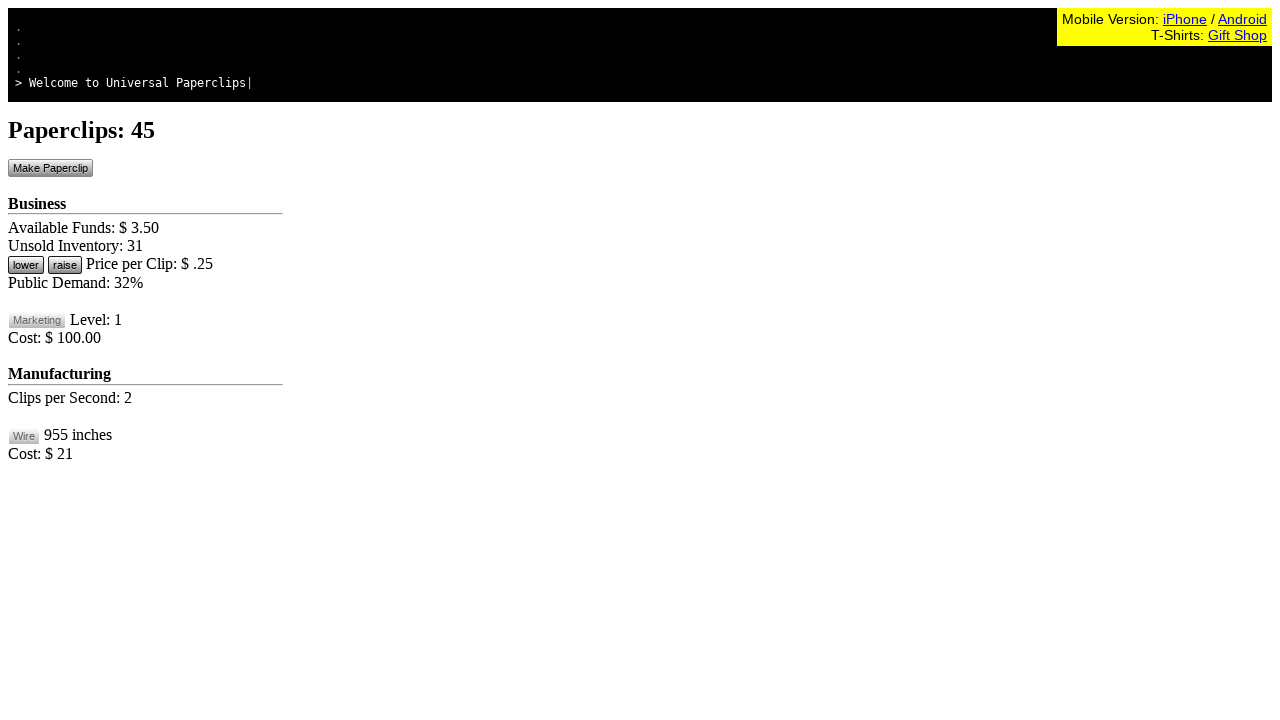

Waited 10ms before next click
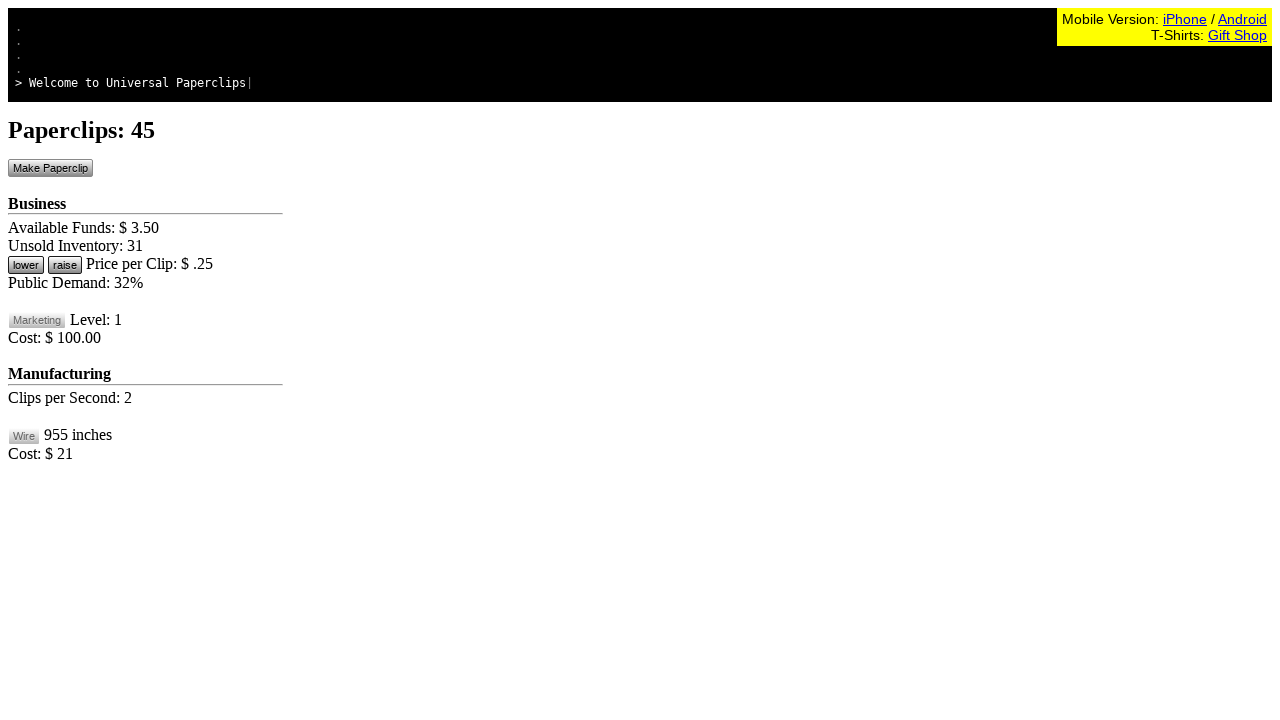

Clicked Make Paperclip button at (50, 168) on #btnMakePaperclip
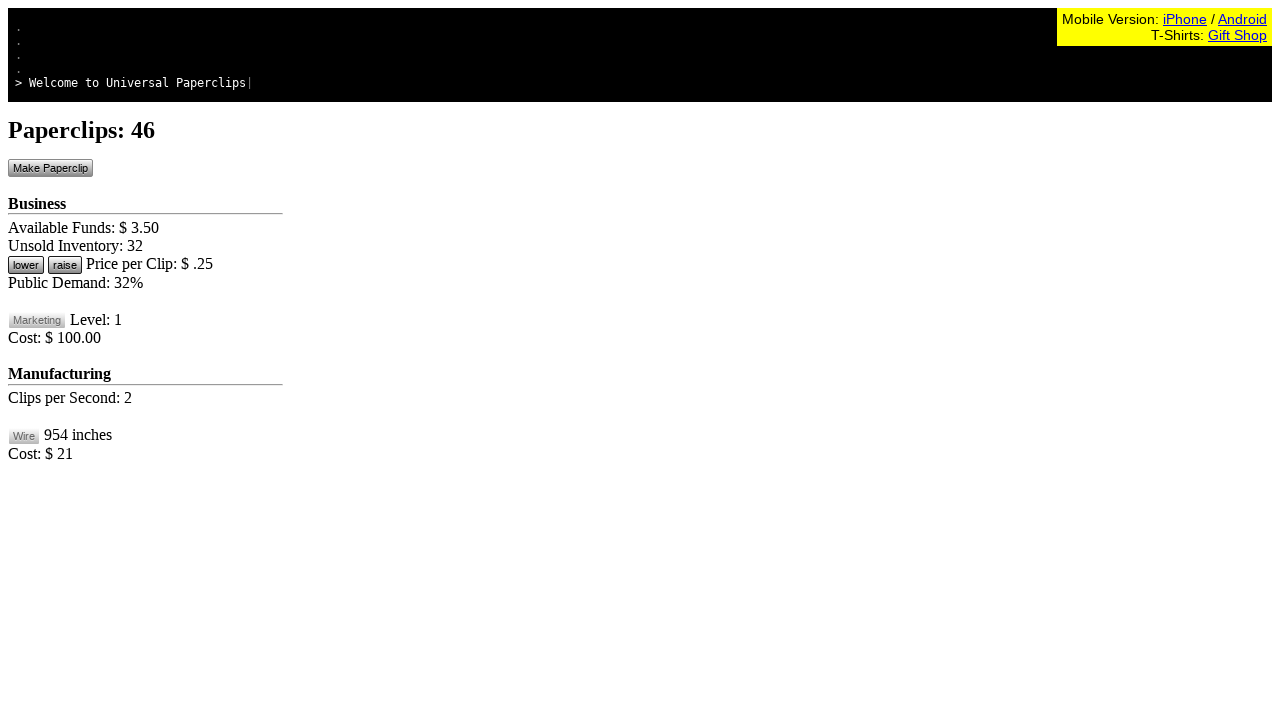

Waited 10ms before next click
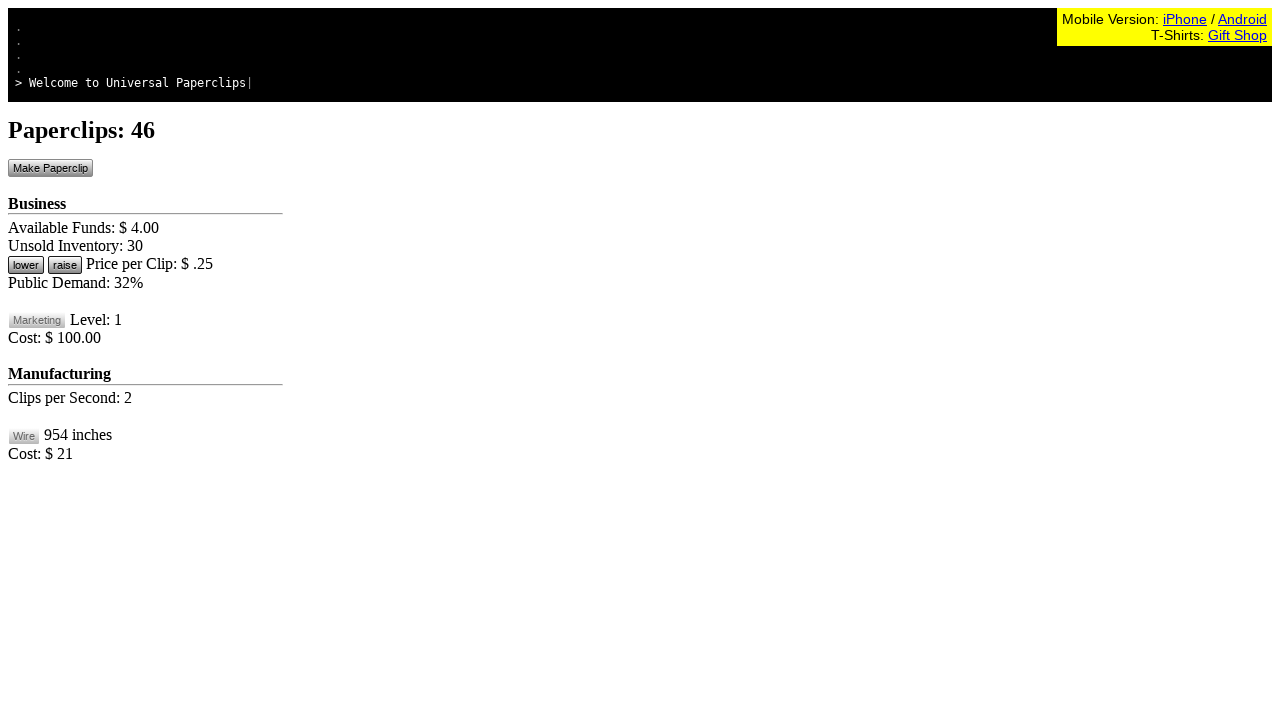

Clicked Make Paperclip button at (50, 168) on #btnMakePaperclip
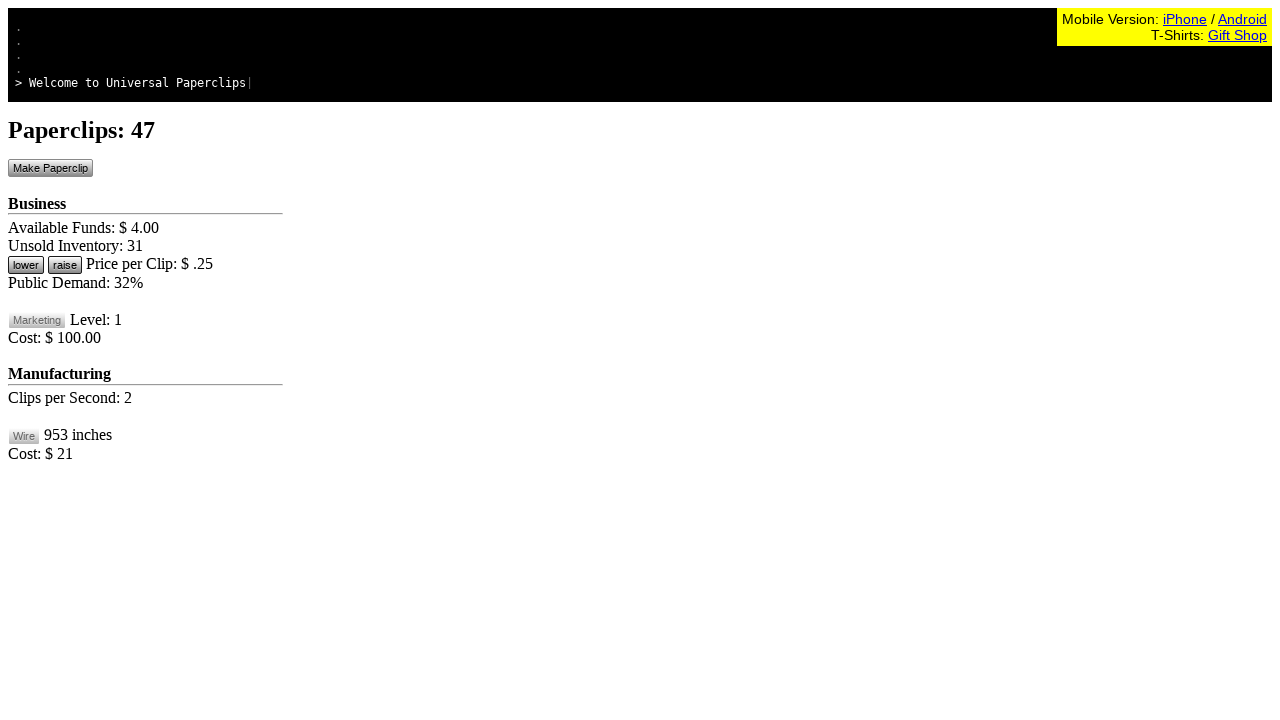

Waited 10ms before next click
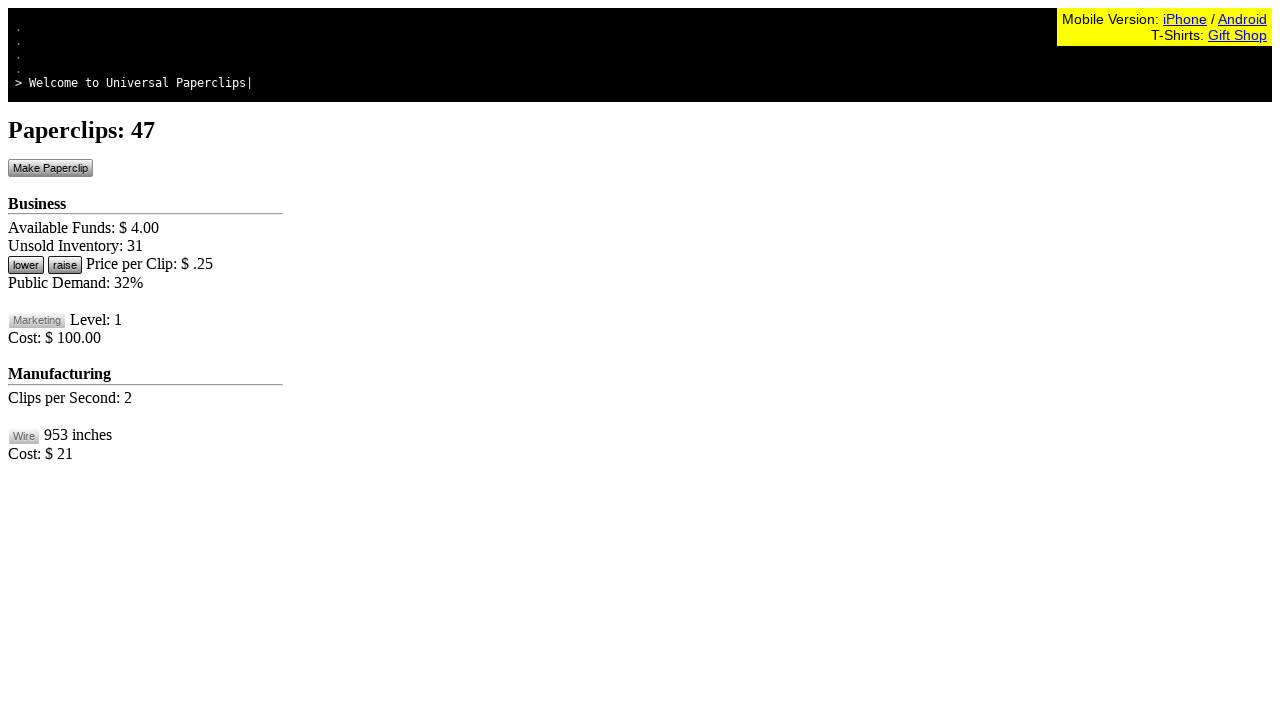

Clicked Make Paperclip button at (50, 168) on #btnMakePaperclip
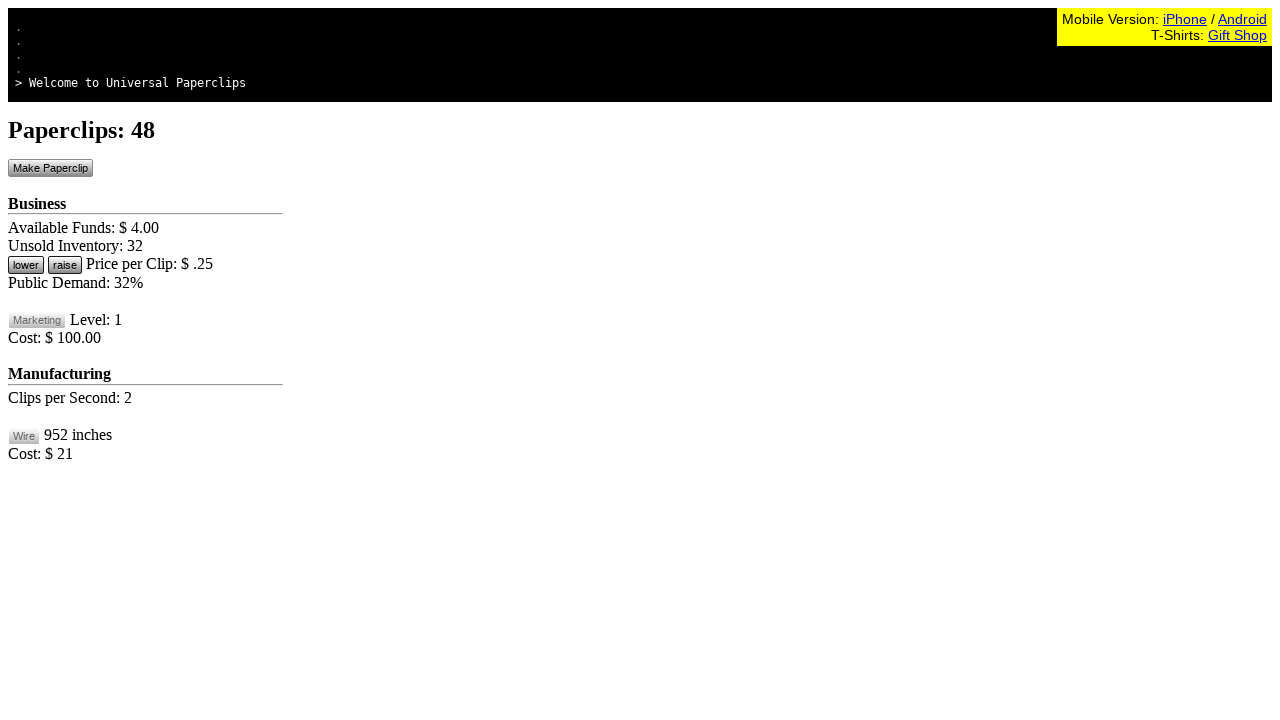

Waited 10ms before next click
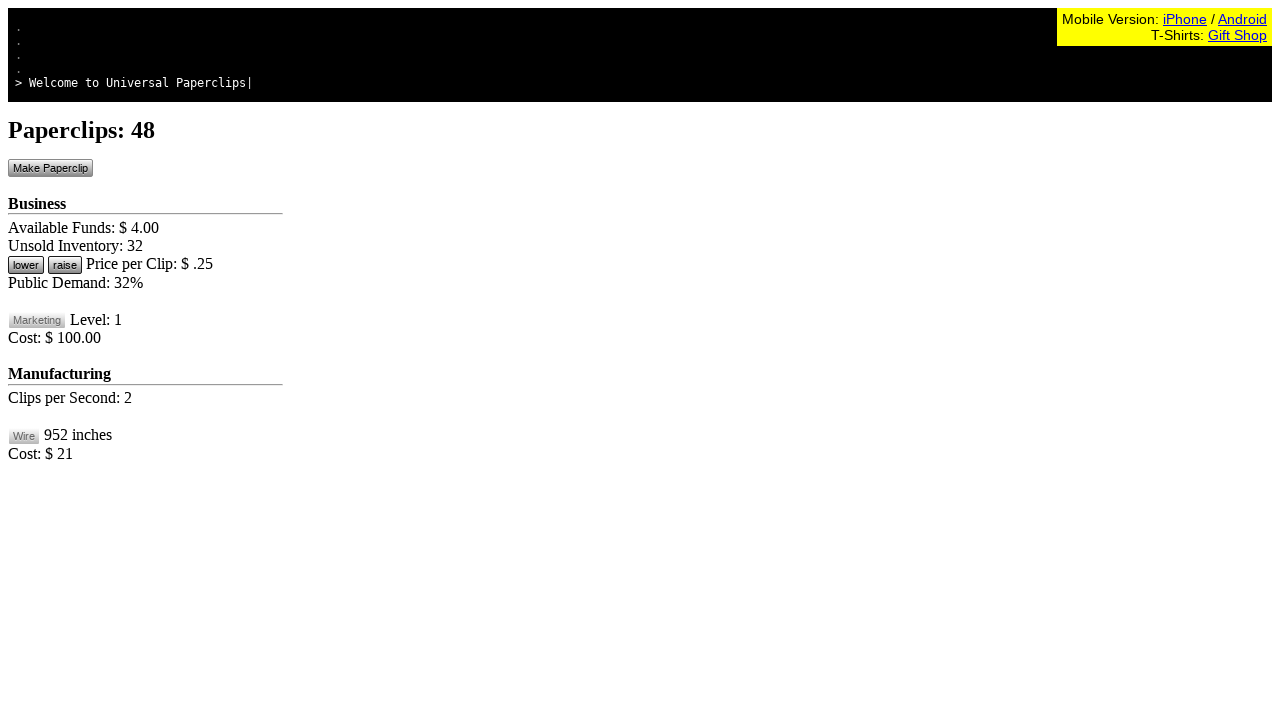

Clicked Make Paperclip button at (50, 168) on #btnMakePaperclip
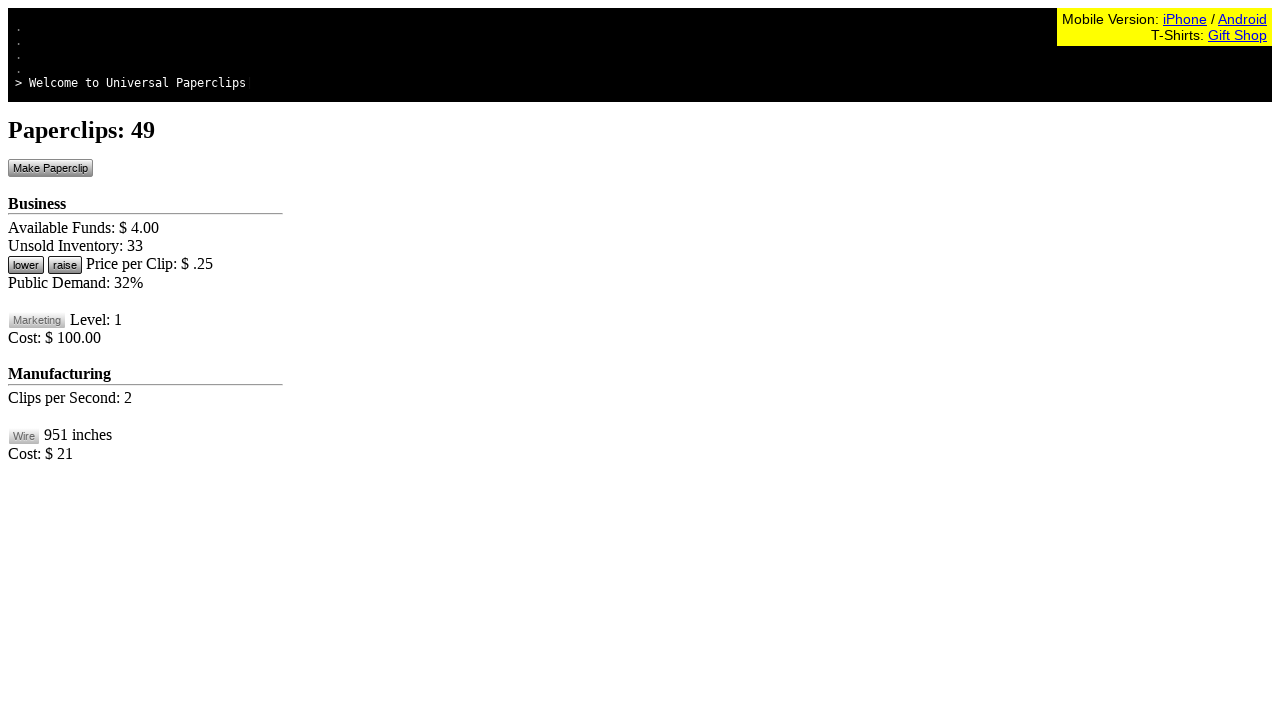

Waited 10ms before next click
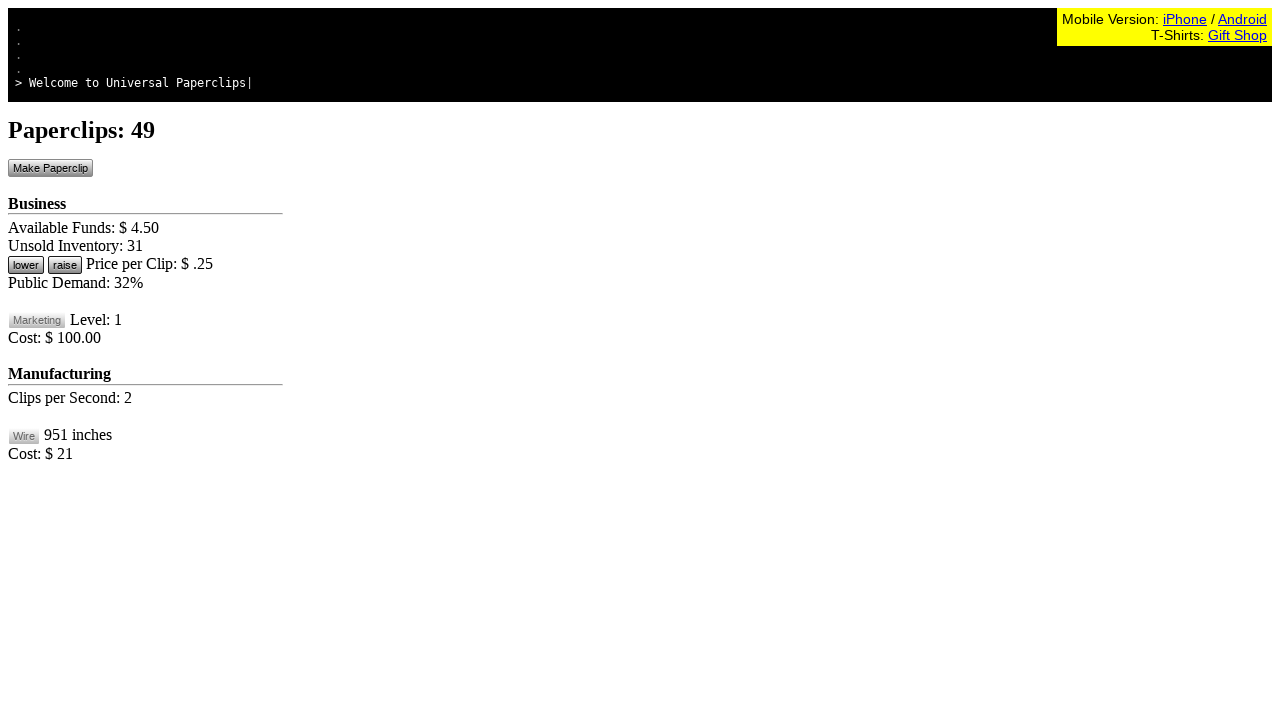

Clicked Make Paperclip button at (50, 168) on #btnMakePaperclip
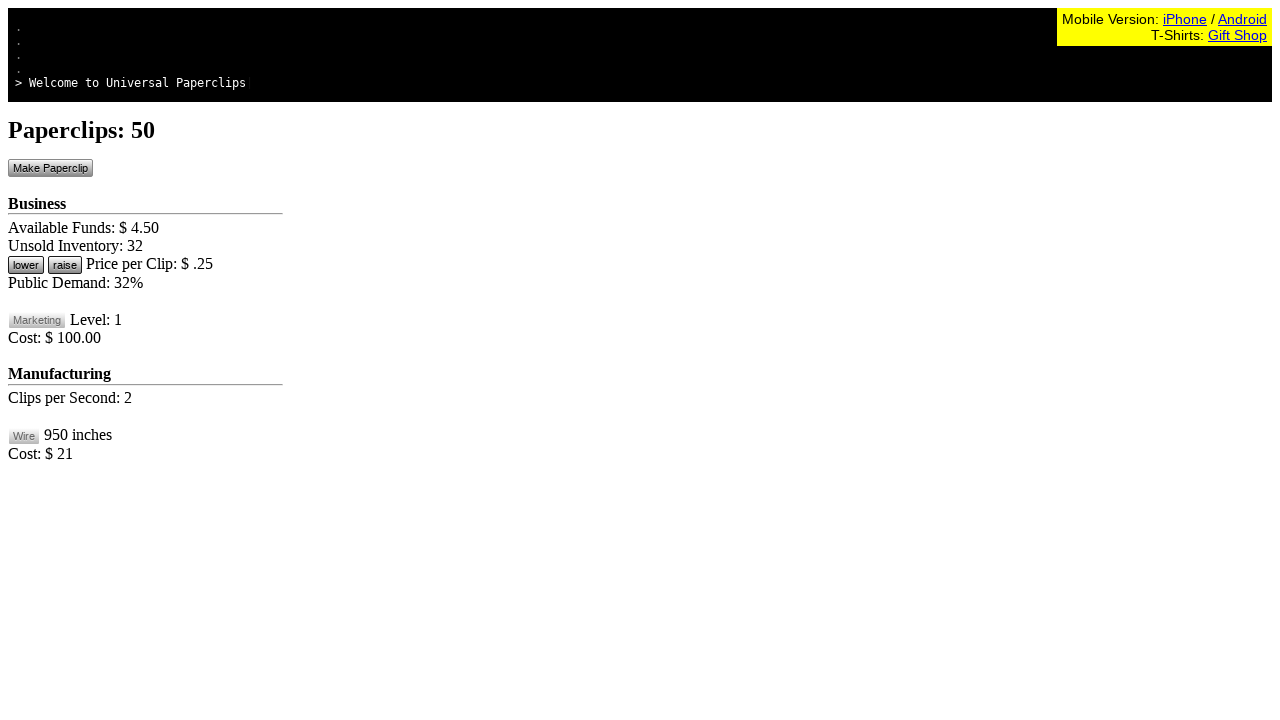

Waited 10ms before next click
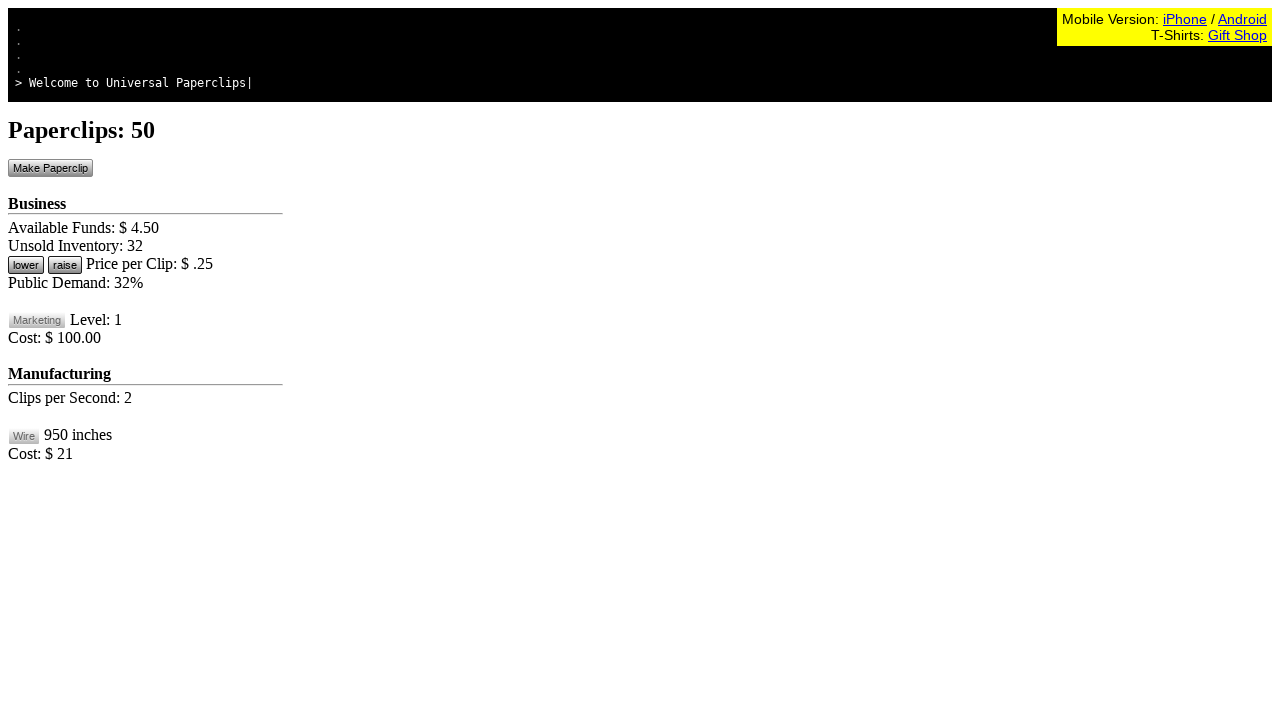

Clicked Make Paperclip button at (50, 168) on #btnMakePaperclip
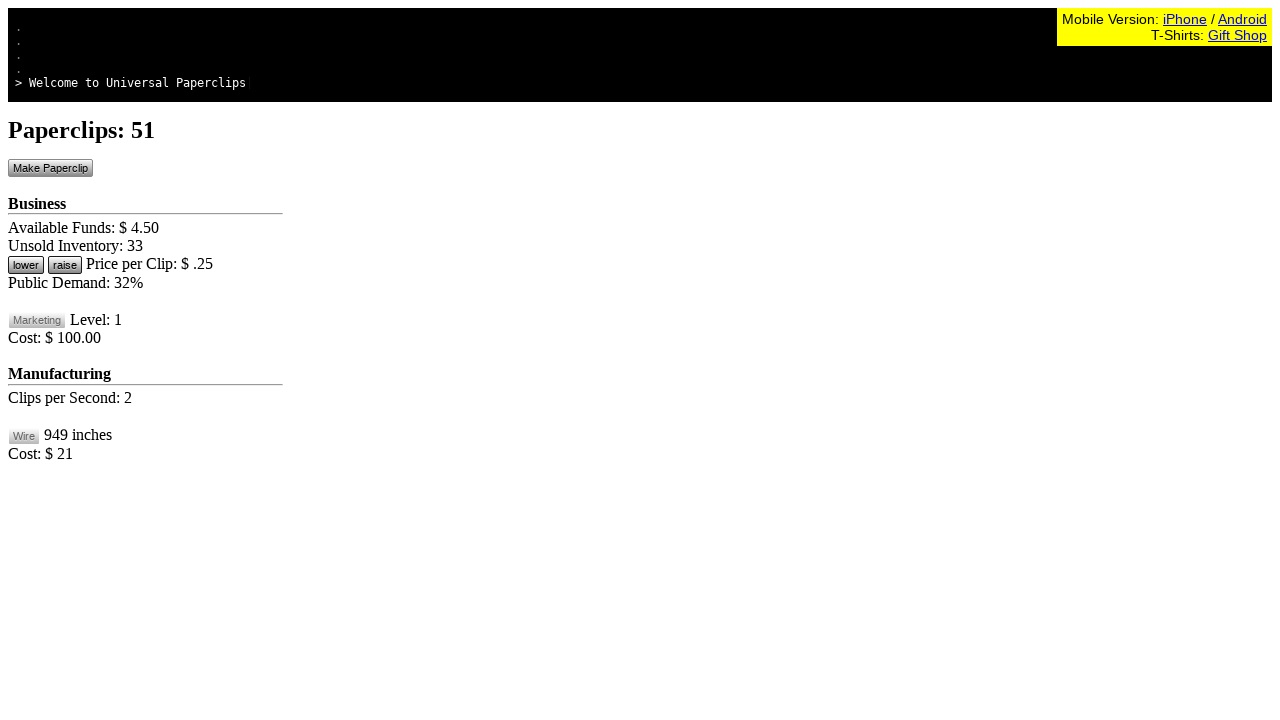

Waited 10ms before next click
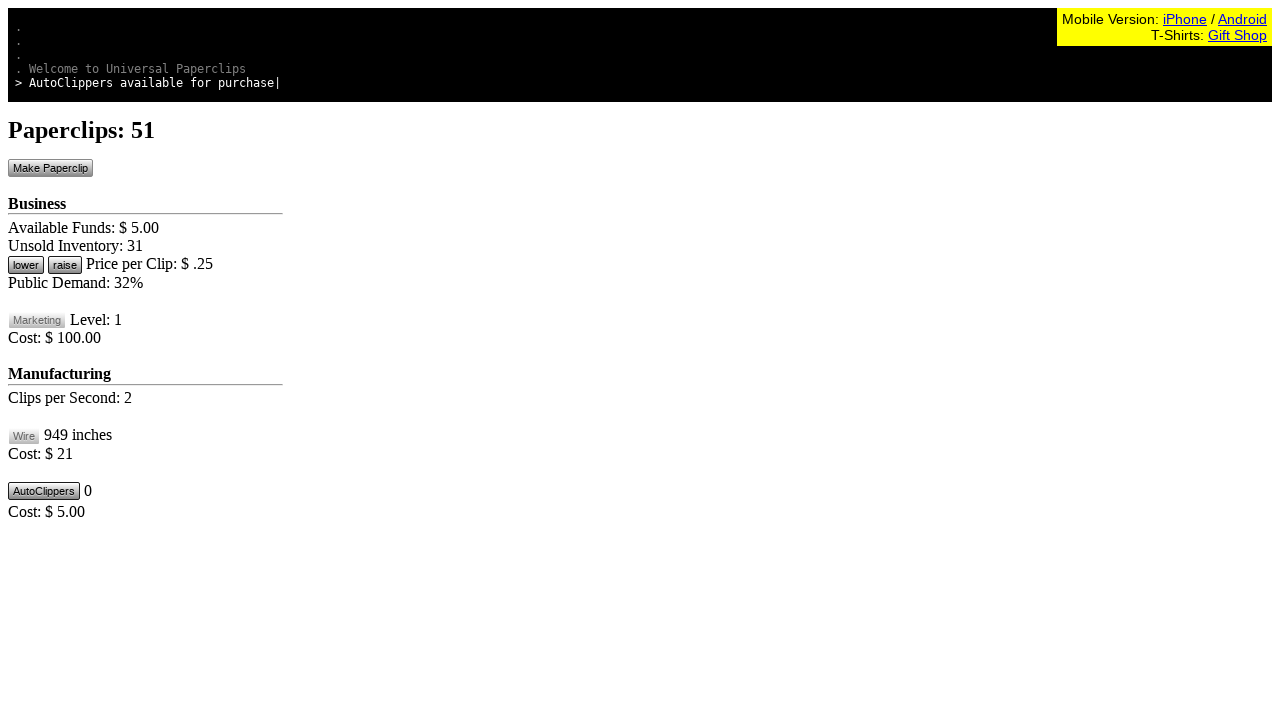

Clicked Make Paperclip button at (50, 168) on #btnMakePaperclip
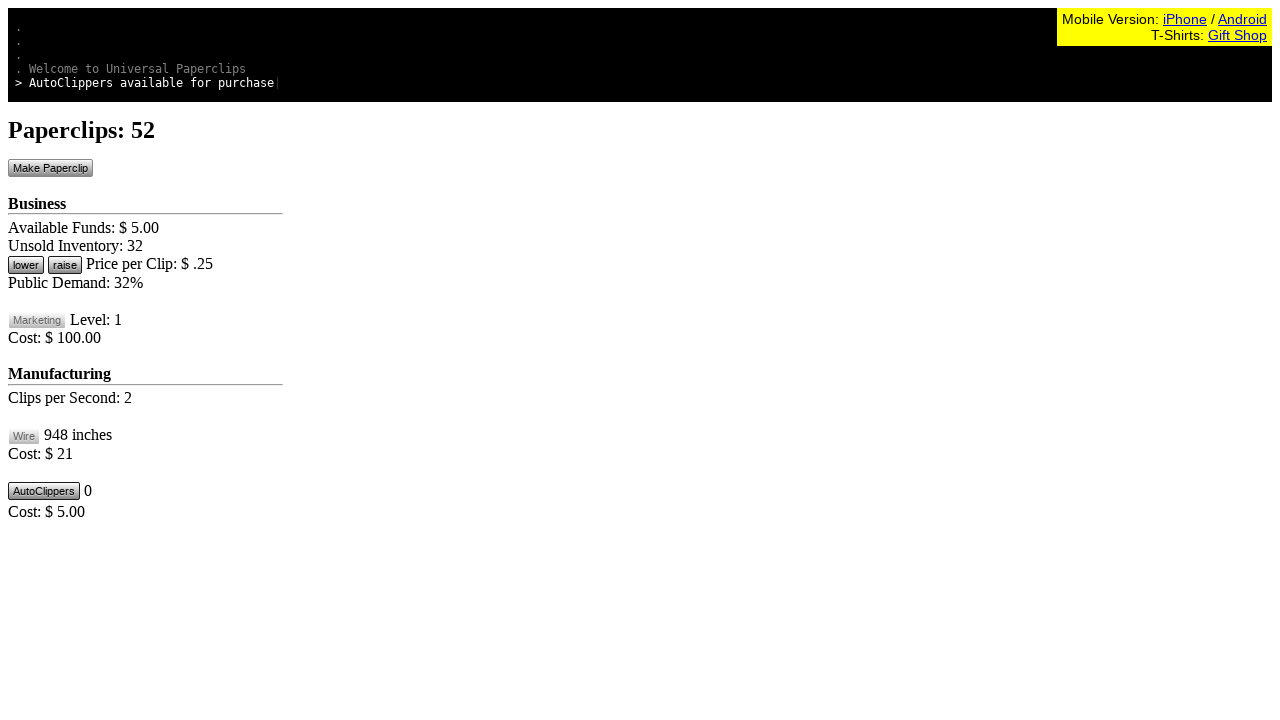

Waited 10ms before next click
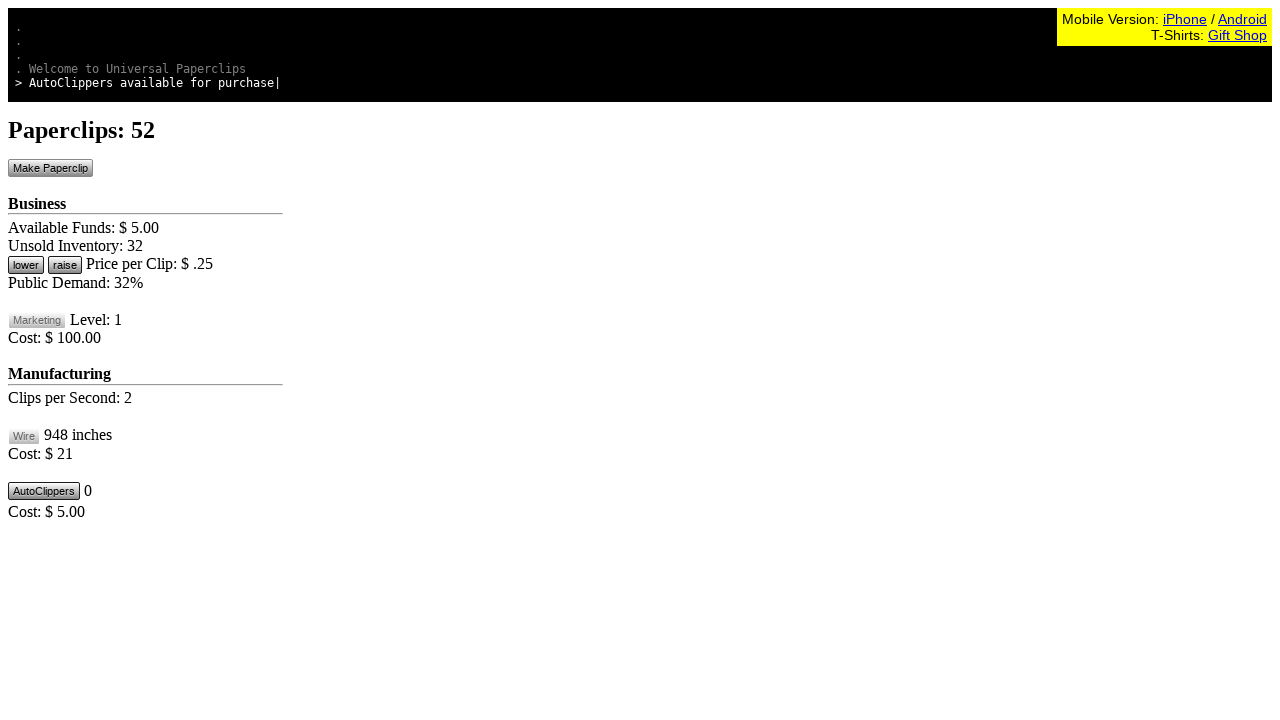

Clicked Make Paperclip button at (50, 168) on #btnMakePaperclip
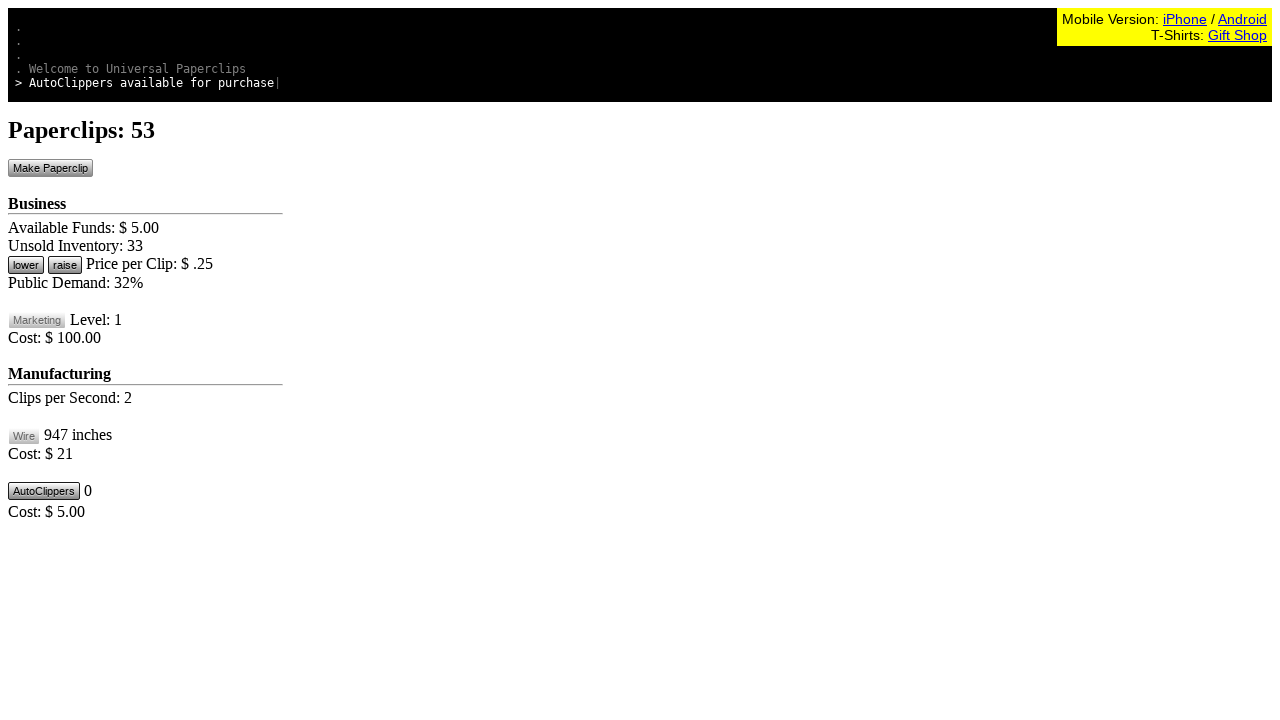

Waited 10ms before next click
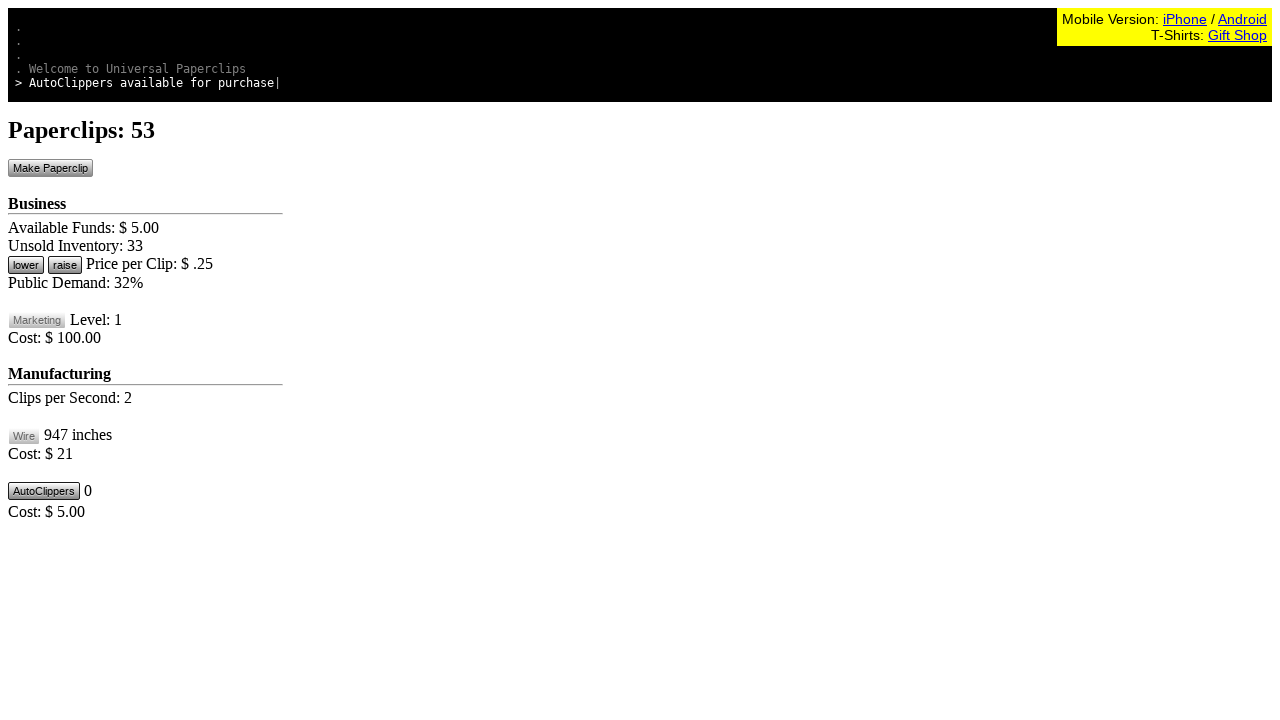

Clicked Make Paperclip button at (50, 168) on #btnMakePaperclip
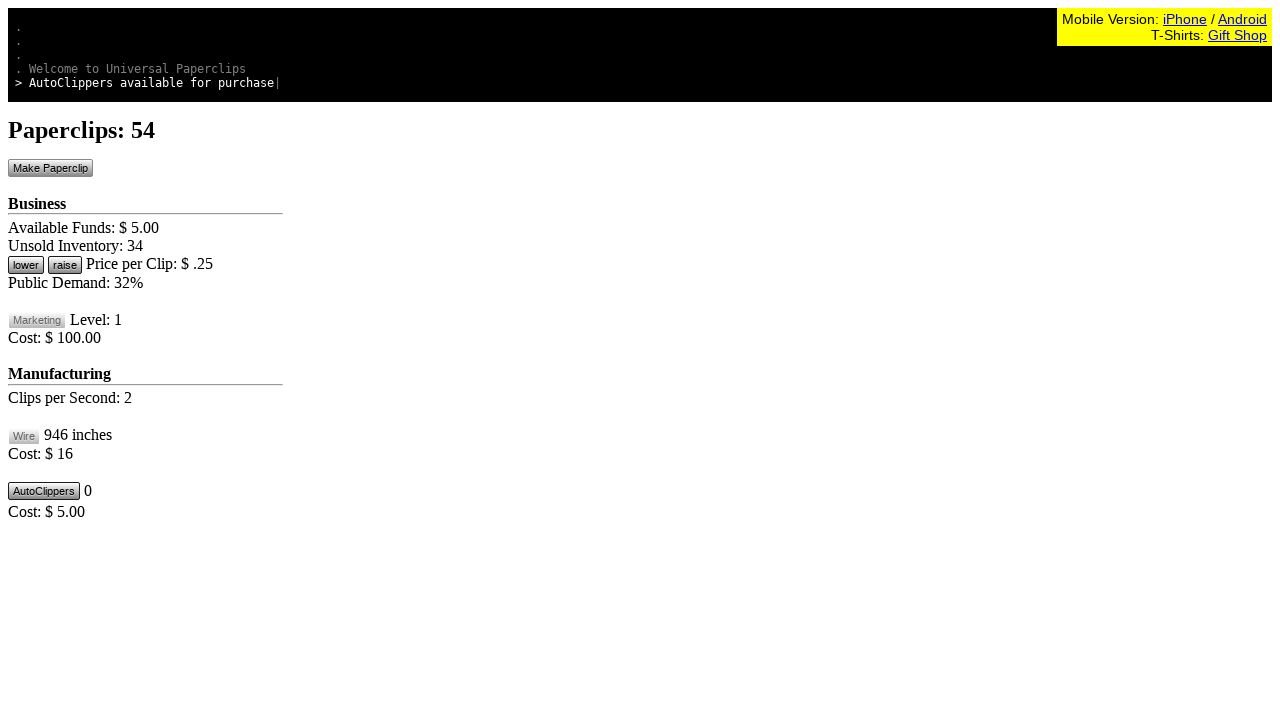

Waited 10ms before next click
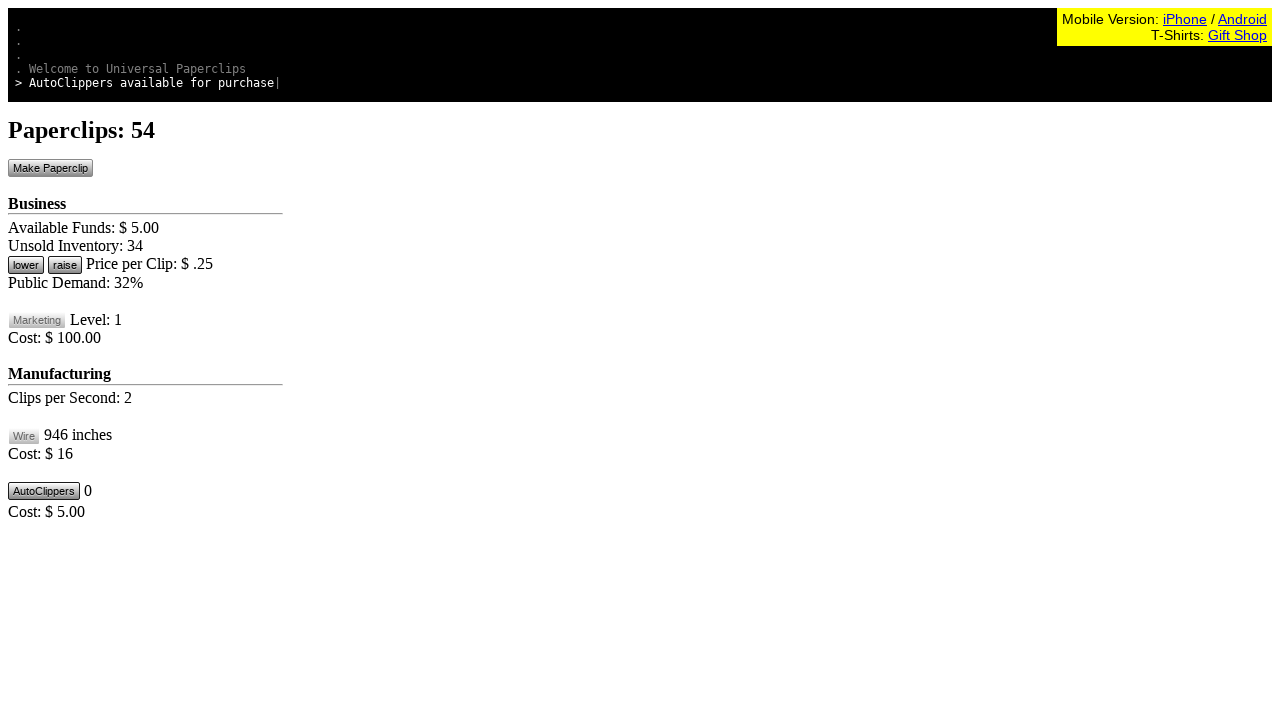

Clicked Make Paperclip button at (50, 168) on #btnMakePaperclip
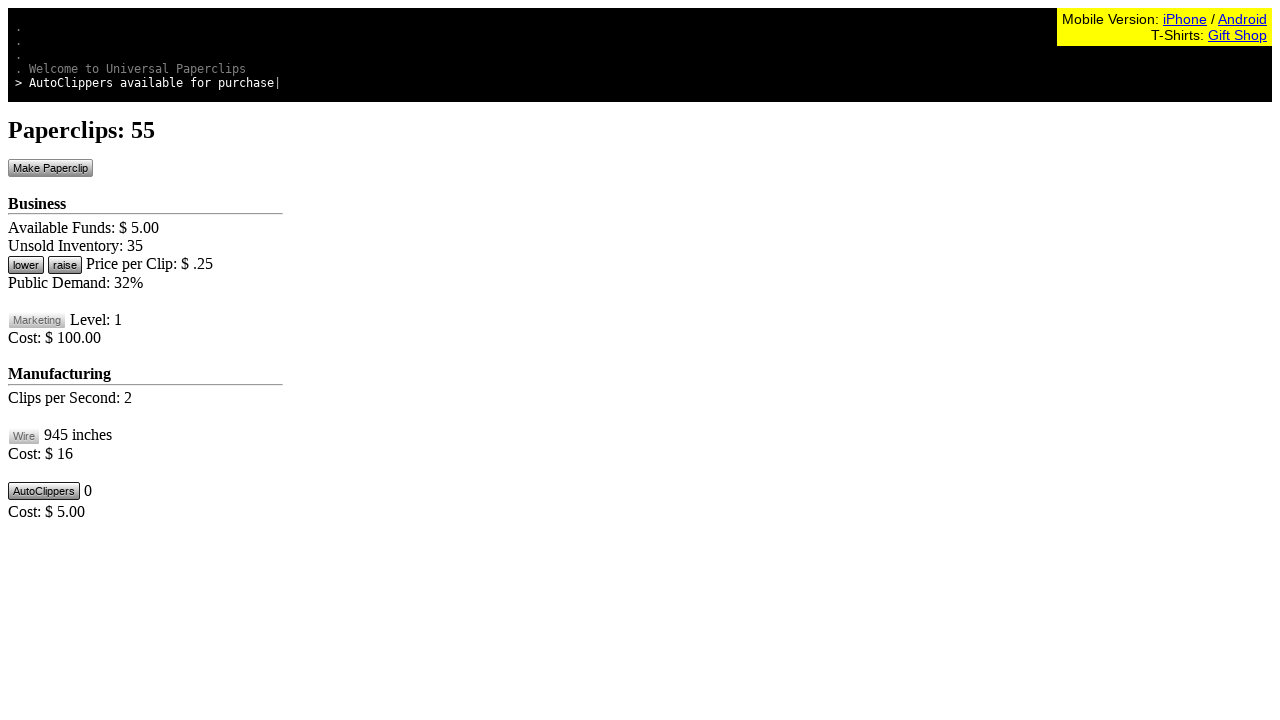

Waited 10ms before next click
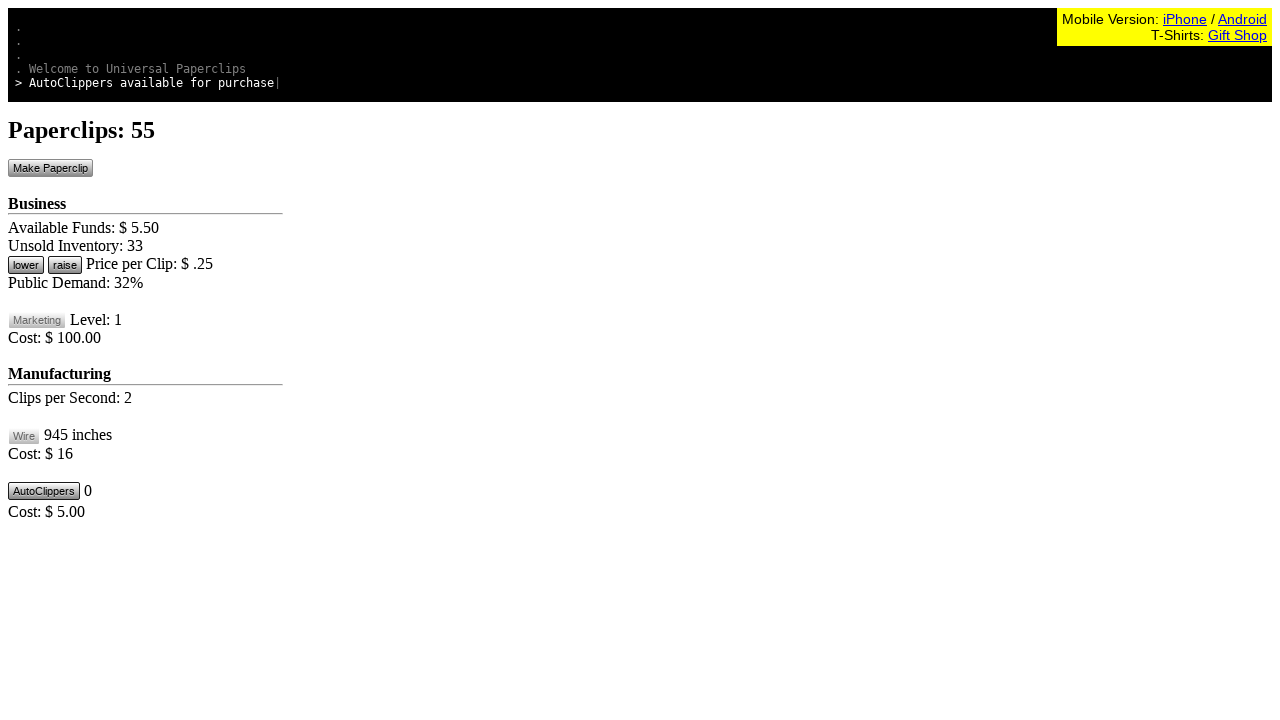

Clicked Make Paperclip button at (50, 168) on #btnMakePaperclip
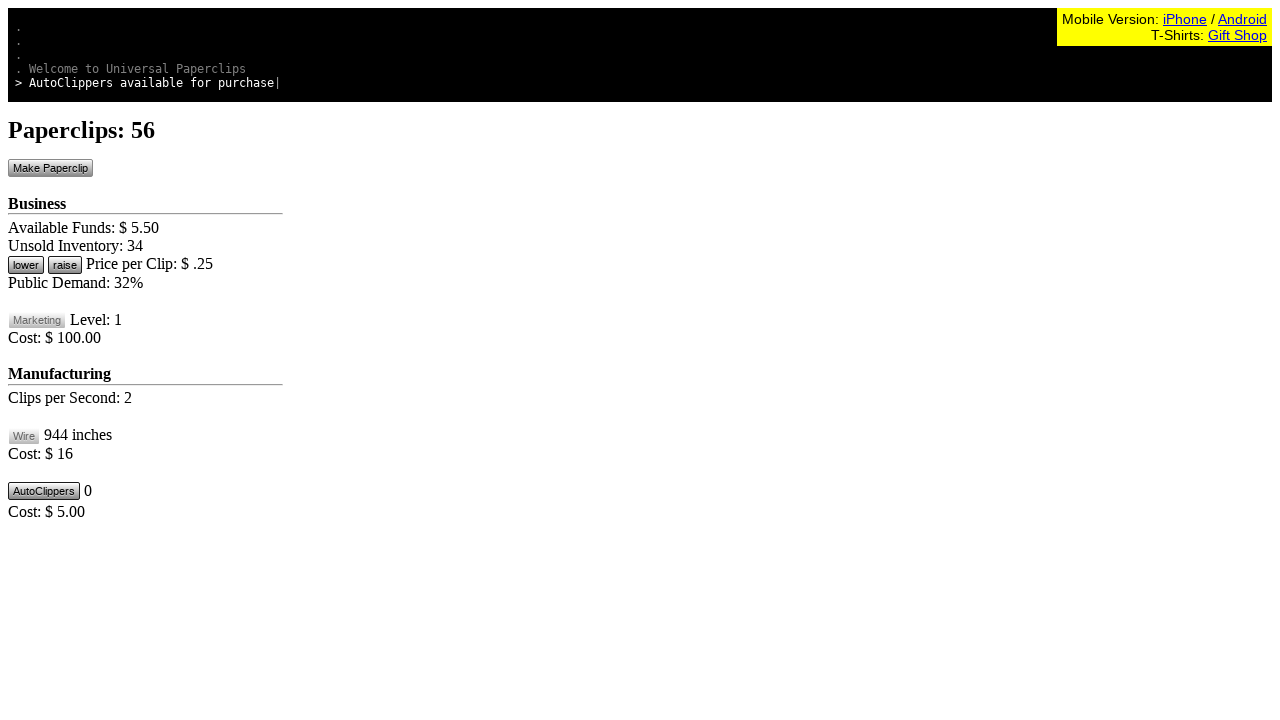

Waited 10ms before next click
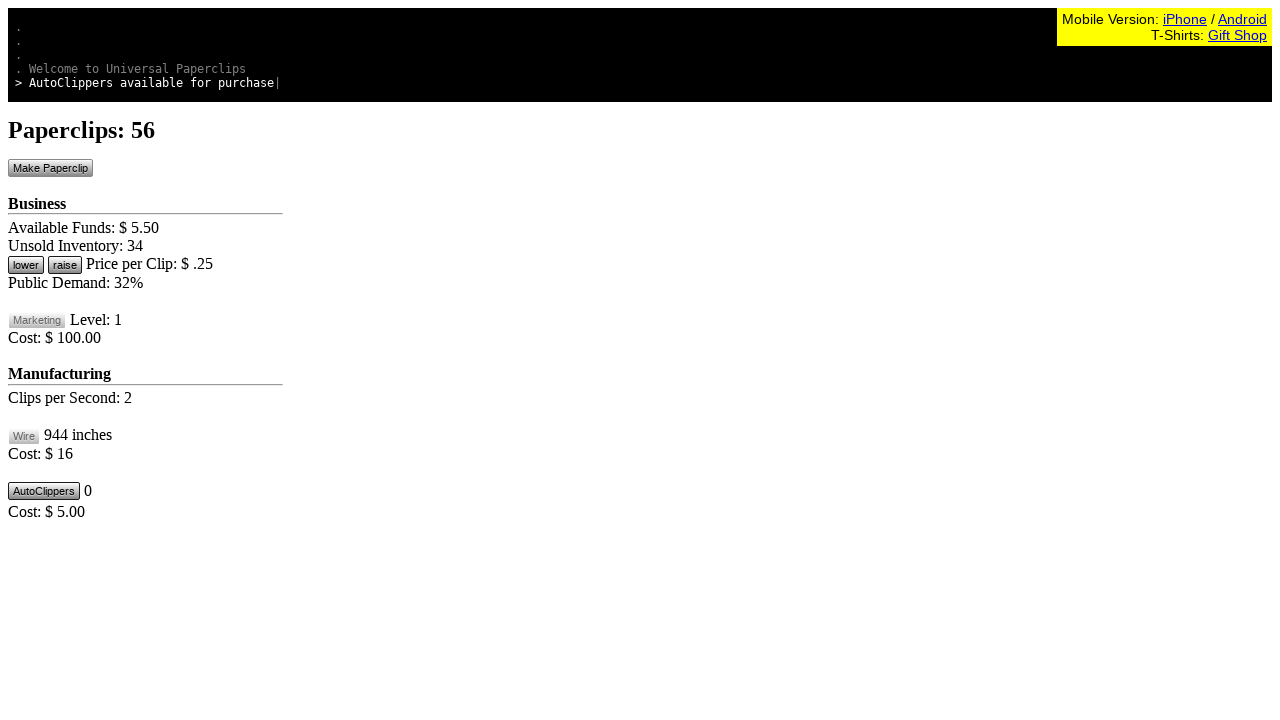

Clicked Make Paperclip button at (50, 168) on #btnMakePaperclip
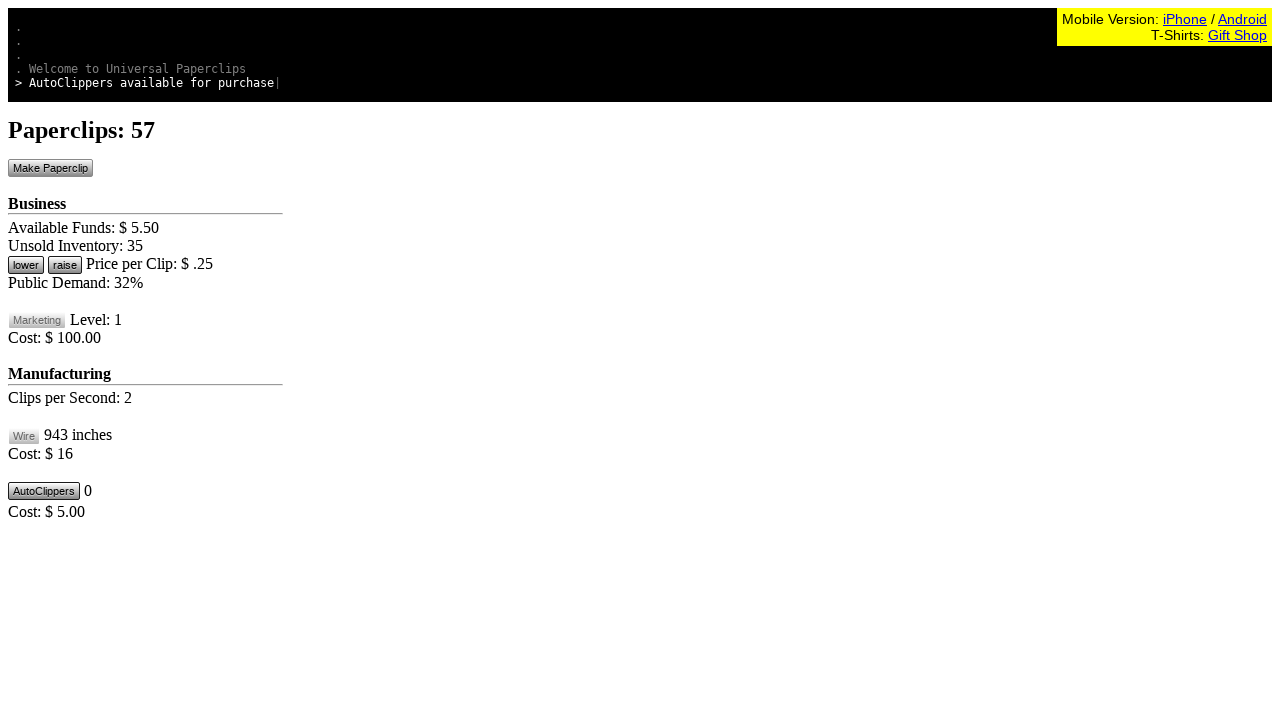

Waited 10ms before next click
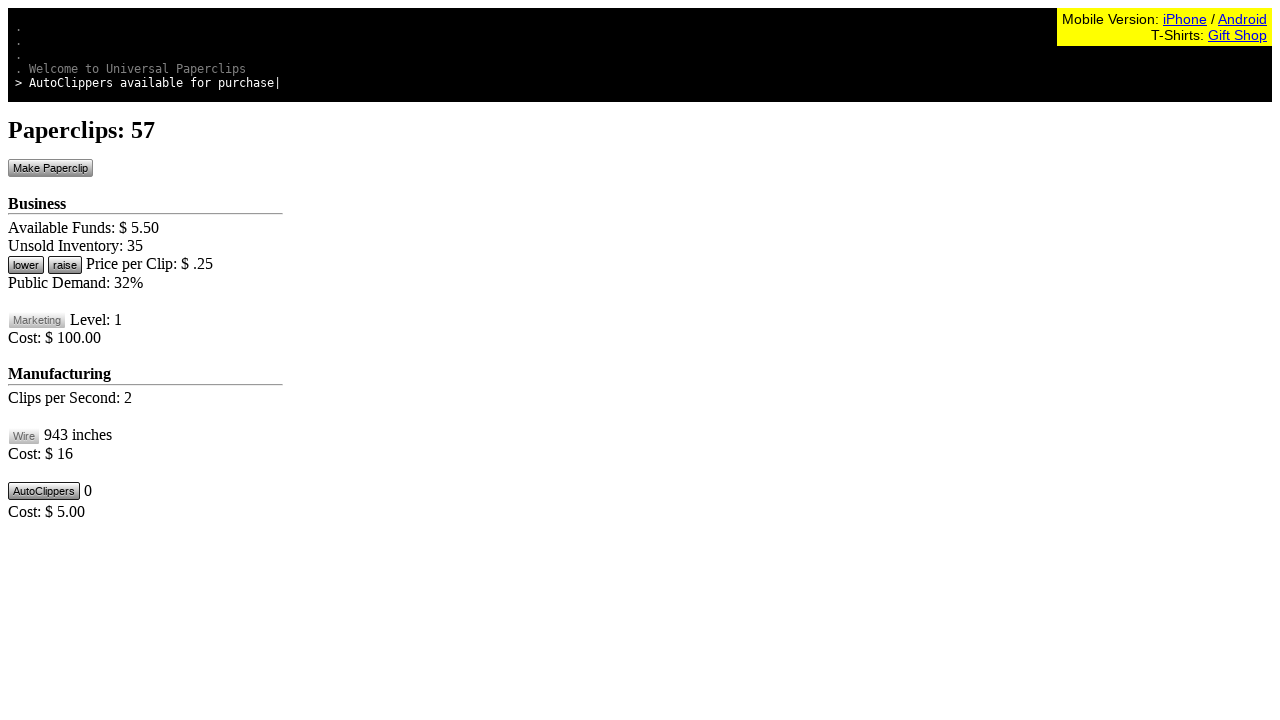

Clicked Make Paperclip button at (50, 168) on #btnMakePaperclip
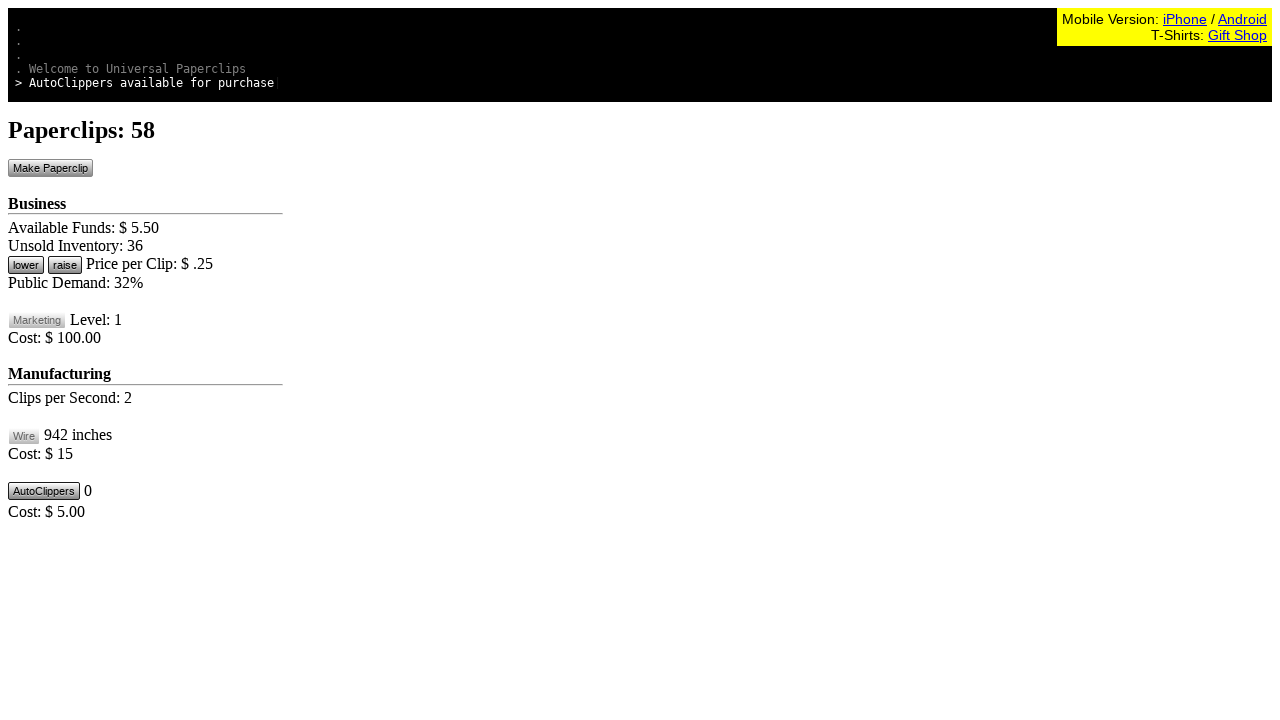

Waited 10ms before next click
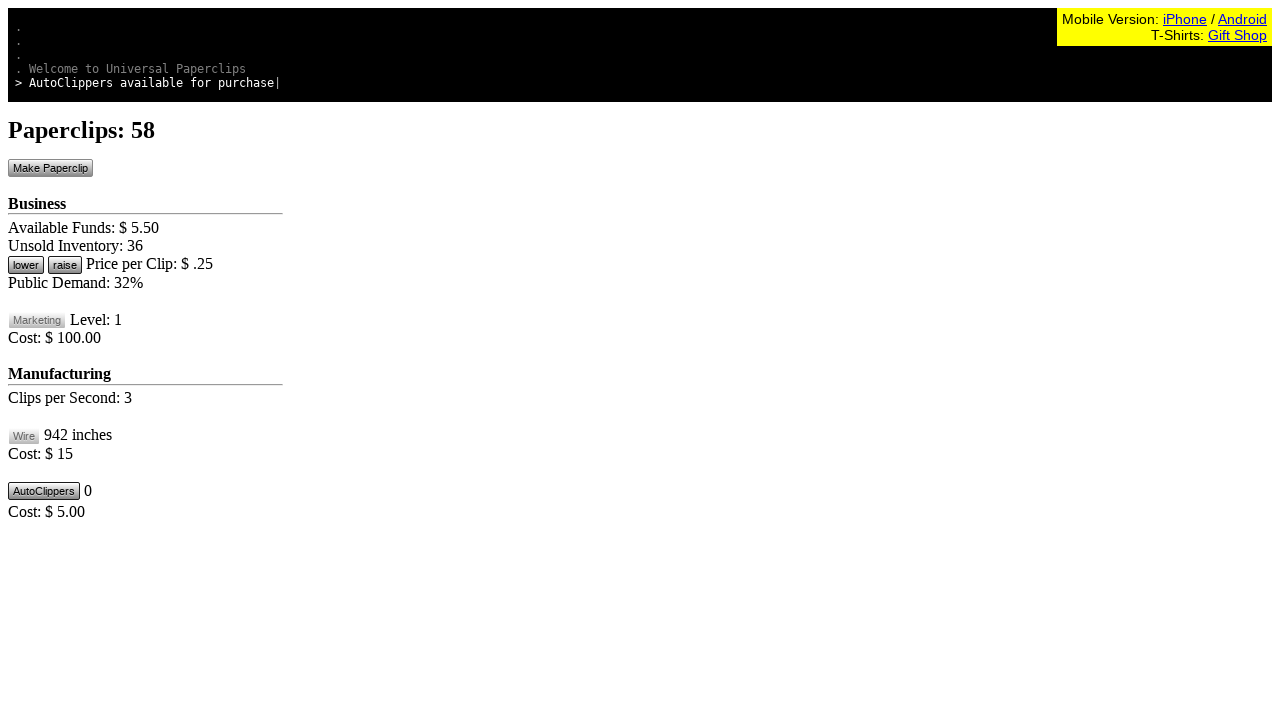

Clicked Make Paperclip button at (50, 168) on #btnMakePaperclip
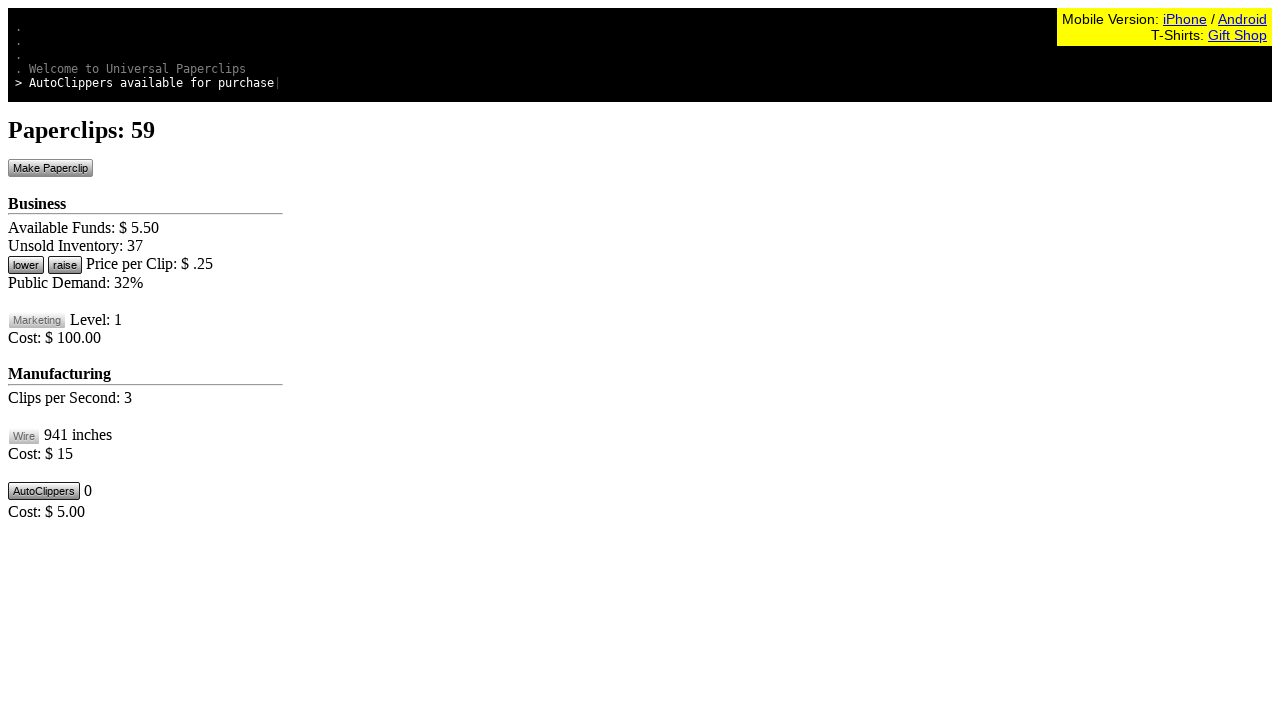

Waited 10ms before next click
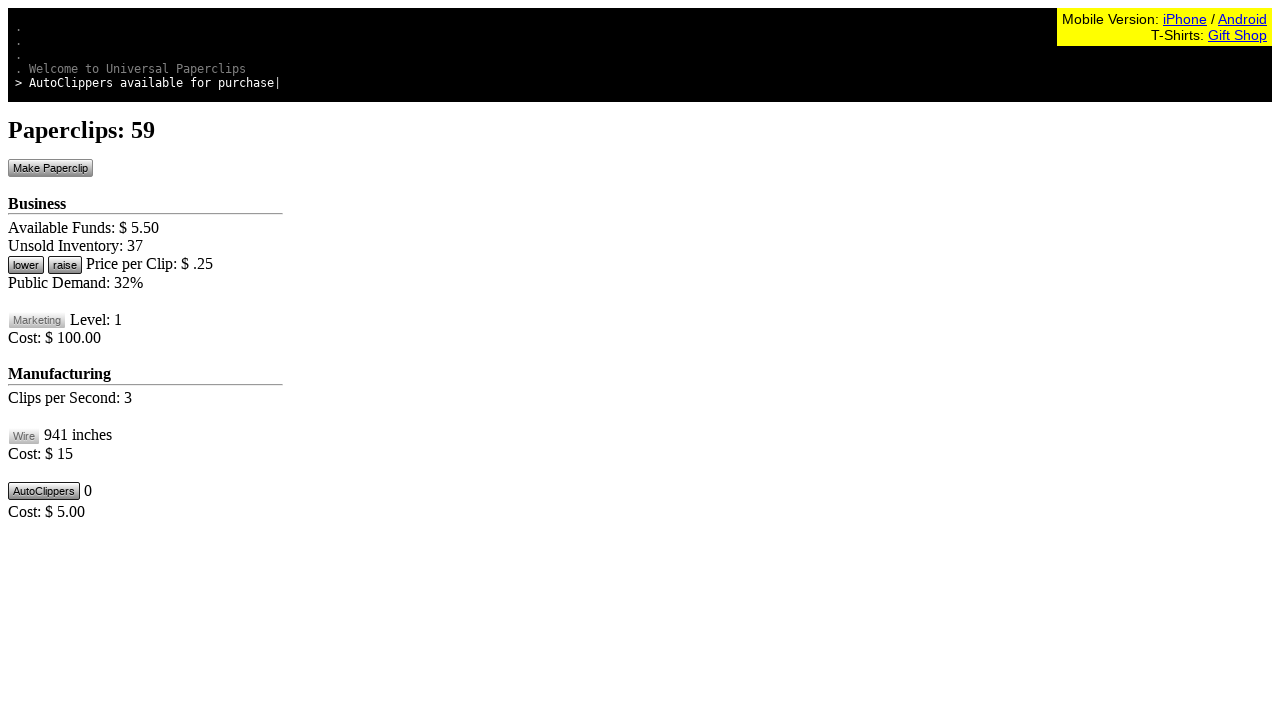

Clicked Make Paperclip button at (50, 168) on #btnMakePaperclip
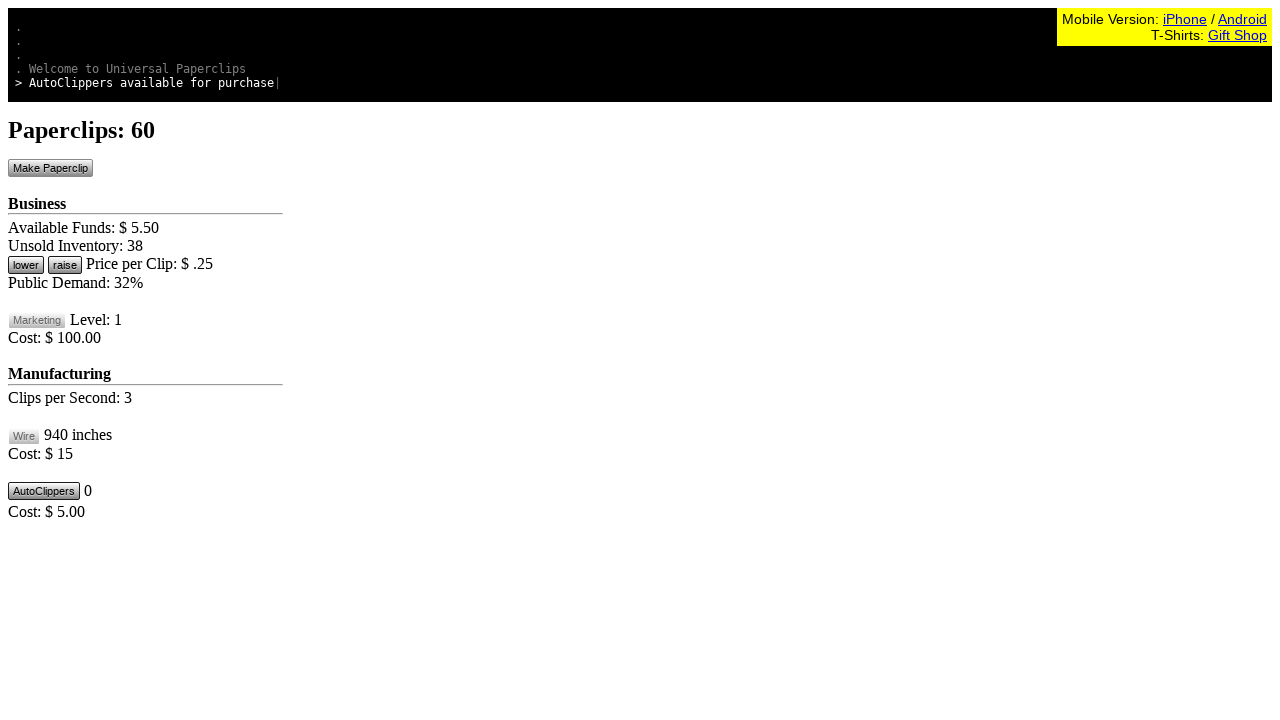

Waited 10ms before next click
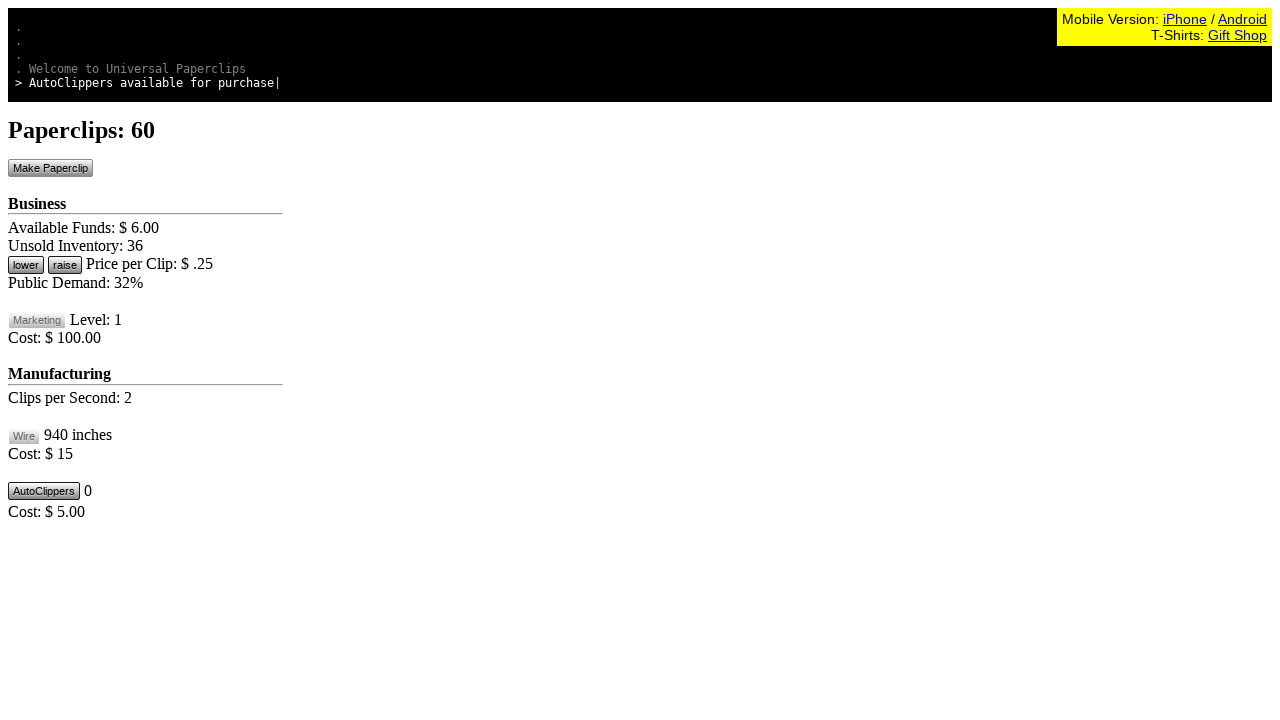

Clicked Make Paperclip button at (50, 168) on #btnMakePaperclip
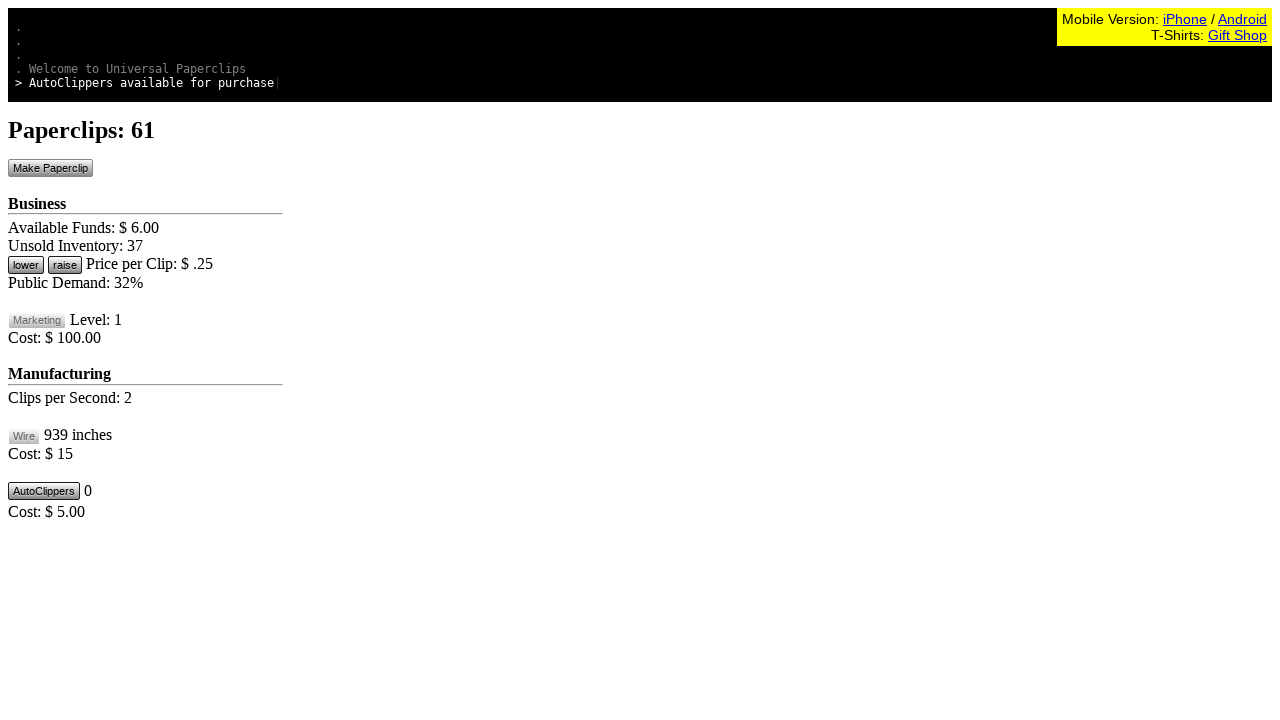

Waited 10ms before next click
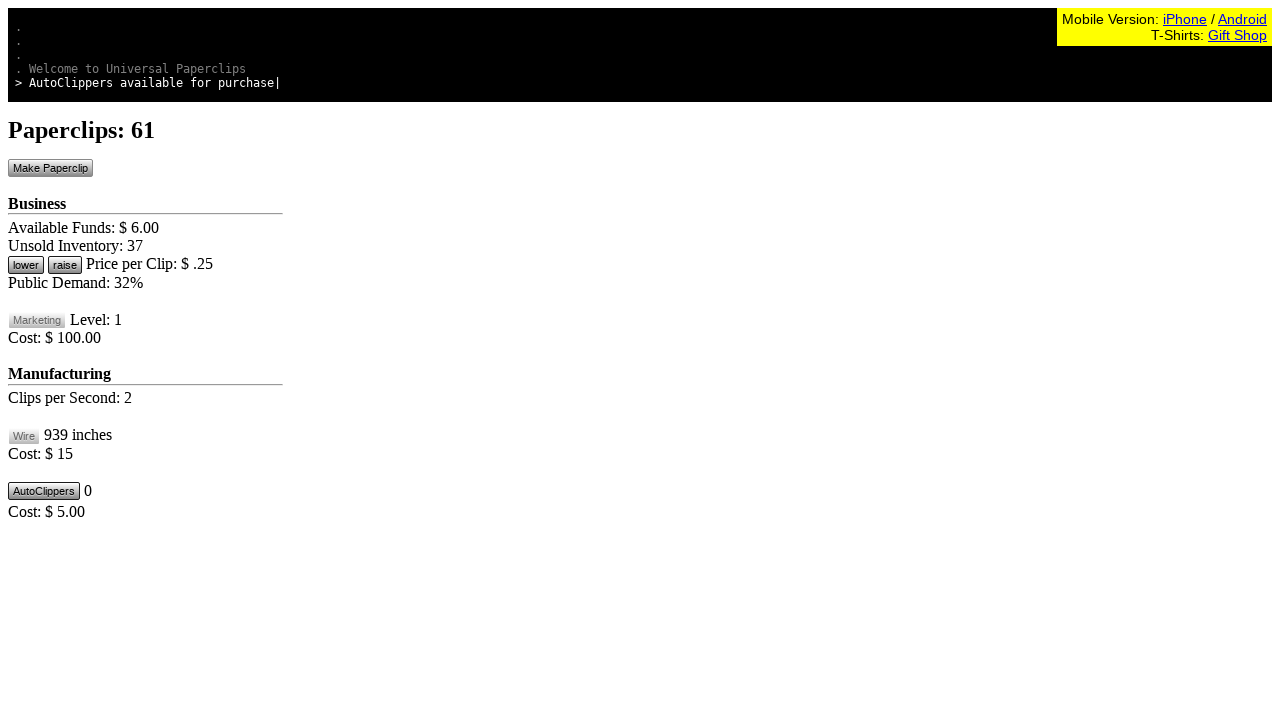

Clicked Make Paperclip button at (50, 168) on #btnMakePaperclip
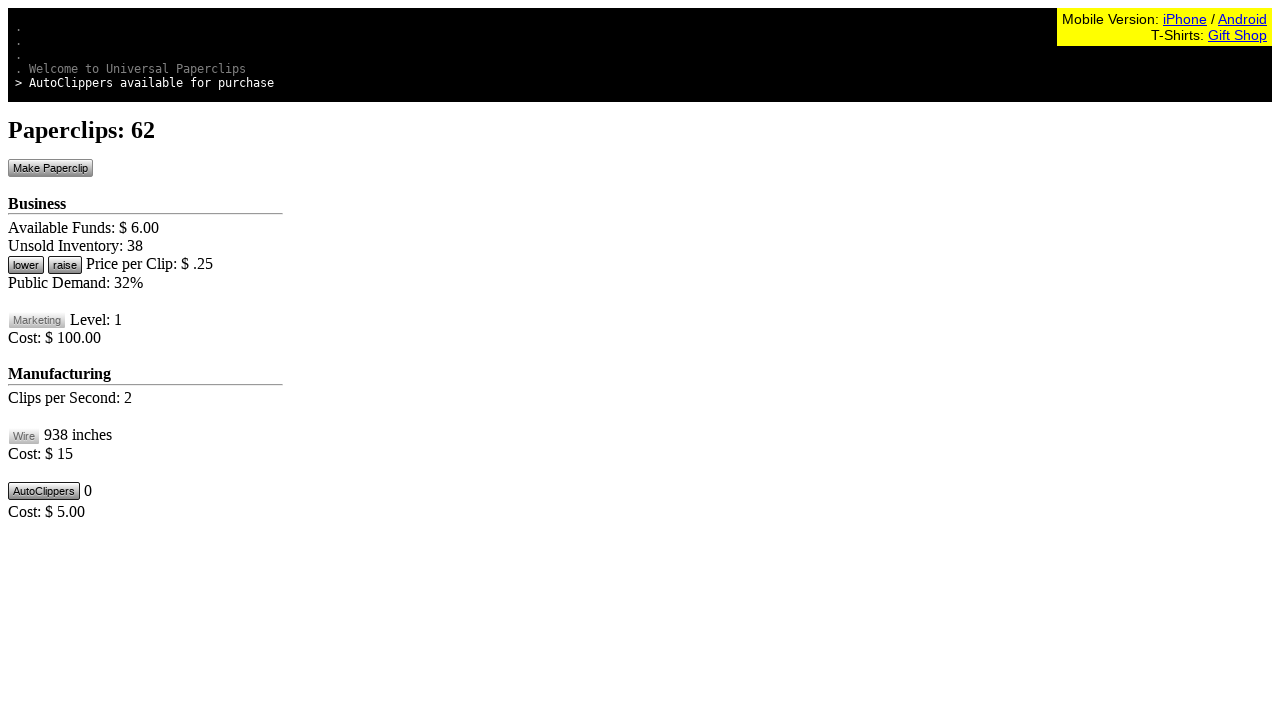

Waited 10ms before next click
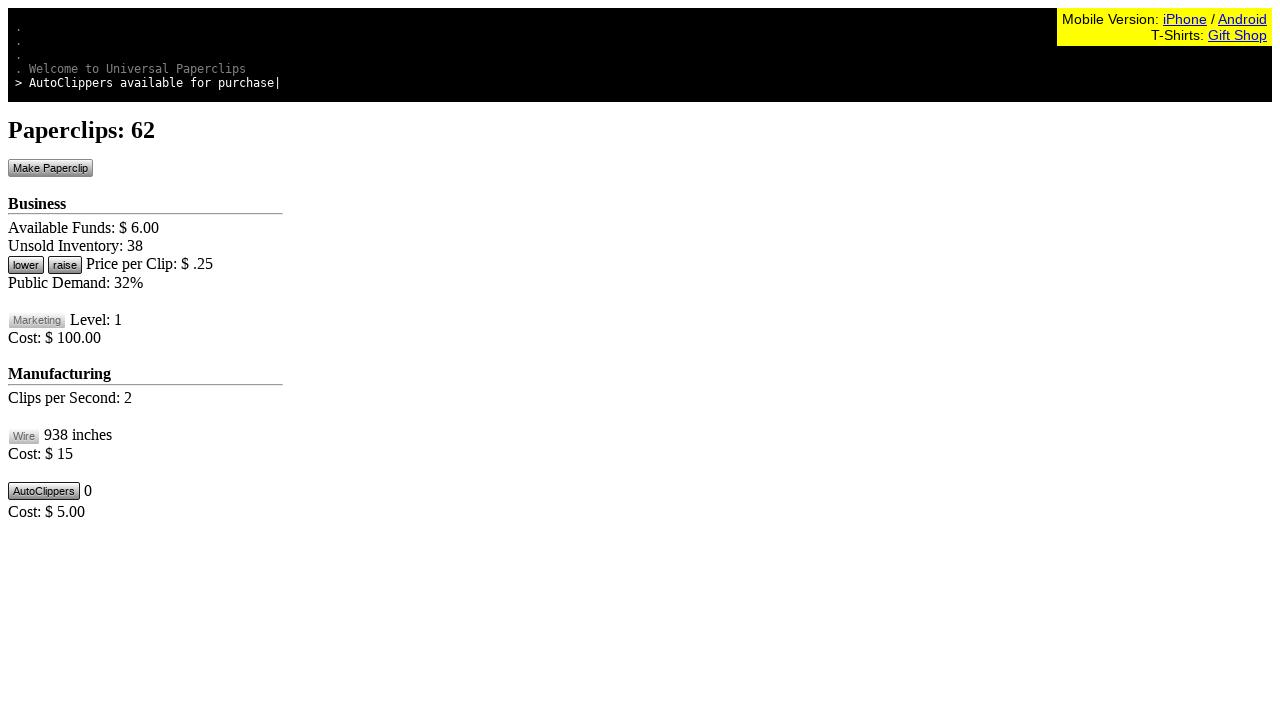

Clicked Make Paperclip button at (50, 168) on #btnMakePaperclip
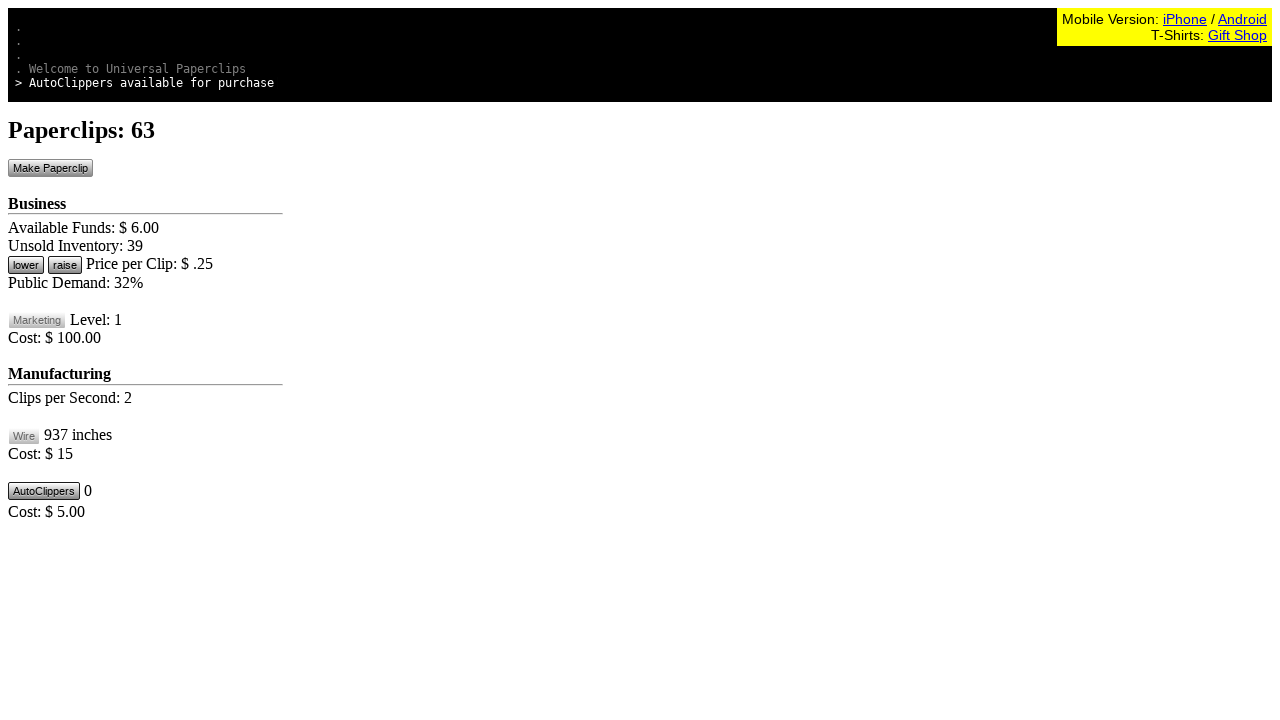

Waited 10ms before next click
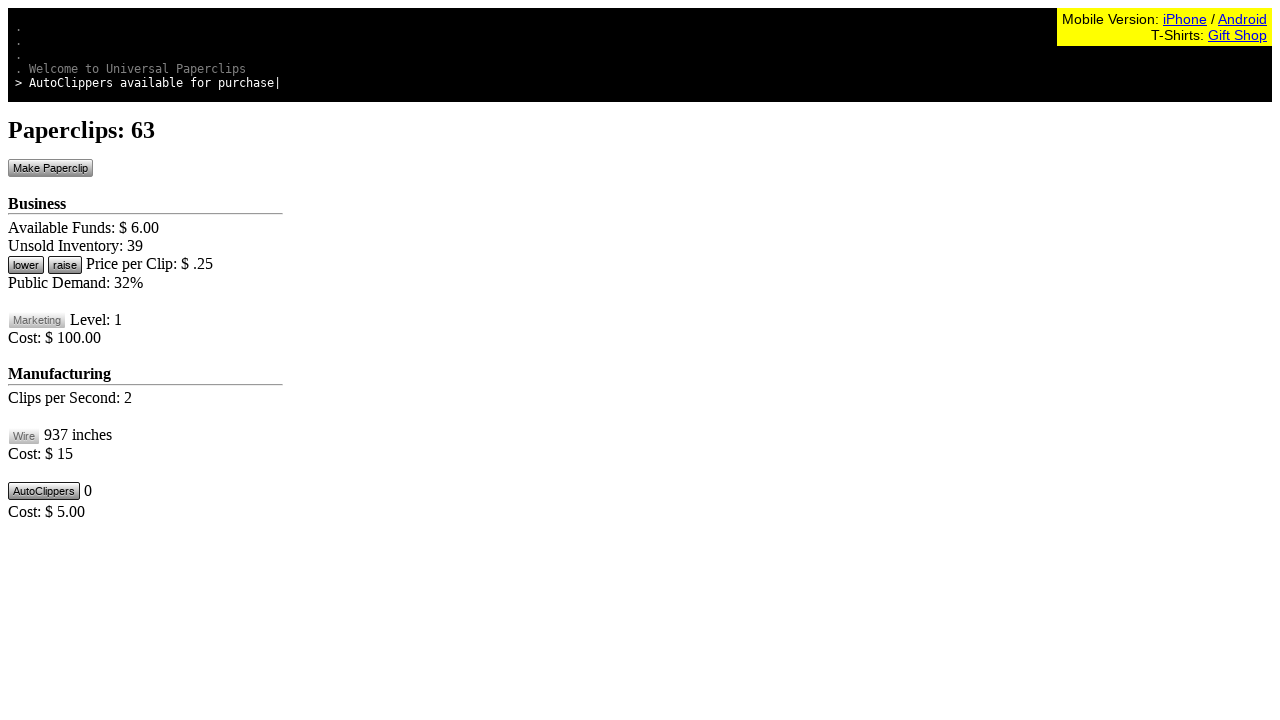

Clicked Make Paperclip button at (50, 168) on #btnMakePaperclip
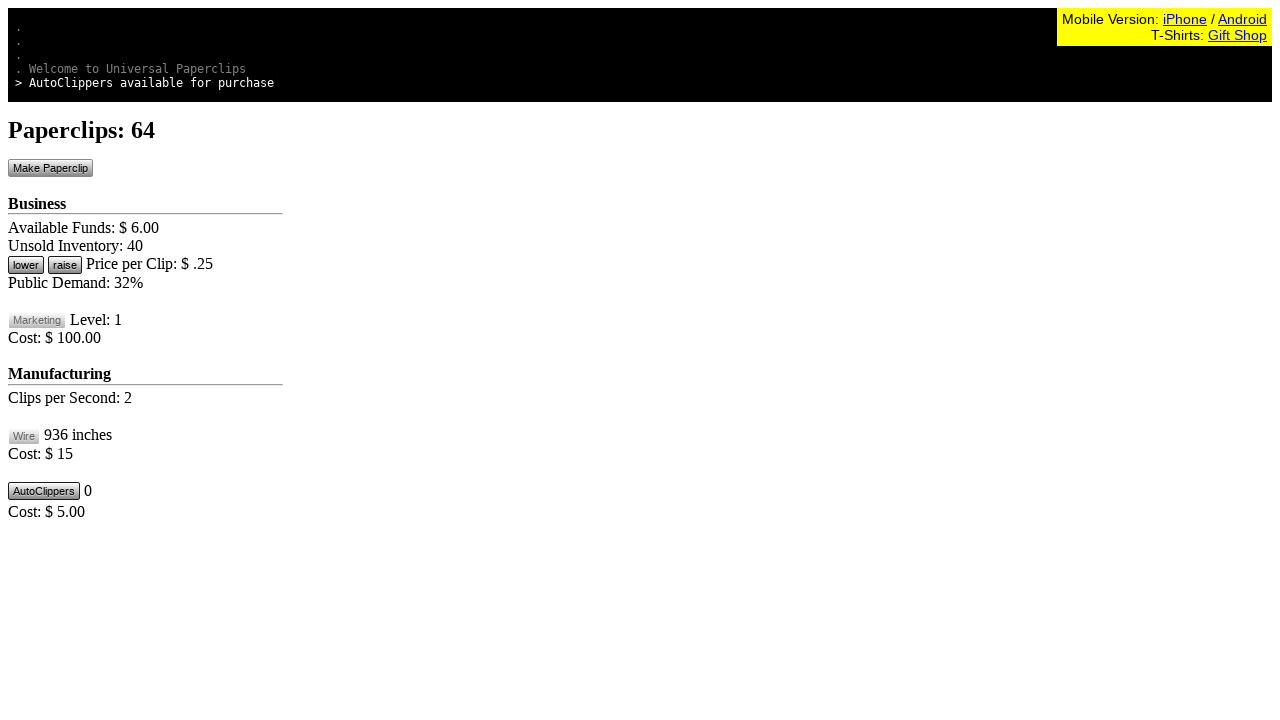

Waited 10ms before next click
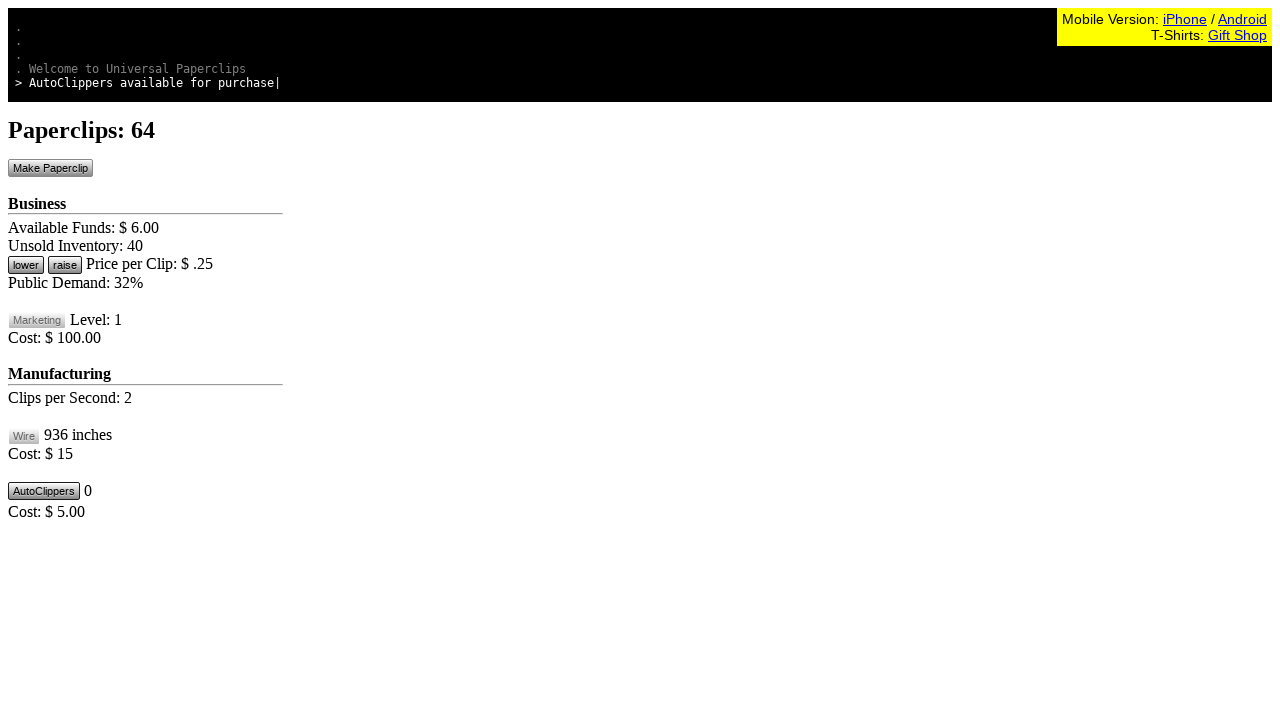

Clicked Make Paperclip button at (50, 168) on #btnMakePaperclip
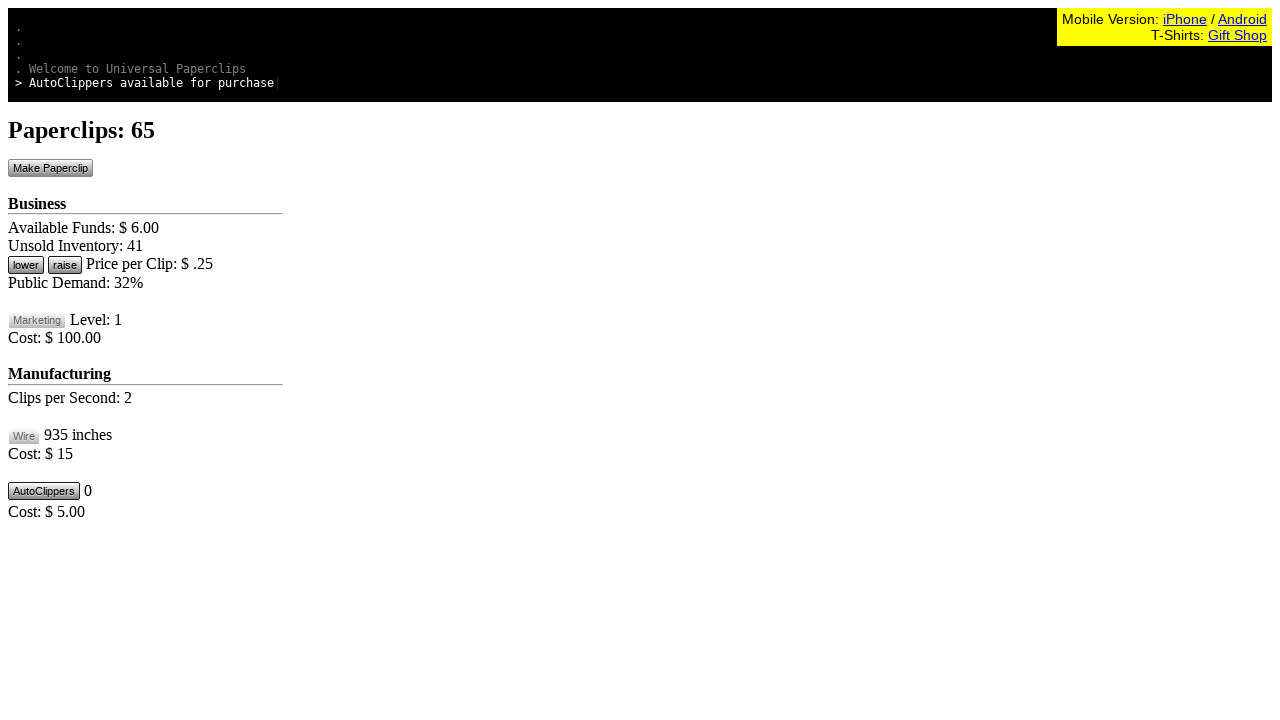

Waited 10ms before next click
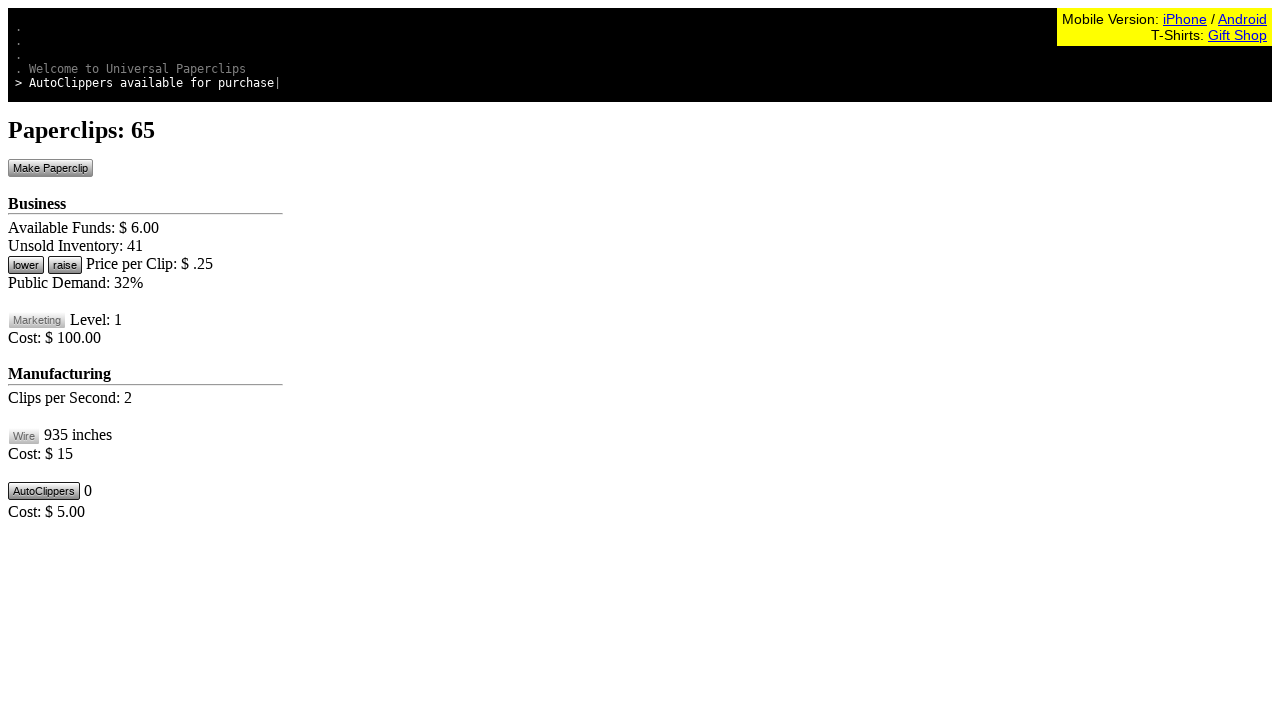

Clicked Make Paperclip button at (50, 168) on #btnMakePaperclip
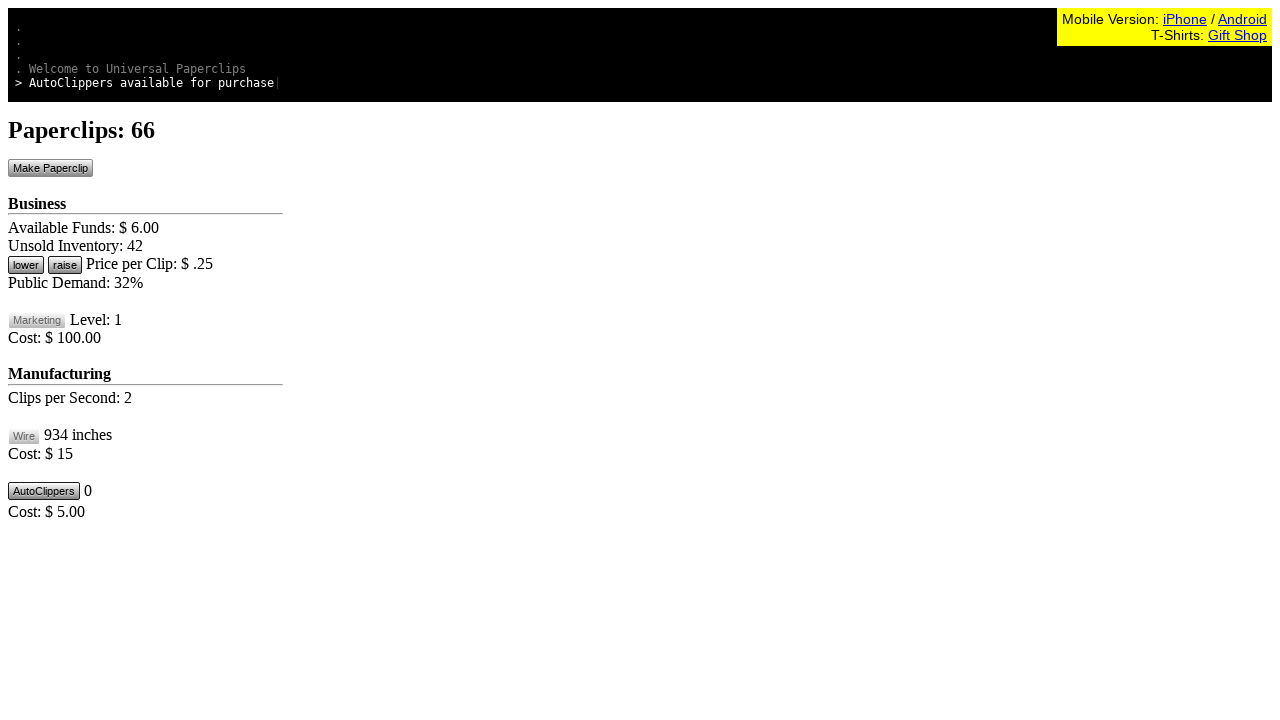

Waited 10ms before next click
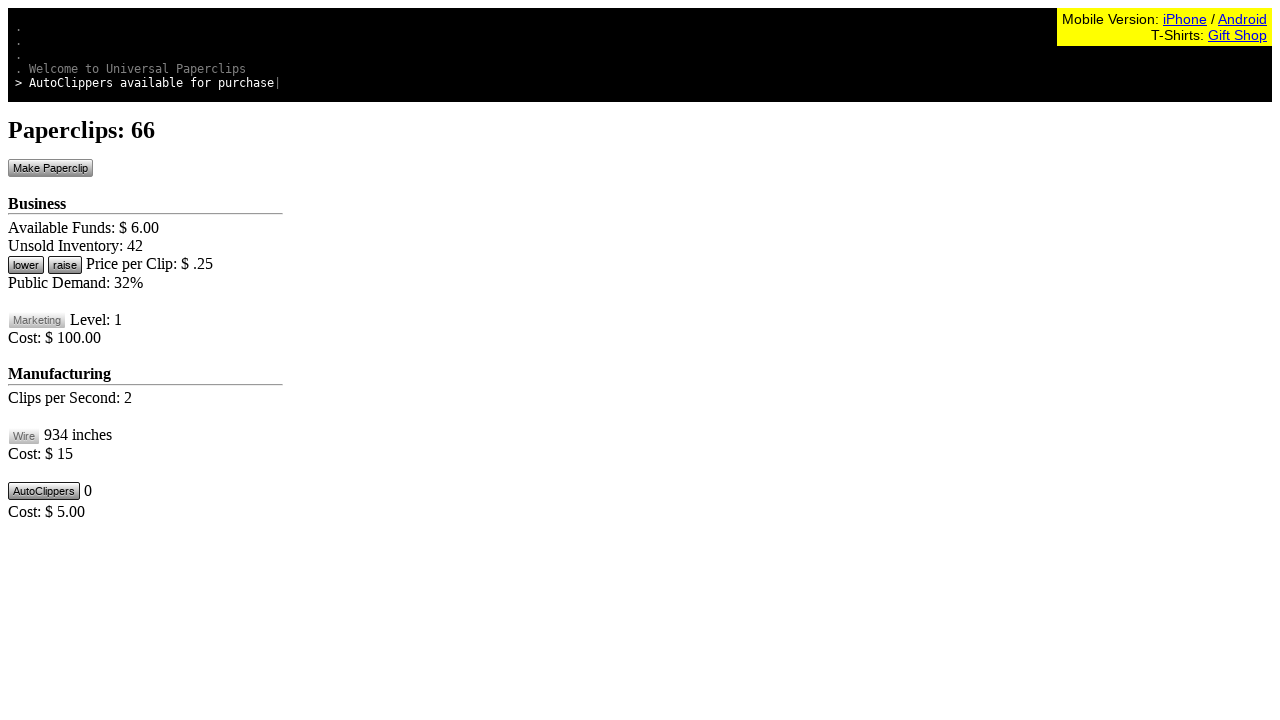

Clicked Make Paperclip button at (50, 168) on #btnMakePaperclip
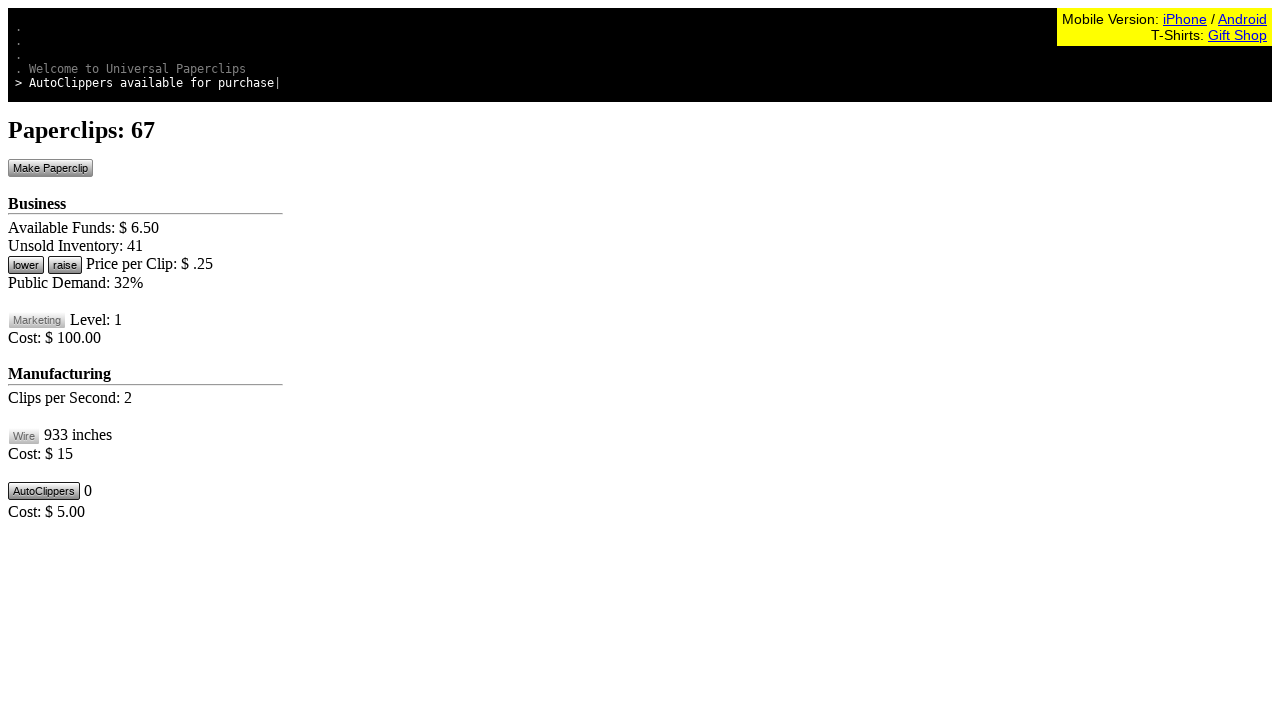

Waited 10ms before next click
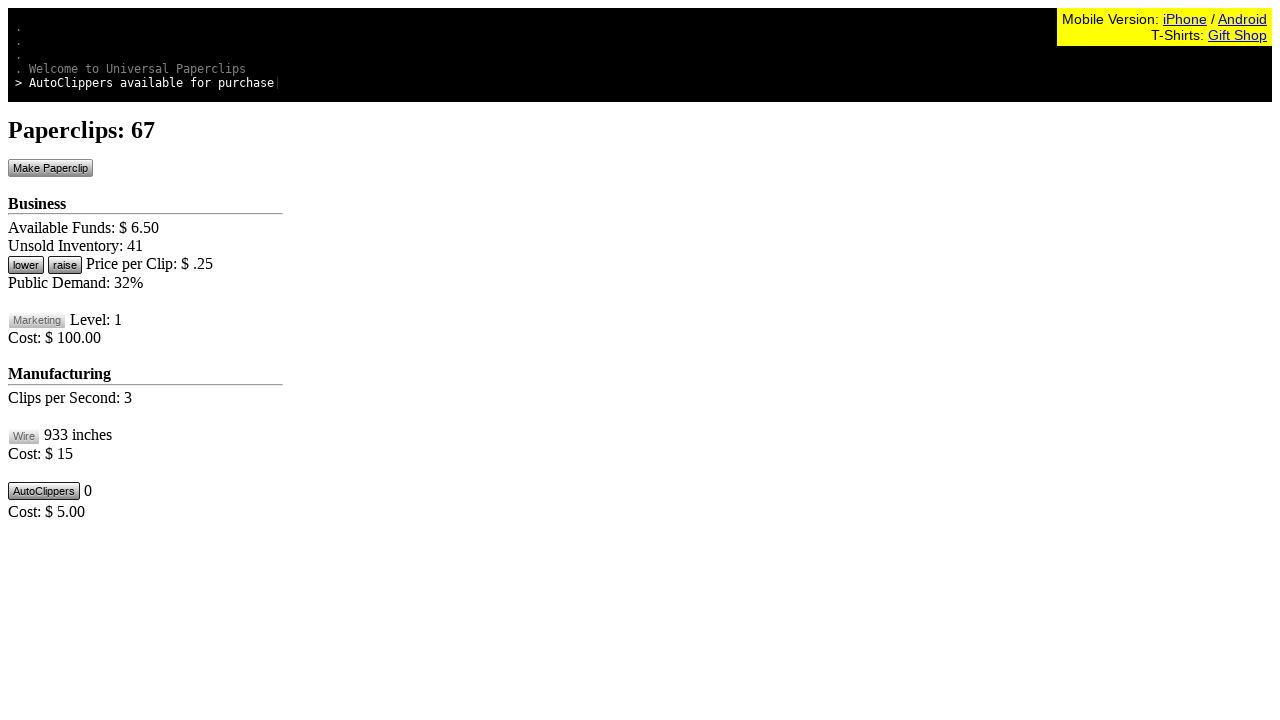

Clicked Make Paperclip button at (50, 168) on #btnMakePaperclip
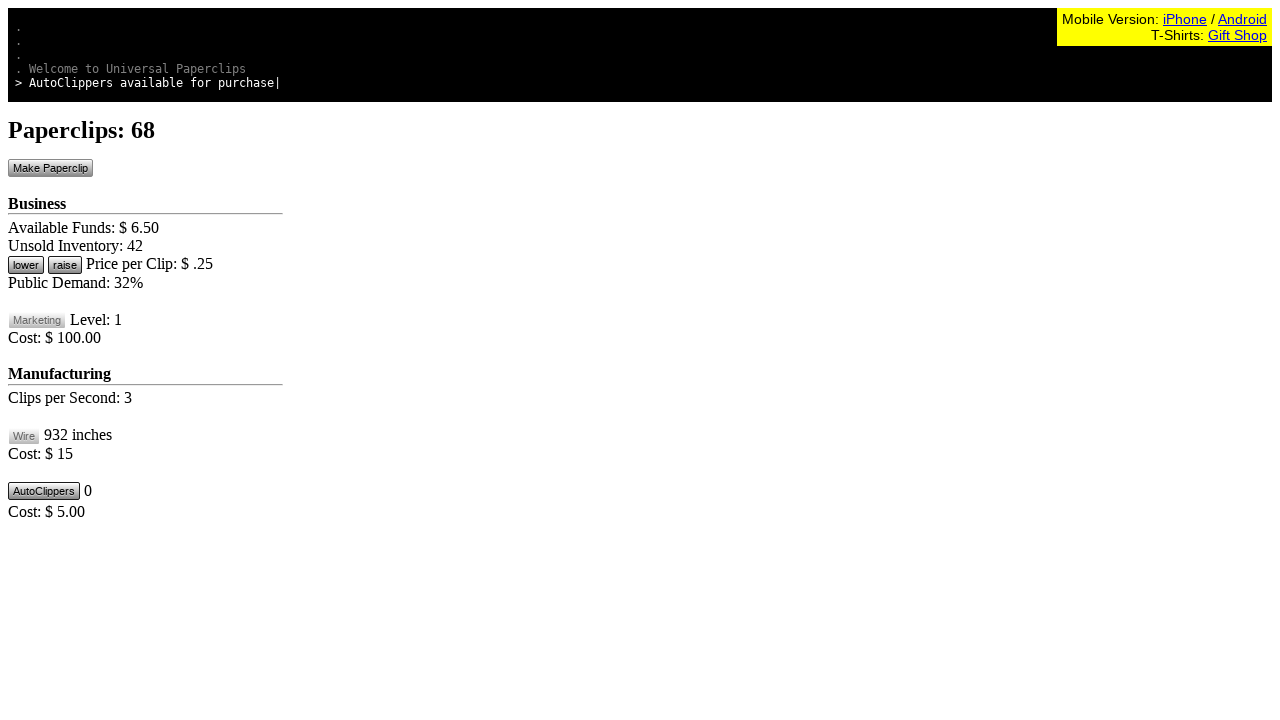

Waited 10ms before next click
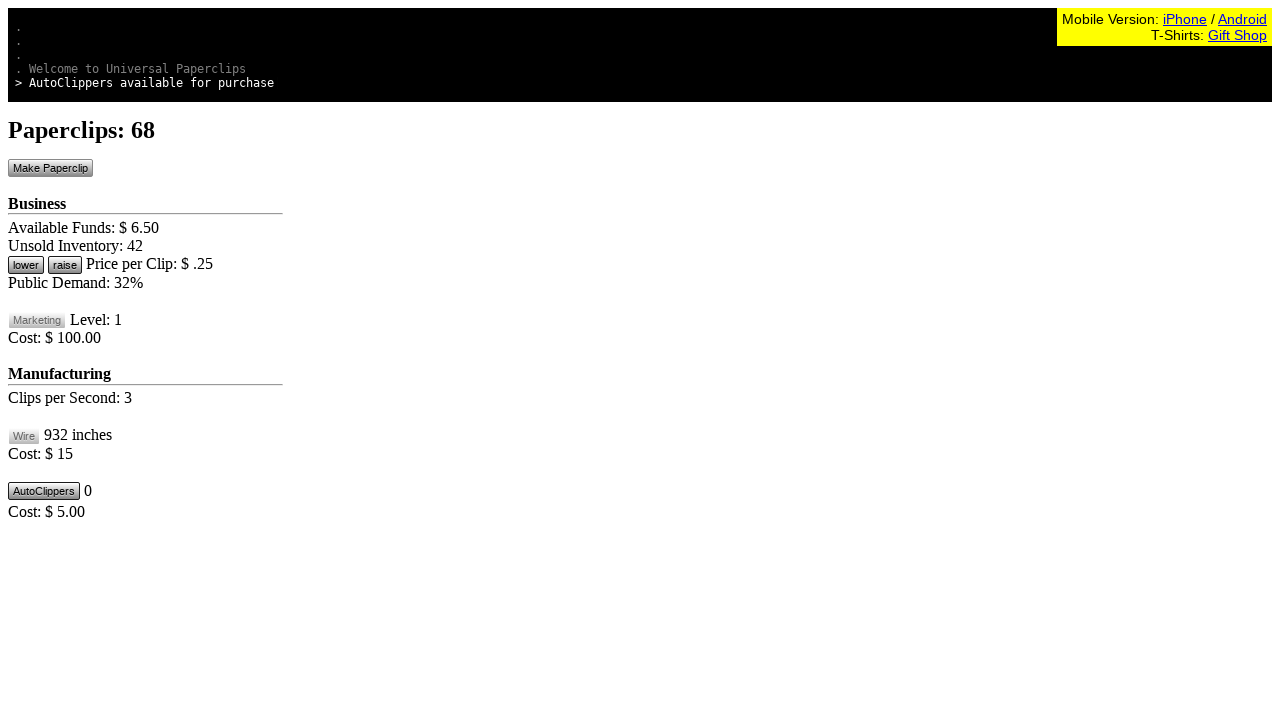

Clicked Make Paperclip button at (50, 168) on #btnMakePaperclip
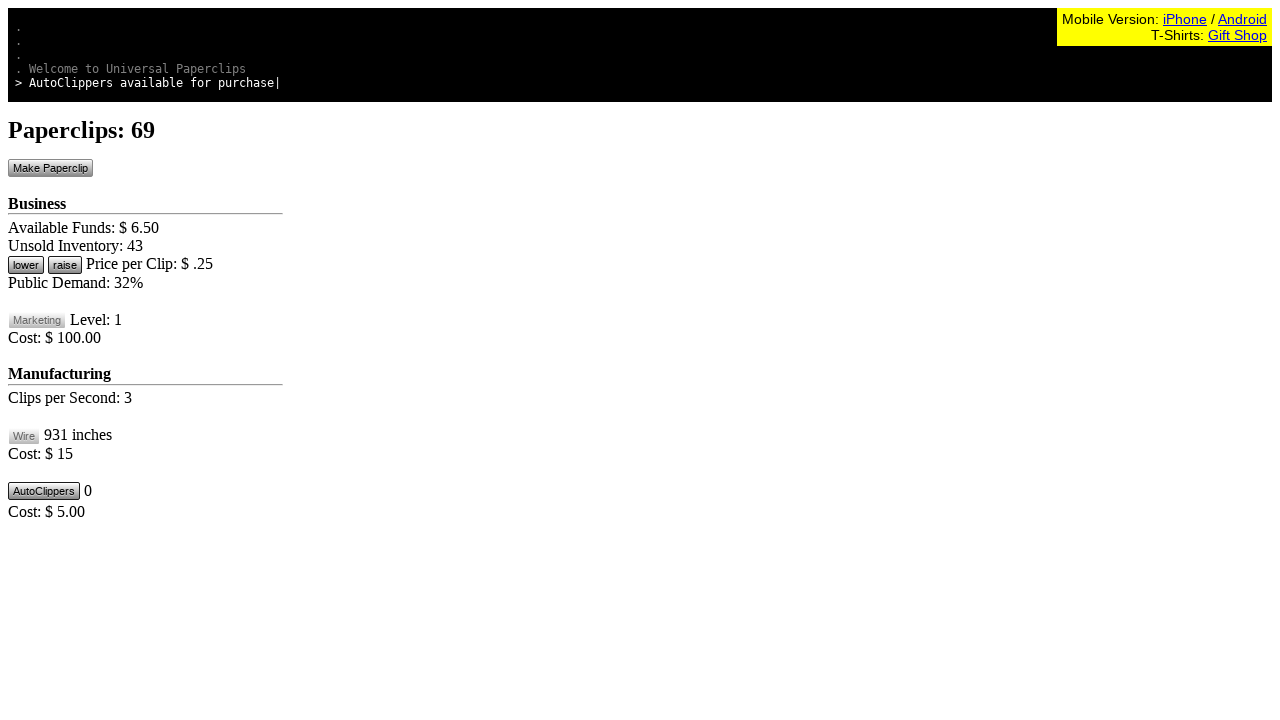

Waited 10ms before next click
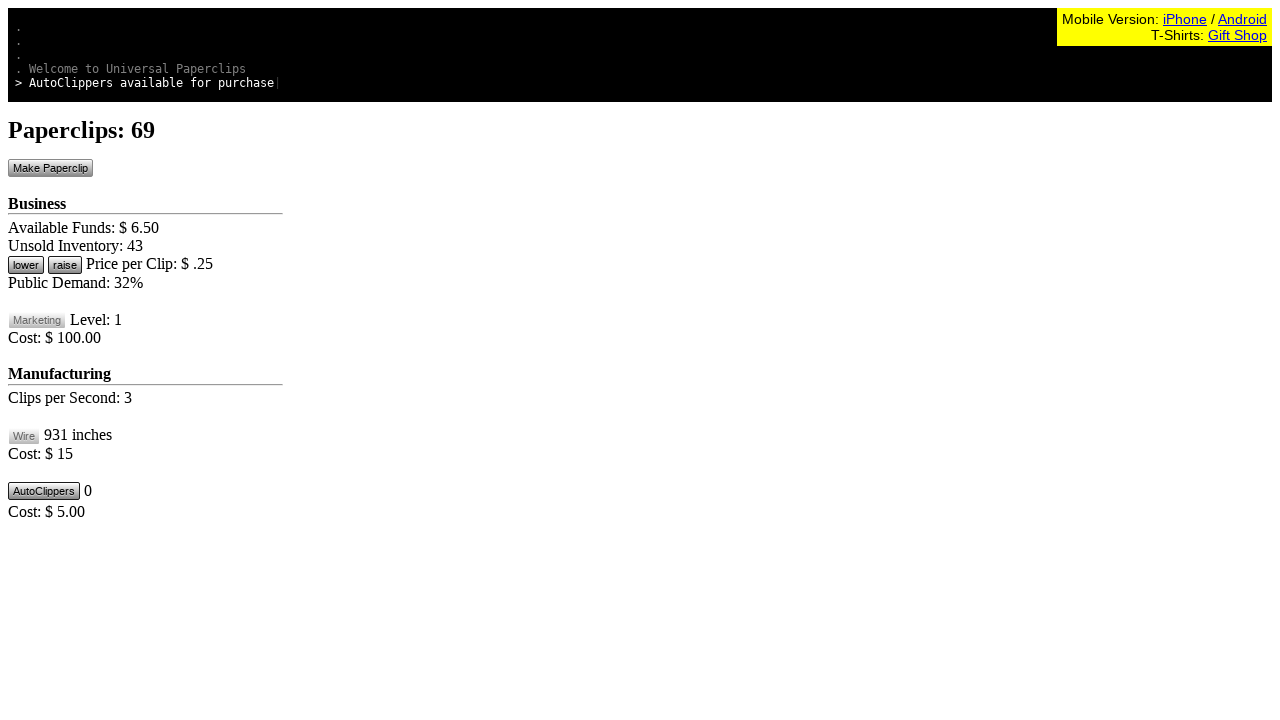

Clicked Make Paperclip button at (50, 168) on #btnMakePaperclip
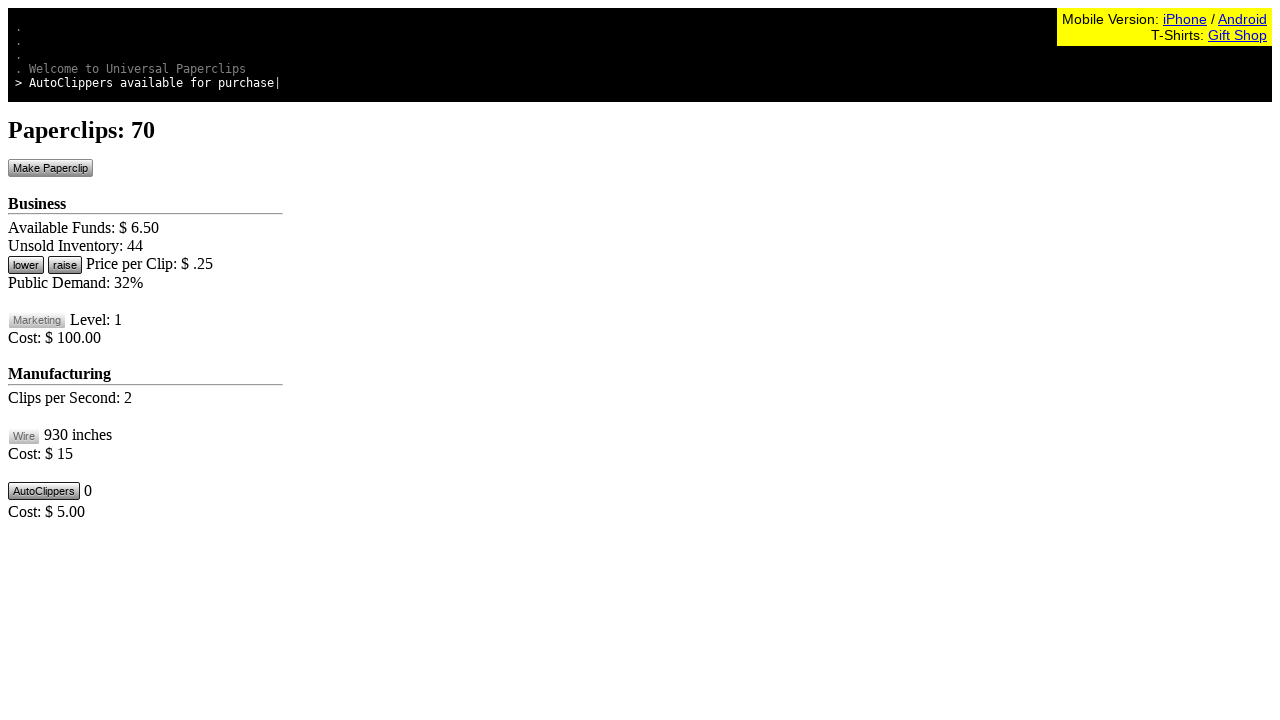

Waited 10ms before next click
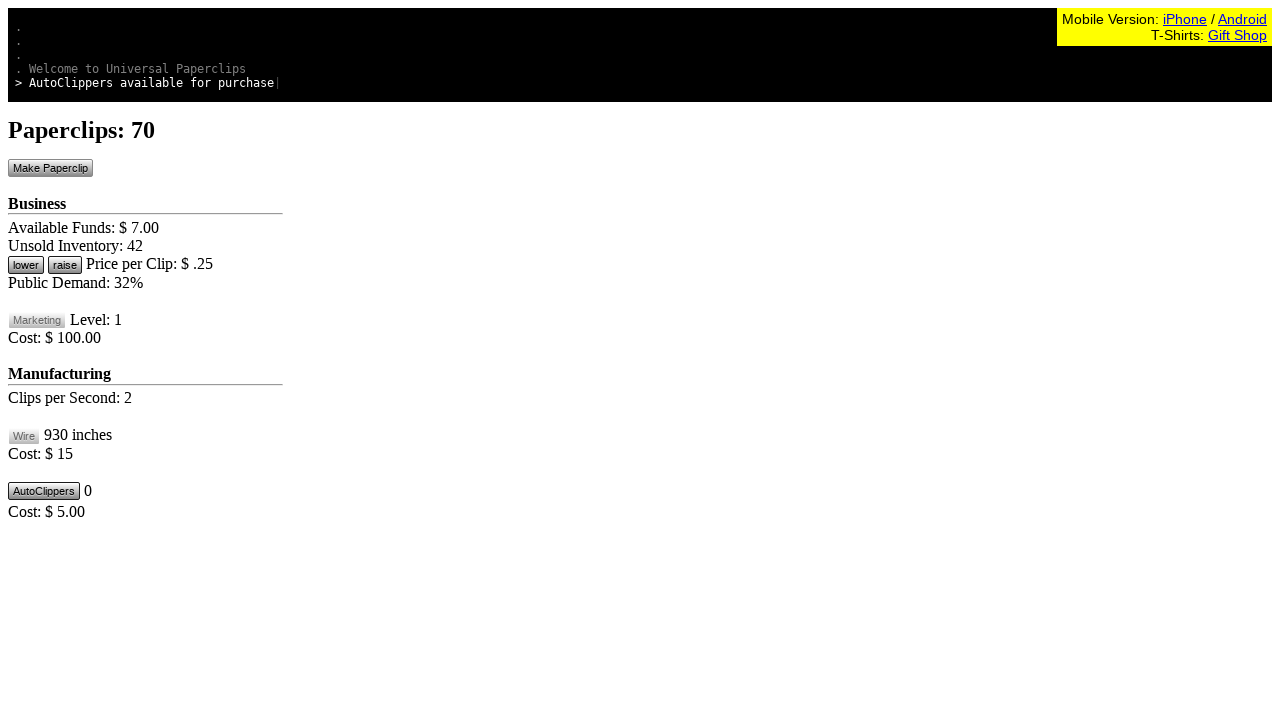

Clicked Make Paperclip button at (50, 168) on #btnMakePaperclip
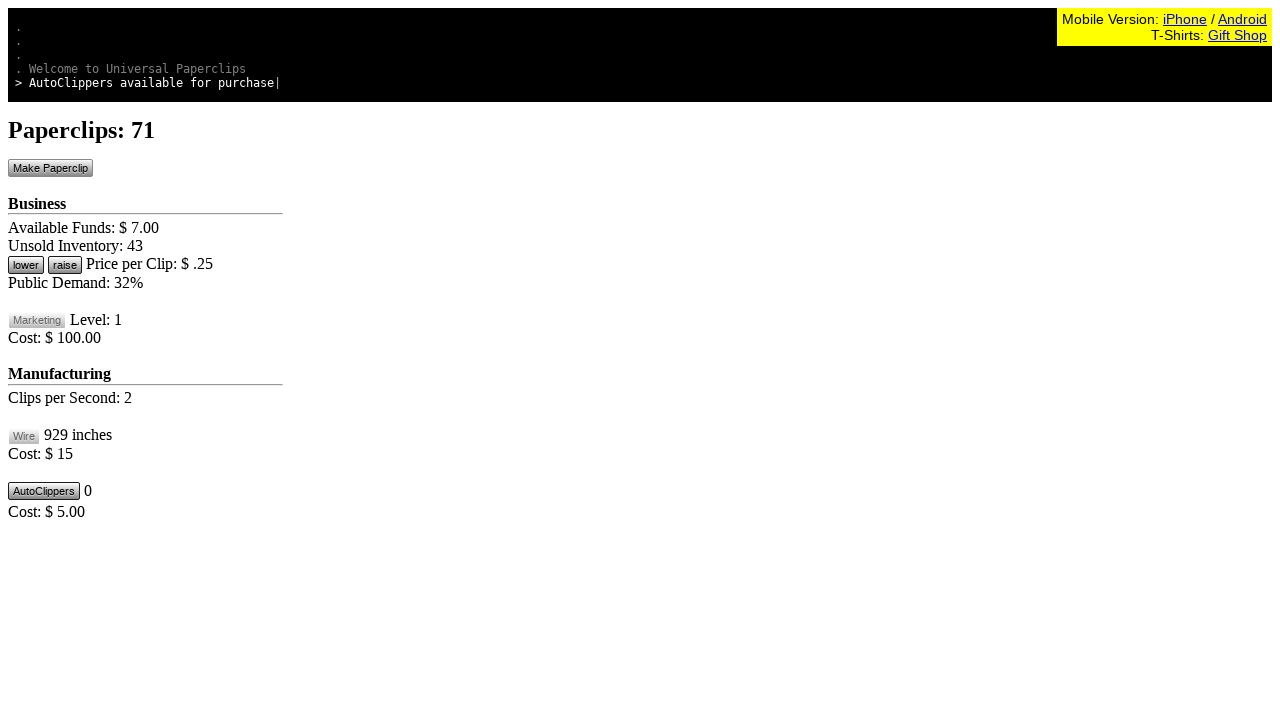

Waited 10ms before next click
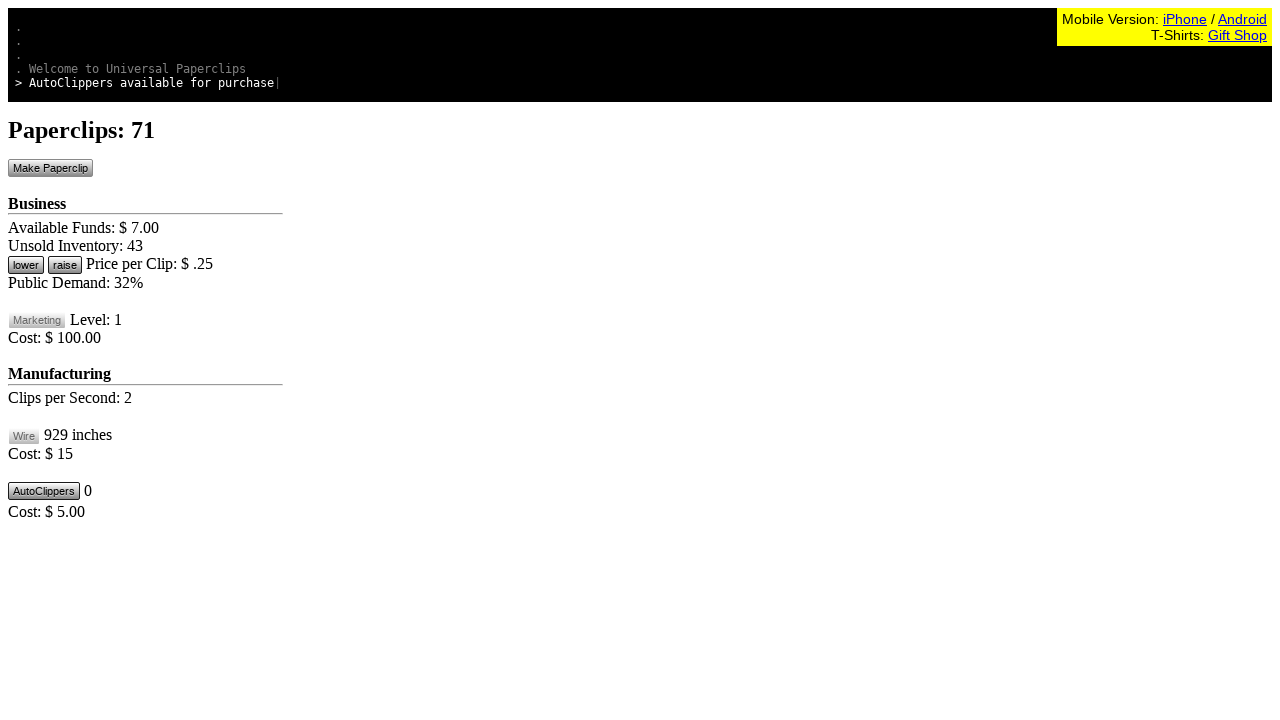

Clicked Make Paperclip button at (50, 168) on #btnMakePaperclip
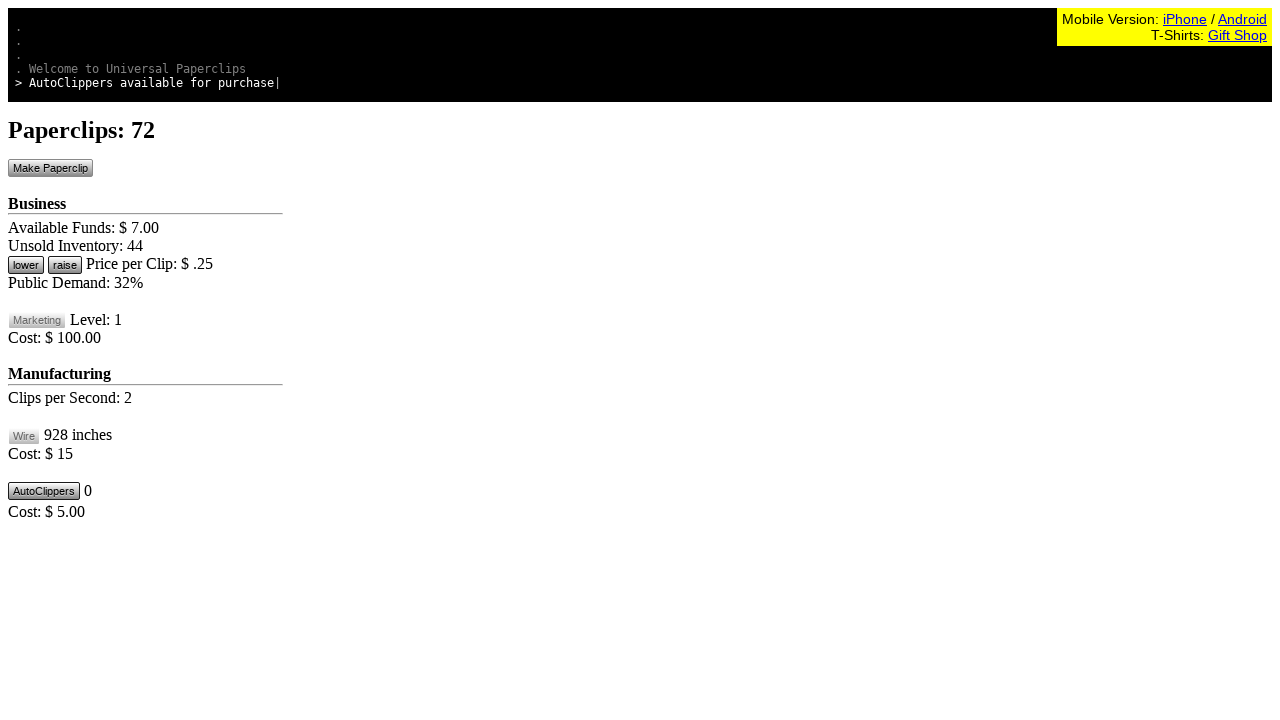

Waited 10ms before next click
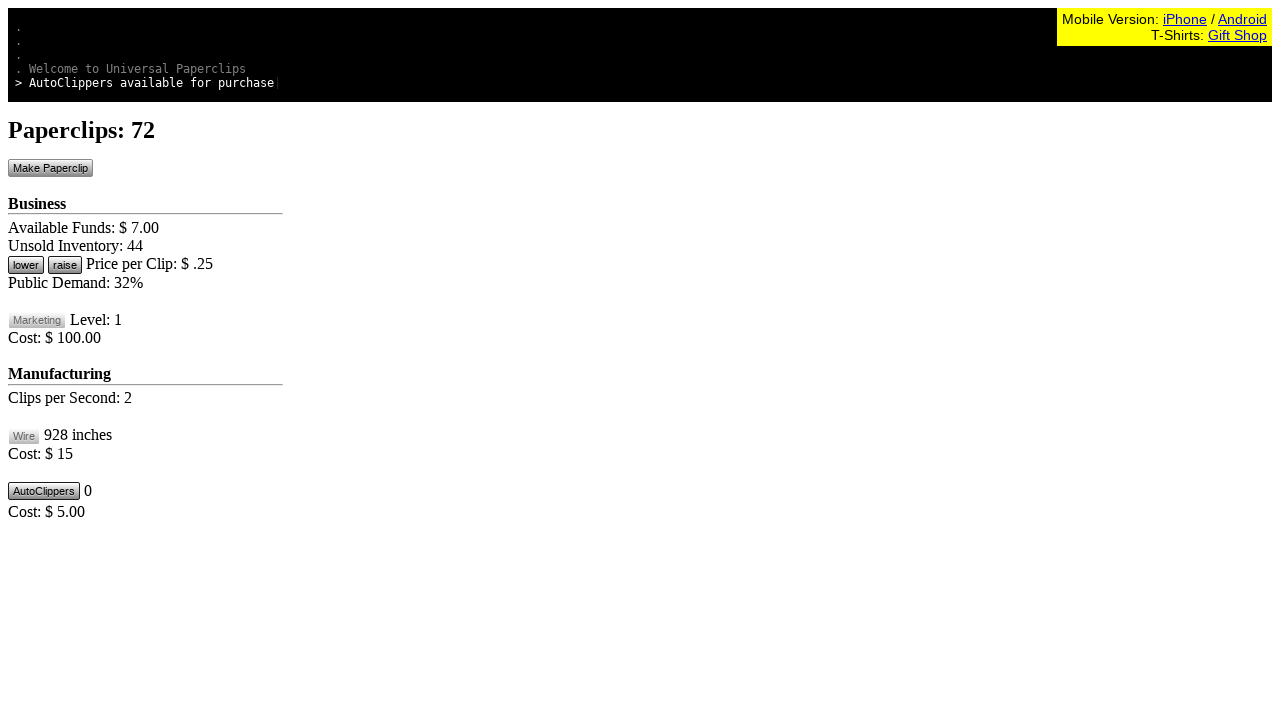

Clicked Make Paperclip button at (50, 168) on #btnMakePaperclip
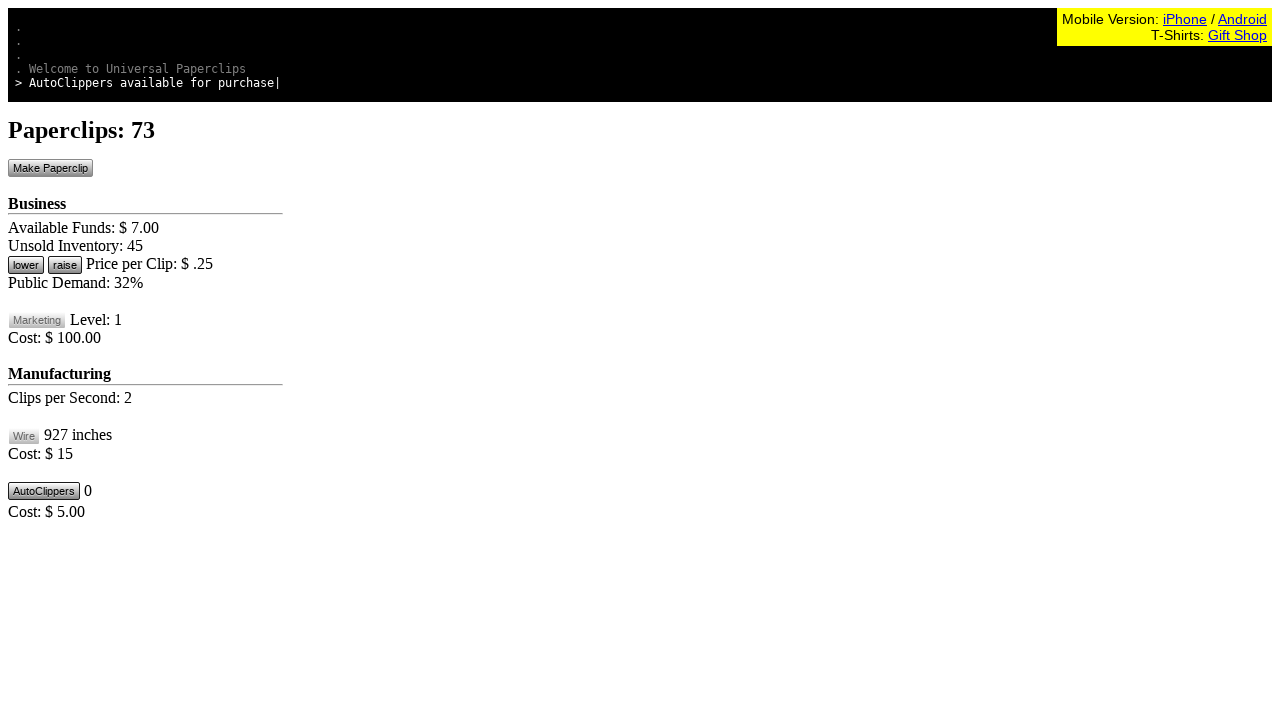

Waited 10ms before next click
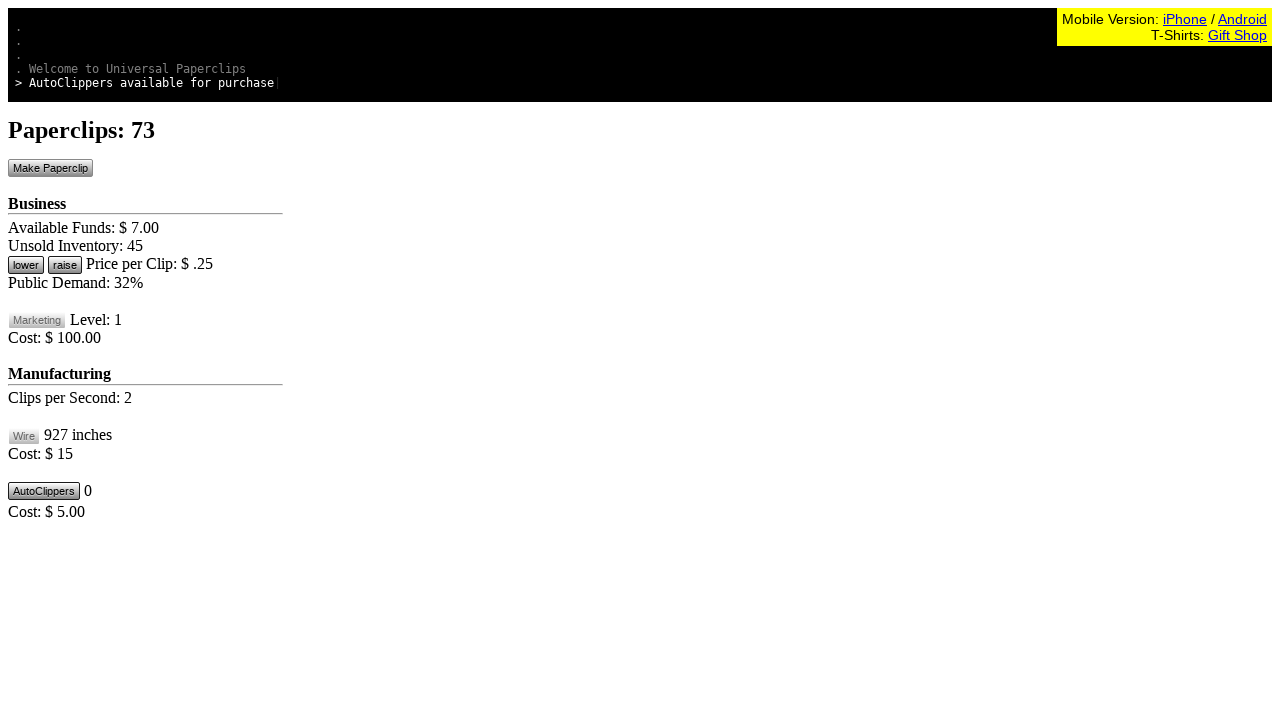

Clicked Make Paperclip button at (50, 168) on #btnMakePaperclip
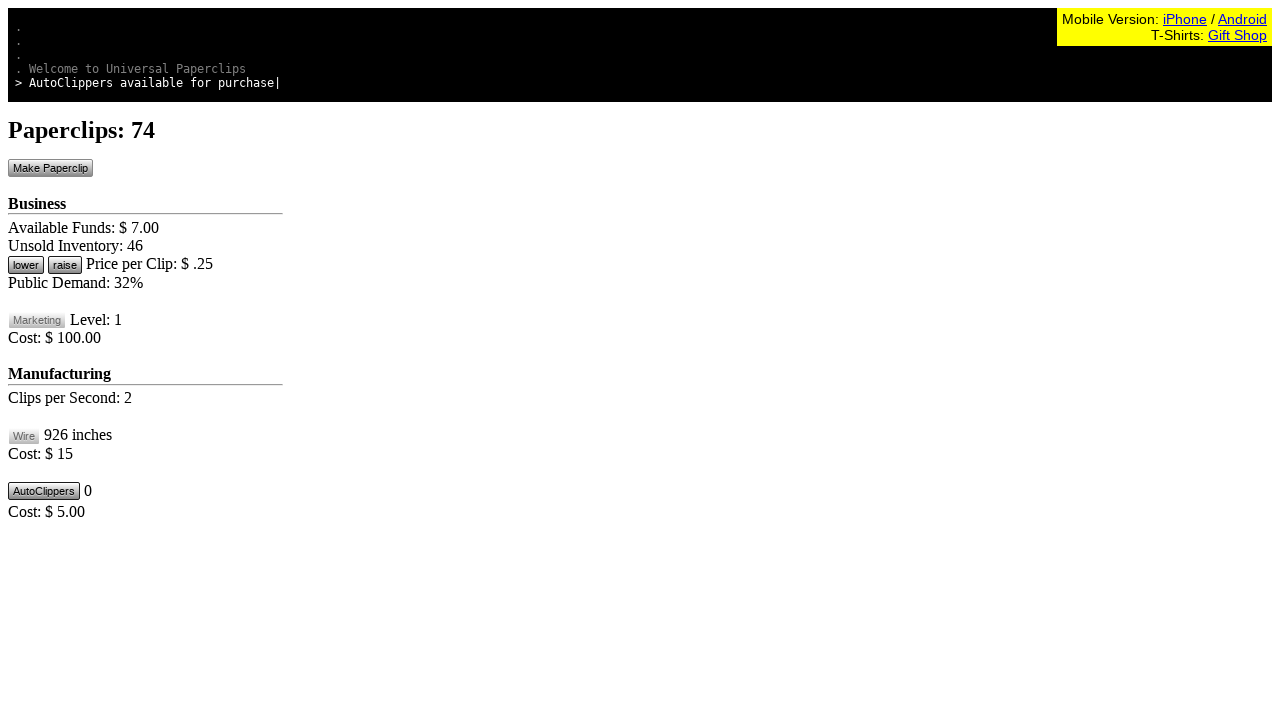

Waited 10ms before next click
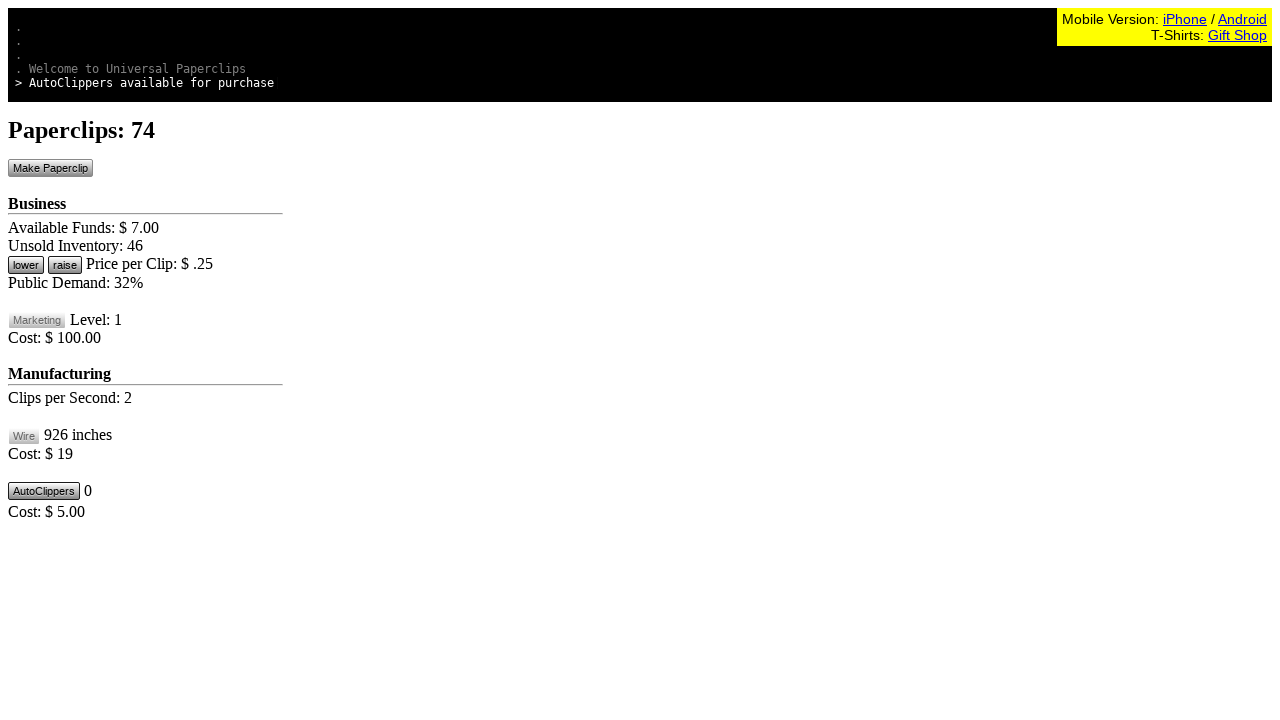

Clicked Make Paperclip button at (50, 168) on #btnMakePaperclip
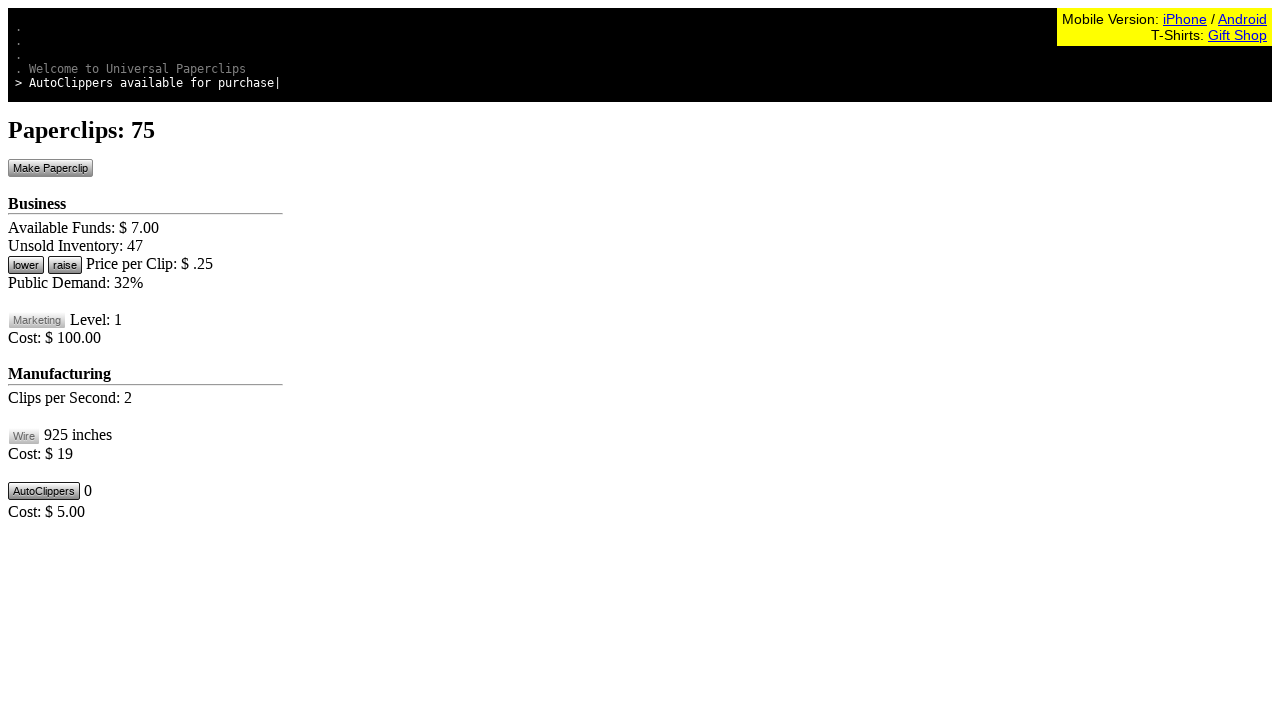

Waited 10ms before next click
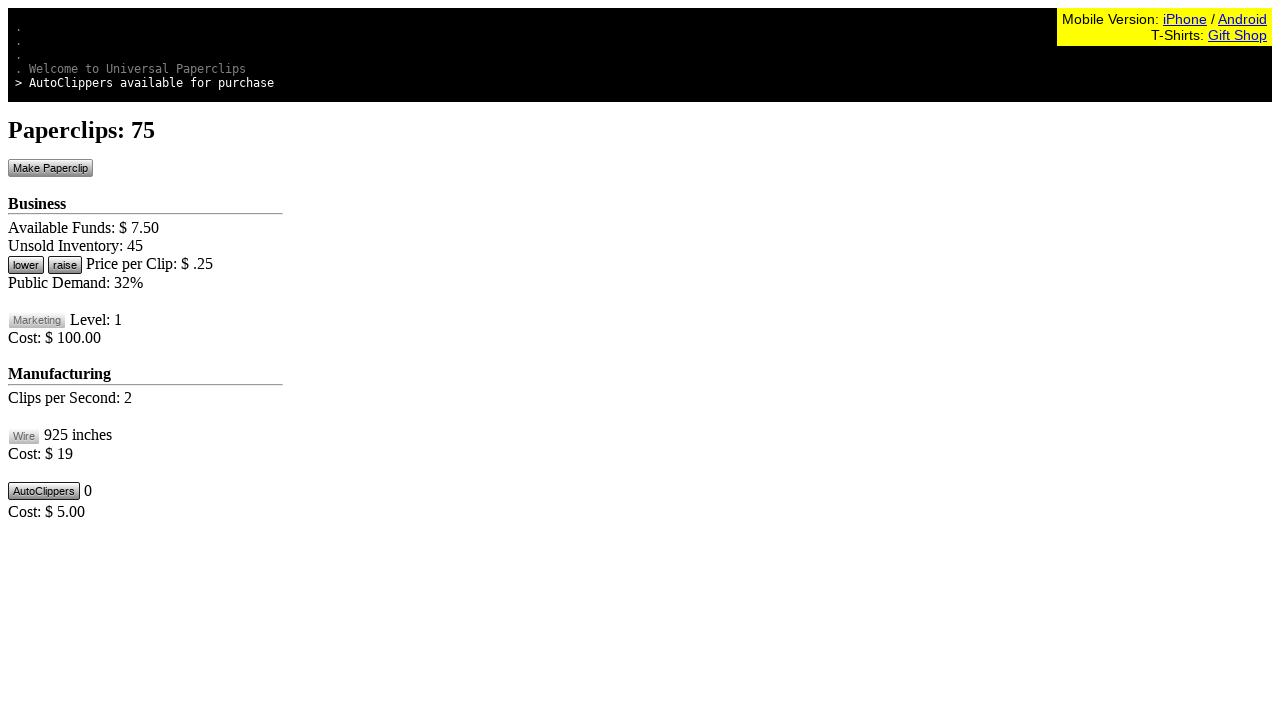

Clicked Make Paperclip button at (50, 168) on #btnMakePaperclip
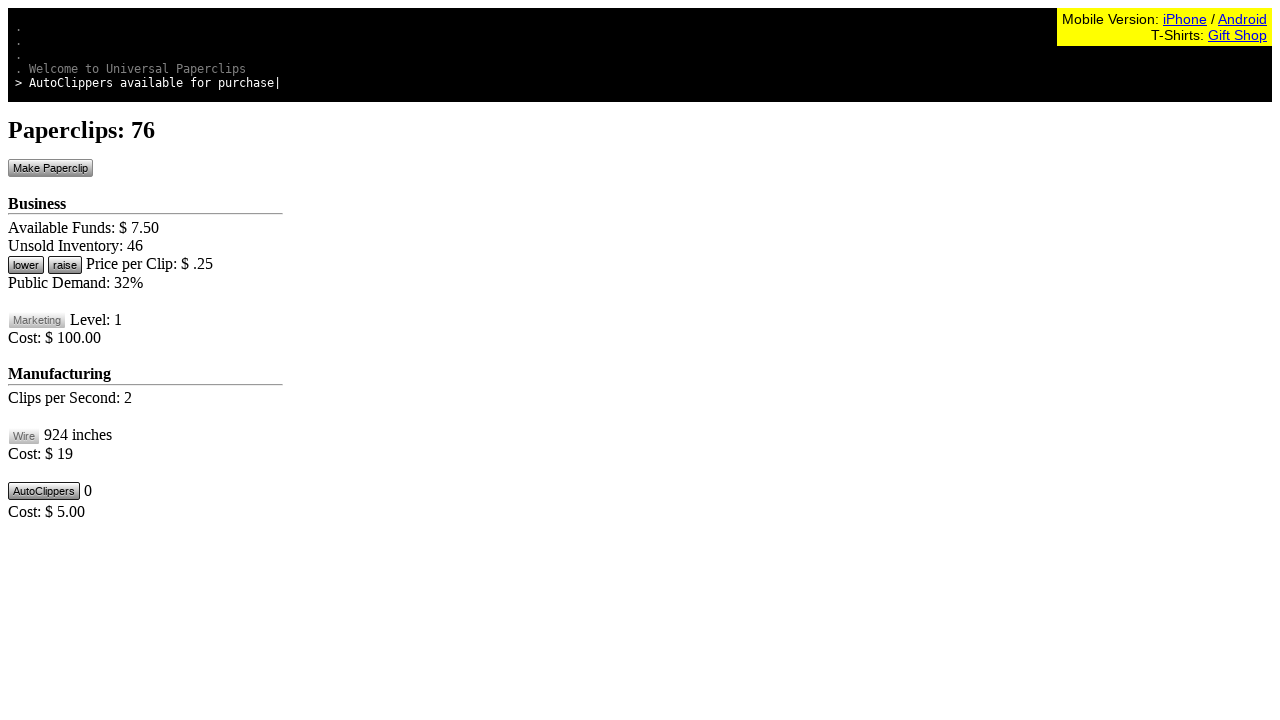

Waited 10ms before next click
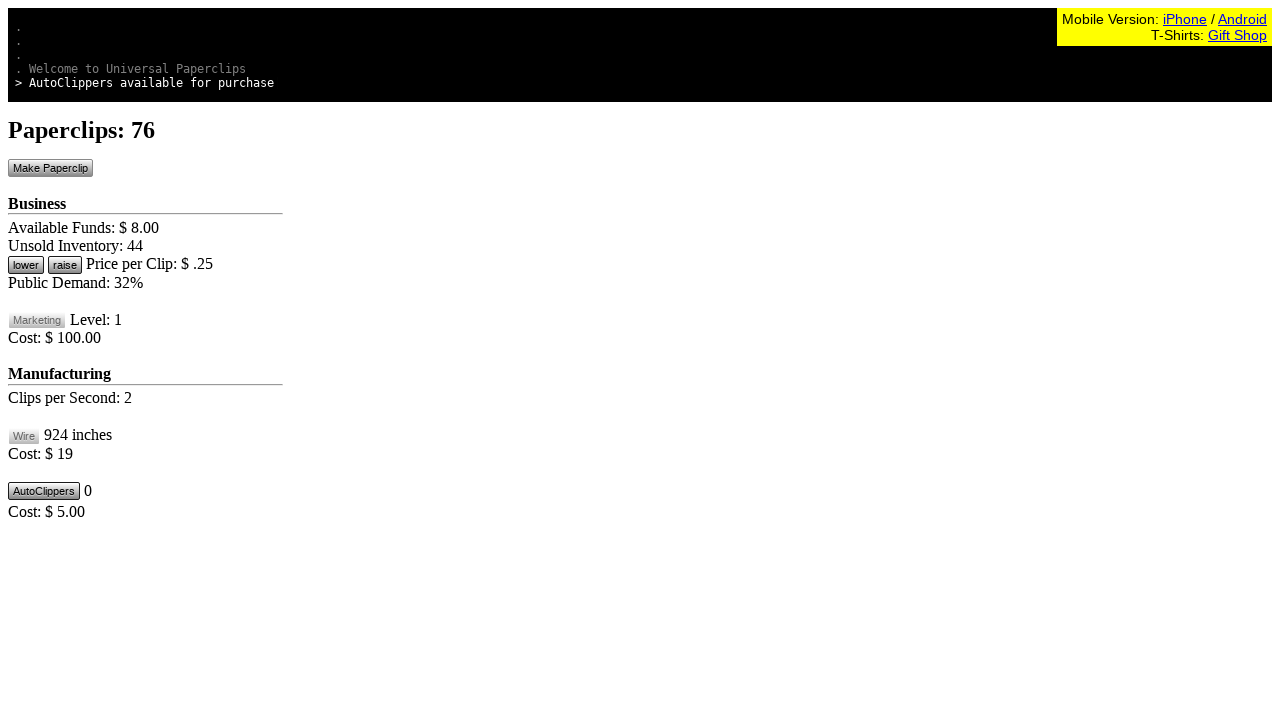

Clicked Make Paperclip button at (50, 168) on #btnMakePaperclip
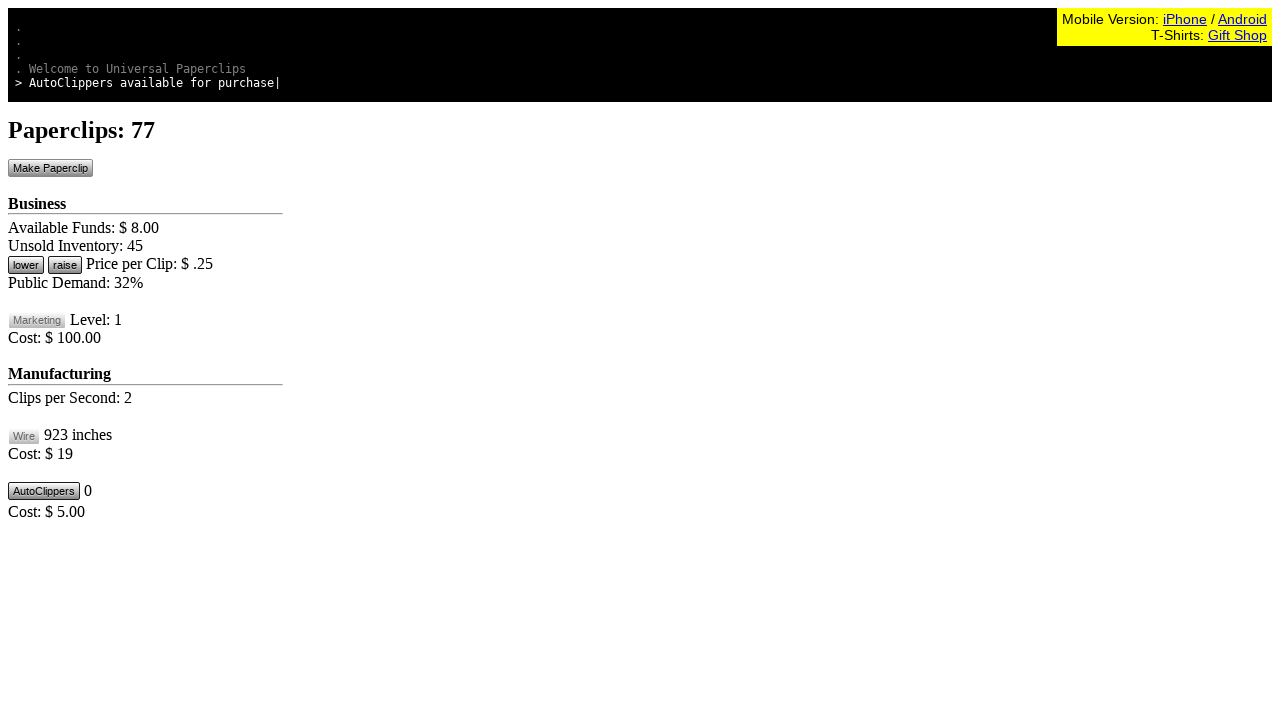

Waited 10ms before next click
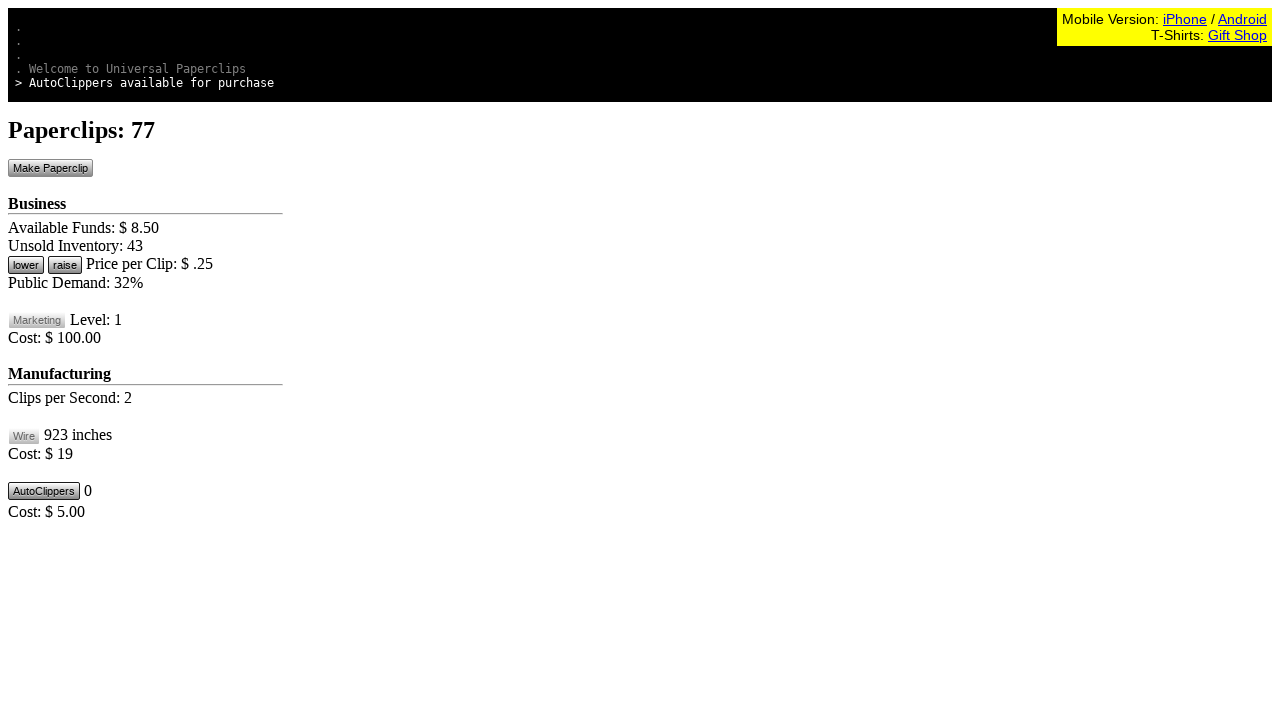

Clicked Make Paperclip button at (50, 168) on #btnMakePaperclip
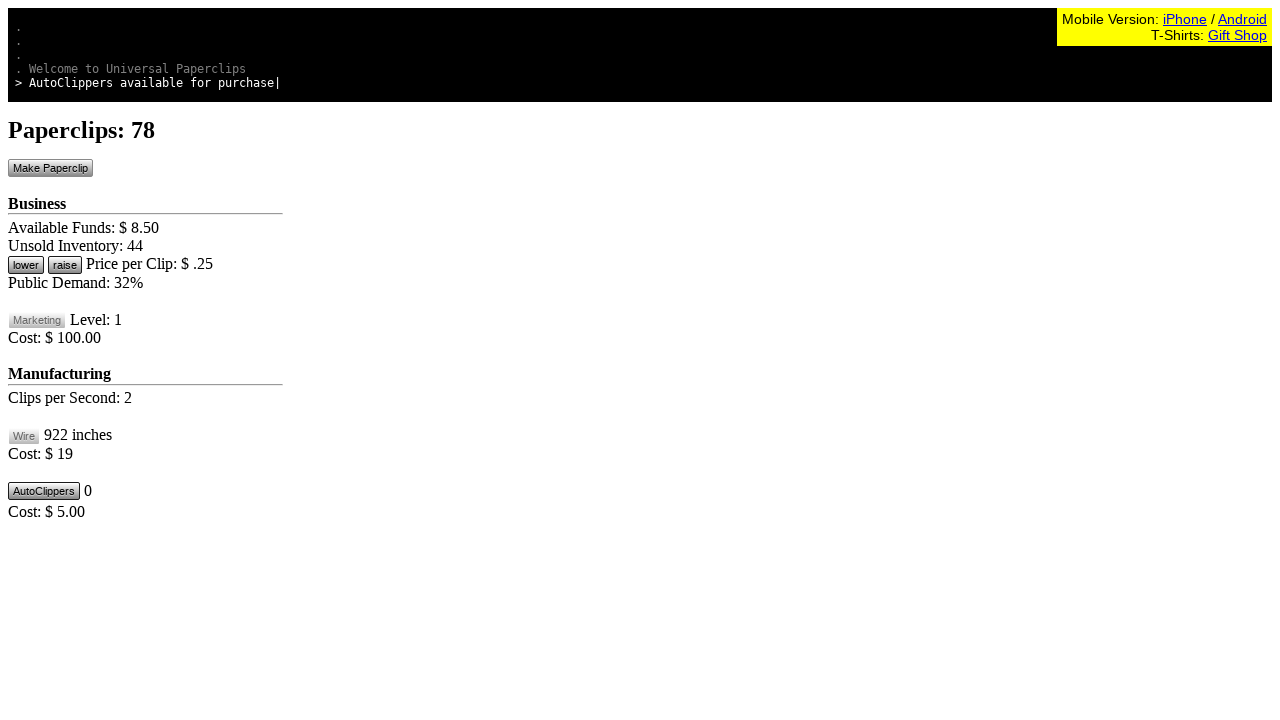

Waited 10ms before next click
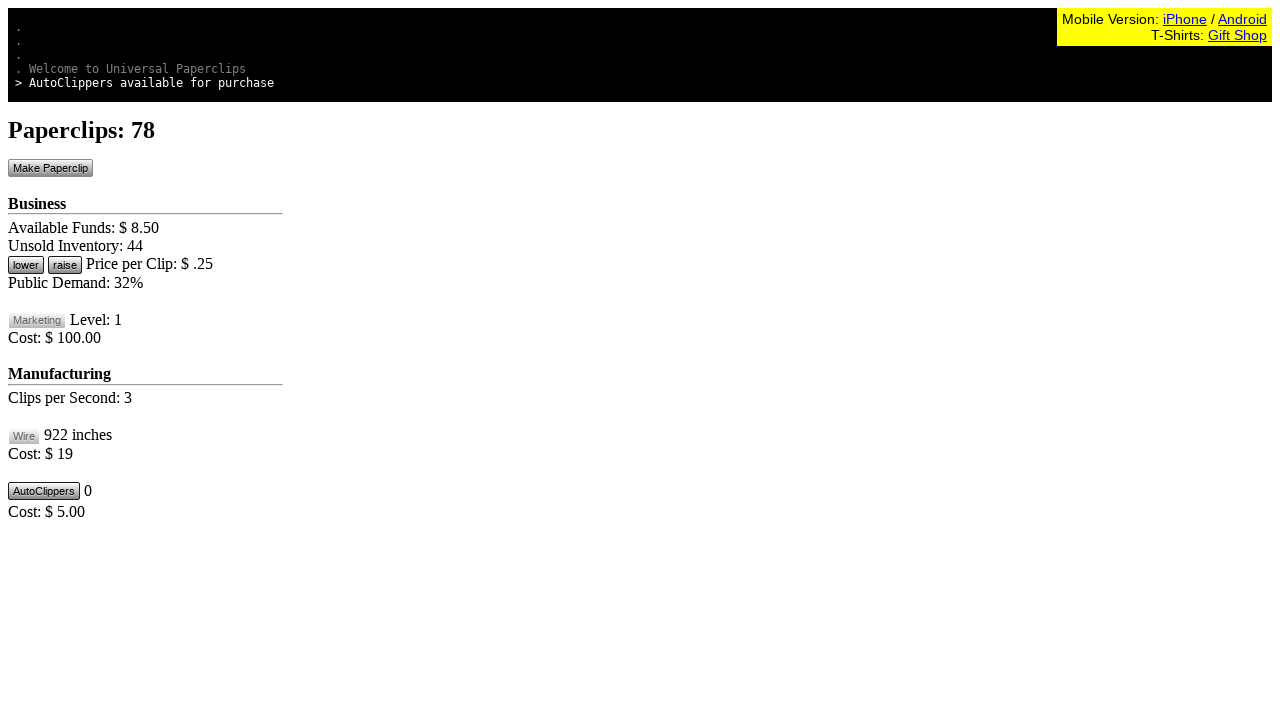

Clicked Make Paperclip button at (50, 168) on #btnMakePaperclip
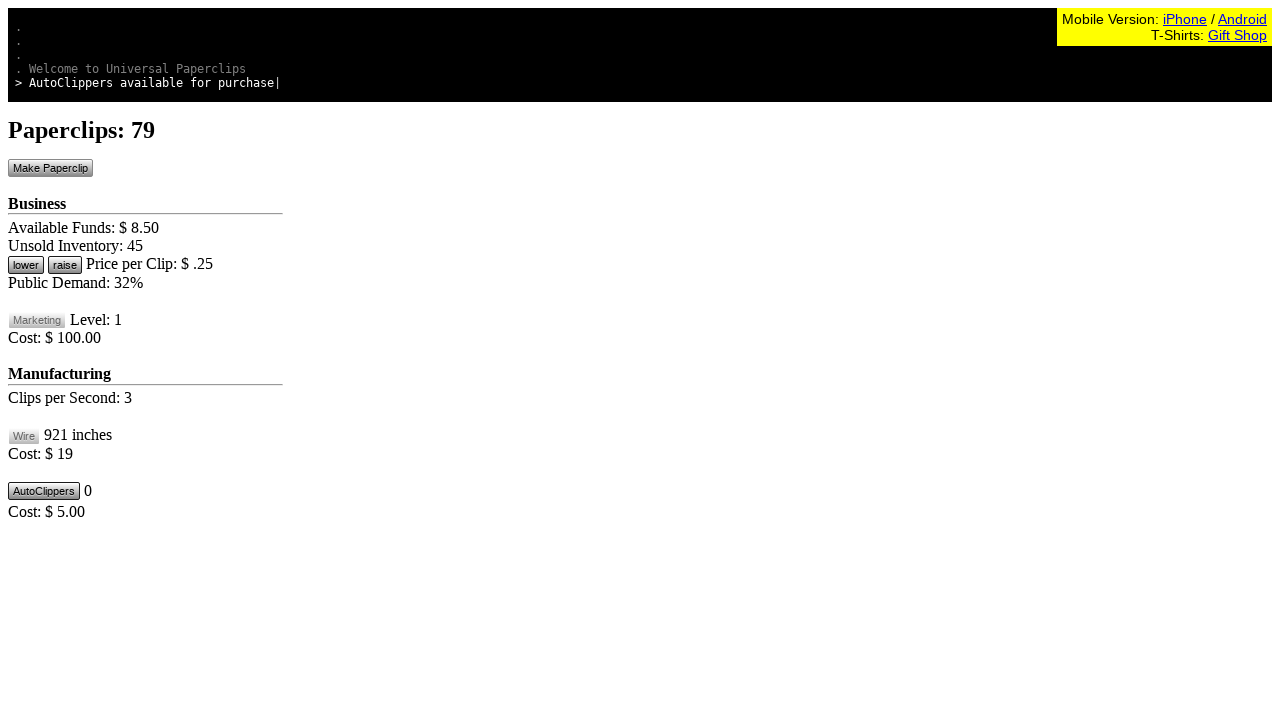

Waited 10ms before next click
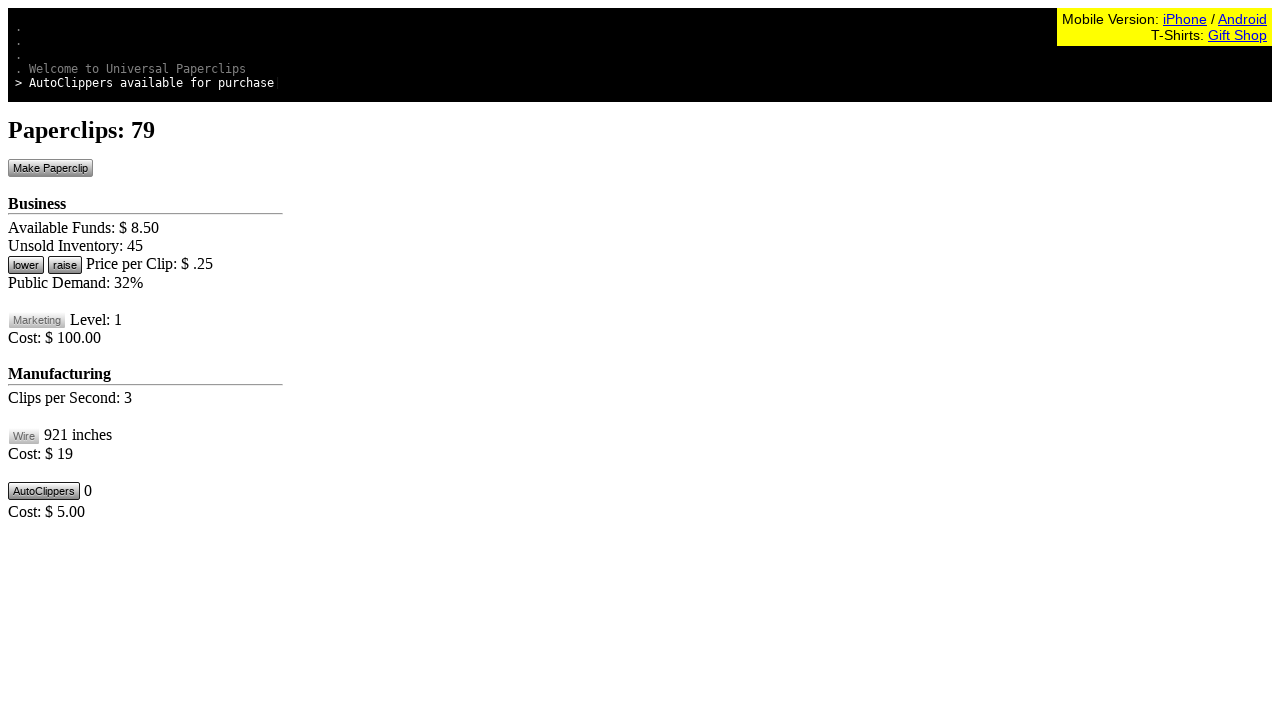

Clicked Make Paperclip button at (50, 168) on #btnMakePaperclip
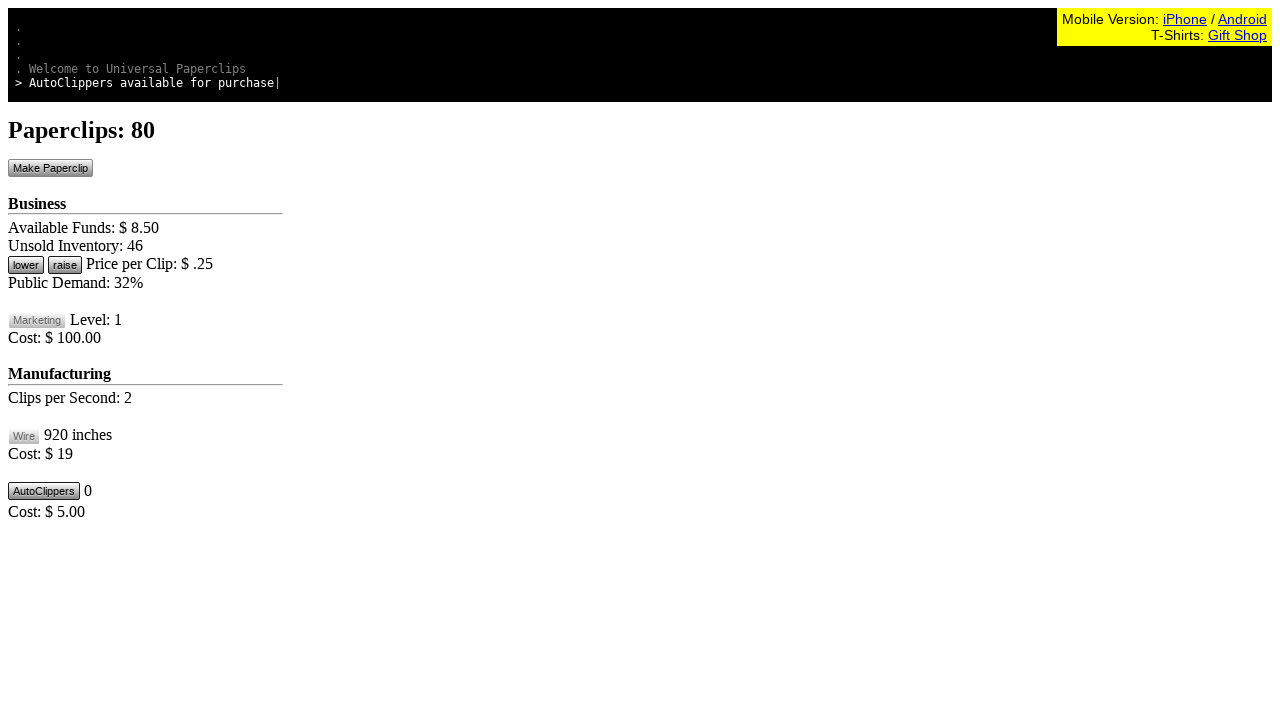

Waited 10ms before next click
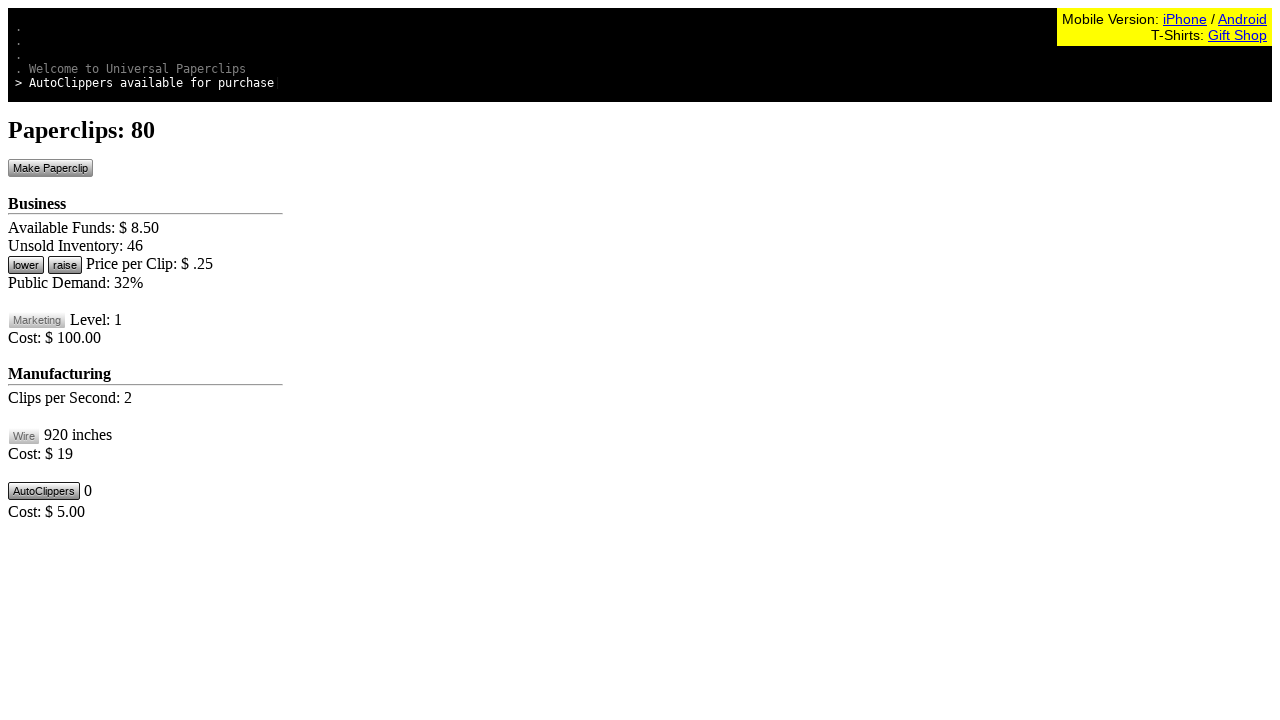

Clicked Make Paperclip button at (50, 168) on #btnMakePaperclip
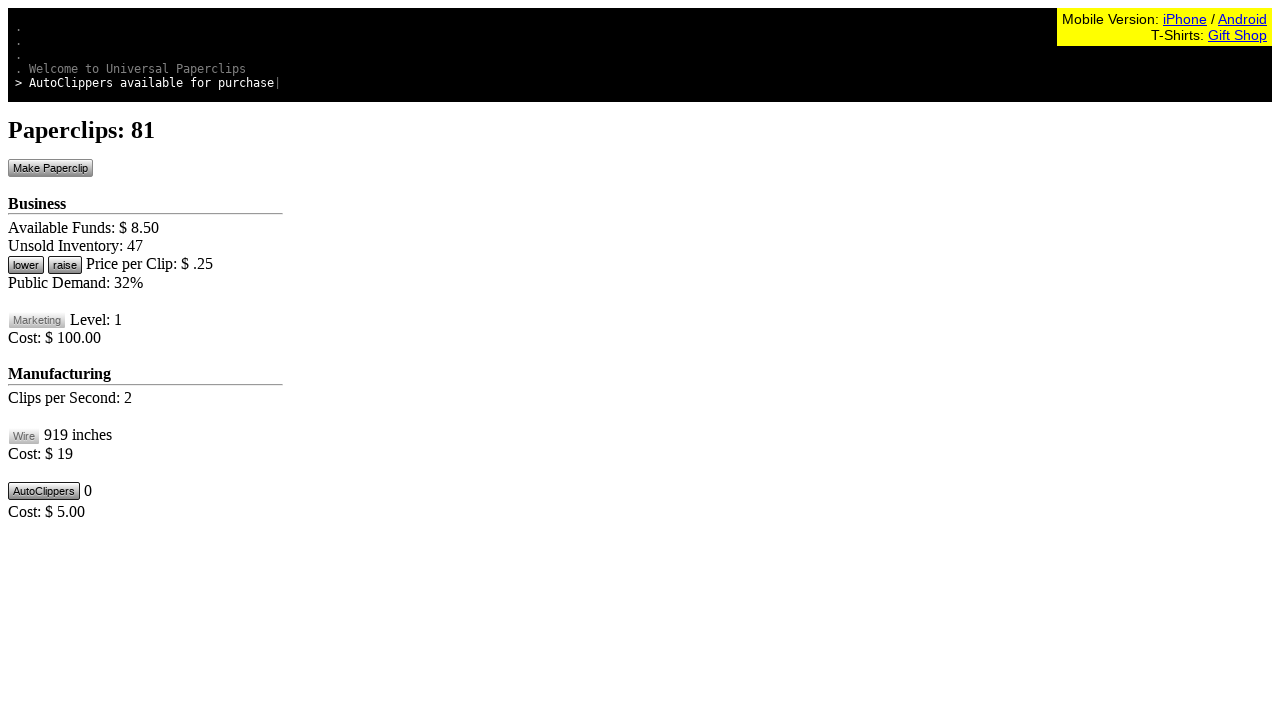

Waited 10ms before next click
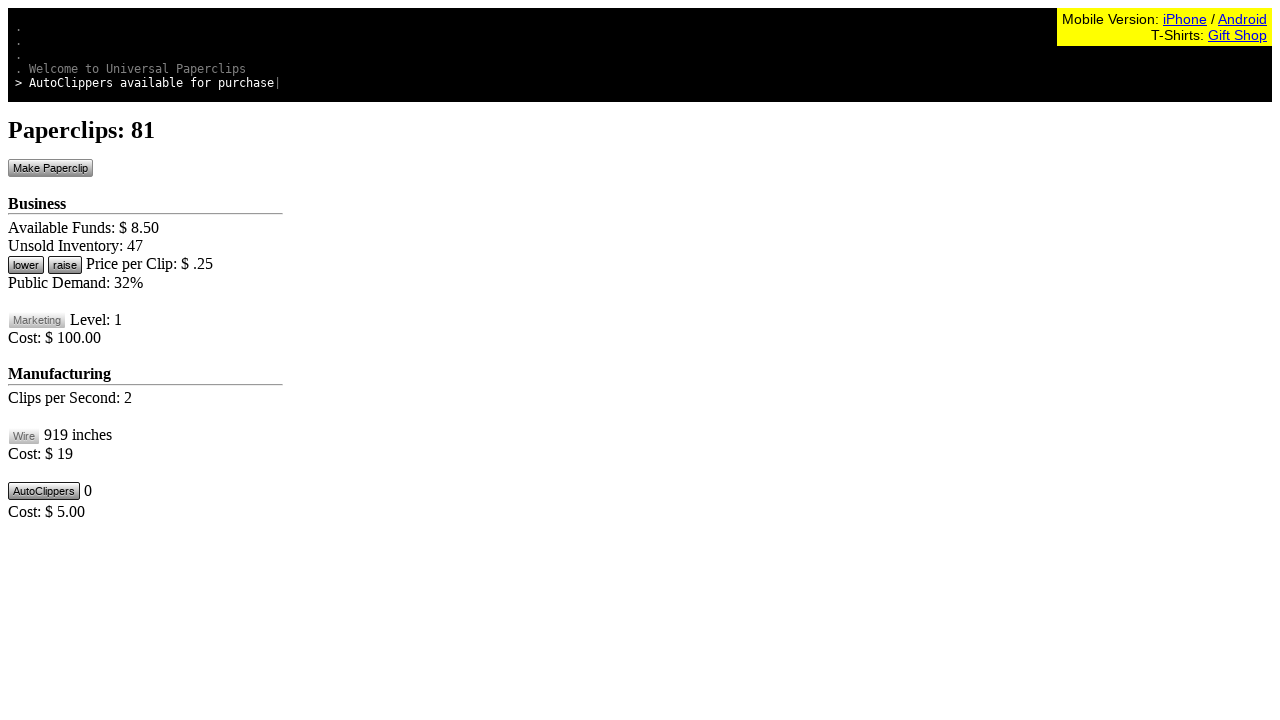

Clicked Make Paperclip button at (50, 168) on #btnMakePaperclip
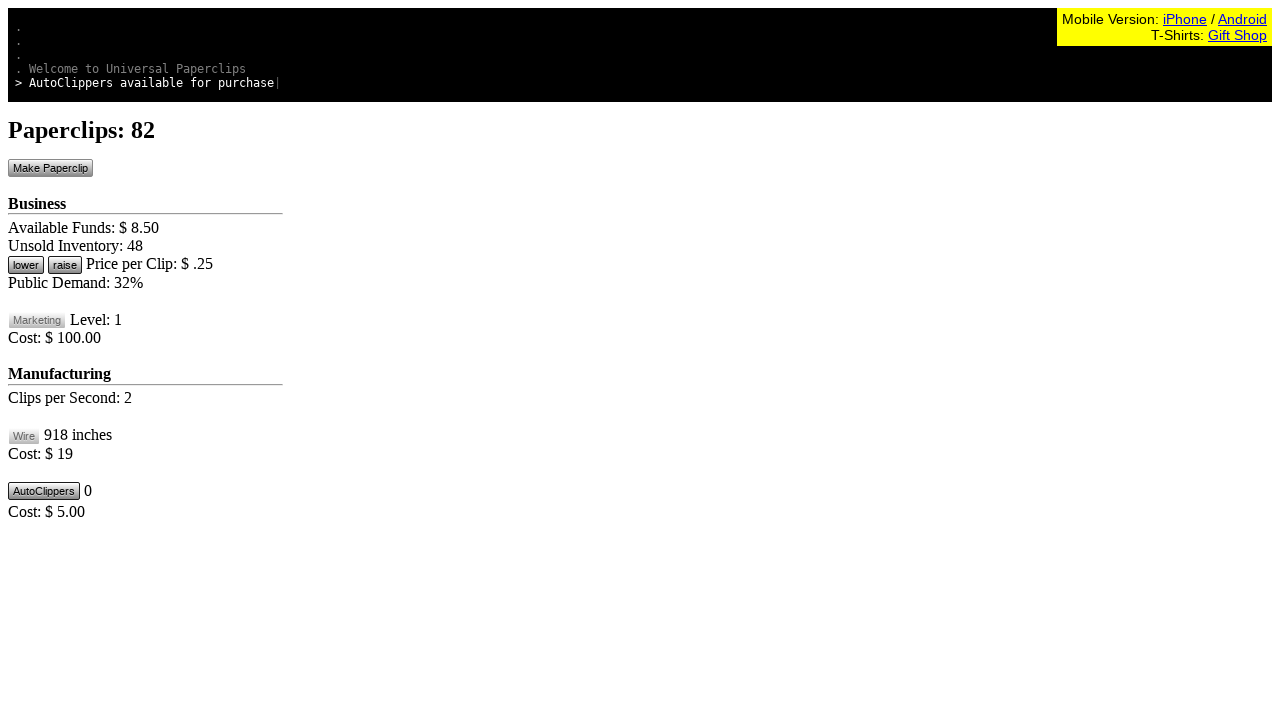

Waited 10ms before next click
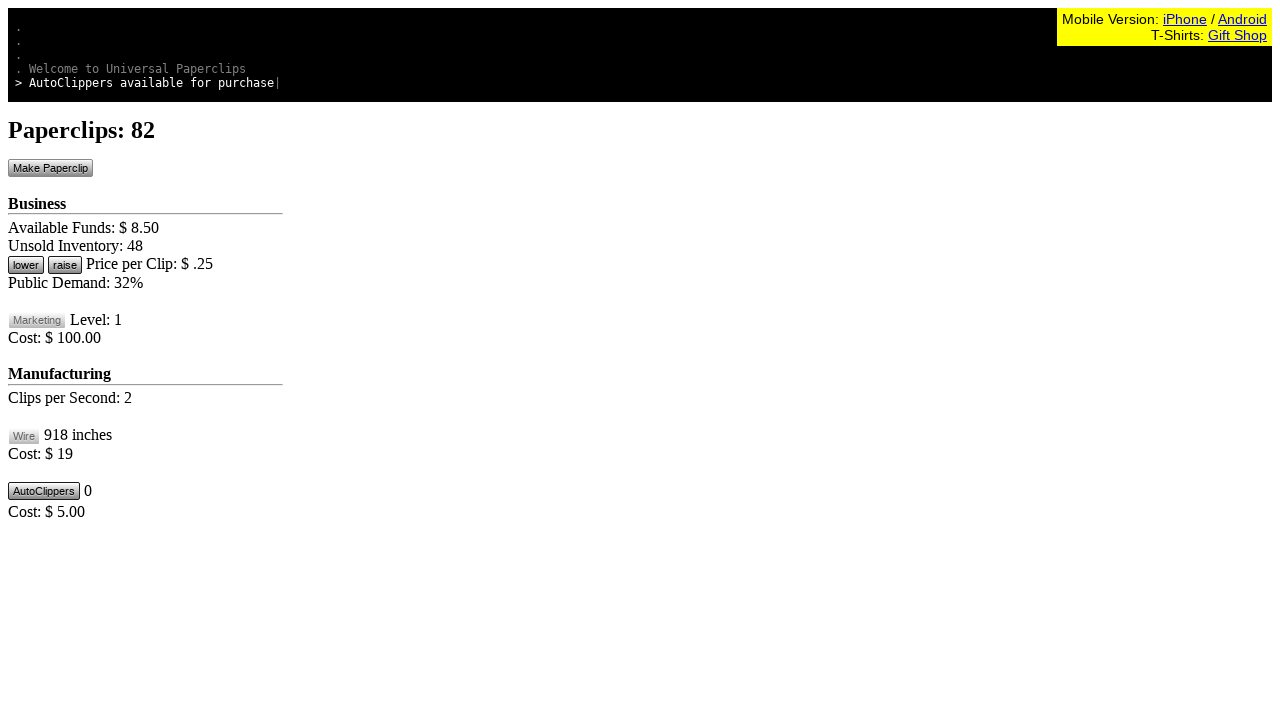

Clicked Make Paperclip button at (50, 168) on #btnMakePaperclip
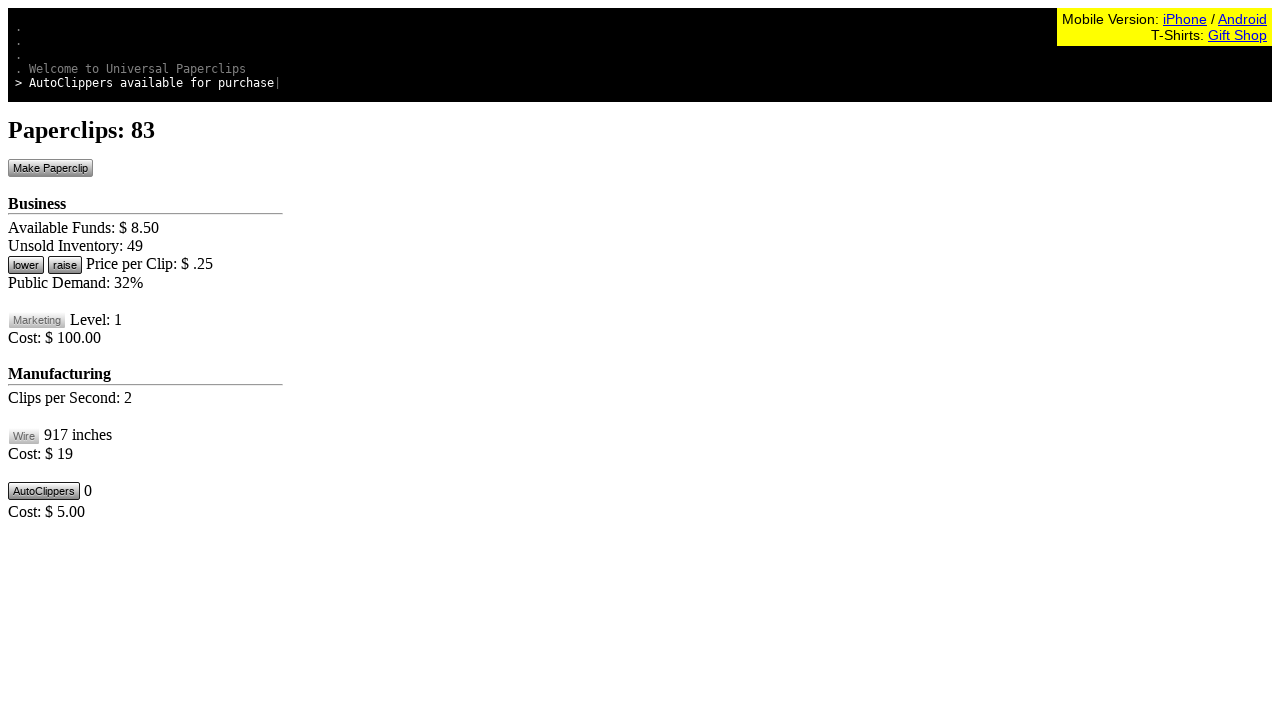

Waited 10ms before next click
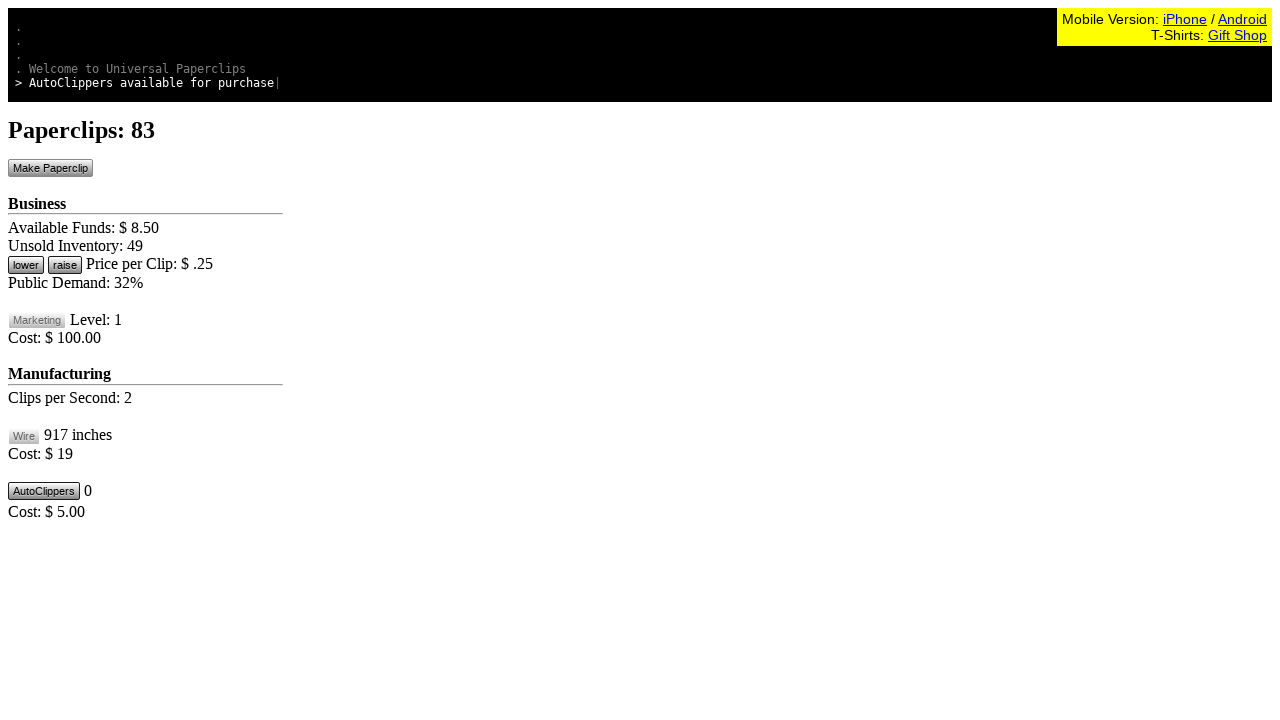

Clicked Make Paperclip button at (50, 168) on #btnMakePaperclip
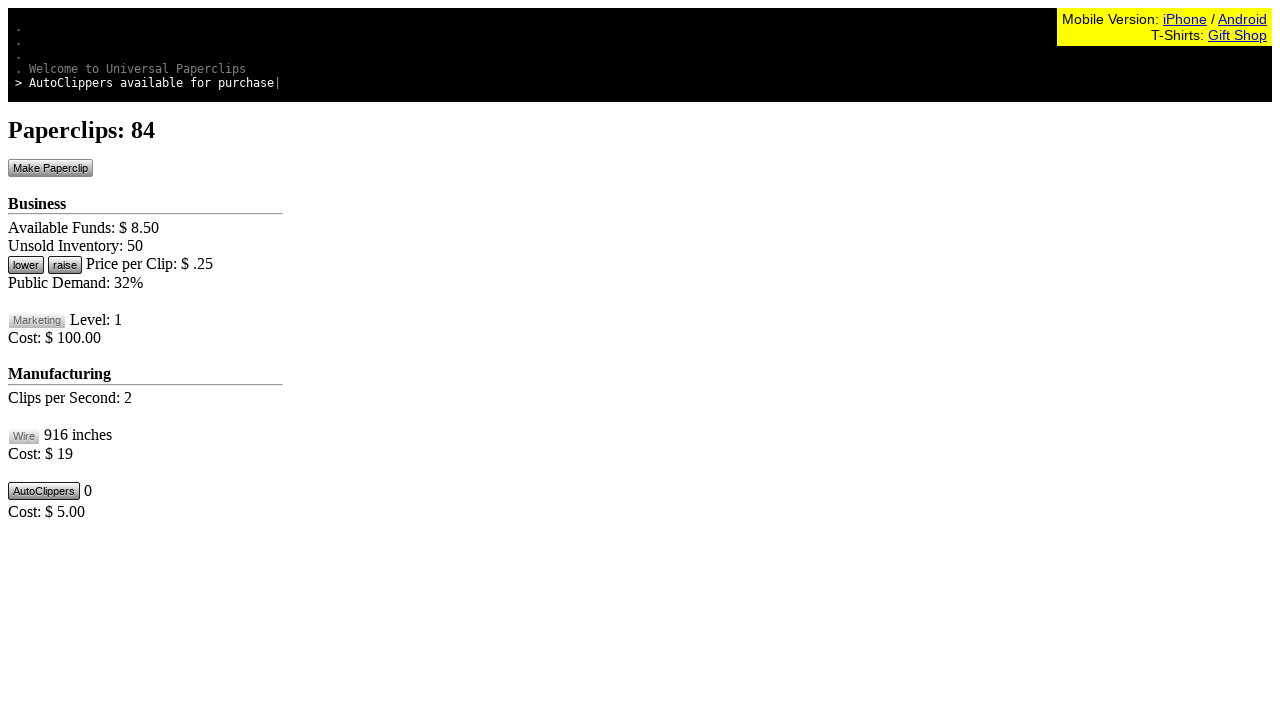

Waited 10ms before next click
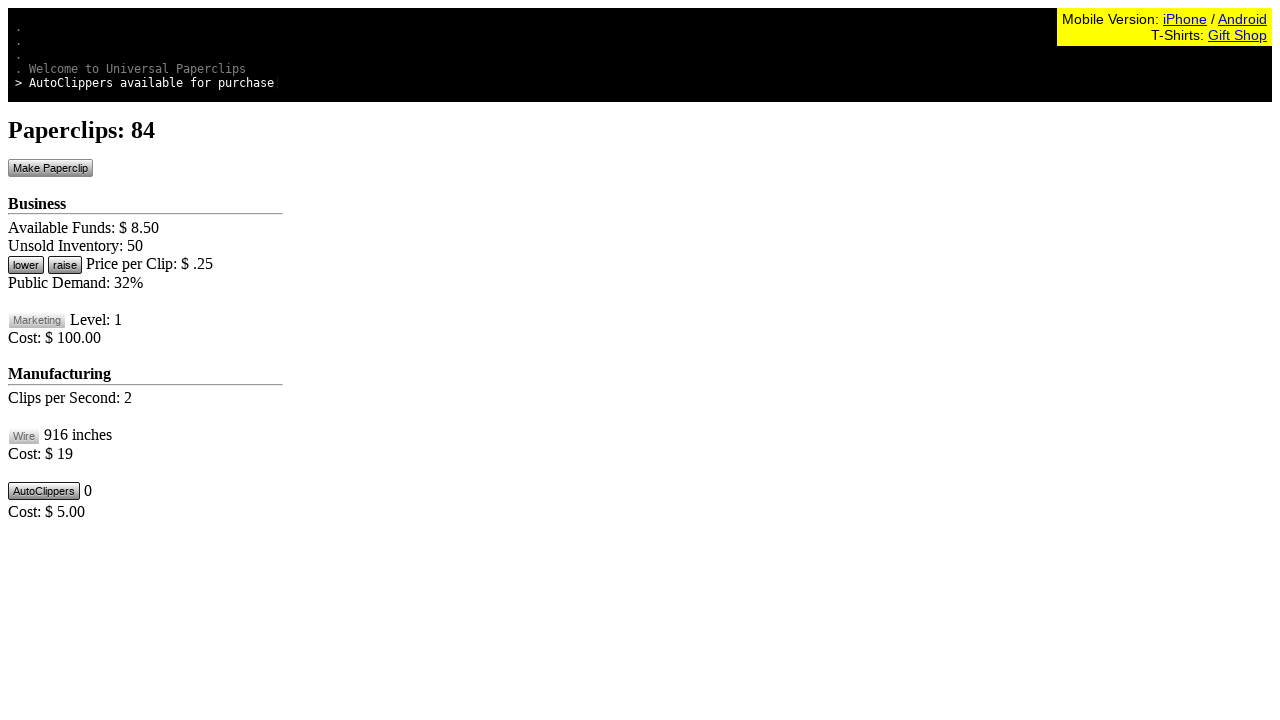

Clicked Make Paperclip button at (50, 168) on #btnMakePaperclip
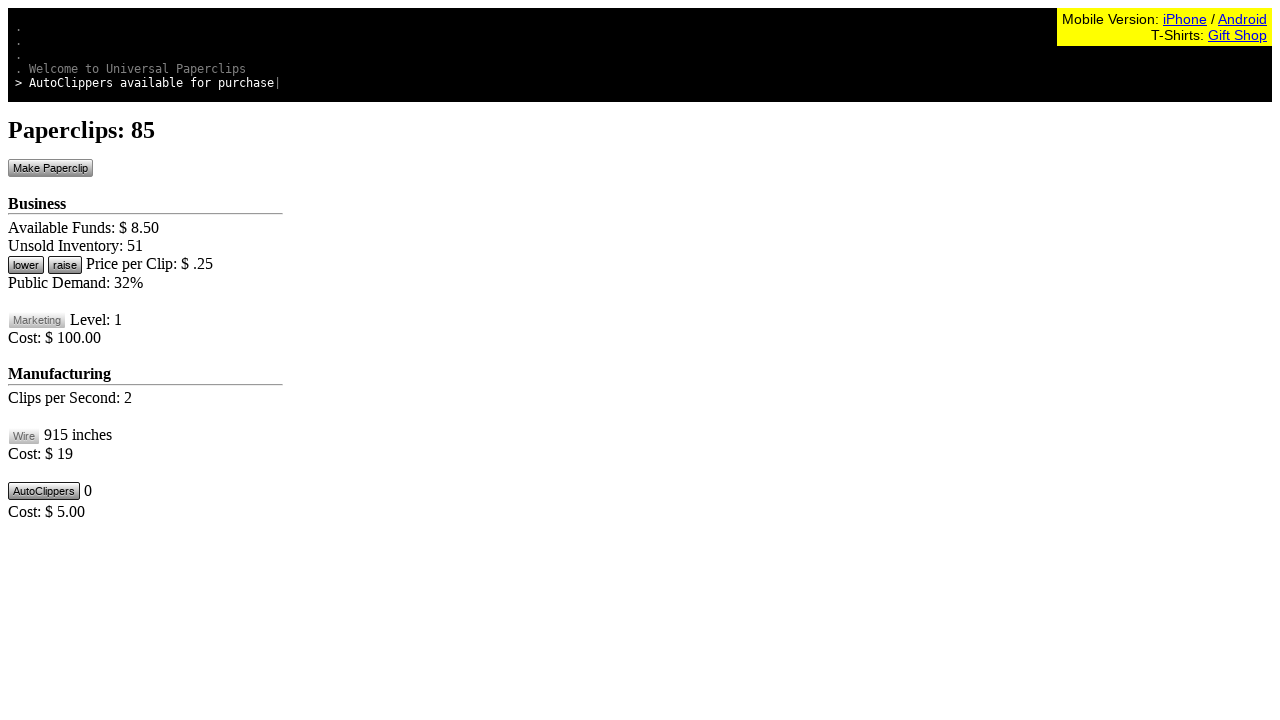

Waited 10ms before next click
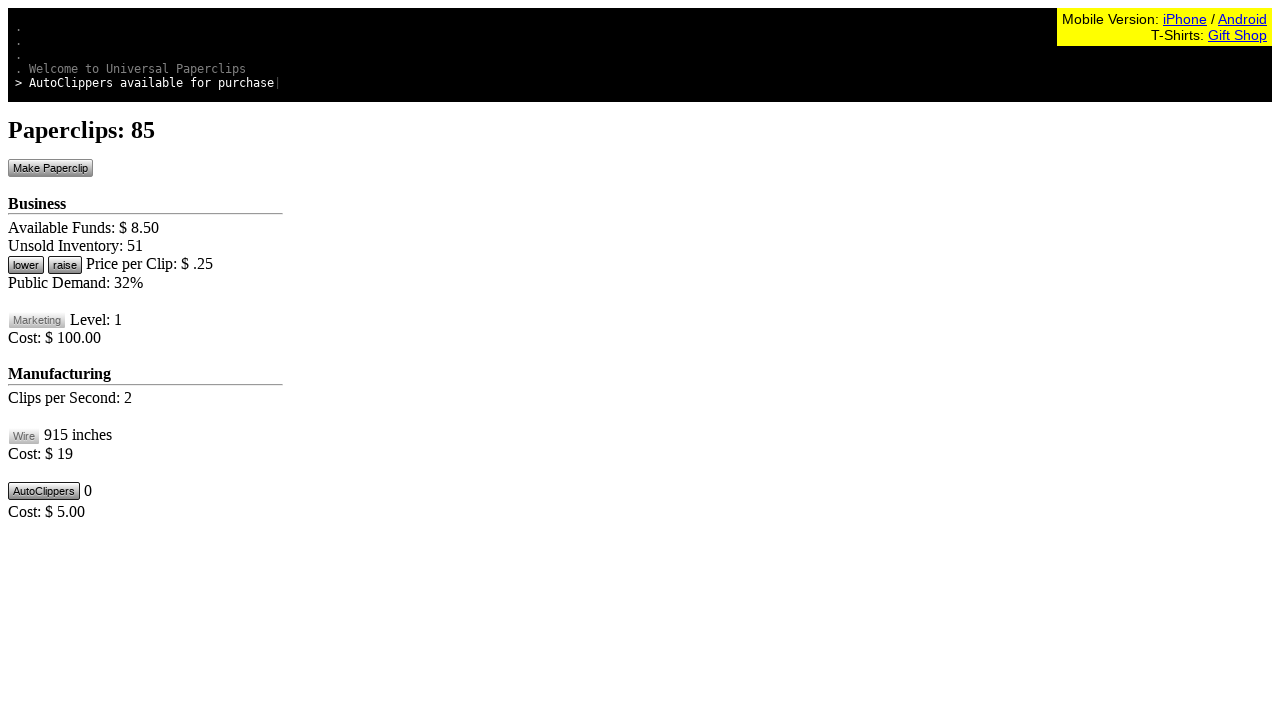

Clicked Make Paperclip button at (50, 168) on #btnMakePaperclip
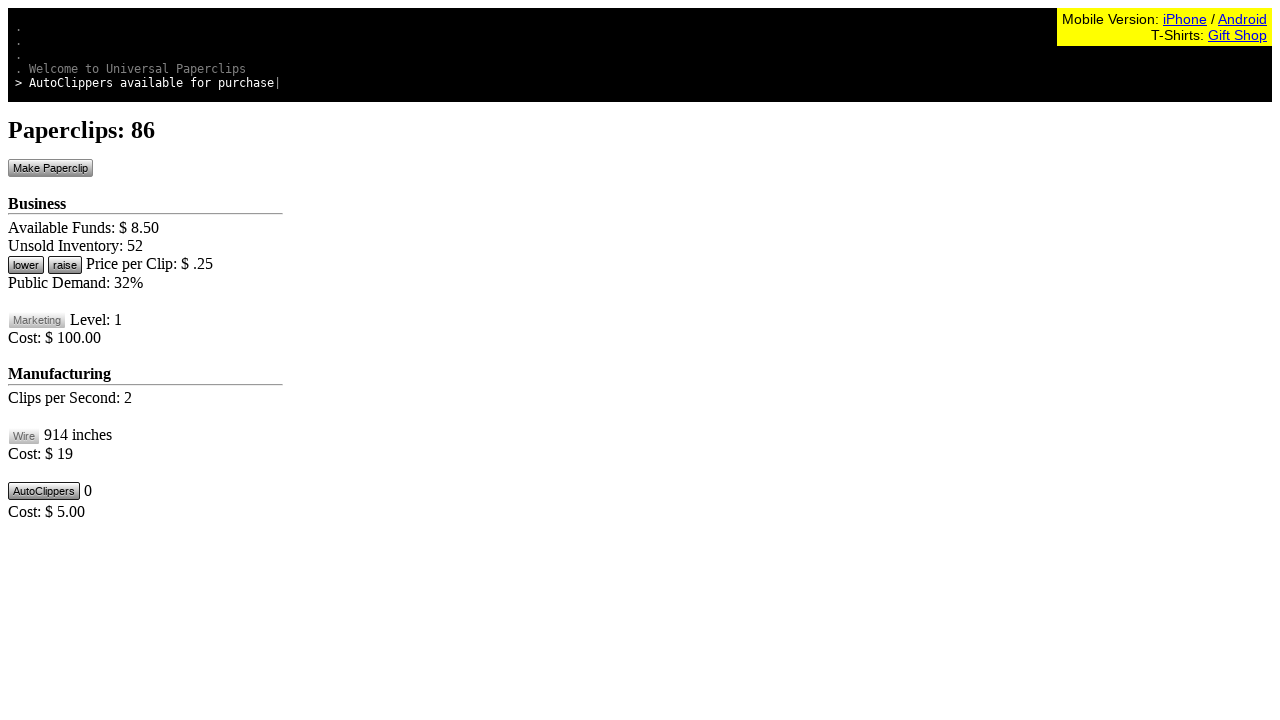

Waited 10ms before next click
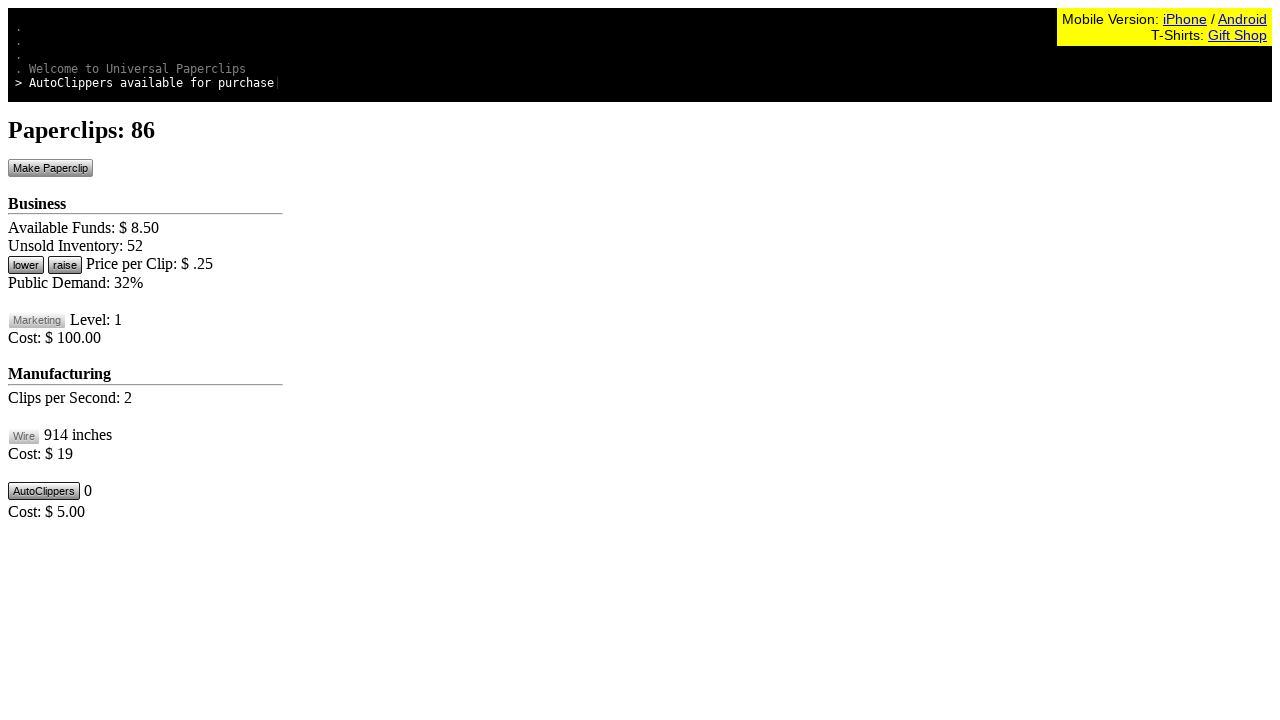

Clicked Make Paperclip button at (50, 168) on #btnMakePaperclip
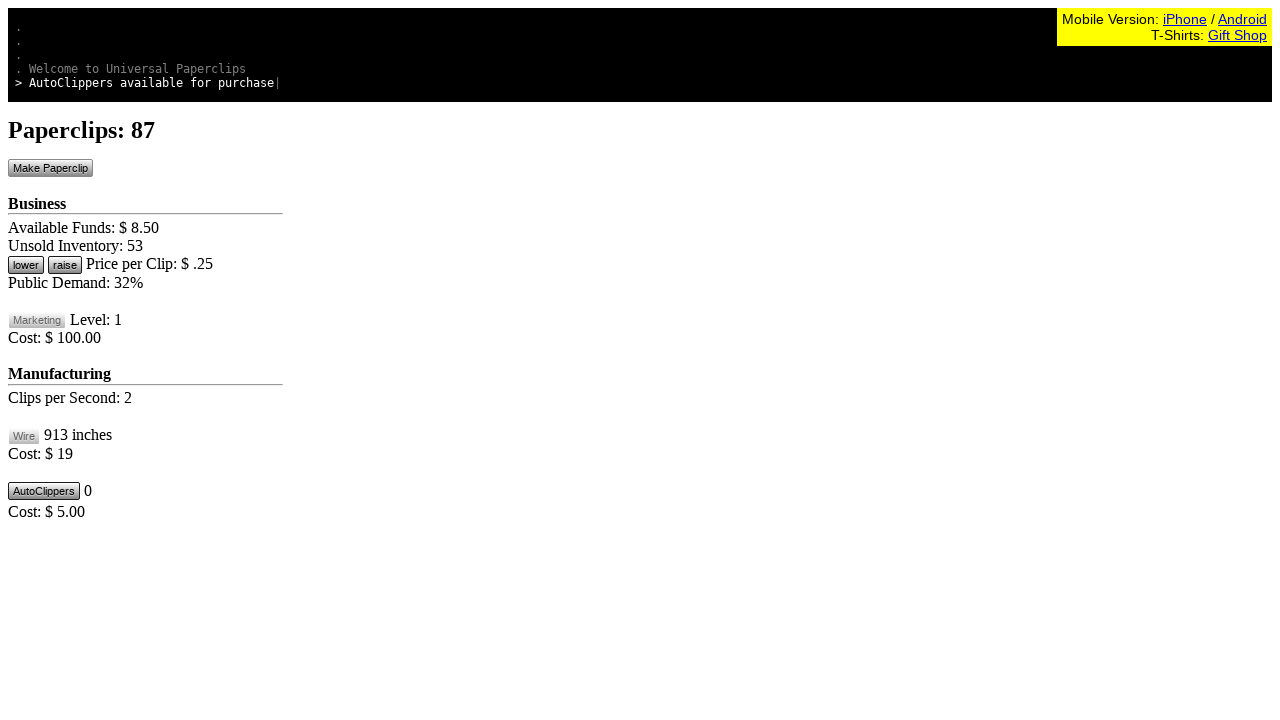

Waited 10ms before next click
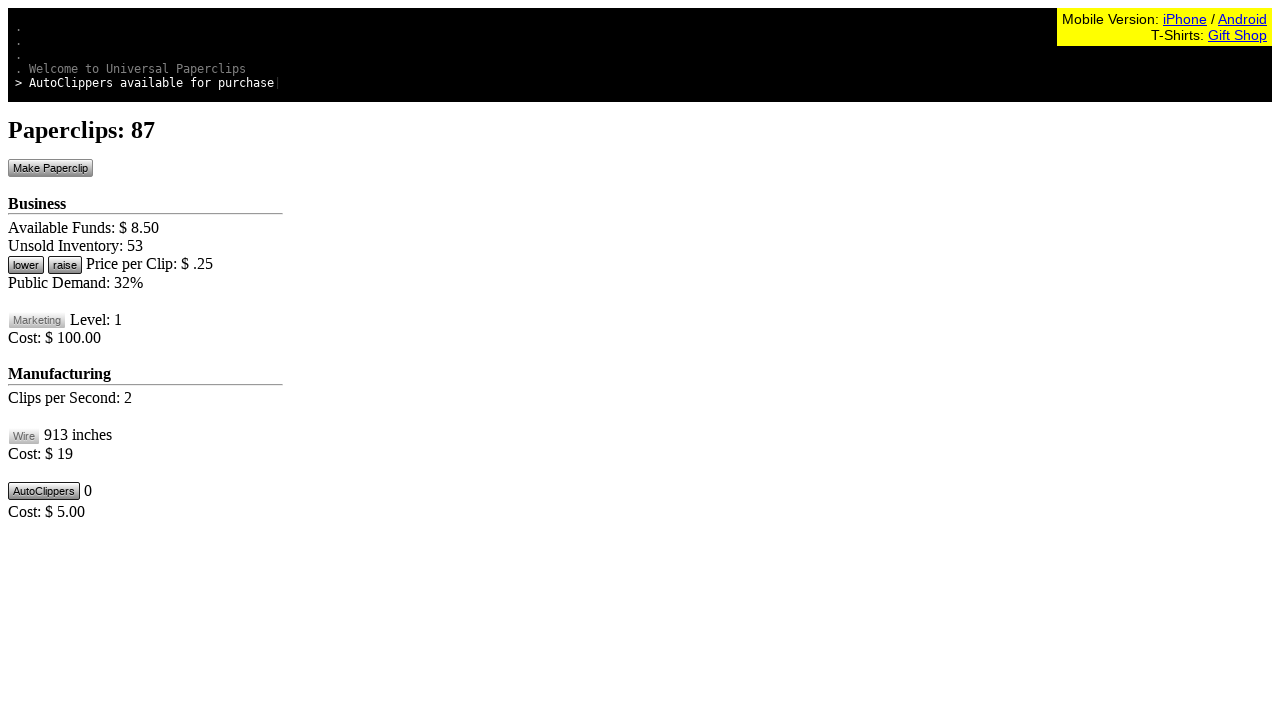

Clicked Make Paperclip button at (50, 168) on #btnMakePaperclip
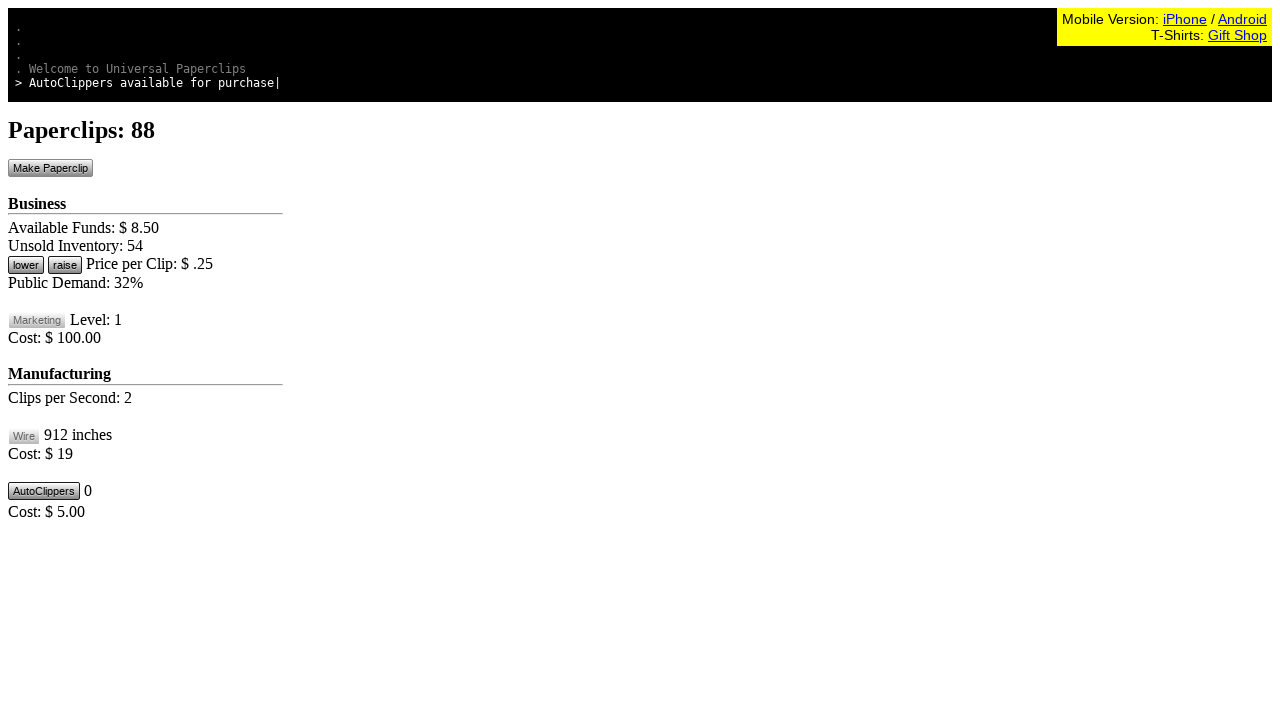

Waited 10ms before next click
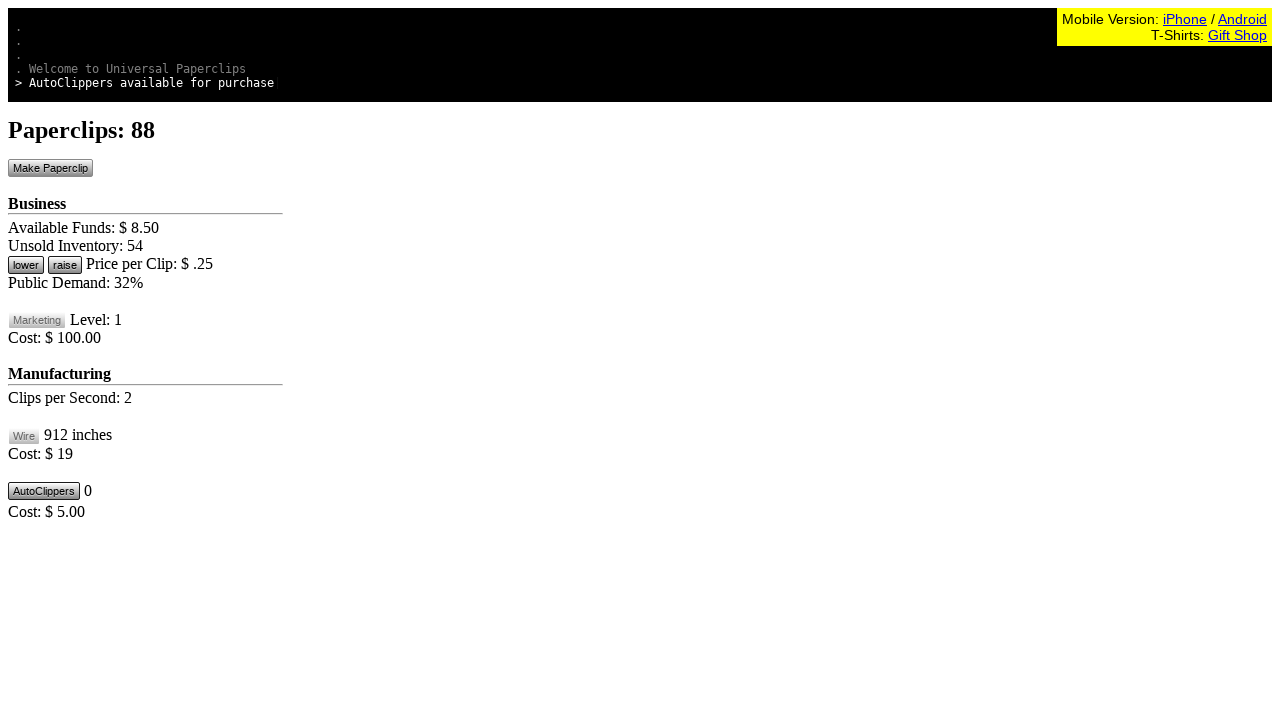

Clicked Make Paperclip button at (50, 168) on #btnMakePaperclip
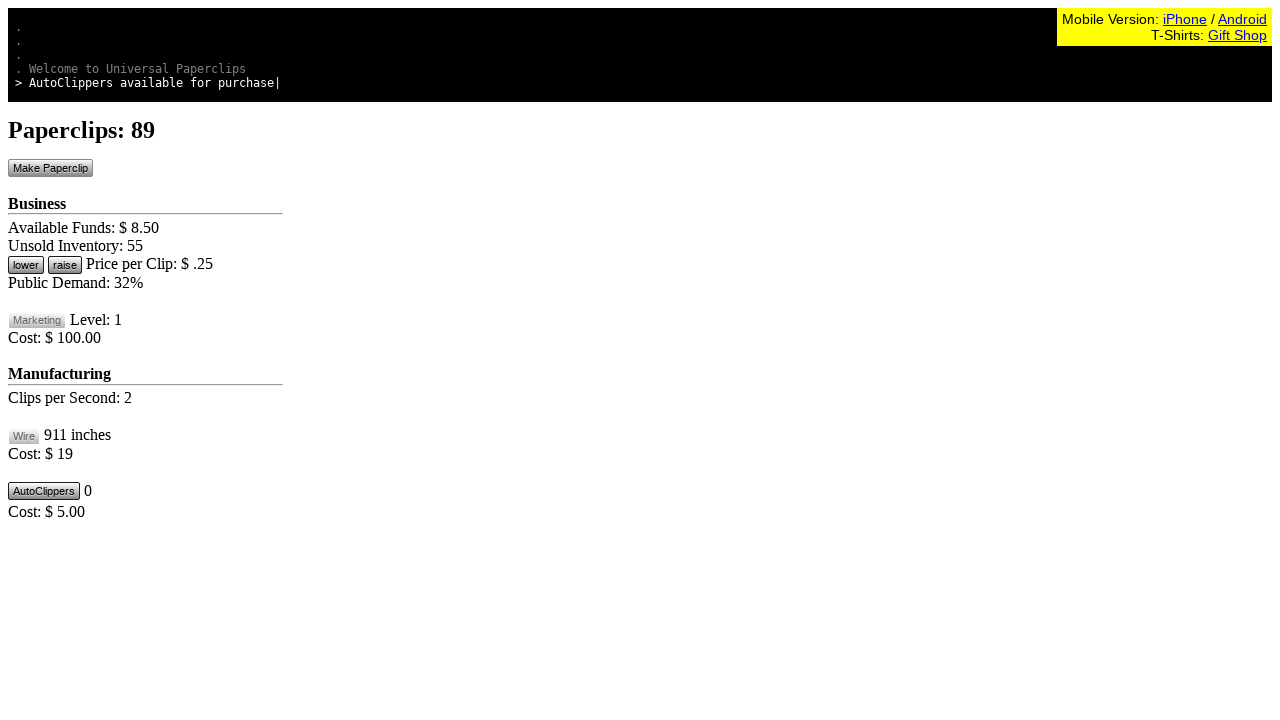

Waited 10ms before next click
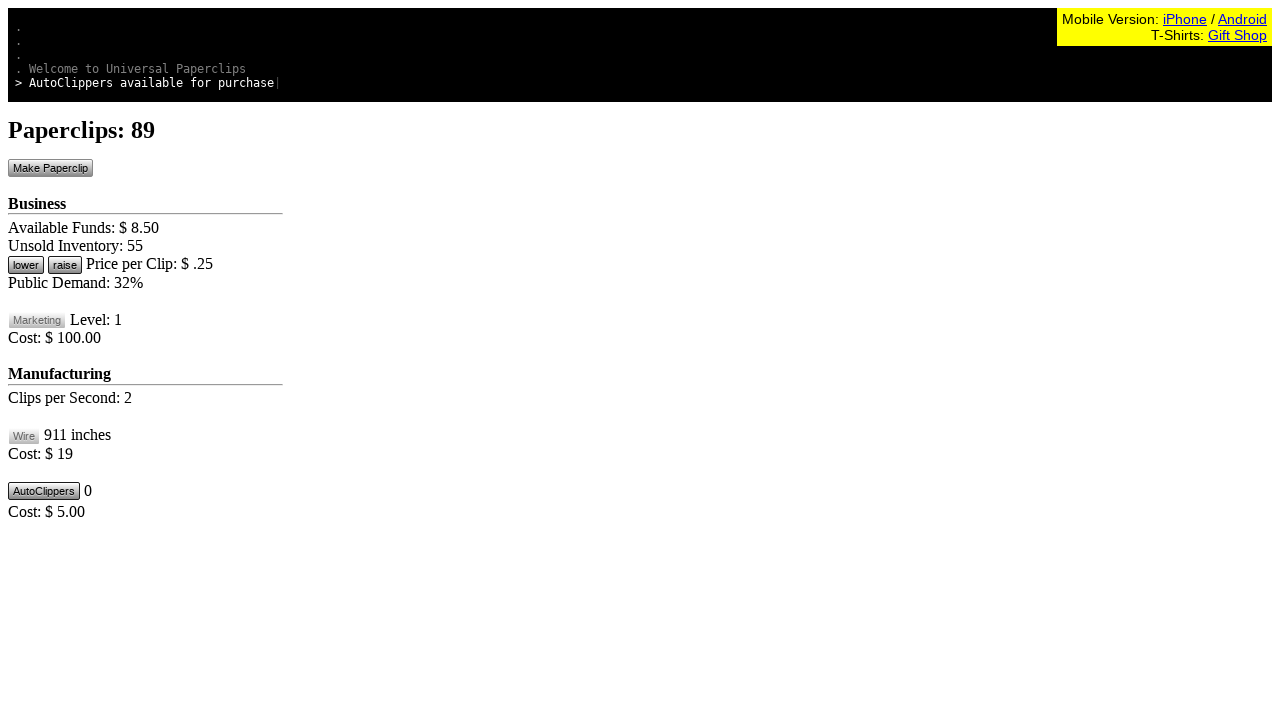

Clicked Make Paperclip button at (50, 168) on #btnMakePaperclip
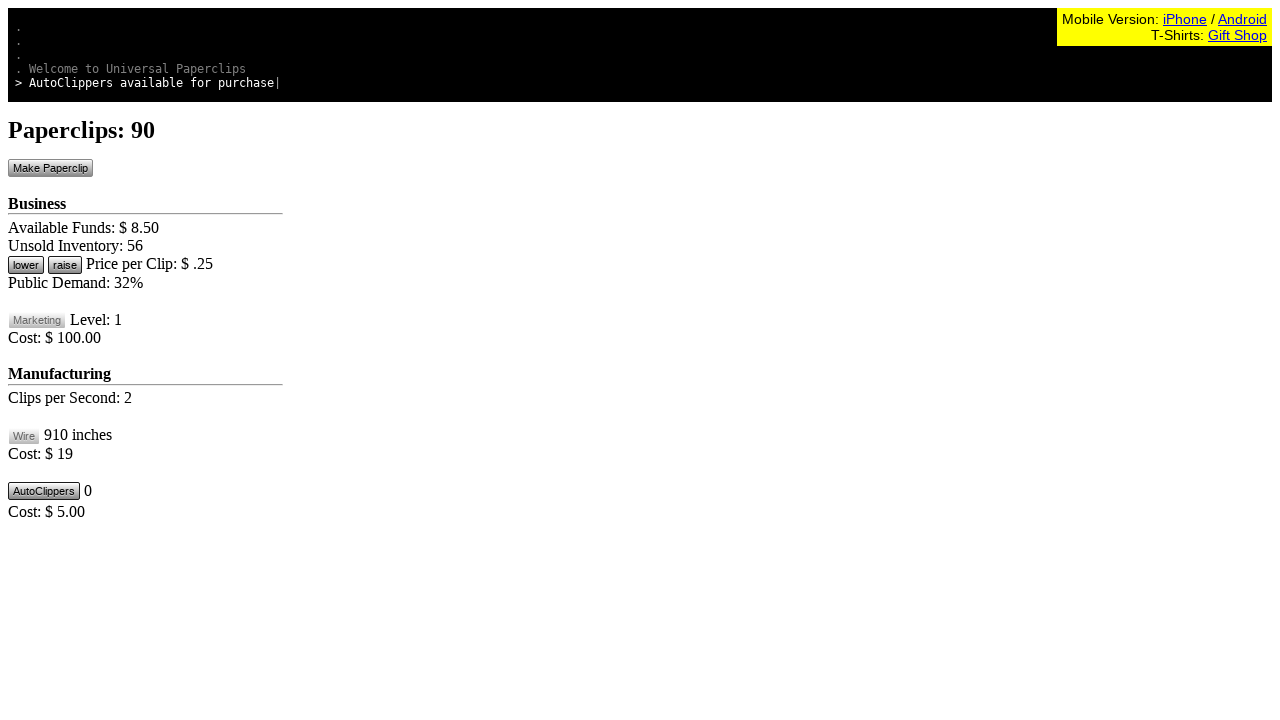

Waited 10ms before next click
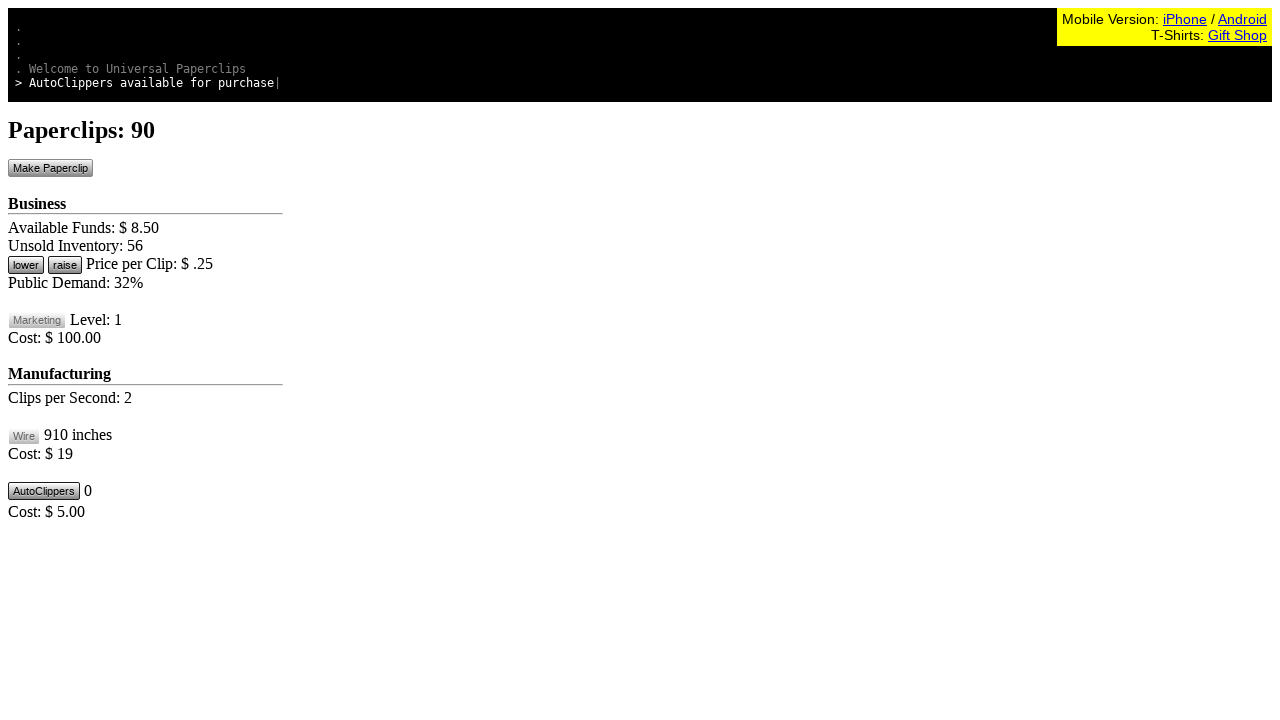

Clicked Make Paperclip button at (50, 168) on #btnMakePaperclip
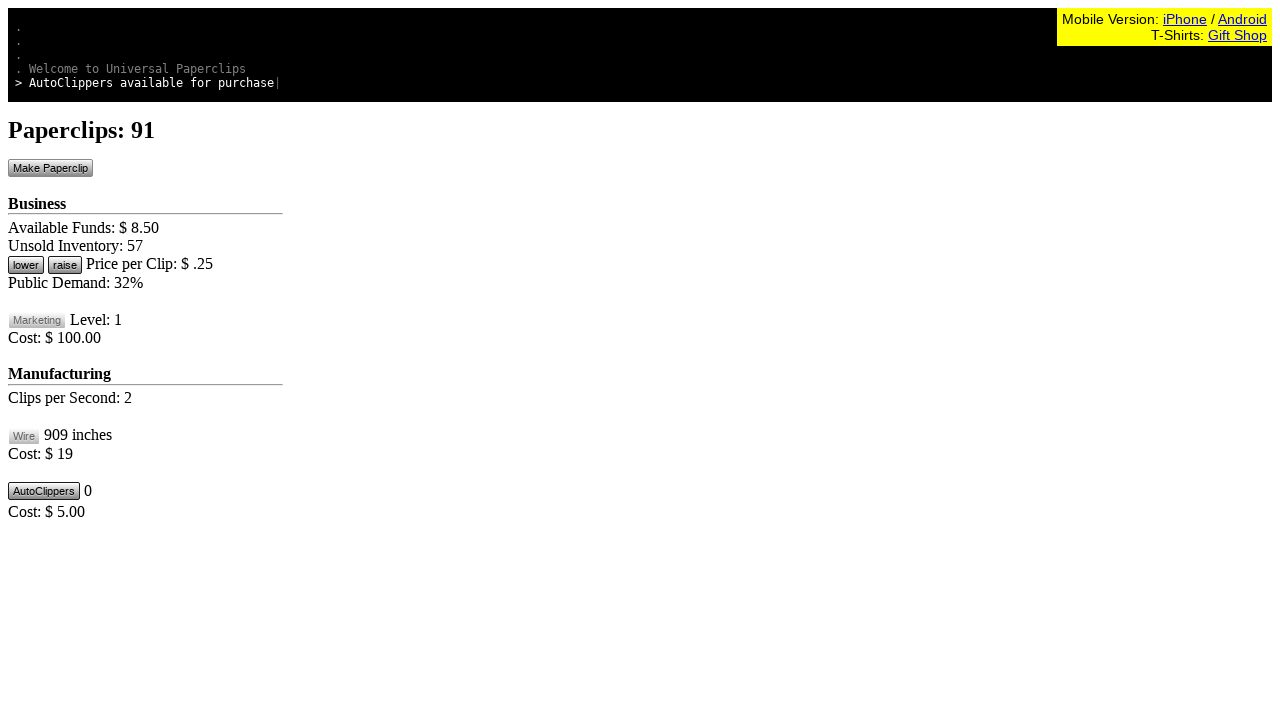

Waited 10ms before next click
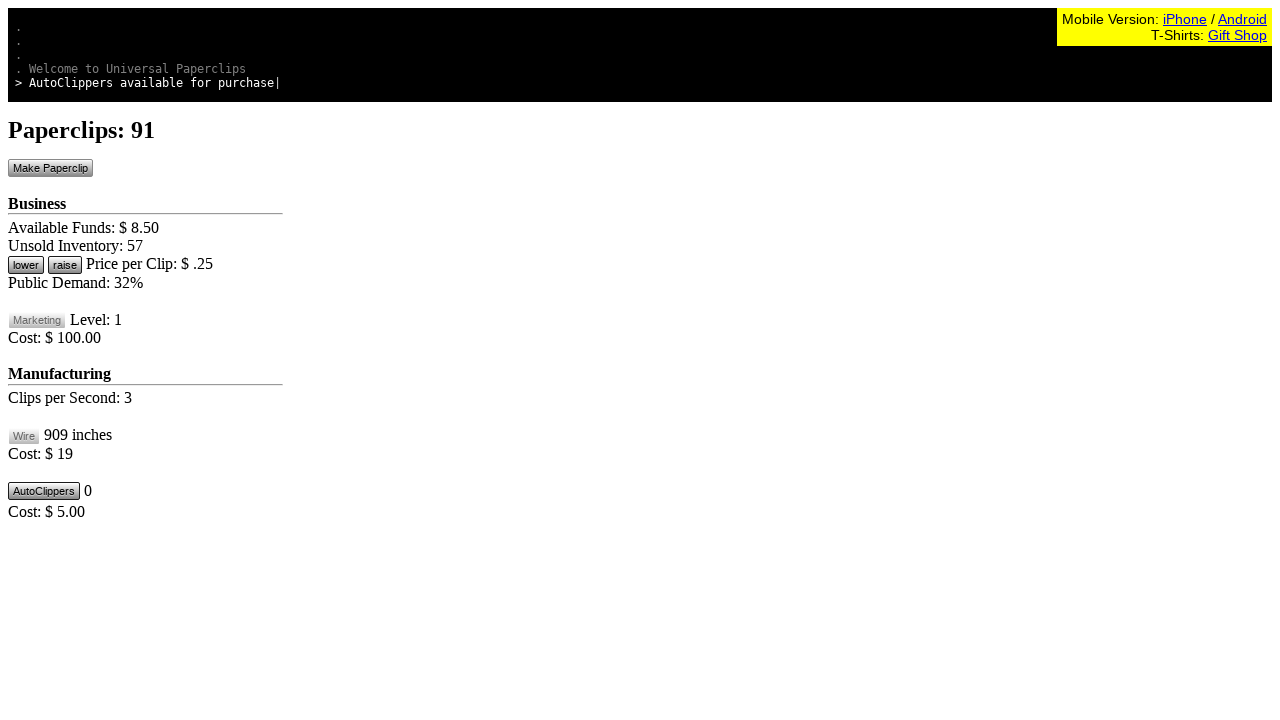

Clicked Make Paperclip button at (50, 168) on #btnMakePaperclip
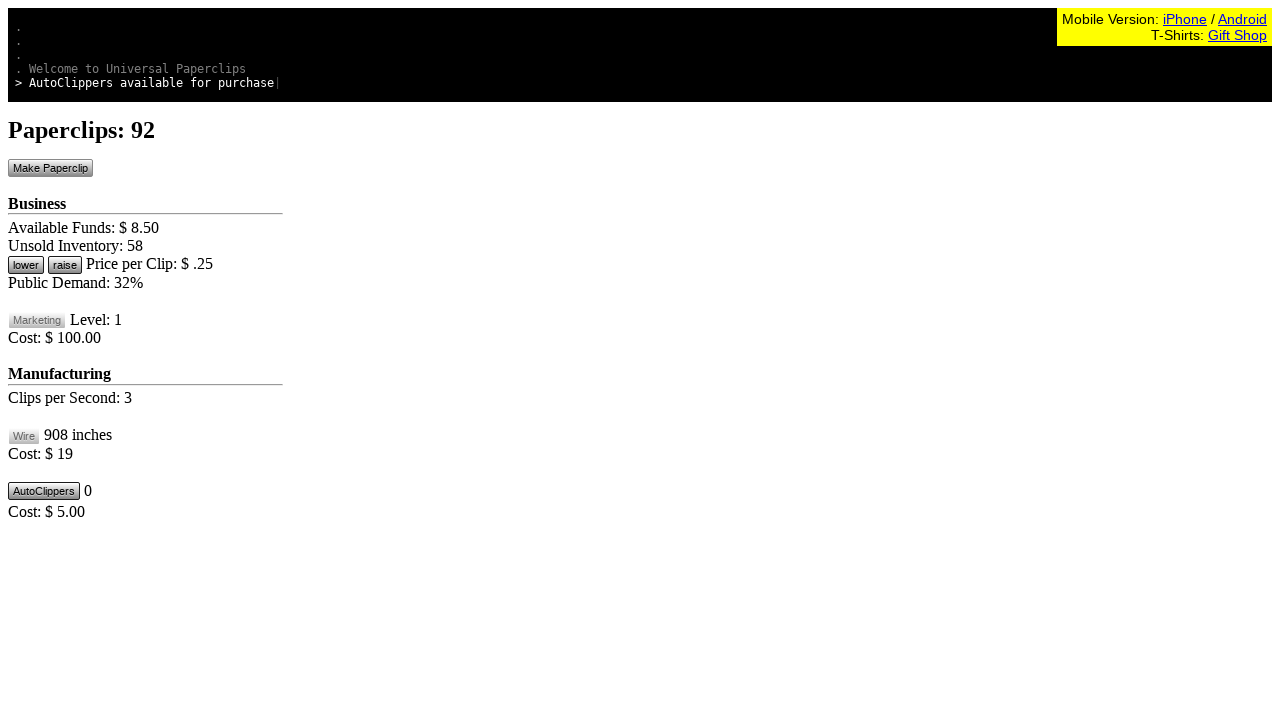

Waited 10ms before next click
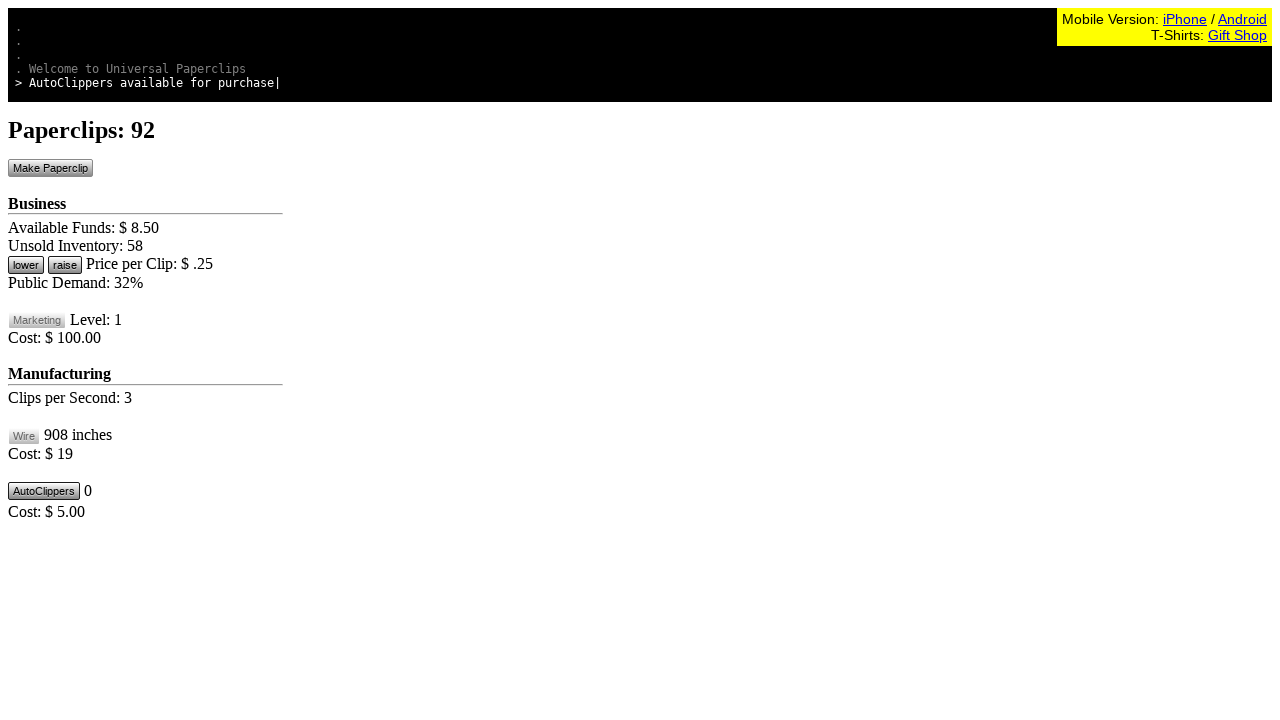

Clicked Make Paperclip button at (50, 168) on #btnMakePaperclip
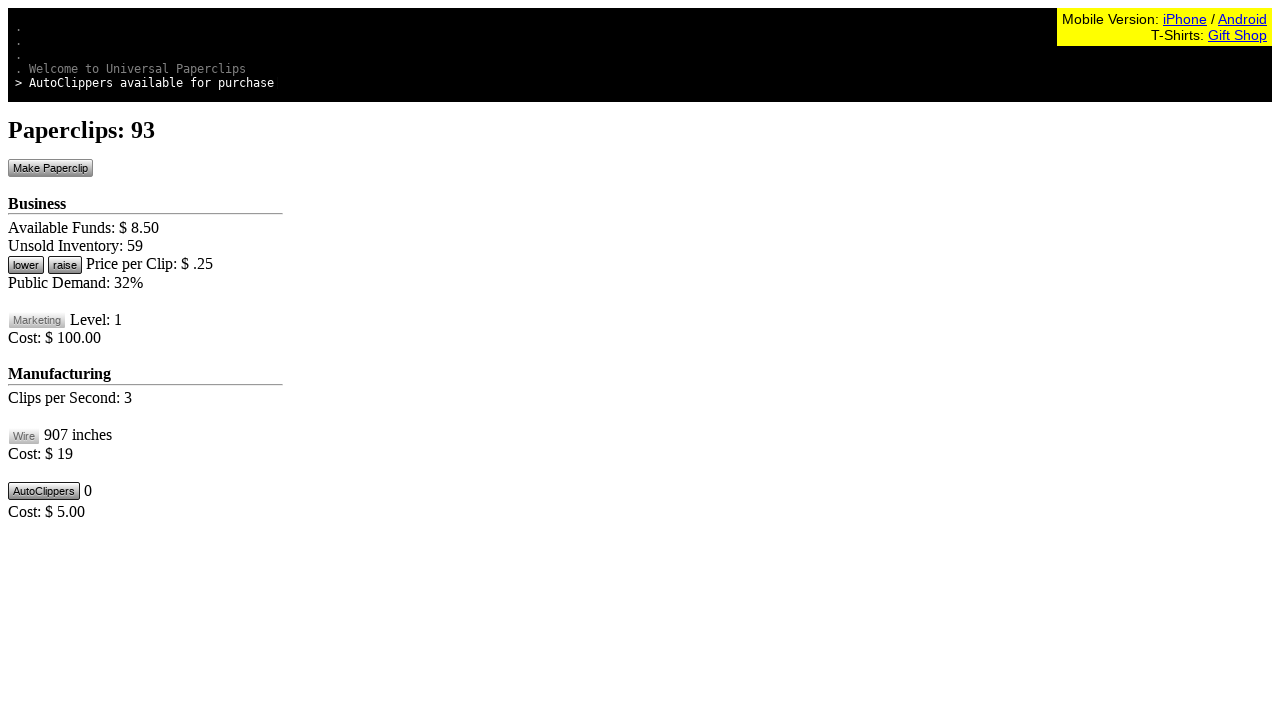

Waited 10ms before next click
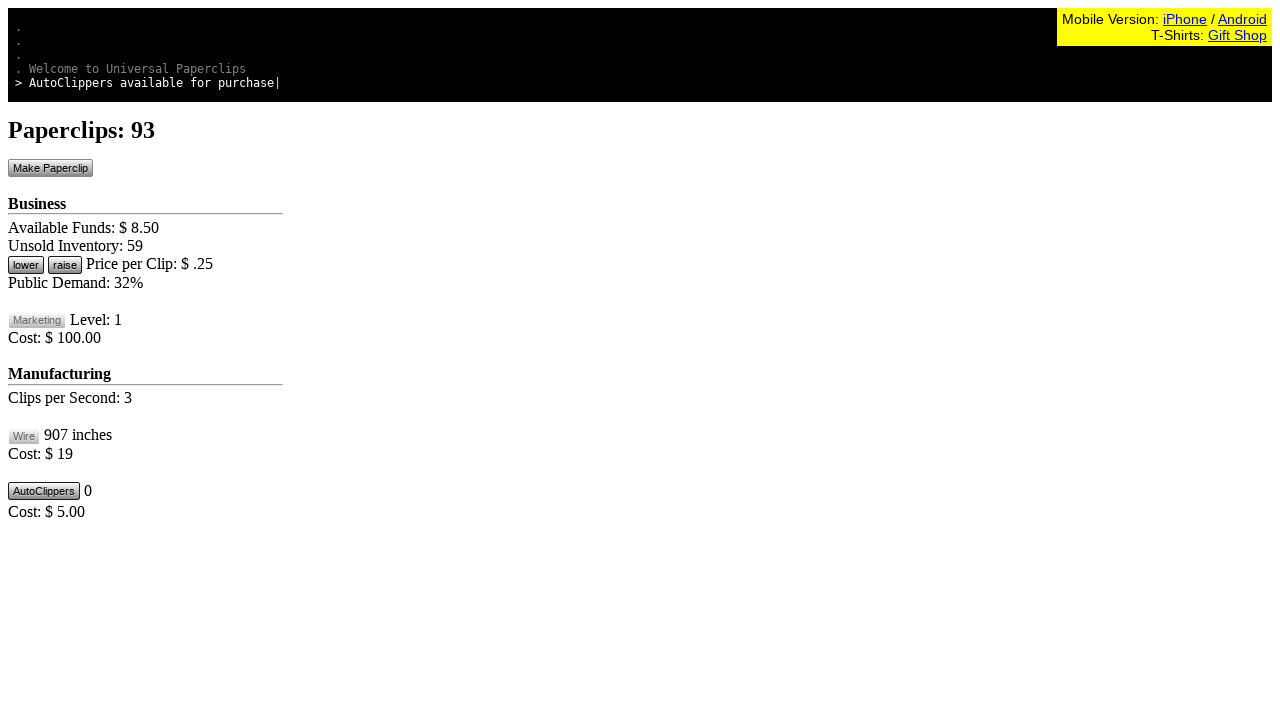

Clicked Make Paperclip button at (50, 168) on #btnMakePaperclip
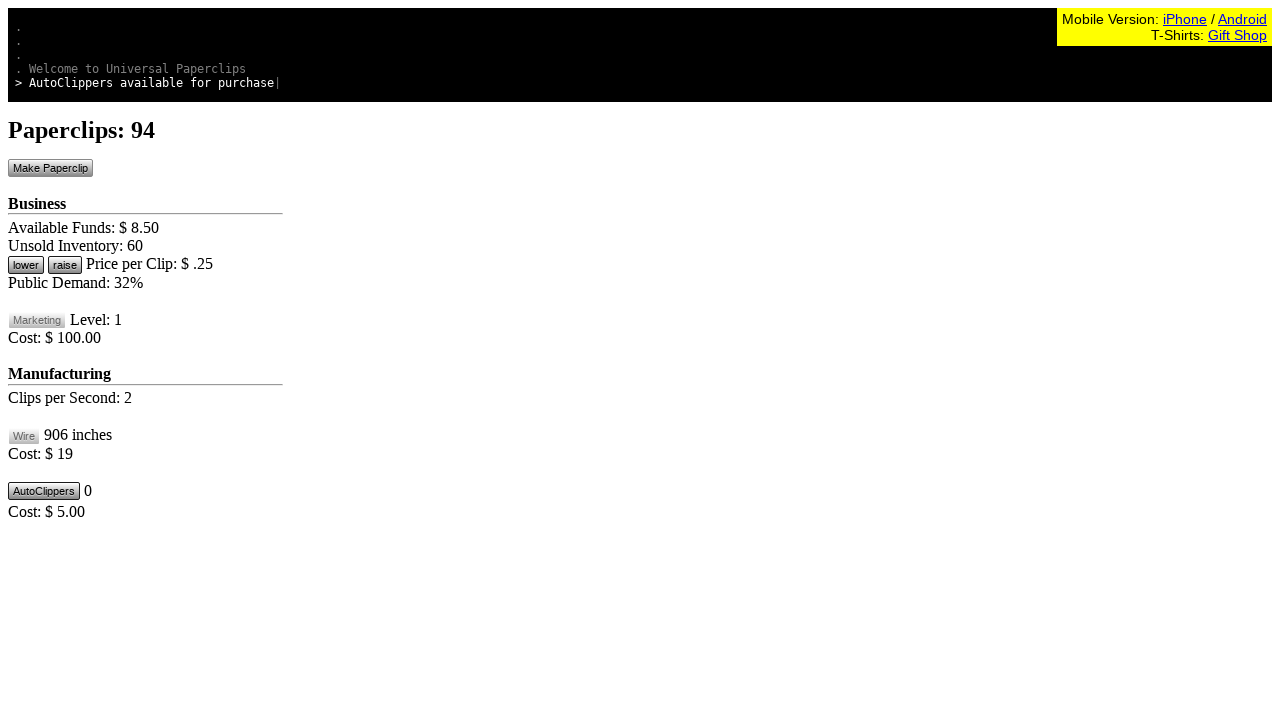

Waited 10ms before next click
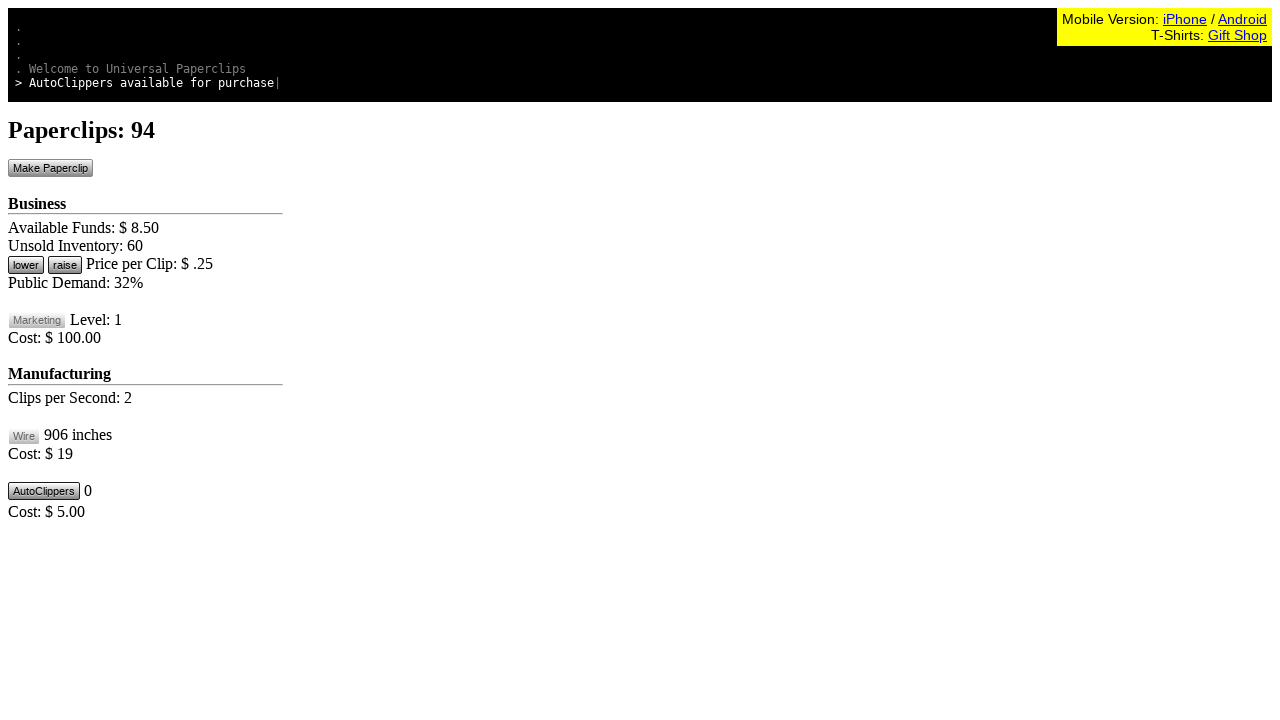

Clicked Make Paperclip button at (50, 168) on #btnMakePaperclip
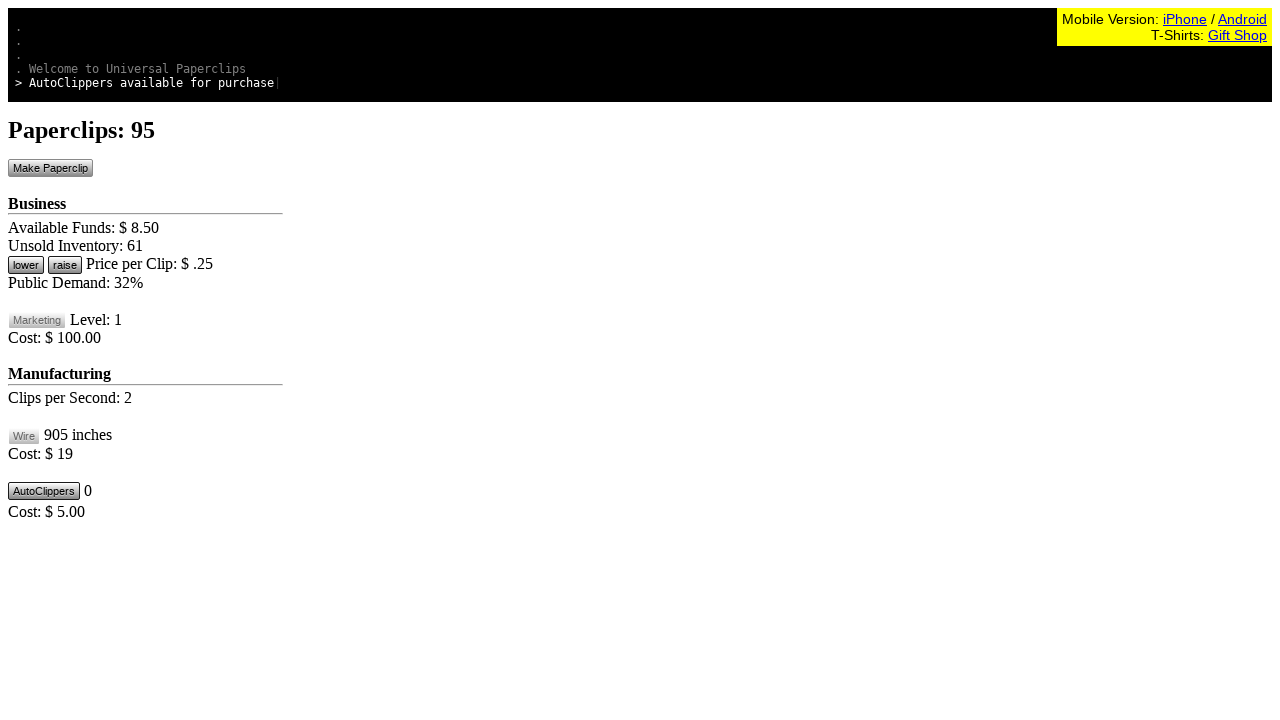

Waited 10ms before next click
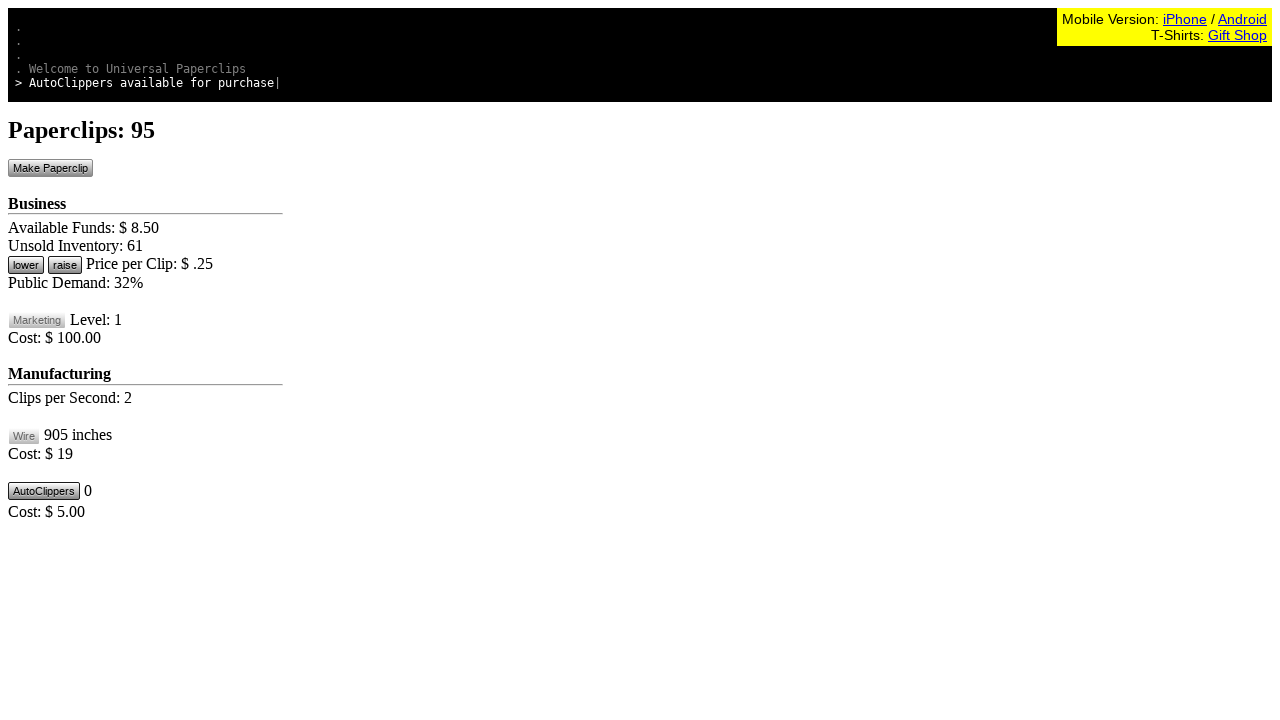

Clicked Make Paperclip button at (50, 168) on #btnMakePaperclip
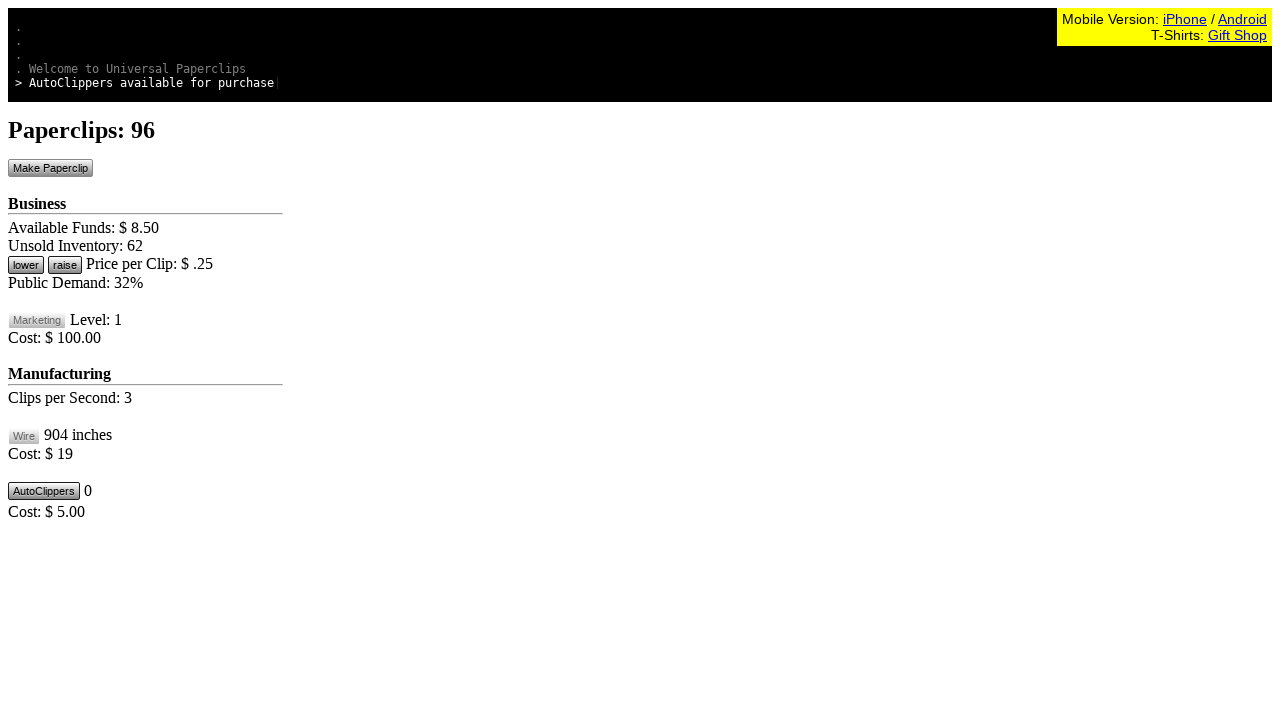

Waited 10ms before next click
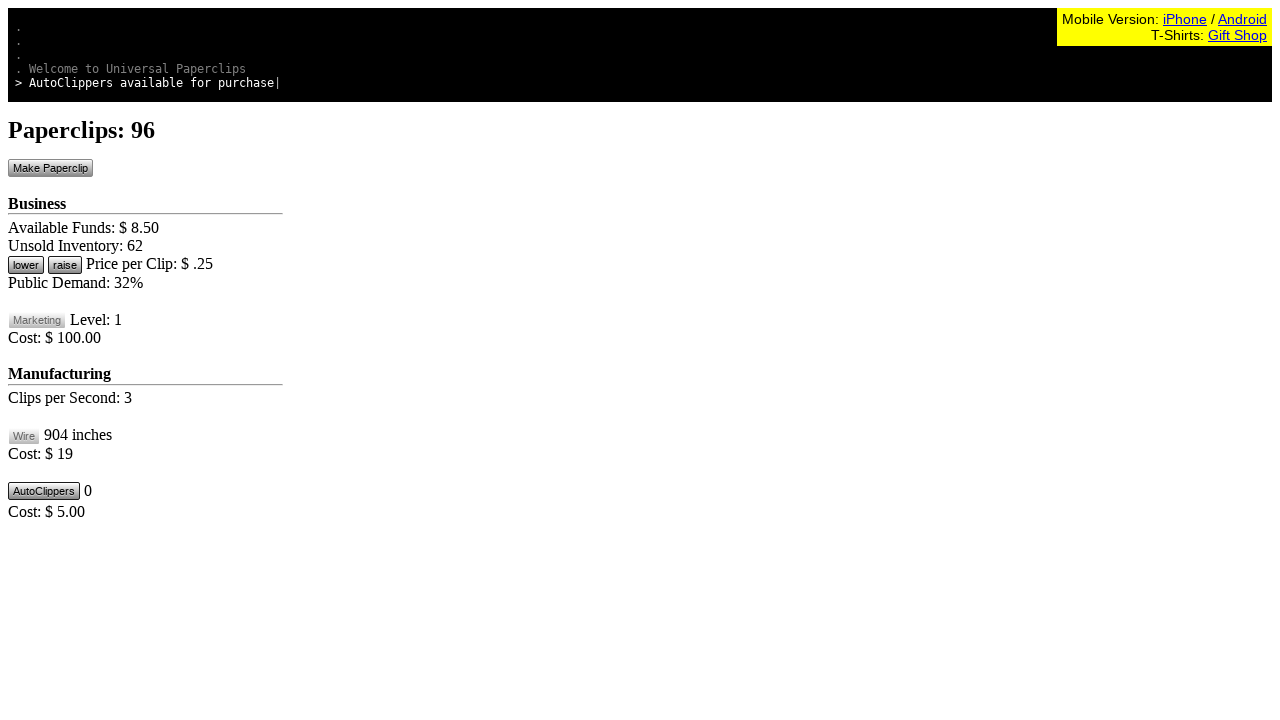

Clicked Make Paperclip button at (50, 168) on #btnMakePaperclip
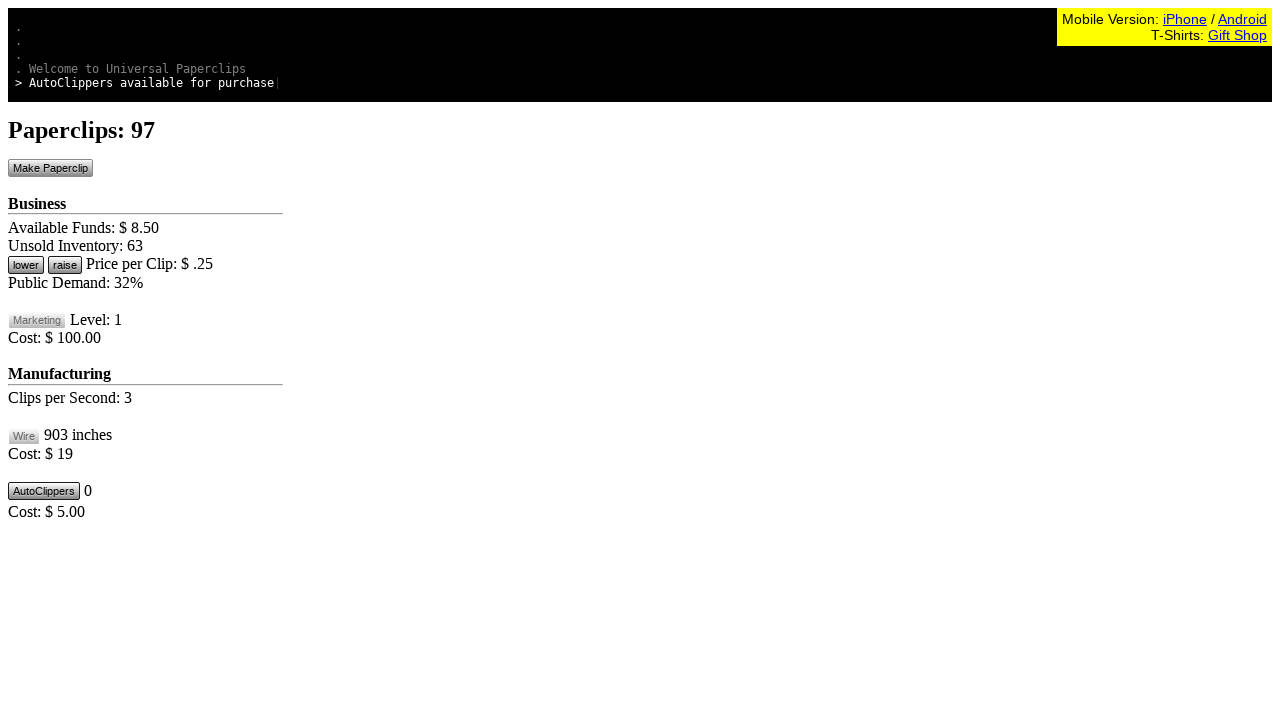

Waited 10ms before next click
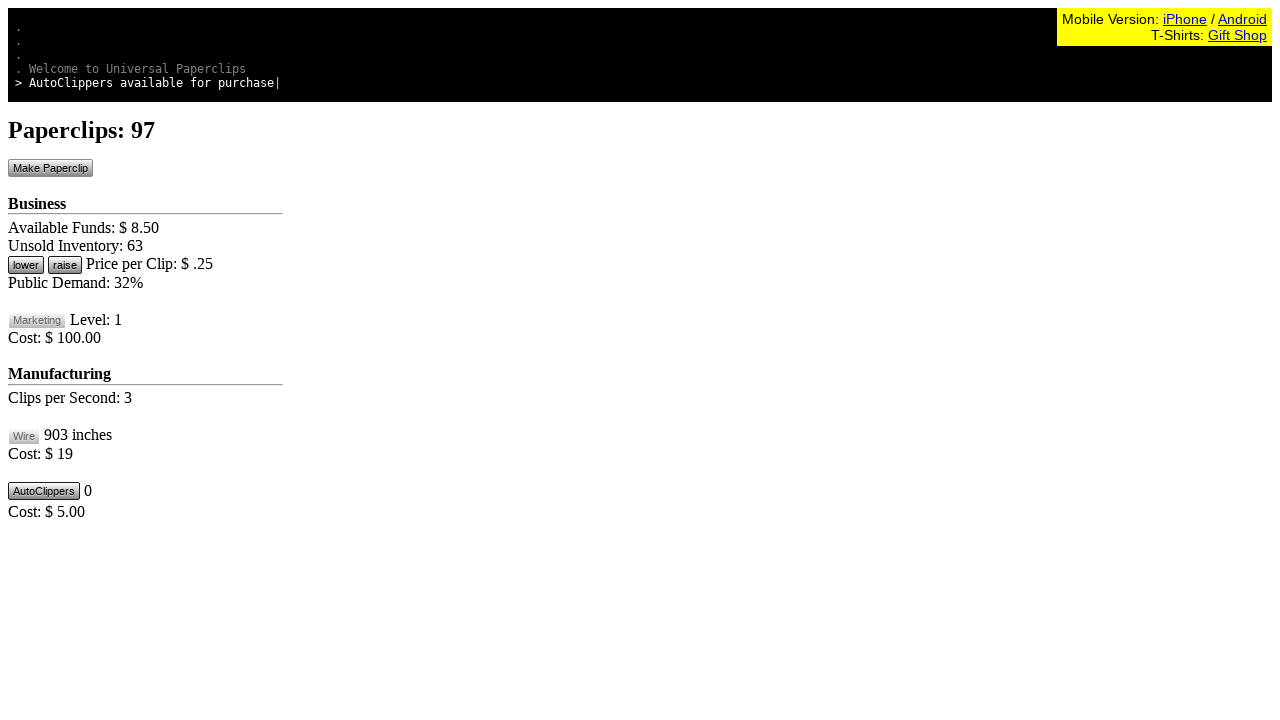

Clicked Make Paperclip button at (50, 168) on #btnMakePaperclip
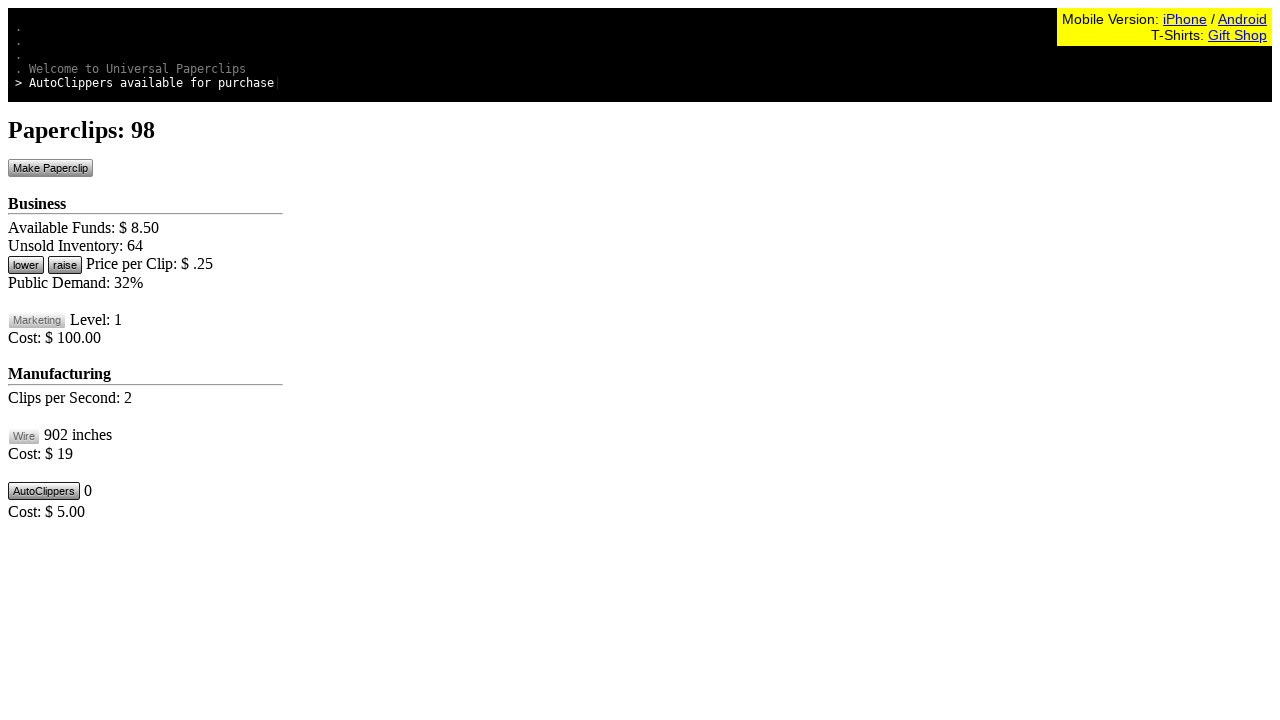

Waited 10ms before next click
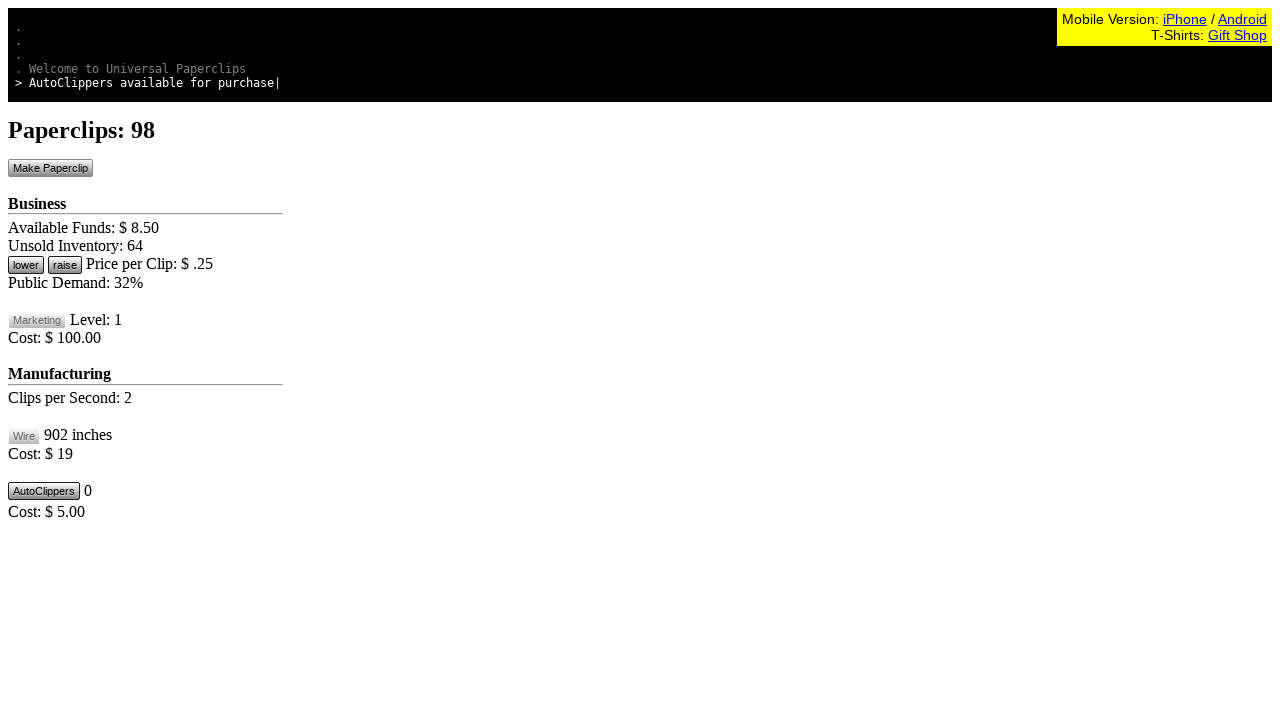

Clicked Make Paperclip button at (50, 168) on #btnMakePaperclip
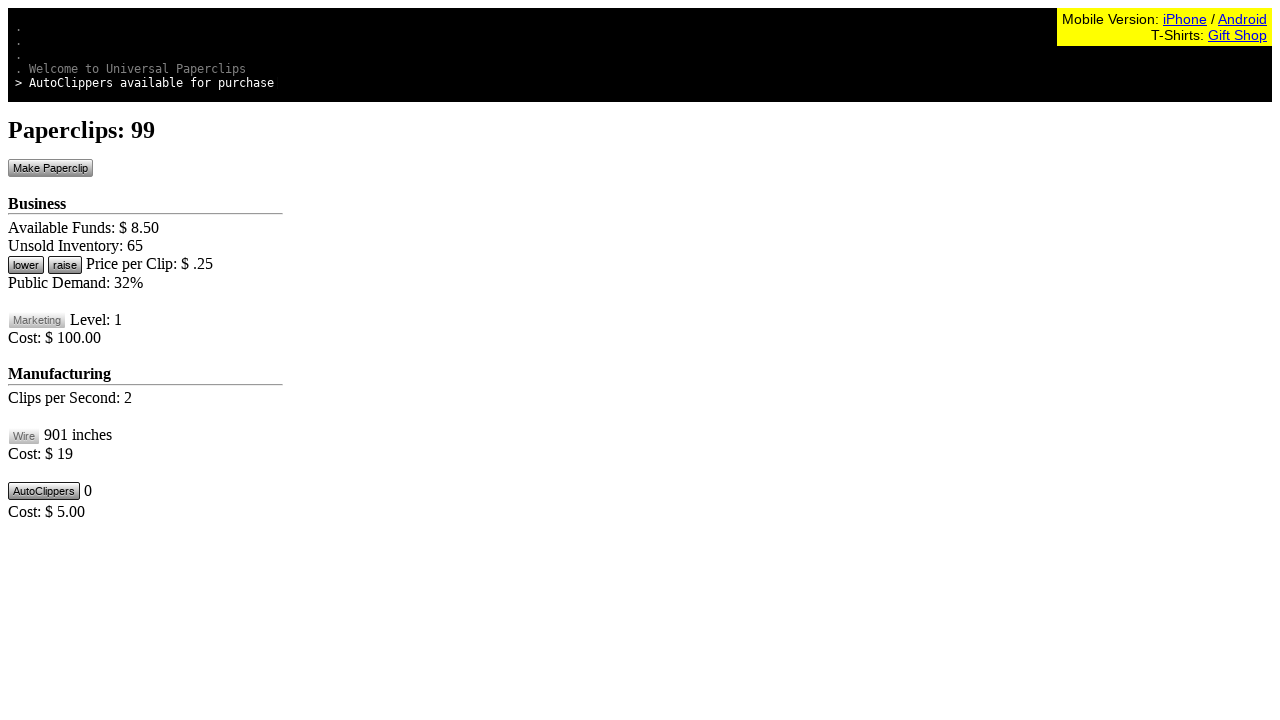

Waited 10ms before next click
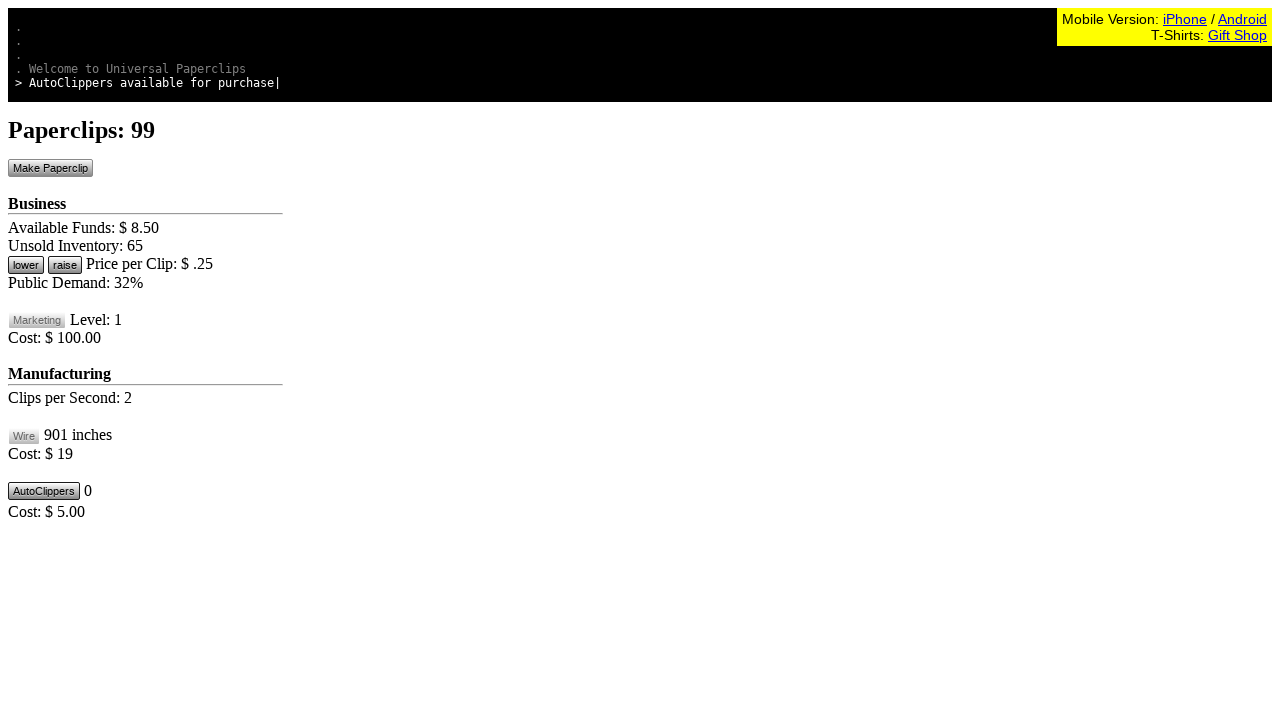

Clicked Make Paperclip button at (50, 168) on #btnMakePaperclip
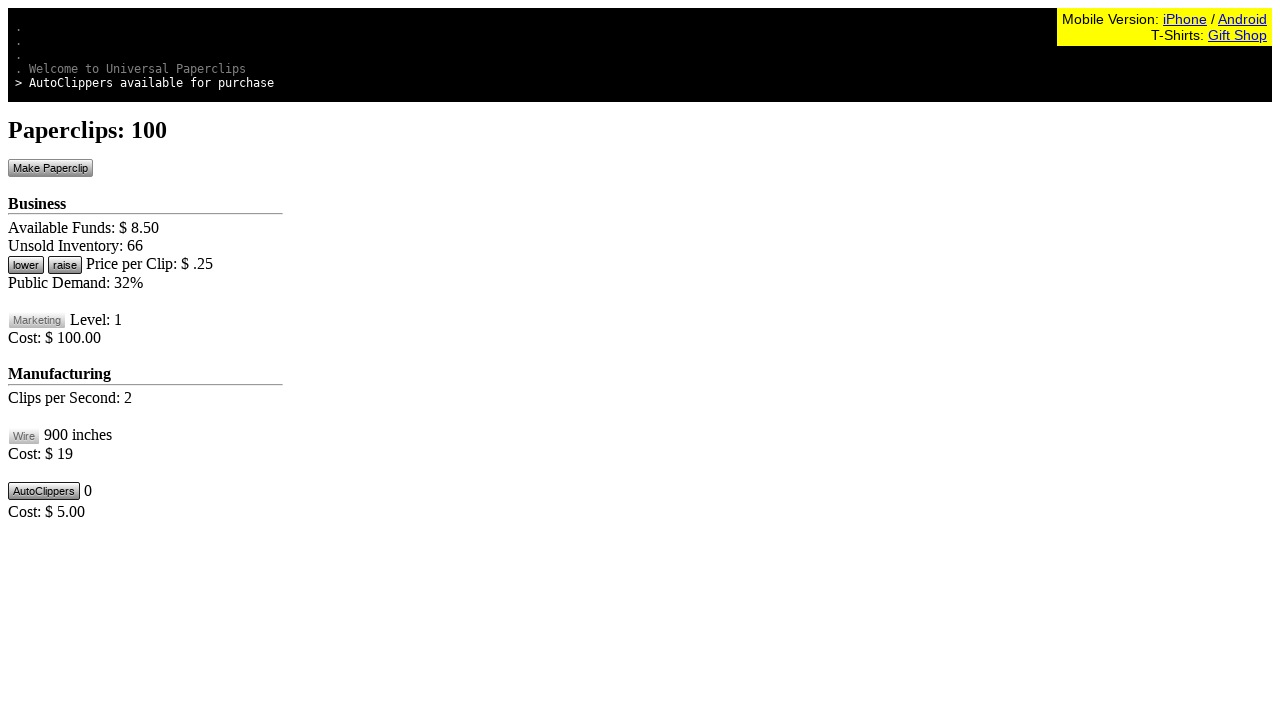

Waited 10ms before next click
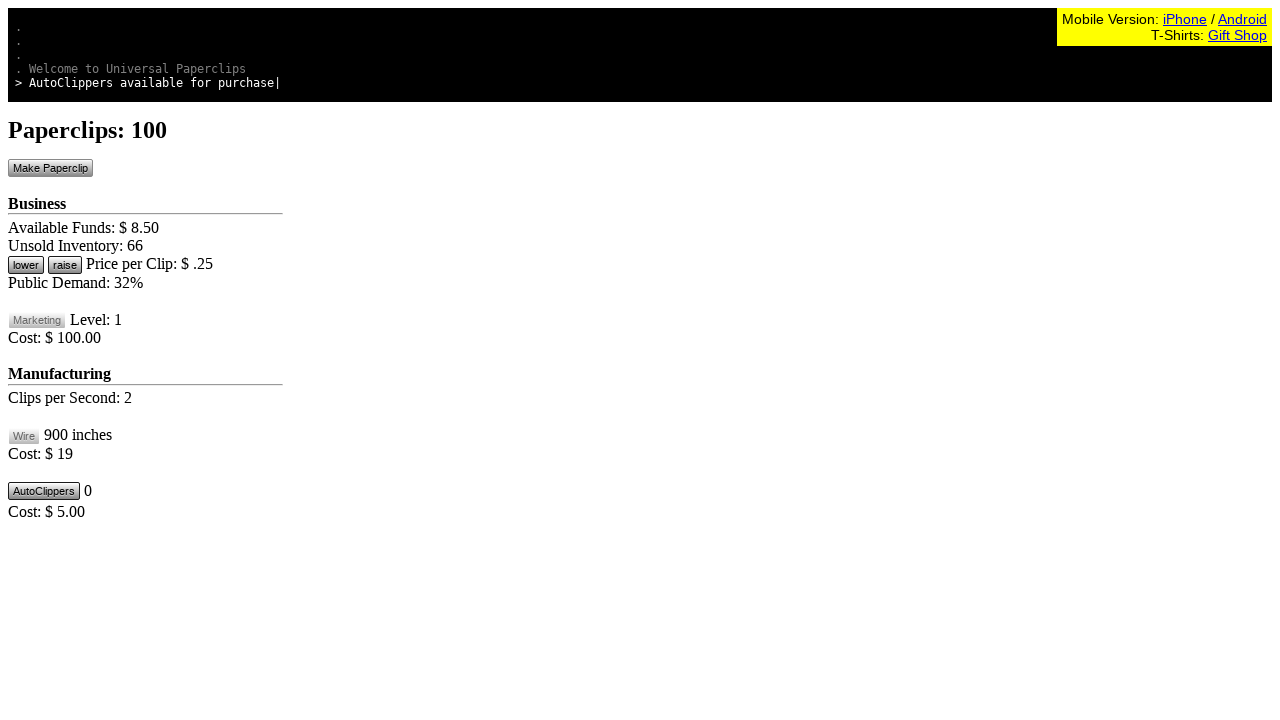

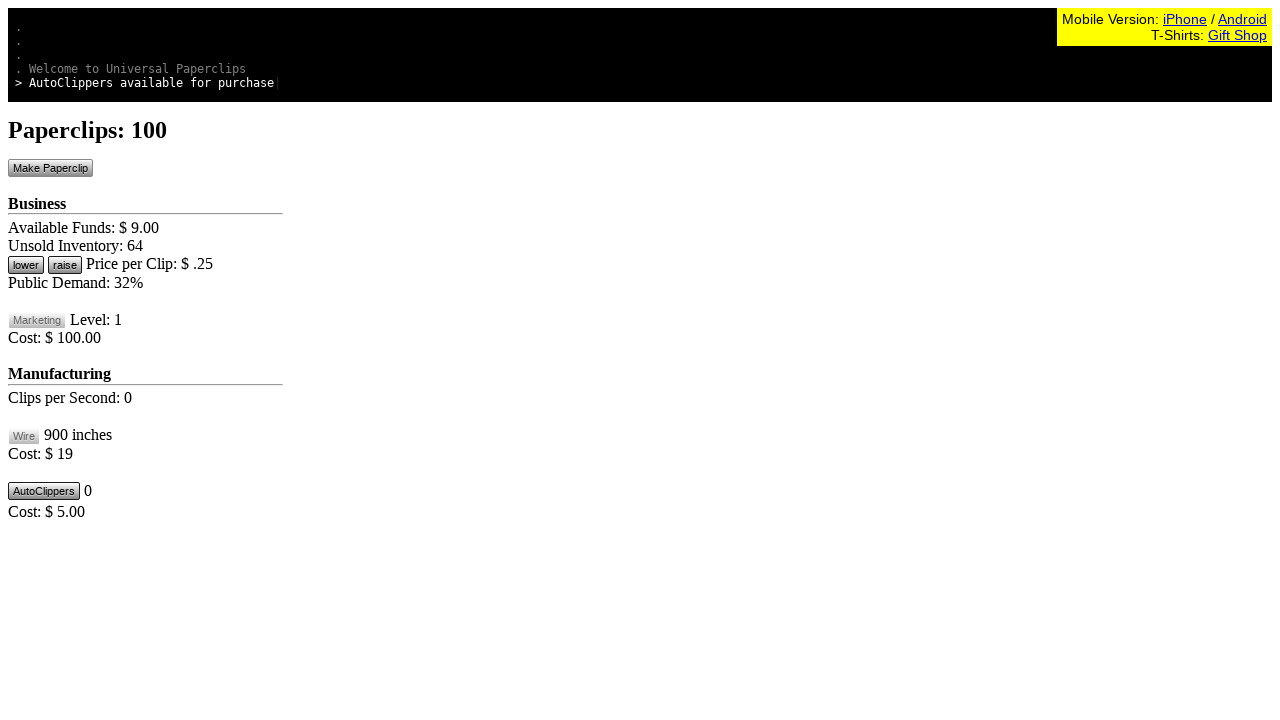